Tests calendar date picker functionality by clicking on a date field, waiting for the calendar to appear, and selecting specific dates by navigating through months and years.

Starting URL: http://seleniumpractise.blogspot.com/2016/08/how-to-handle-calendar-in-selenium.html

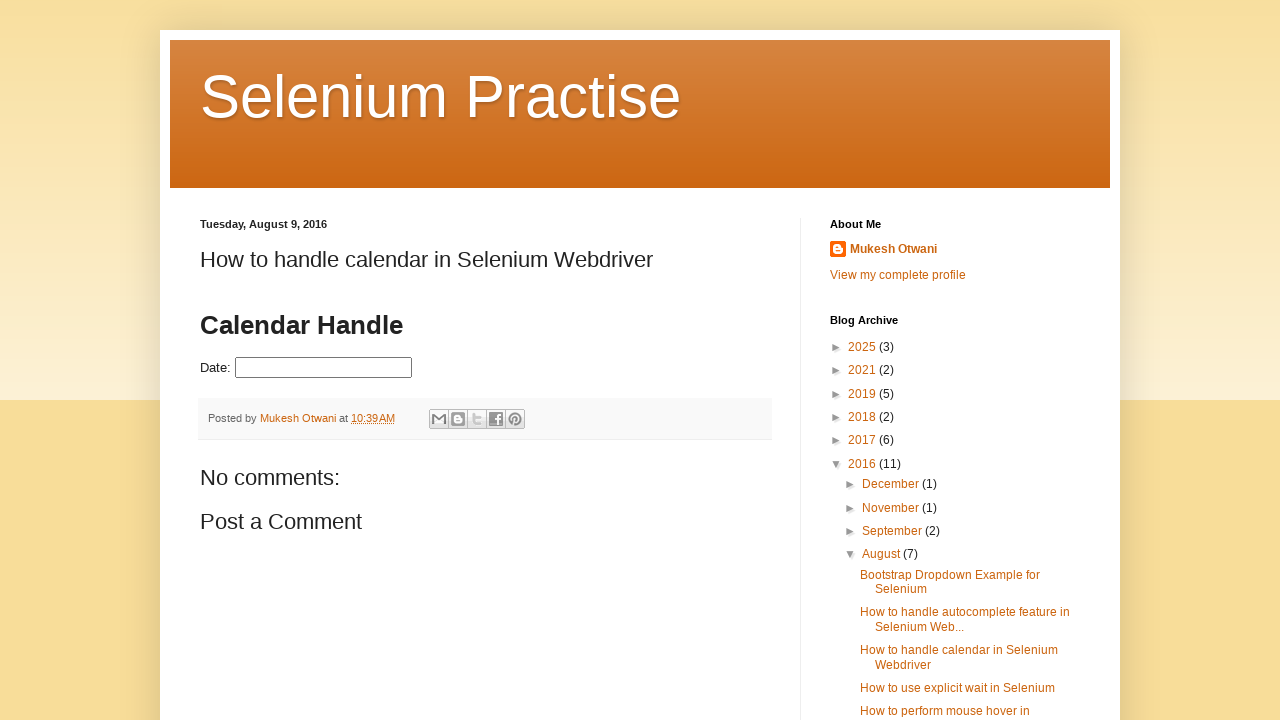

Clicked on the date picker input field at (324, 368) on input#datepicker
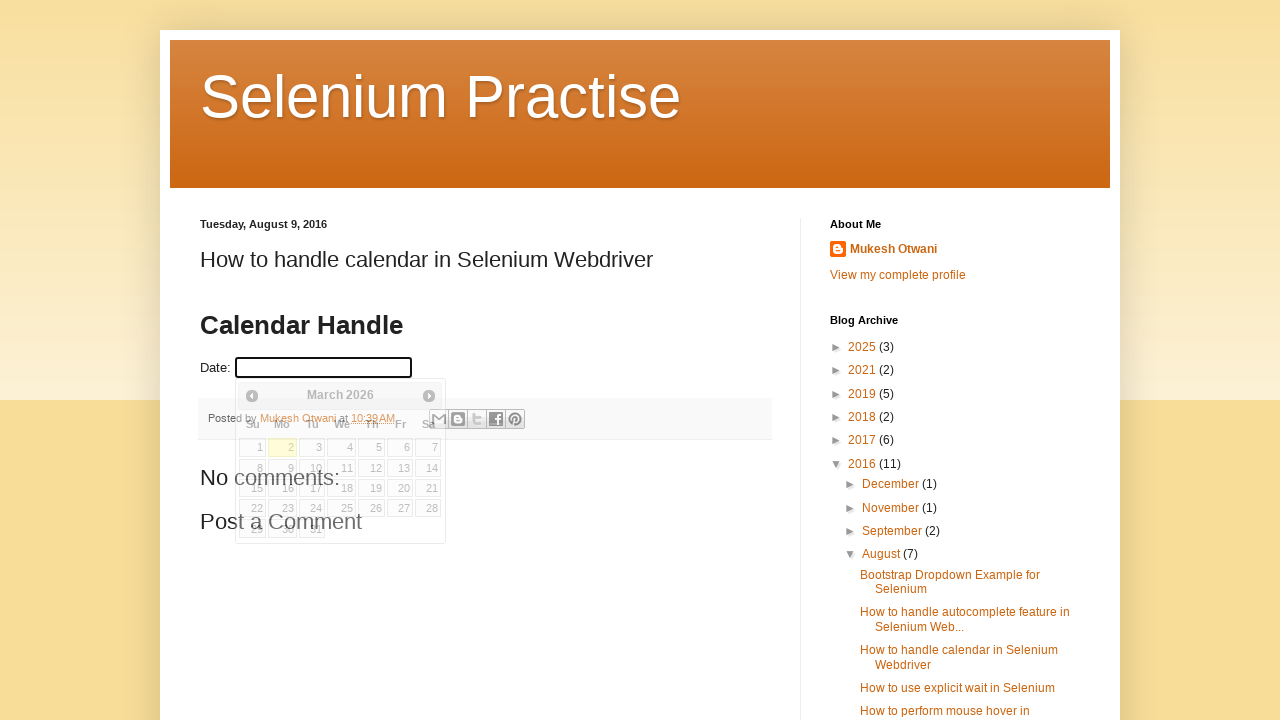

Calendar date picker appeared
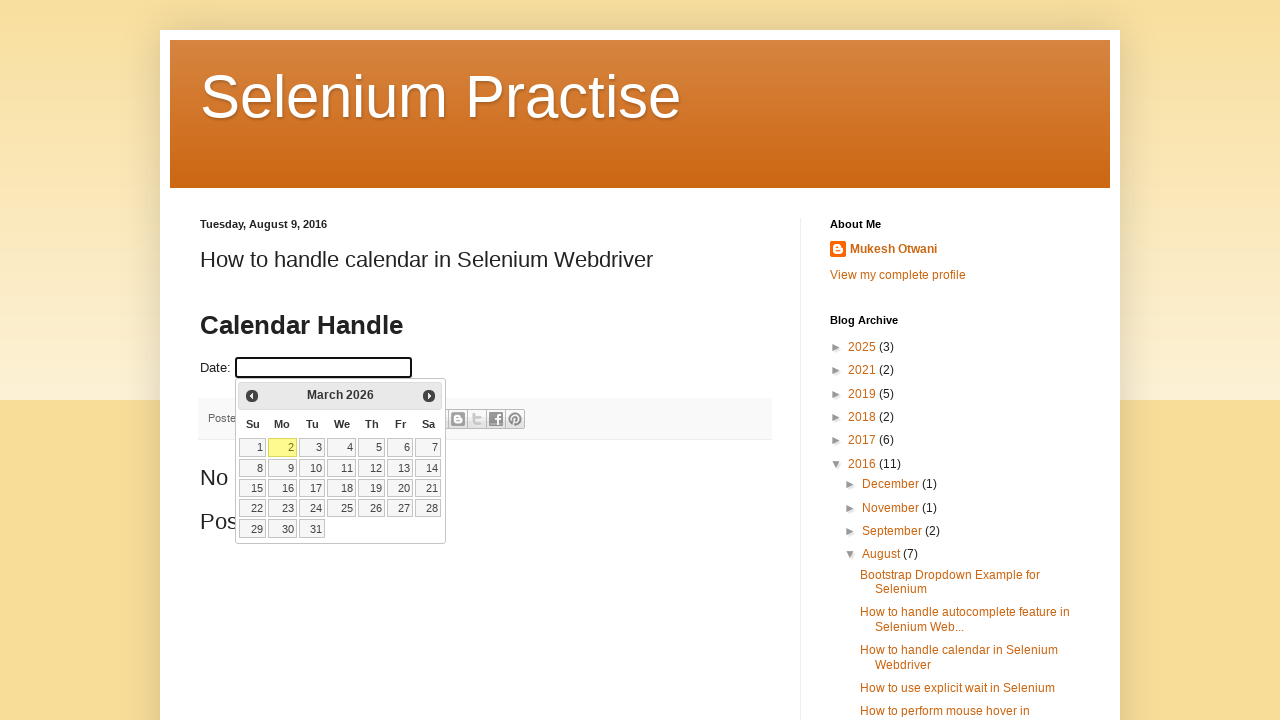

Retrieved current calendar month/year: March 2026
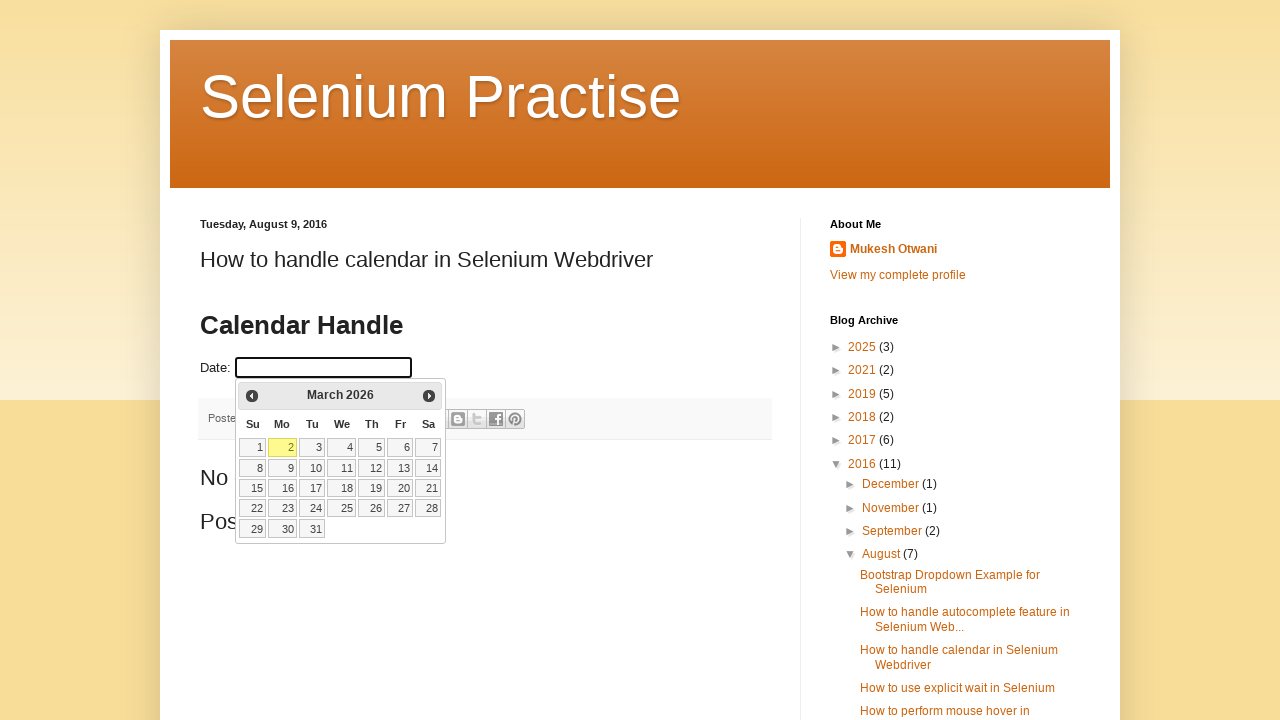

Clicked previous month button to navigate calendar at (252, 396) on .ui-icon-circle-triangle-w
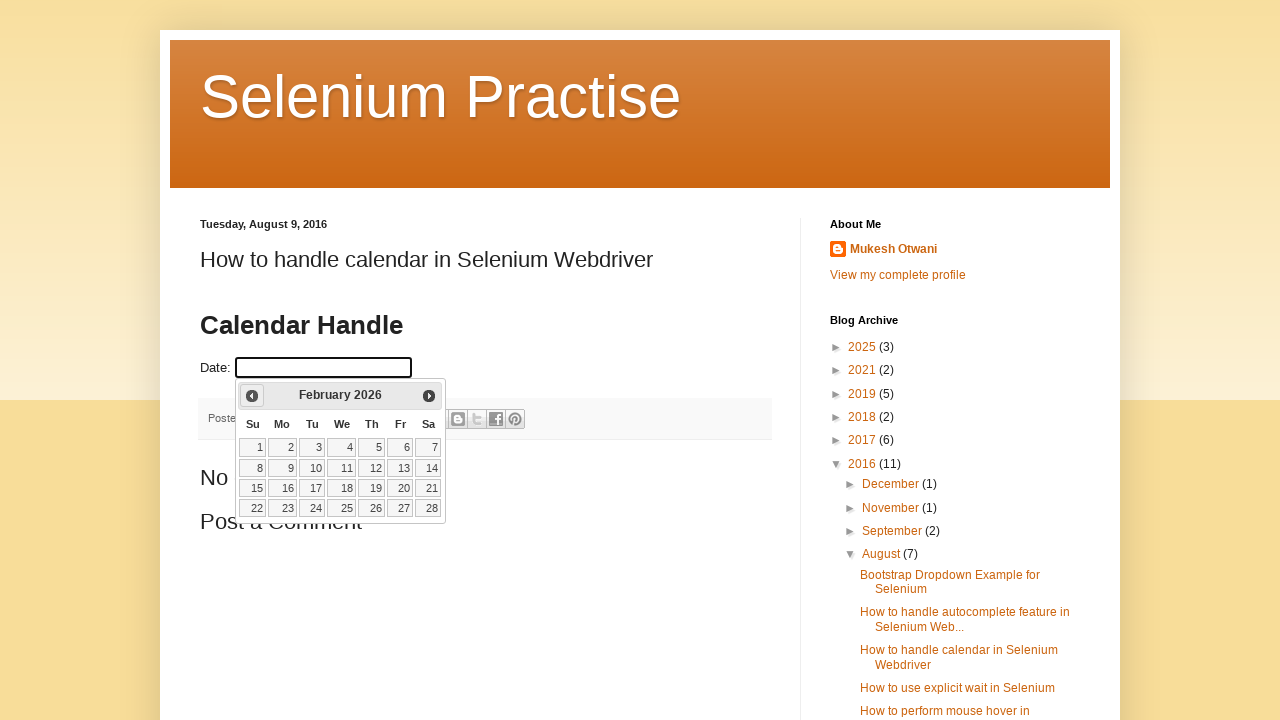

Waited for calendar navigation animation
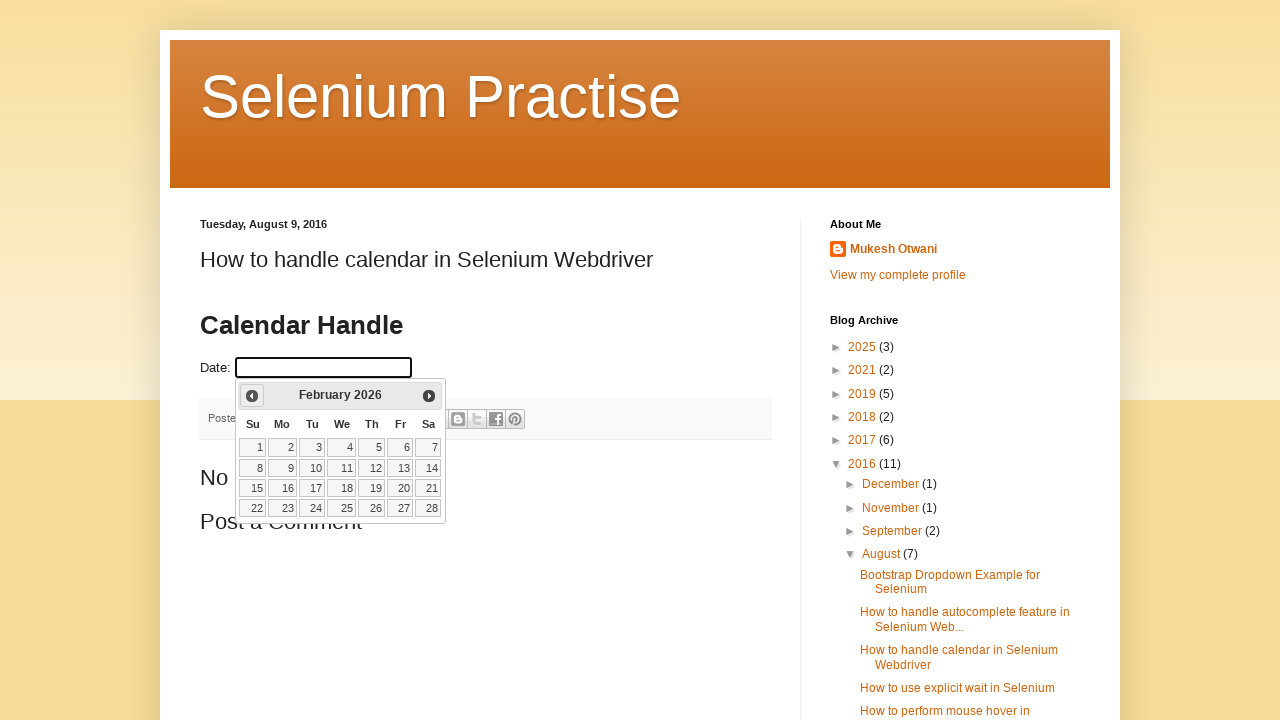

Retrieved updated calendar month/year: February 2026
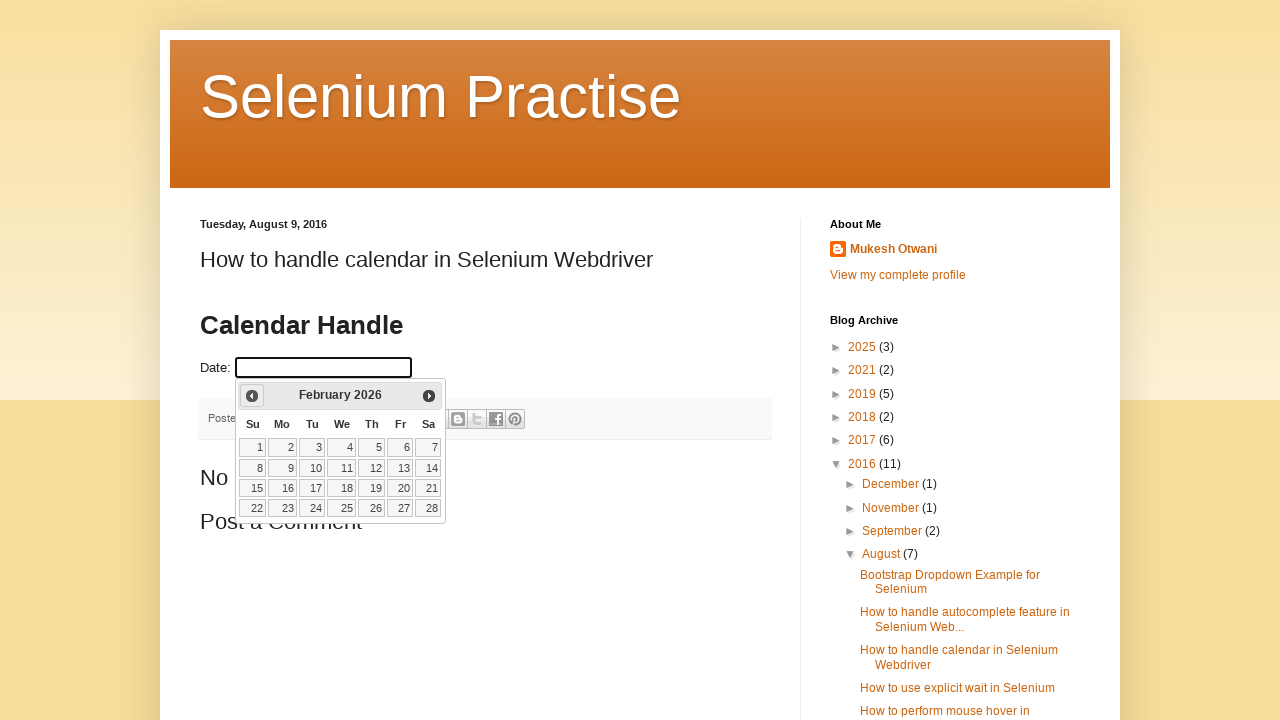

Clicked previous month button to navigate calendar at (252, 396) on .ui-icon-circle-triangle-w
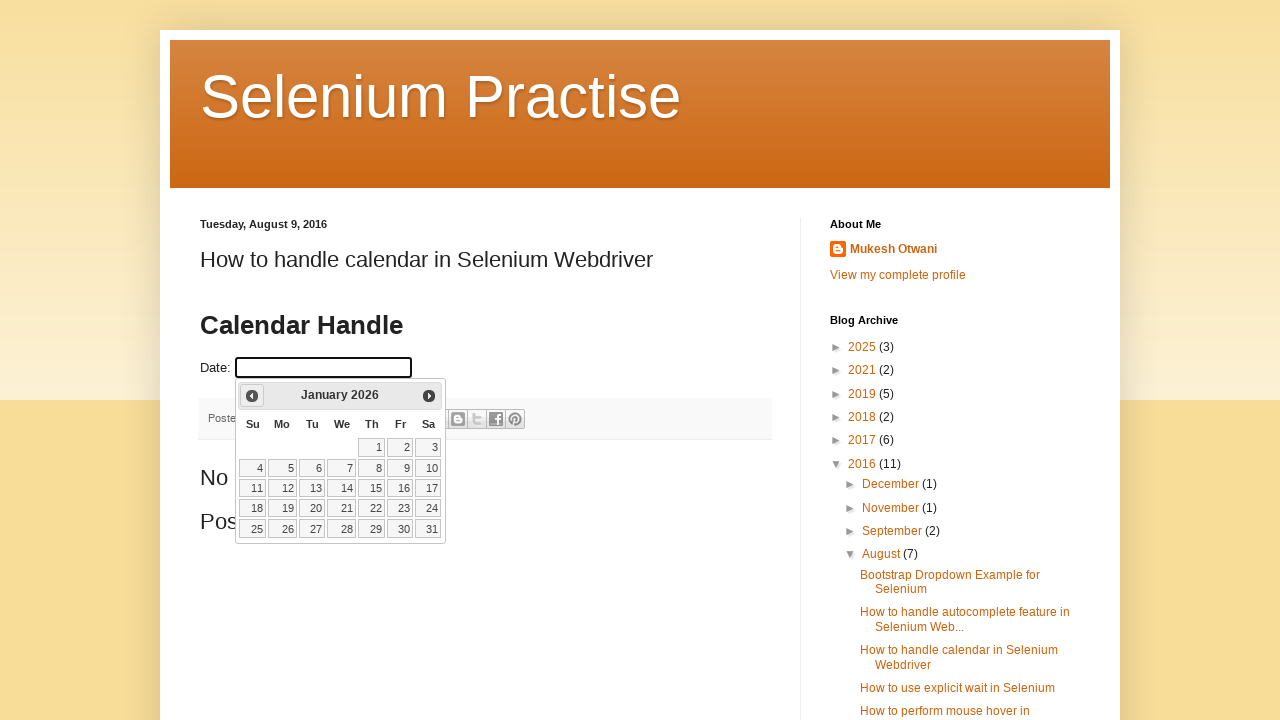

Waited for calendar navigation animation
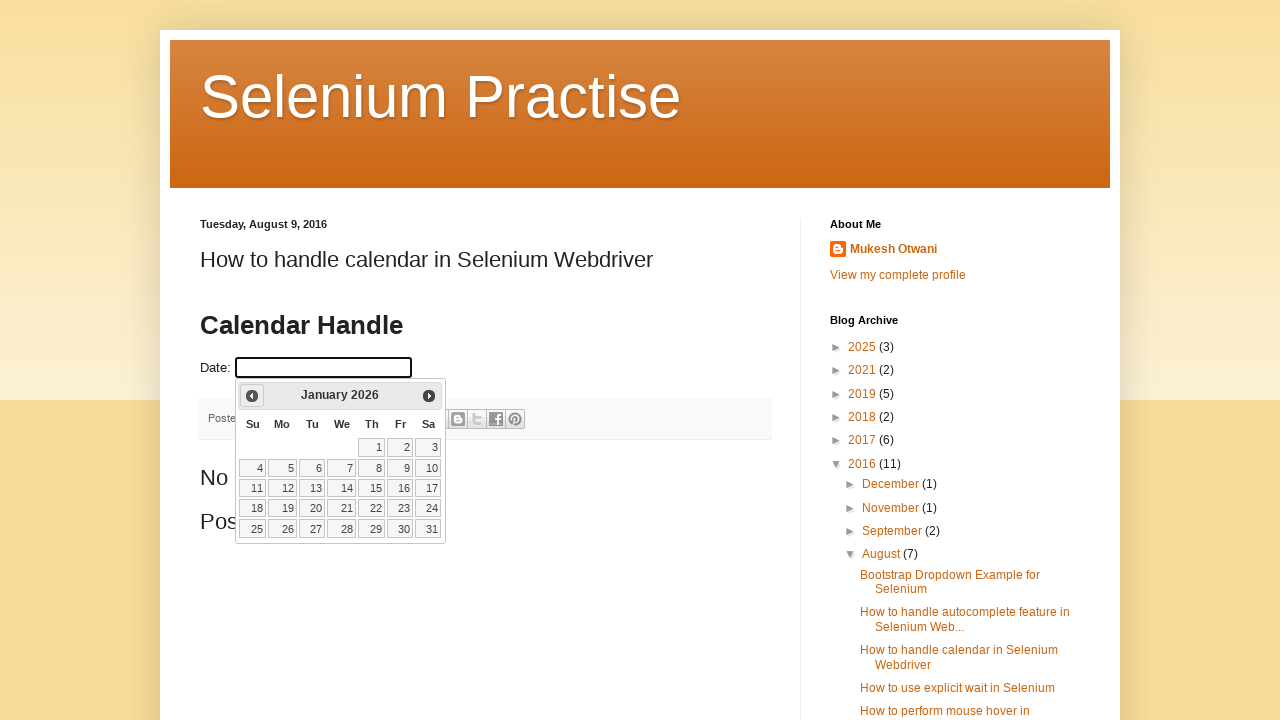

Retrieved updated calendar month/year: January 2026
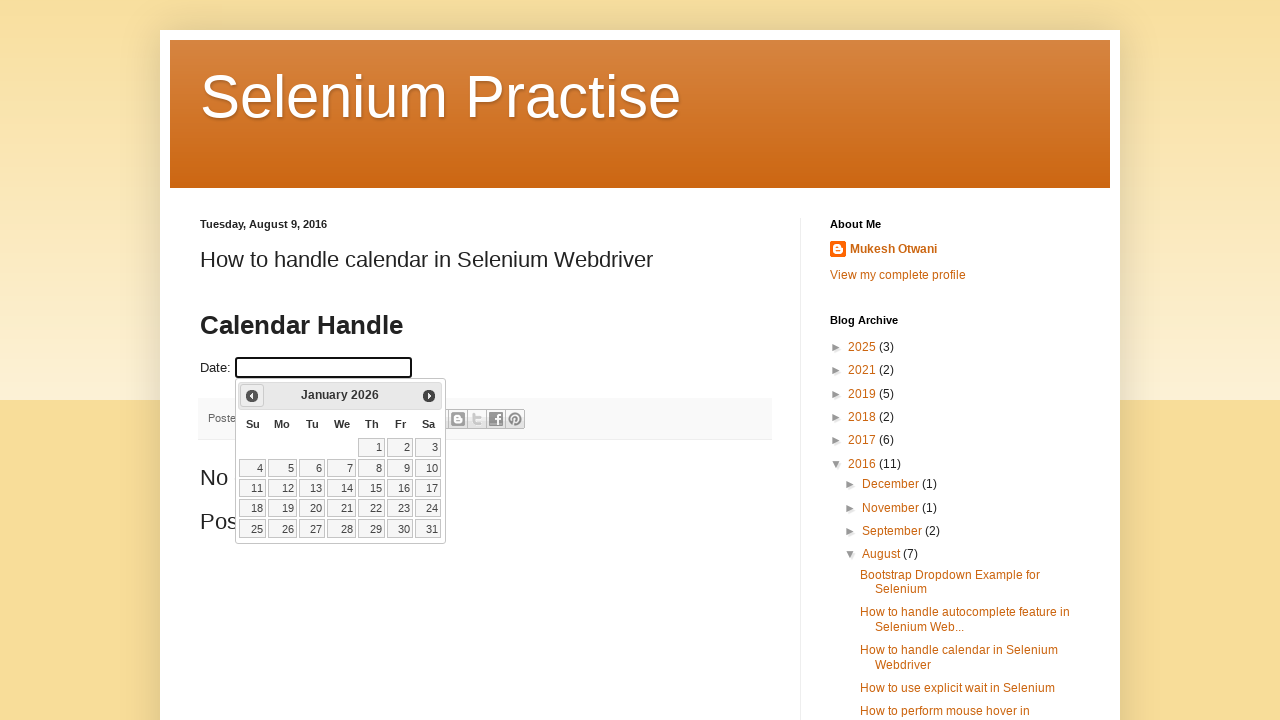

Clicked previous month button to navigate calendar at (252, 396) on .ui-icon-circle-triangle-w
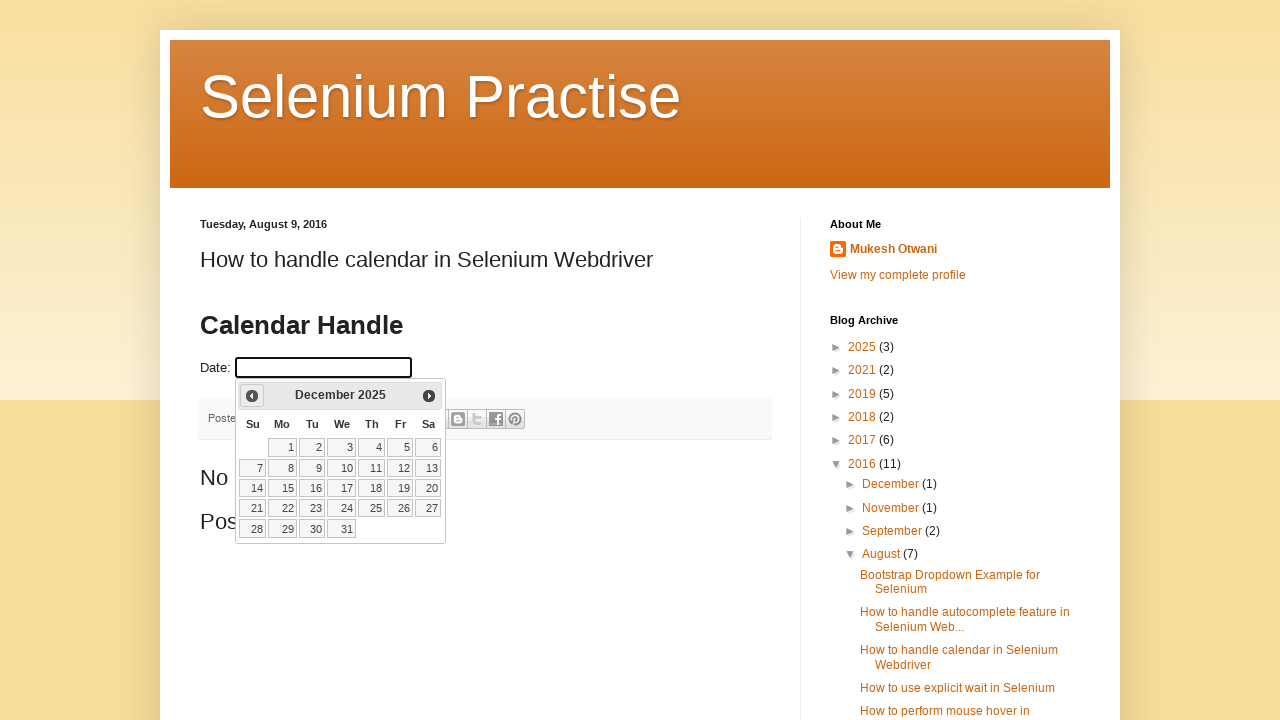

Waited for calendar navigation animation
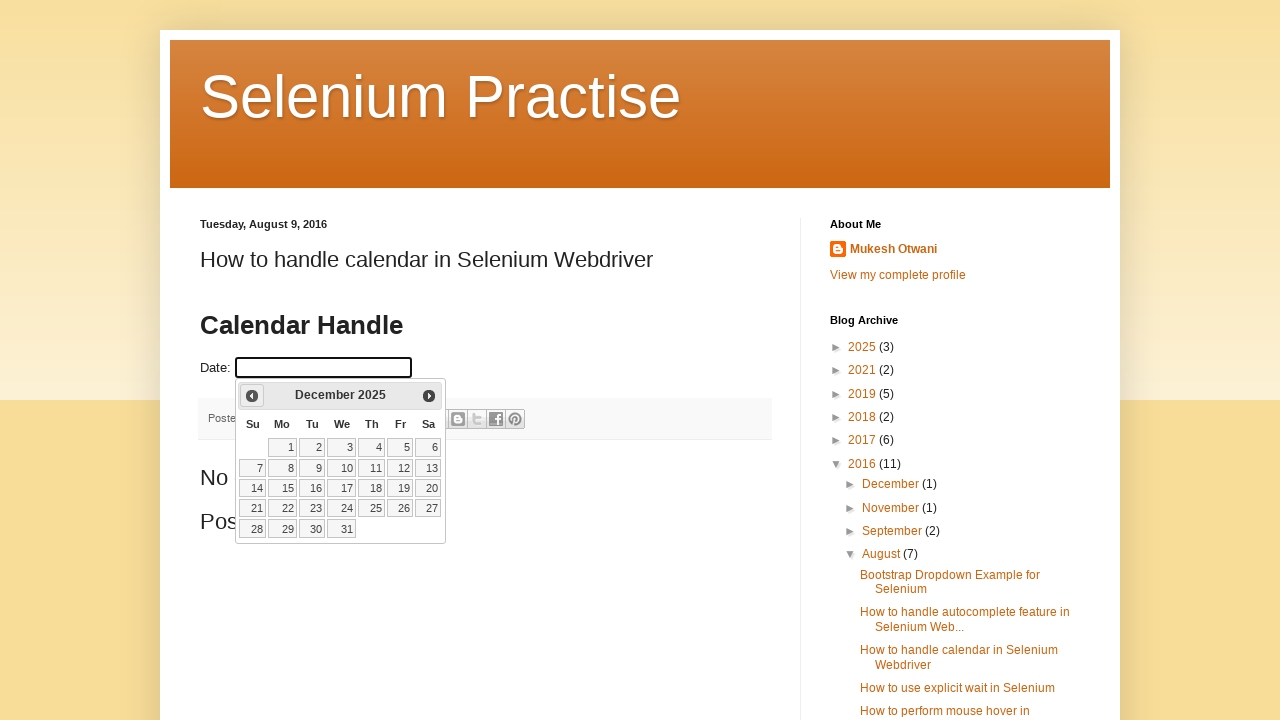

Retrieved updated calendar month/year: December 2025
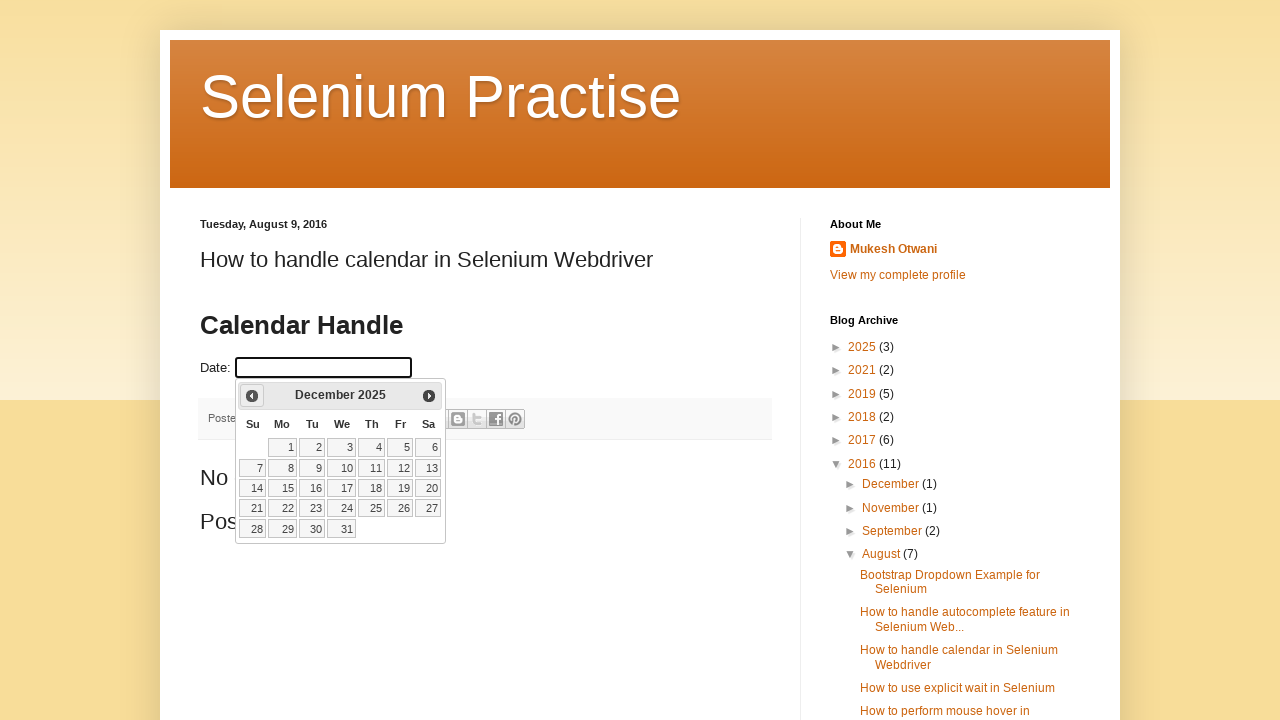

Clicked previous month button to navigate calendar at (252, 396) on .ui-icon-circle-triangle-w
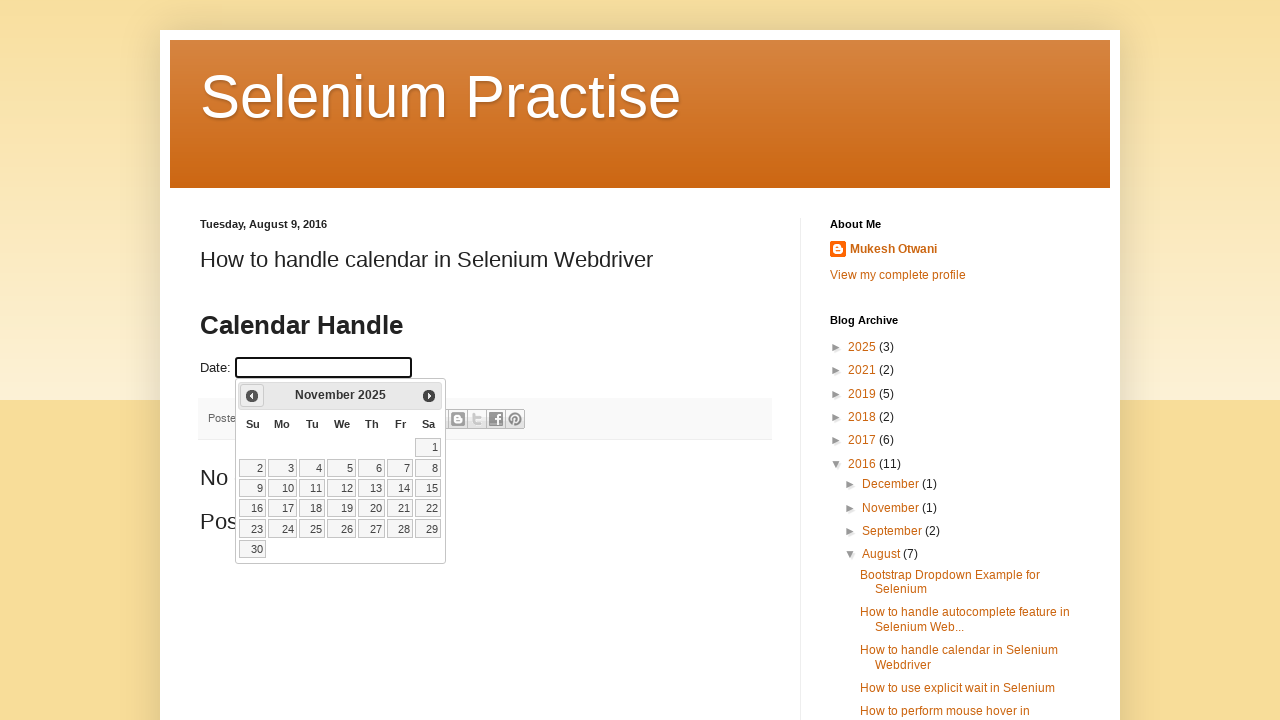

Waited for calendar navigation animation
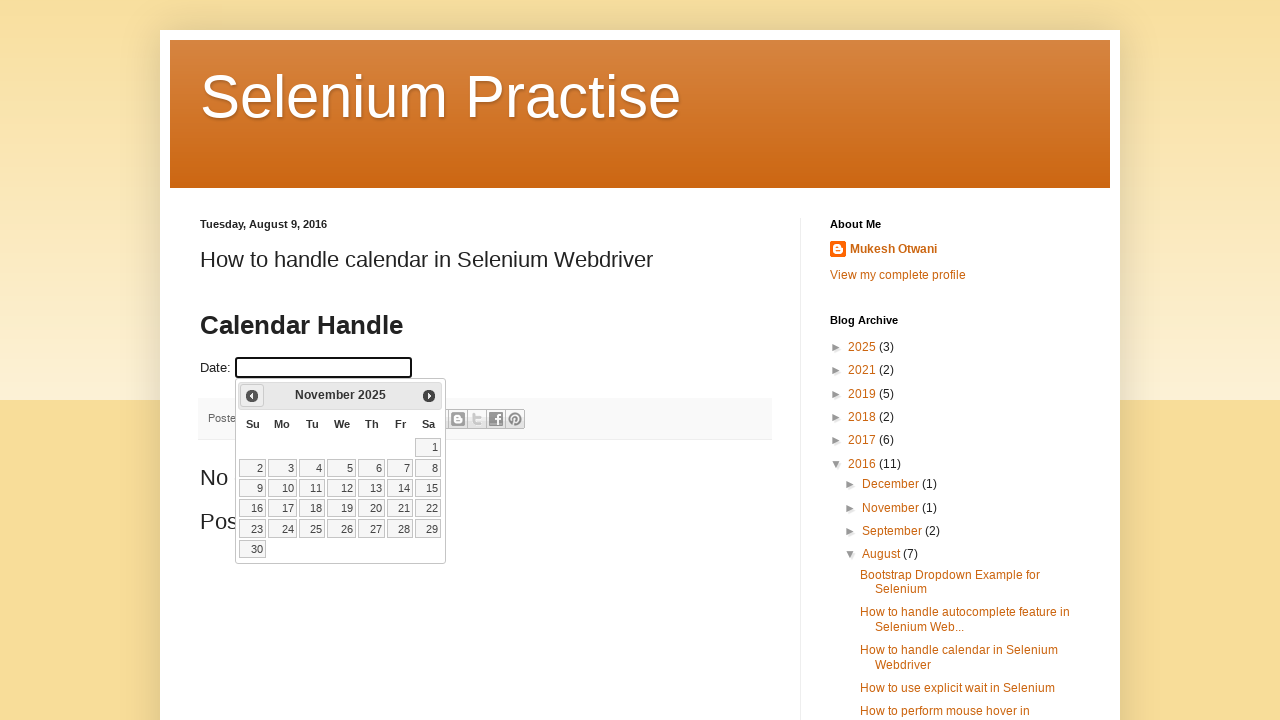

Retrieved updated calendar month/year: November 2025
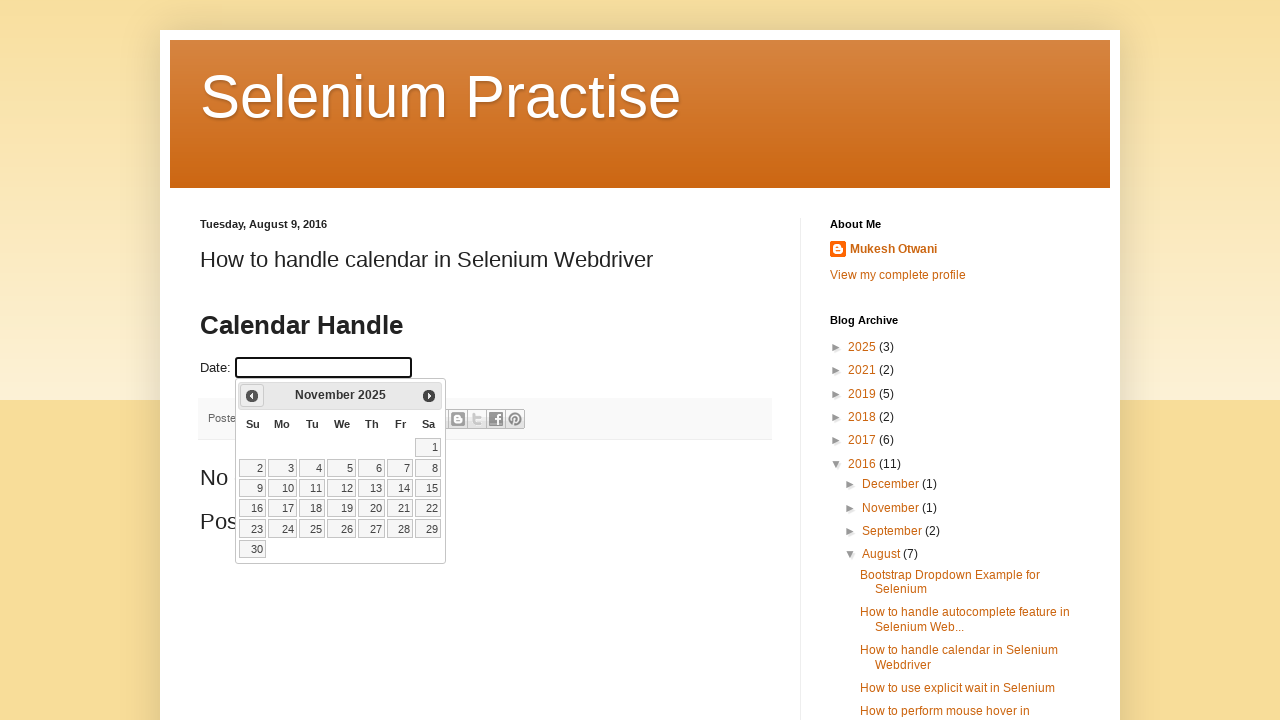

Clicked previous month button to navigate calendar at (252, 396) on .ui-icon-circle-triangle-w
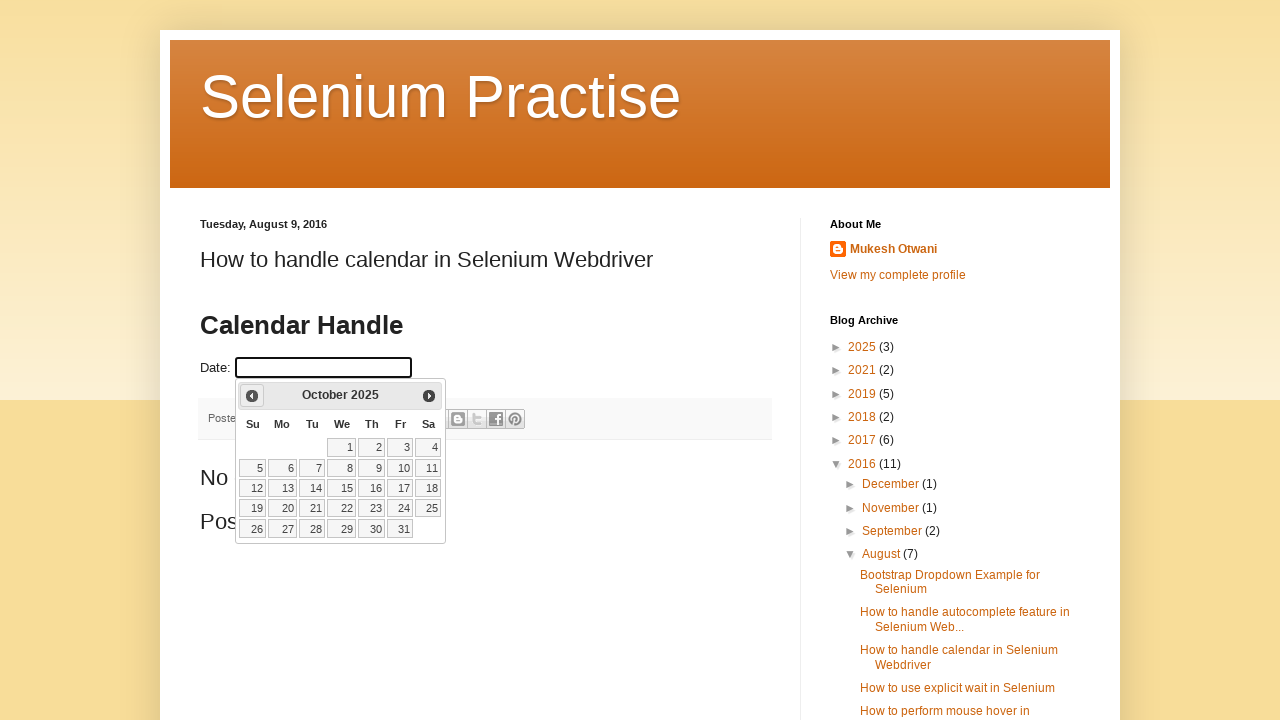

Waited for calendar navigation animation
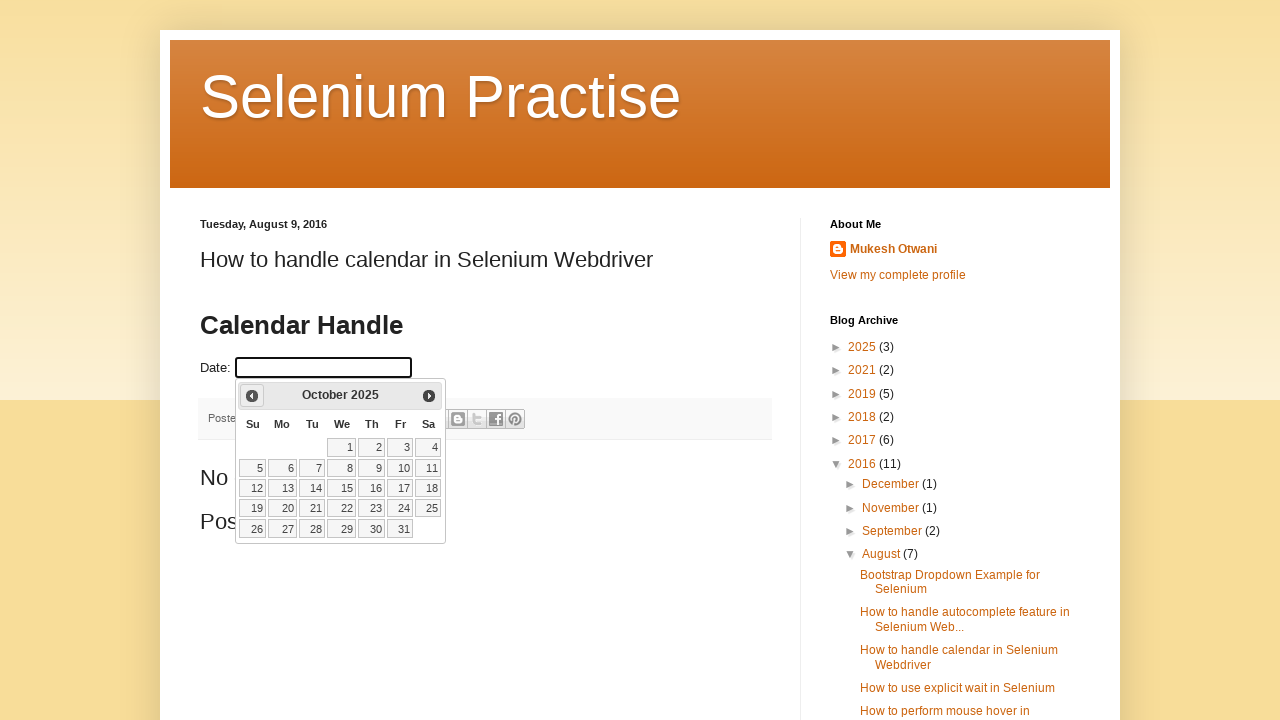

Retrieved updated calendar month/year: October 2025
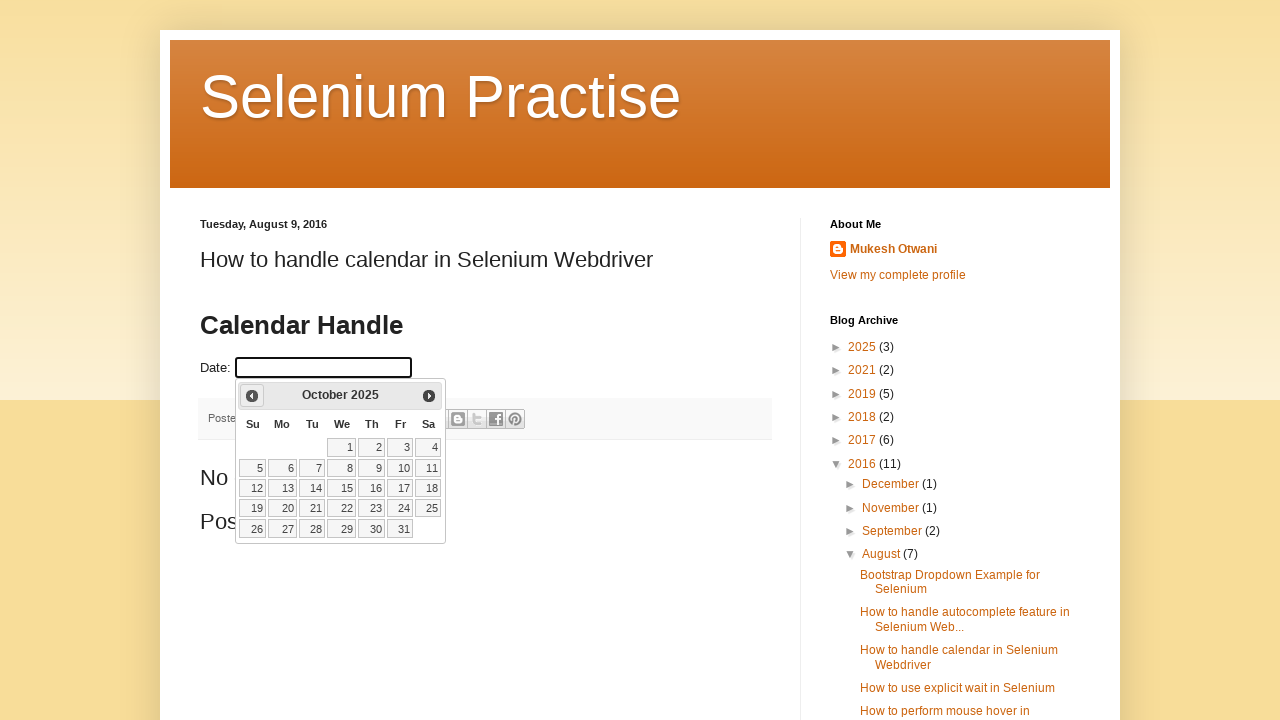

Clicked previous month button to navigate calendar at (252, 396) on .ui-icon-circle-triangle-w
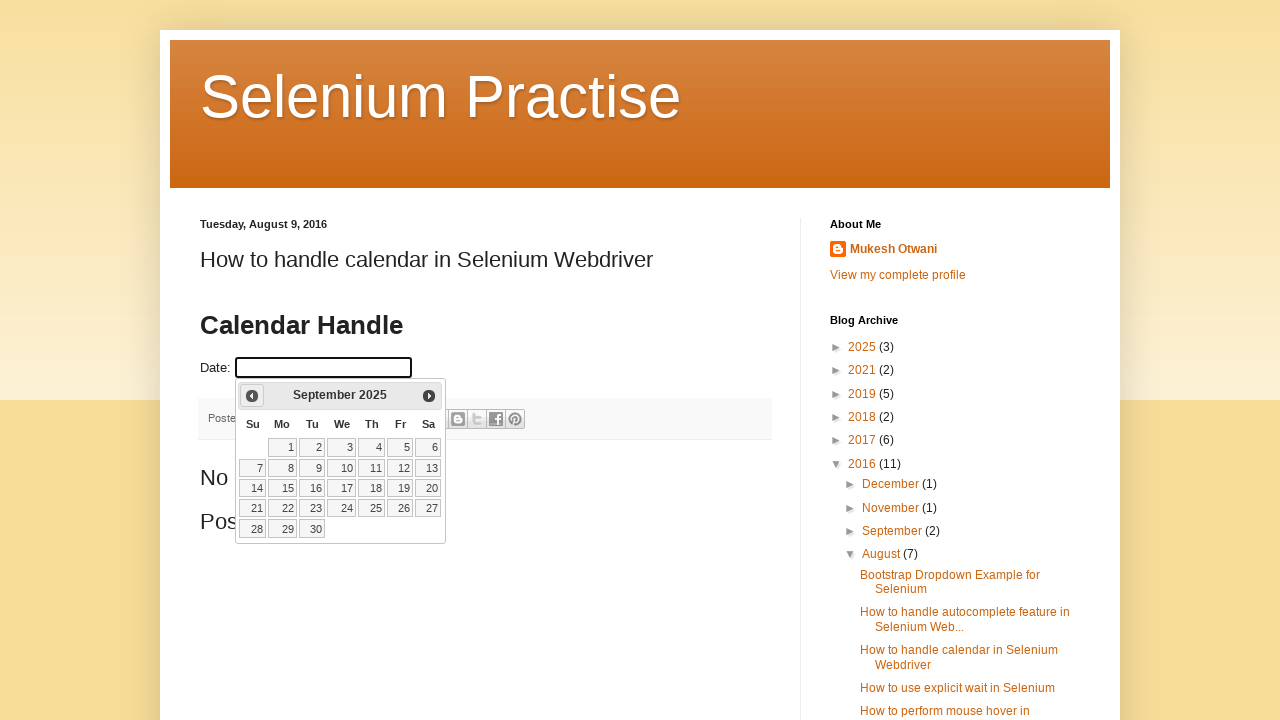

Waited for calendar navigation animation
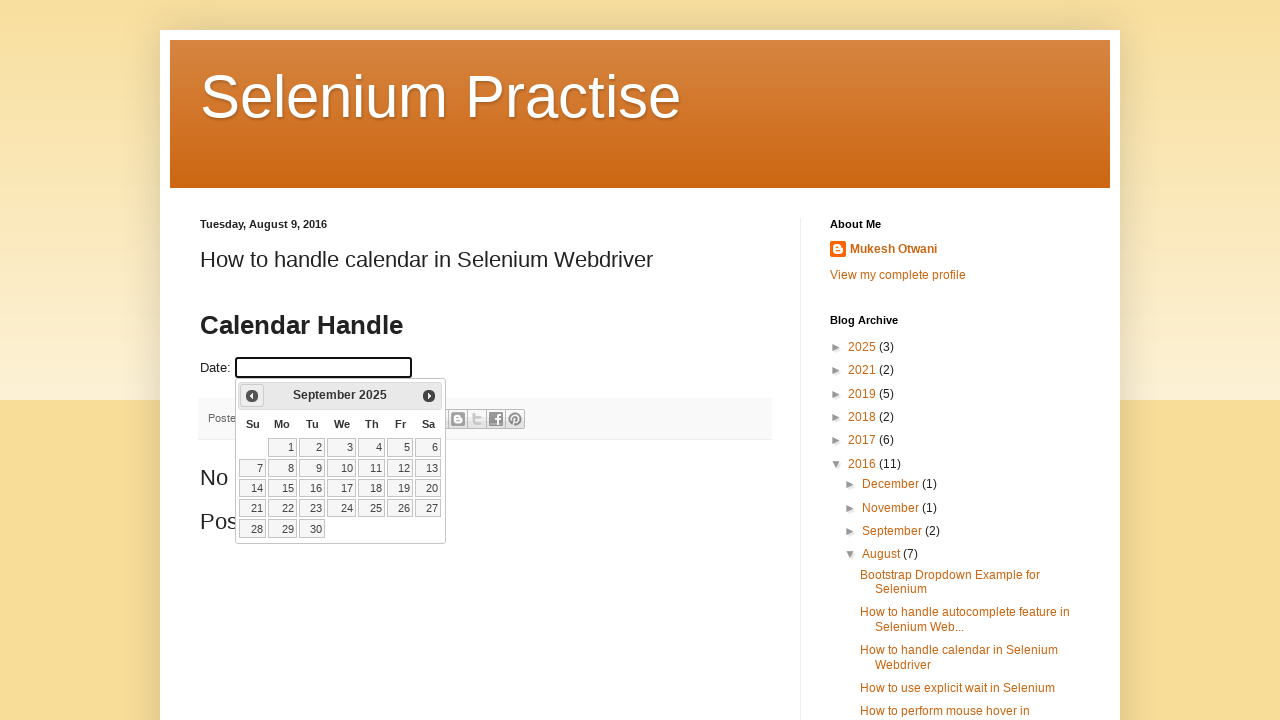

Retrieved updated calendar month/year: September 2025
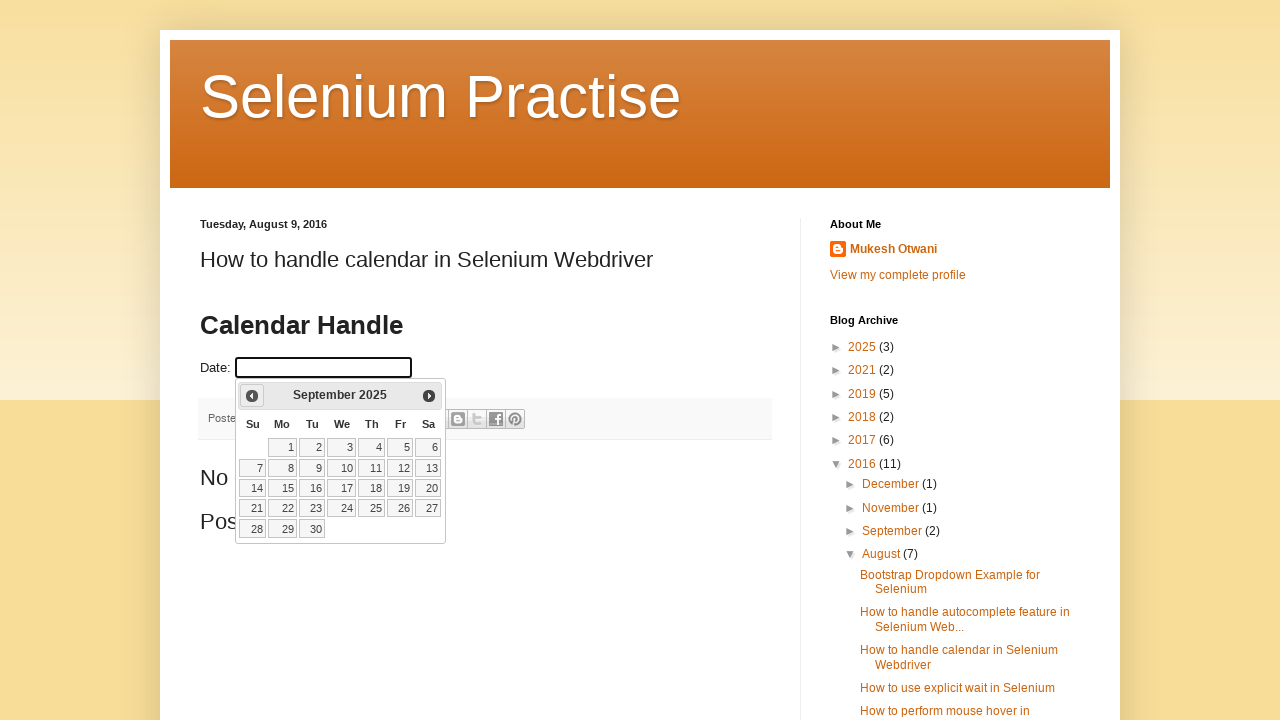

Clicked previous month button to navigate calendar at (252, 396) on .ui-icon-circle-triangle-w
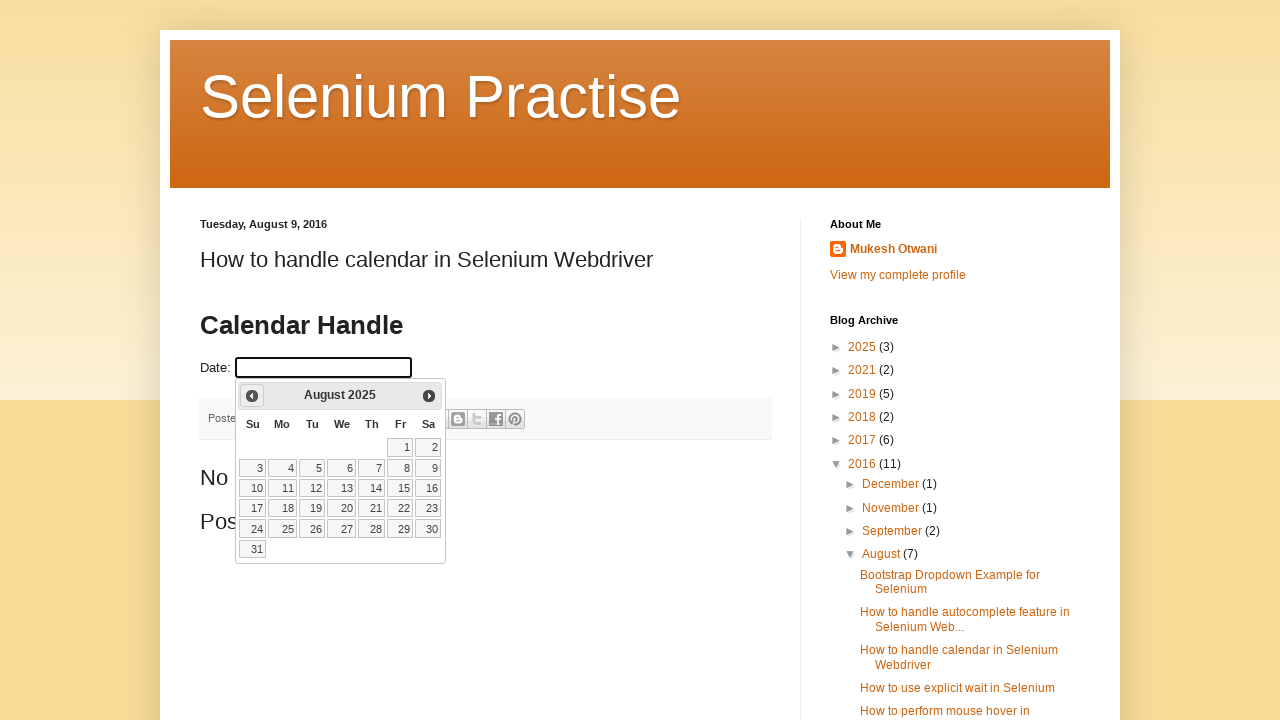

Waited for calendar navigation animation
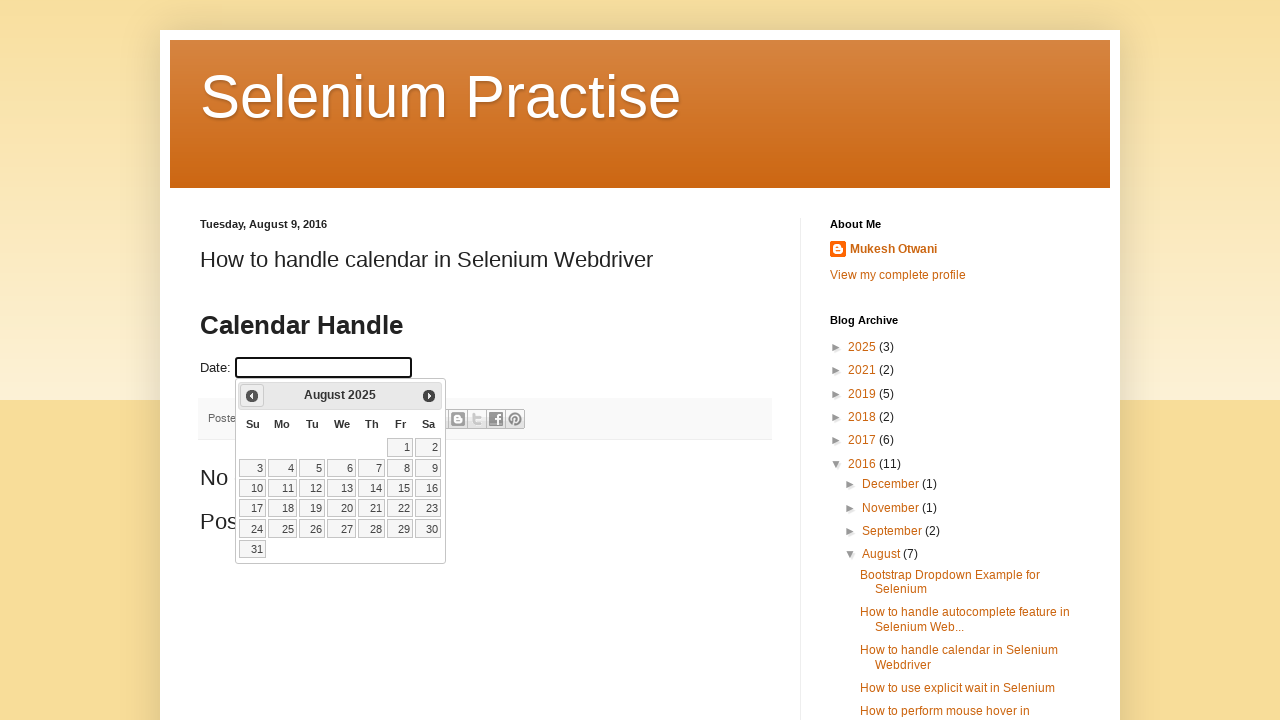

Retrieved updated calendar month/year: August 2025
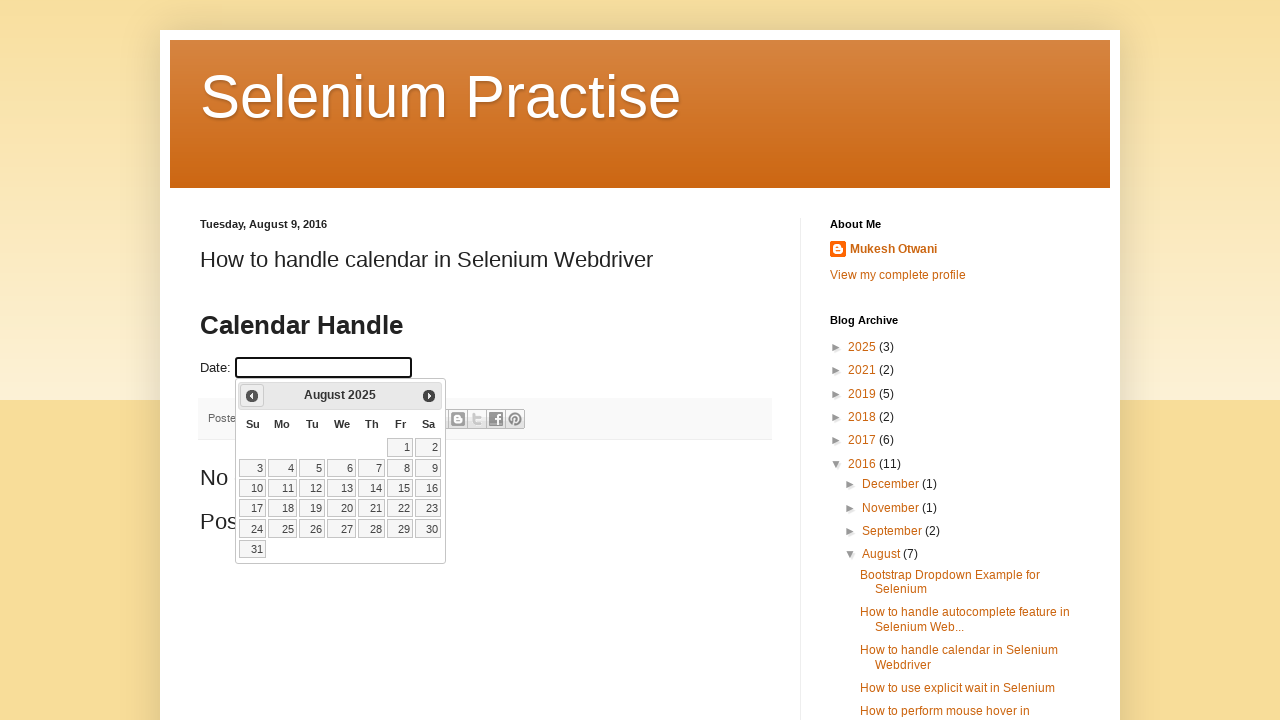

Clicked previous month button to navigate calendar at (252, 396) on .ui-icon-circle-triangle-w
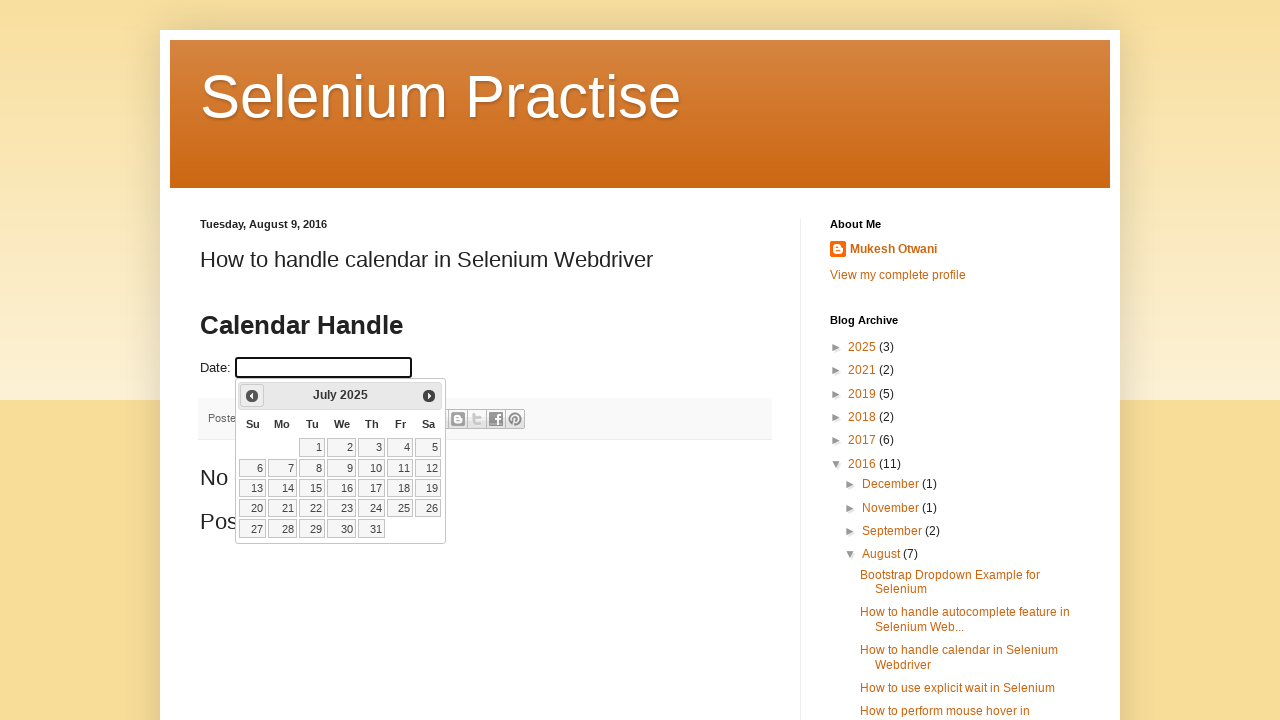

Waited for calendar navigation animation
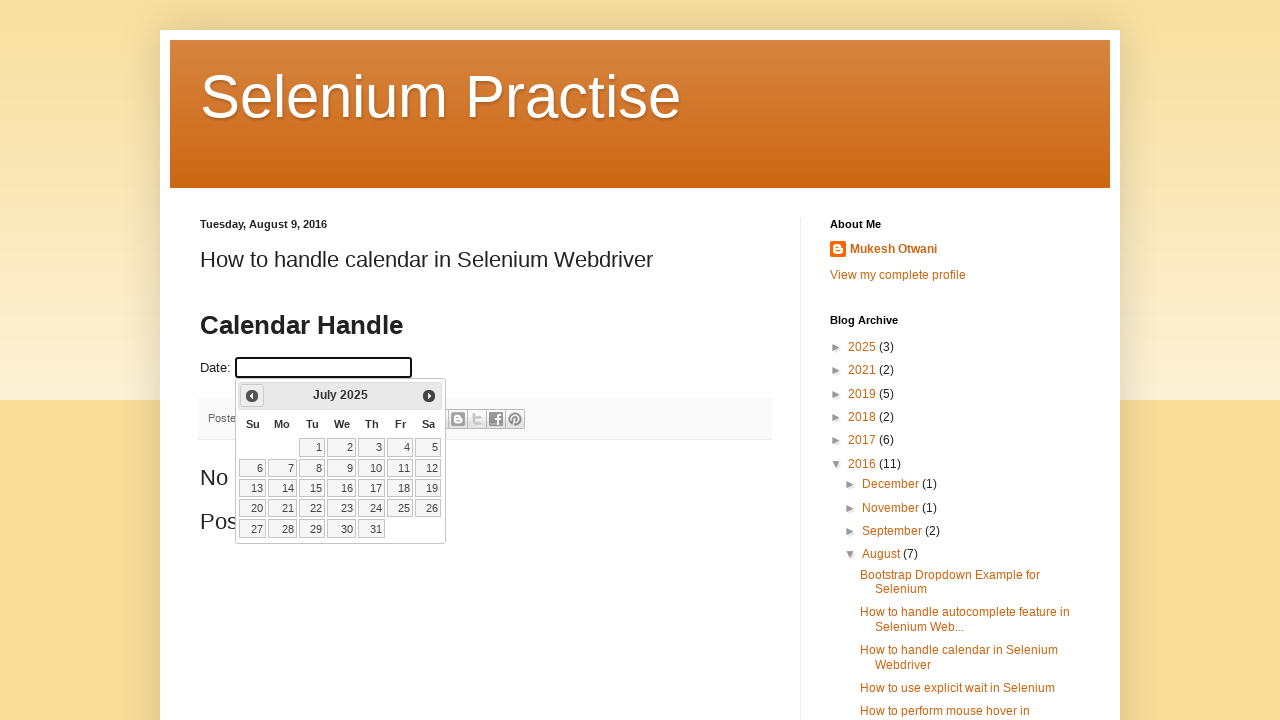

Retrieved updated calendar month/year: July 2025
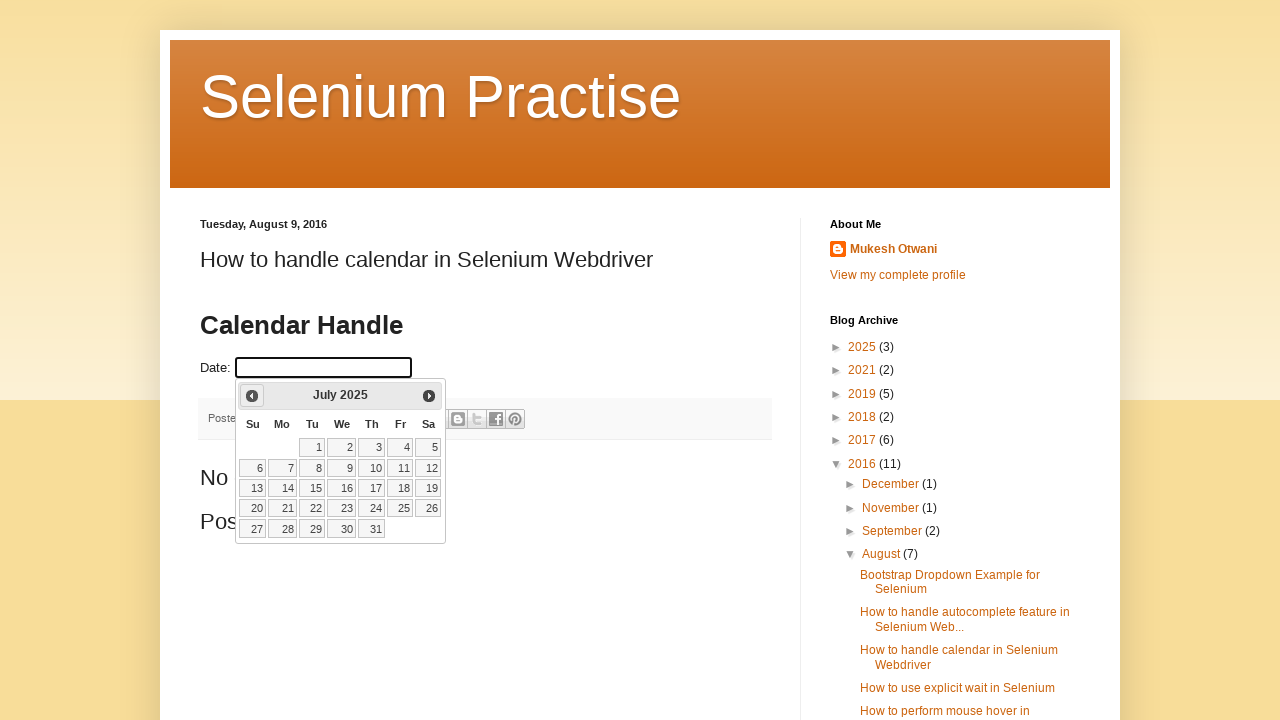

Clicked previous month button to navigate calendar at (252, 396) on .ui-icon-circle-triangle-w
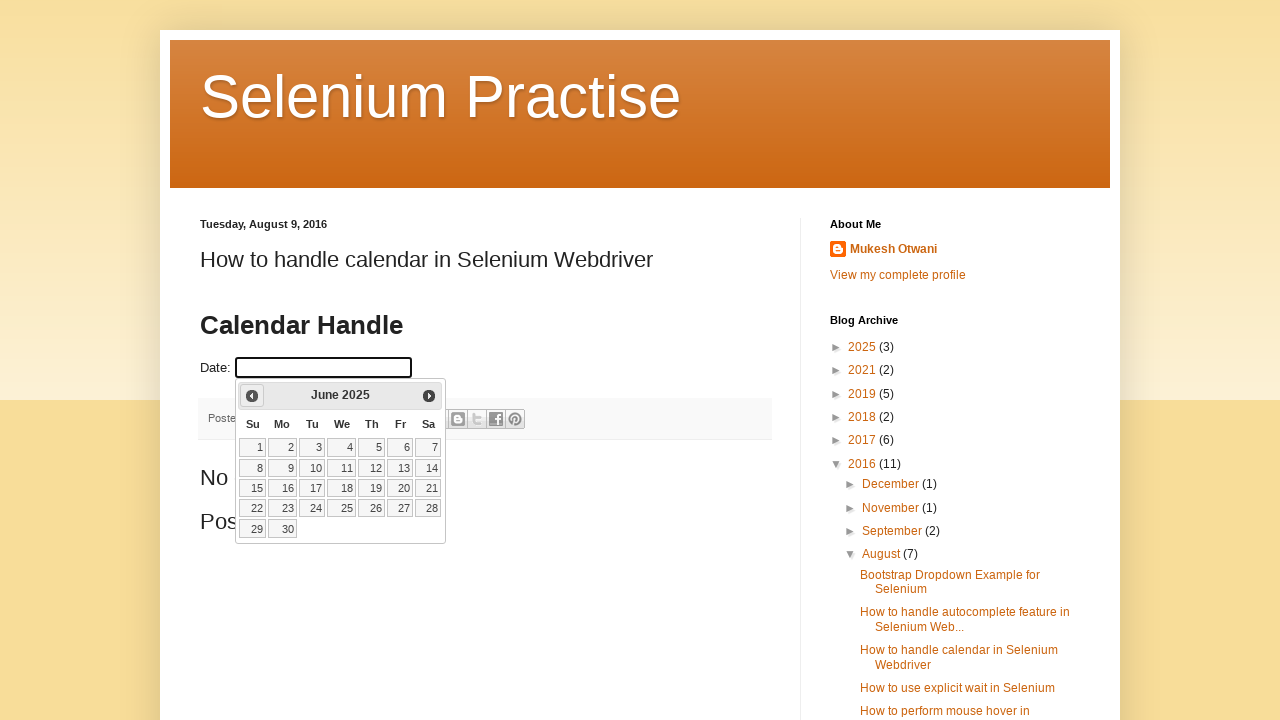

Waited for calendar navigation animation
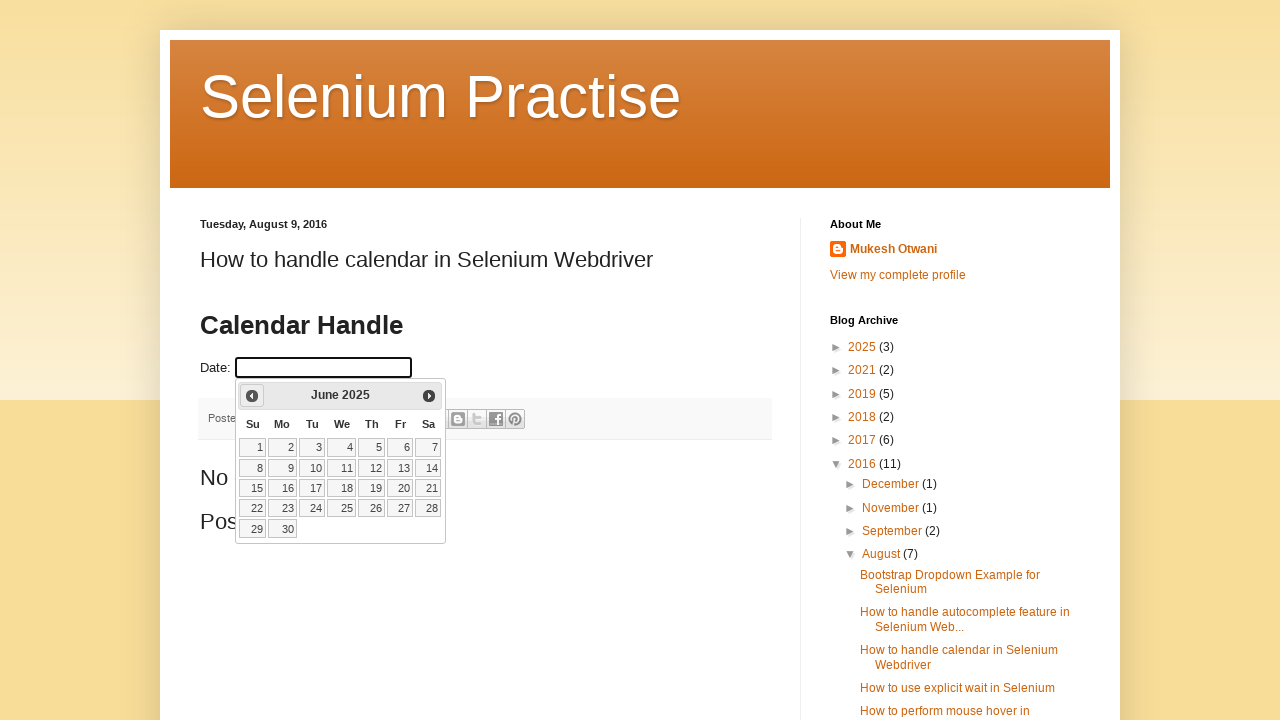

Retrieved updated calendar month/year: June 2025
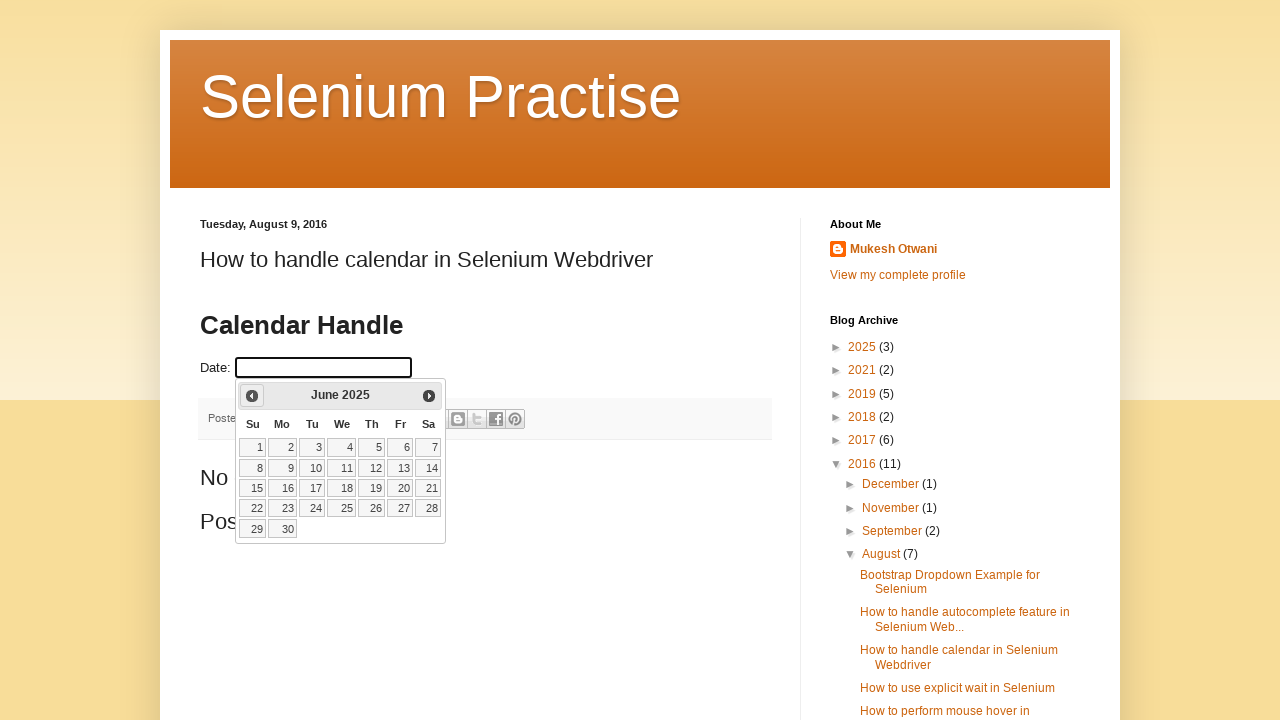

Clicked previous month button to navigate calendar at (252, 396) on .ui-icon-circle-triangle-w
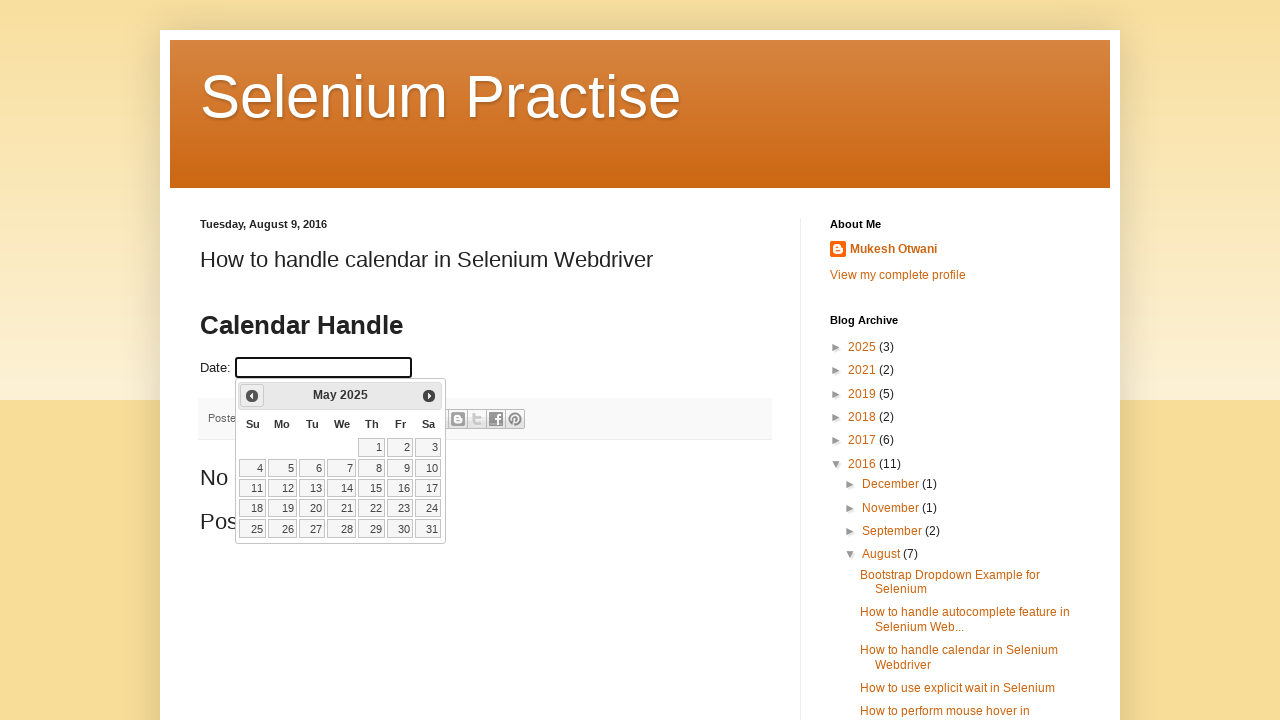

Waited for calendar navigation animation
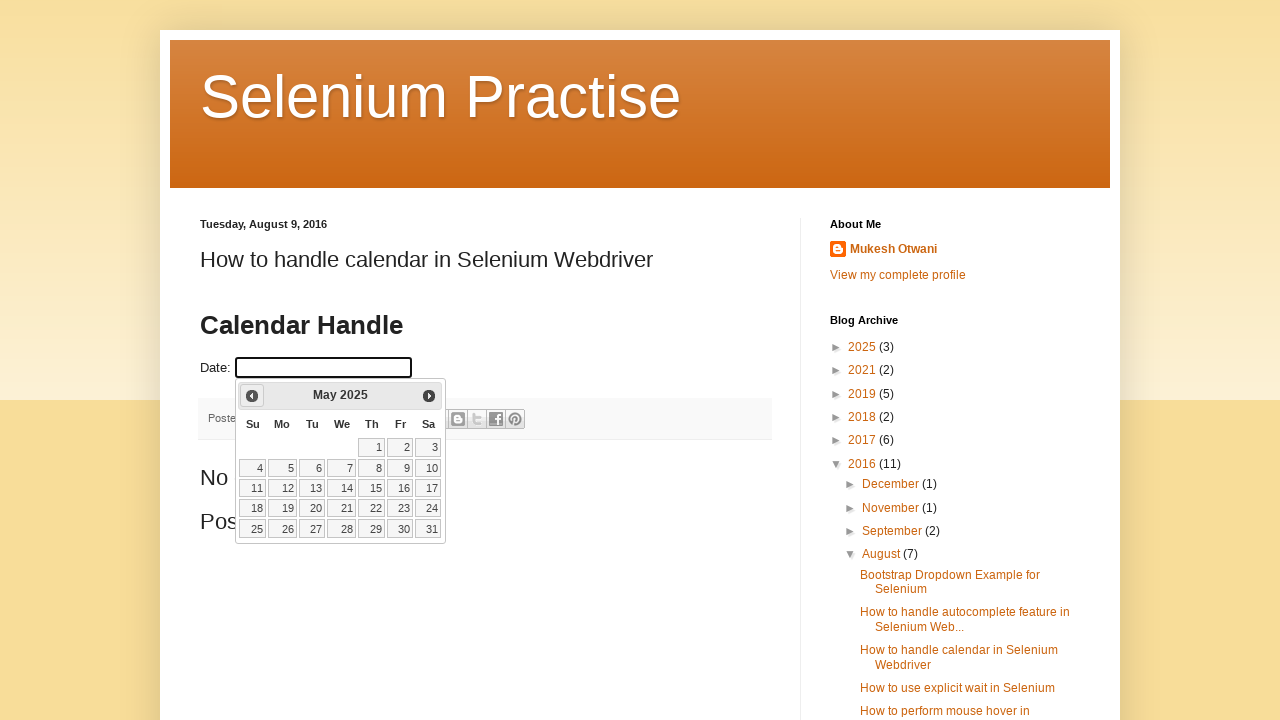

Retrieved updated calendar month/year: May 2025
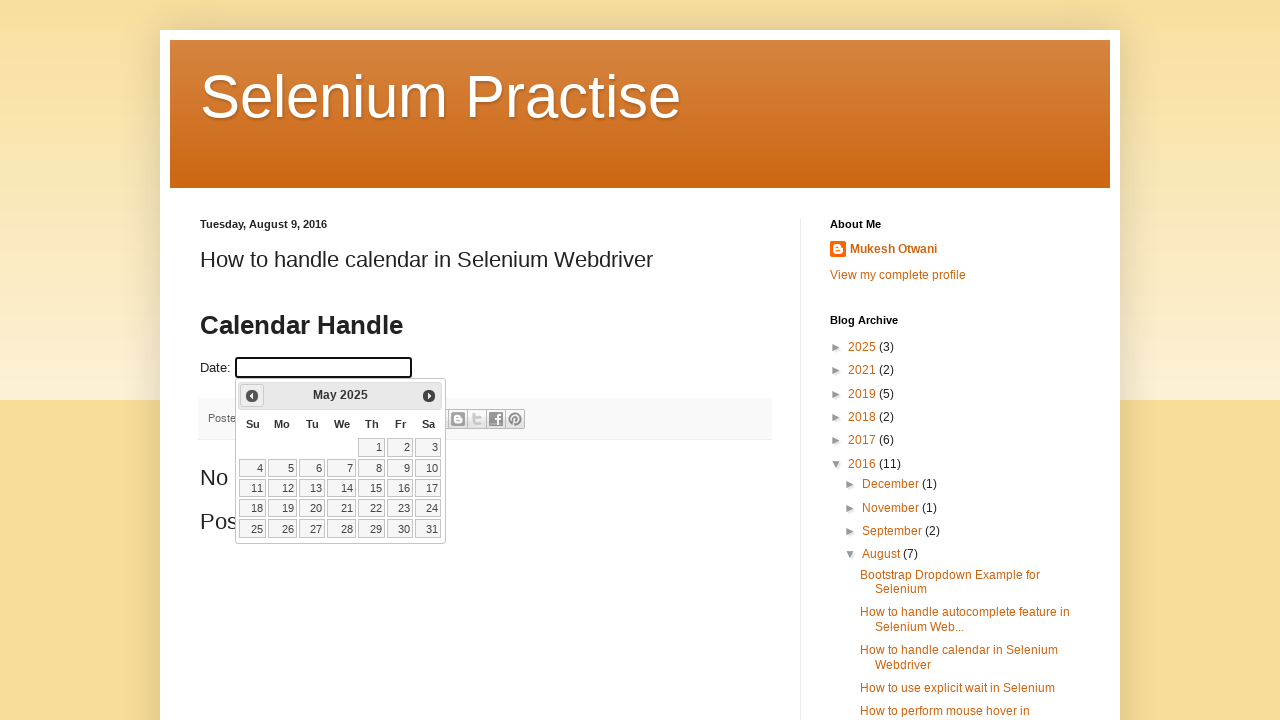

Clicked previous month button to navigate calendar at (252, 396) on .ui-icon-circle-triangle-w
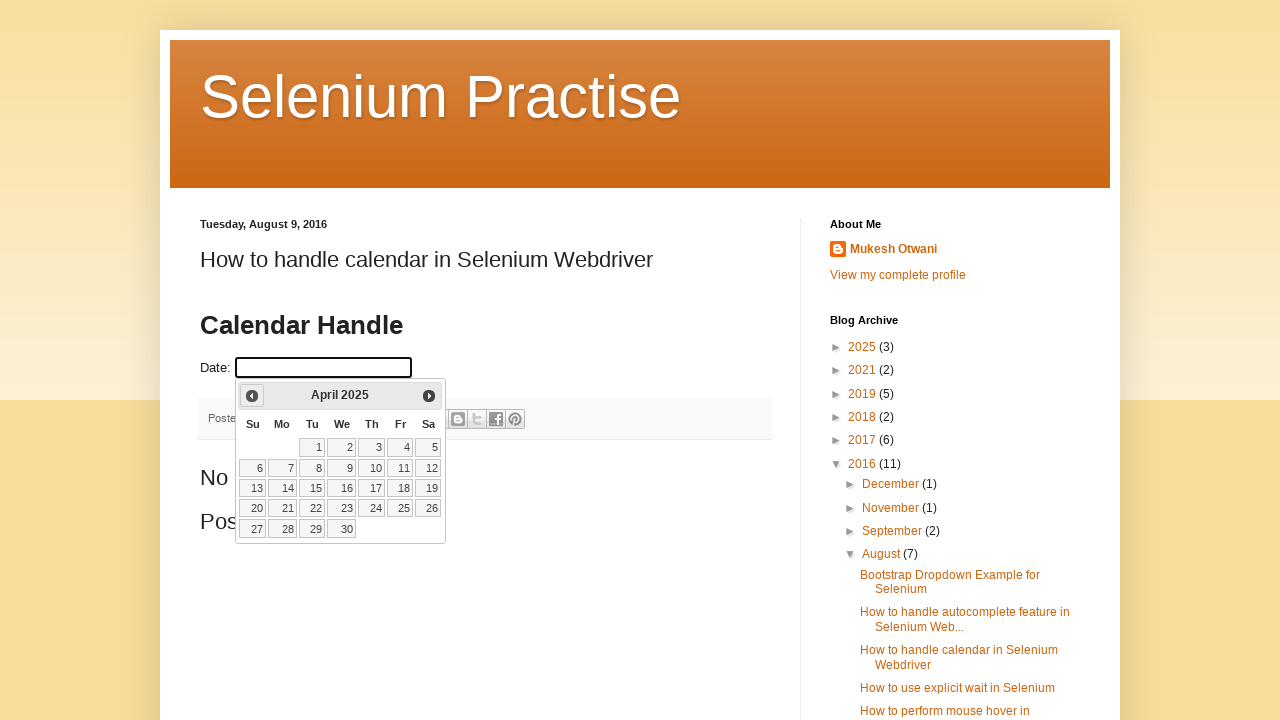

Waited for calendar navigation animation
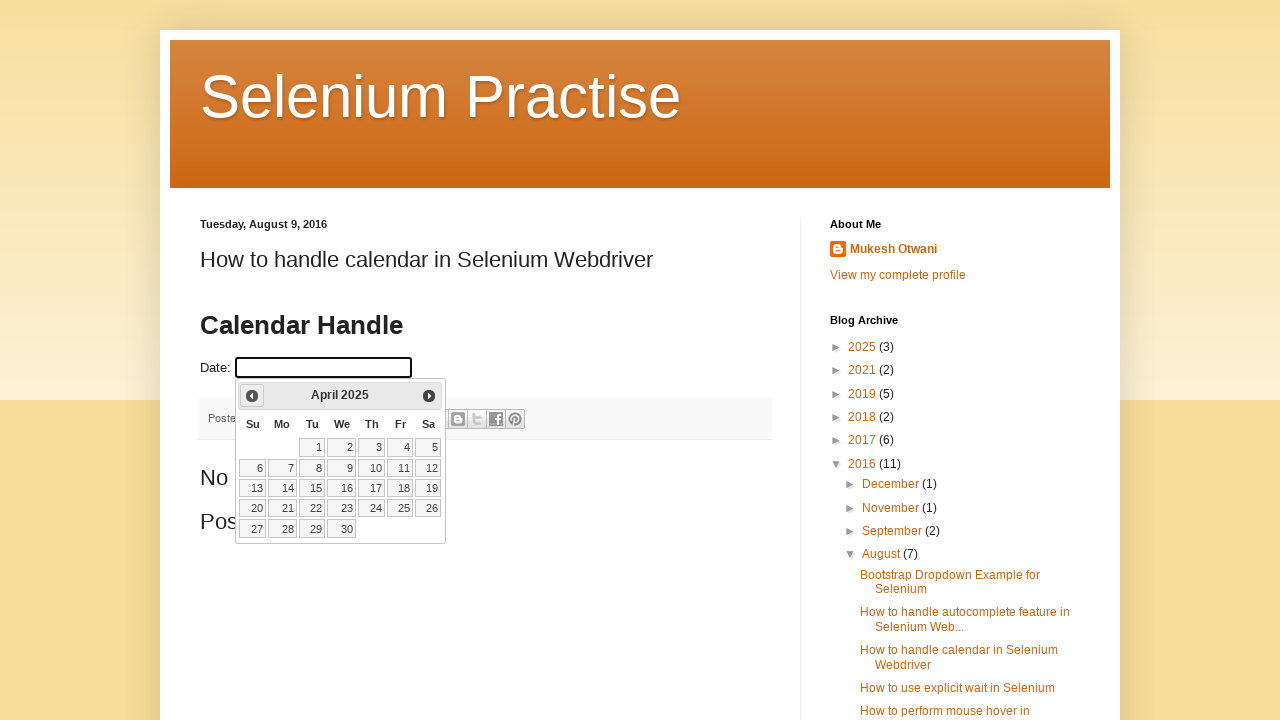

Retrieved updated calendar month/year: April 2025
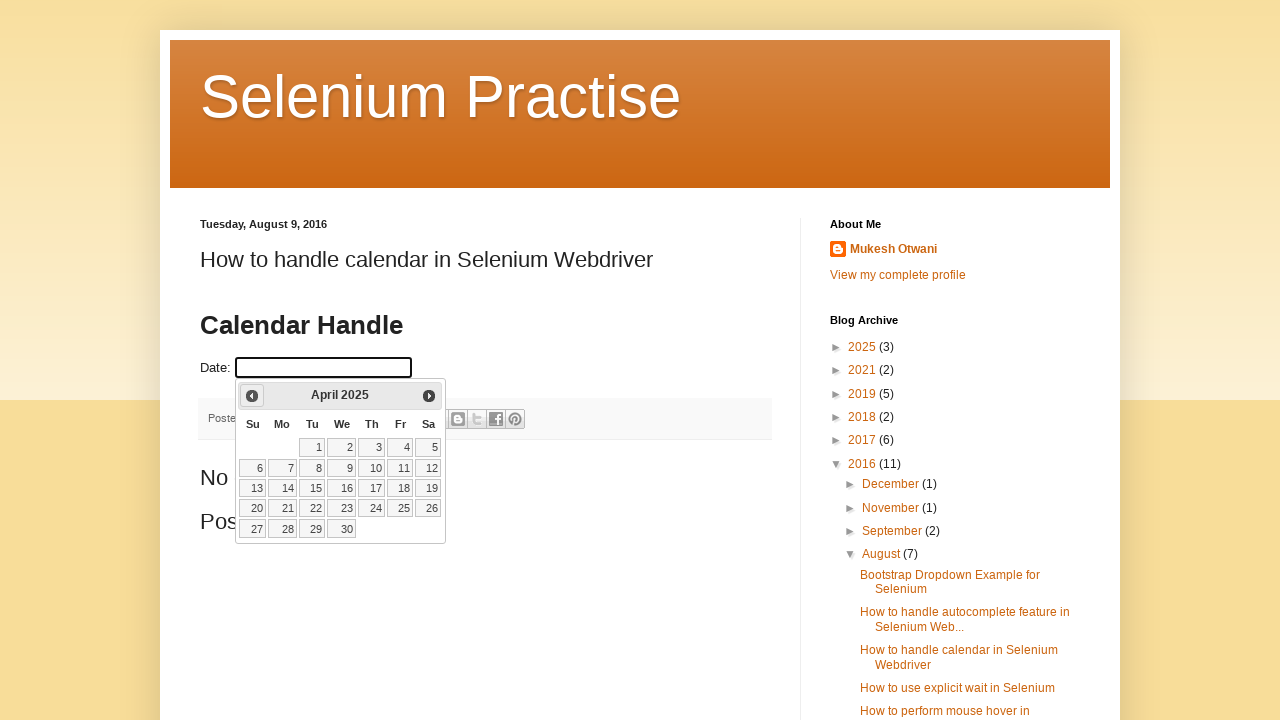

Clicked previous month button to navigate calendar at (252, 396) on .ui-icon-circle-triangle-w
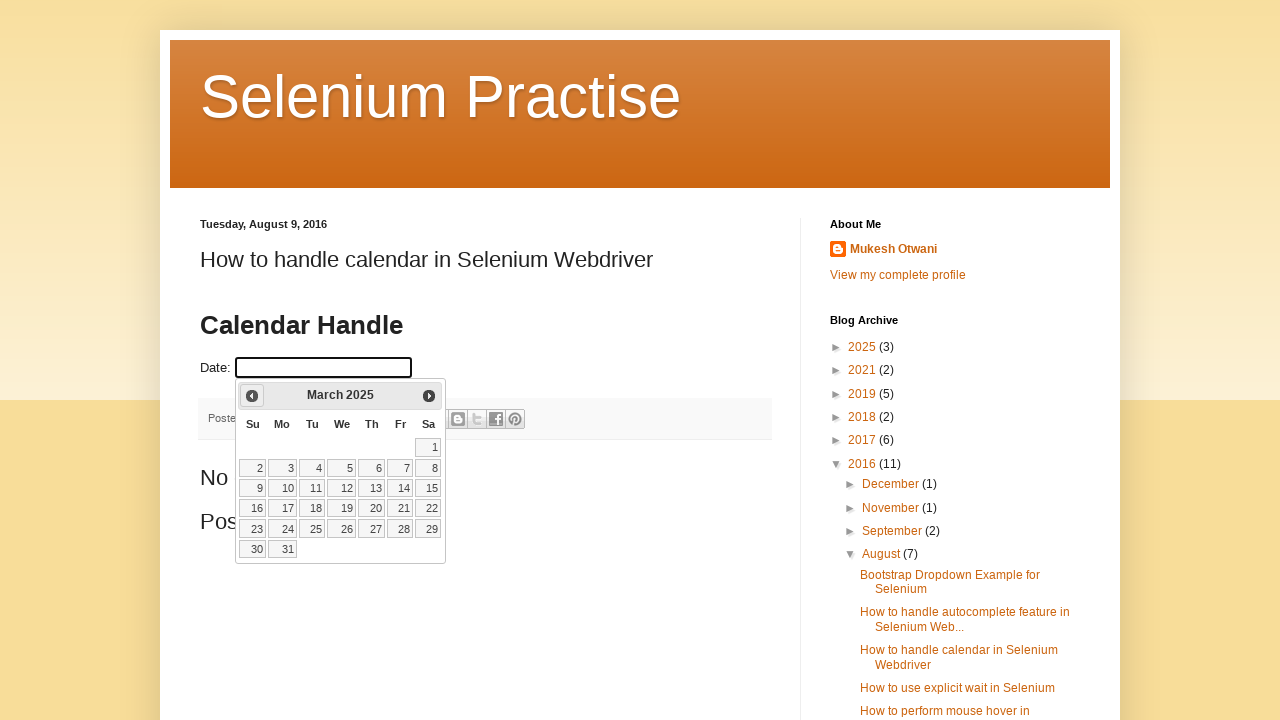

Waited for calendar navigation animation
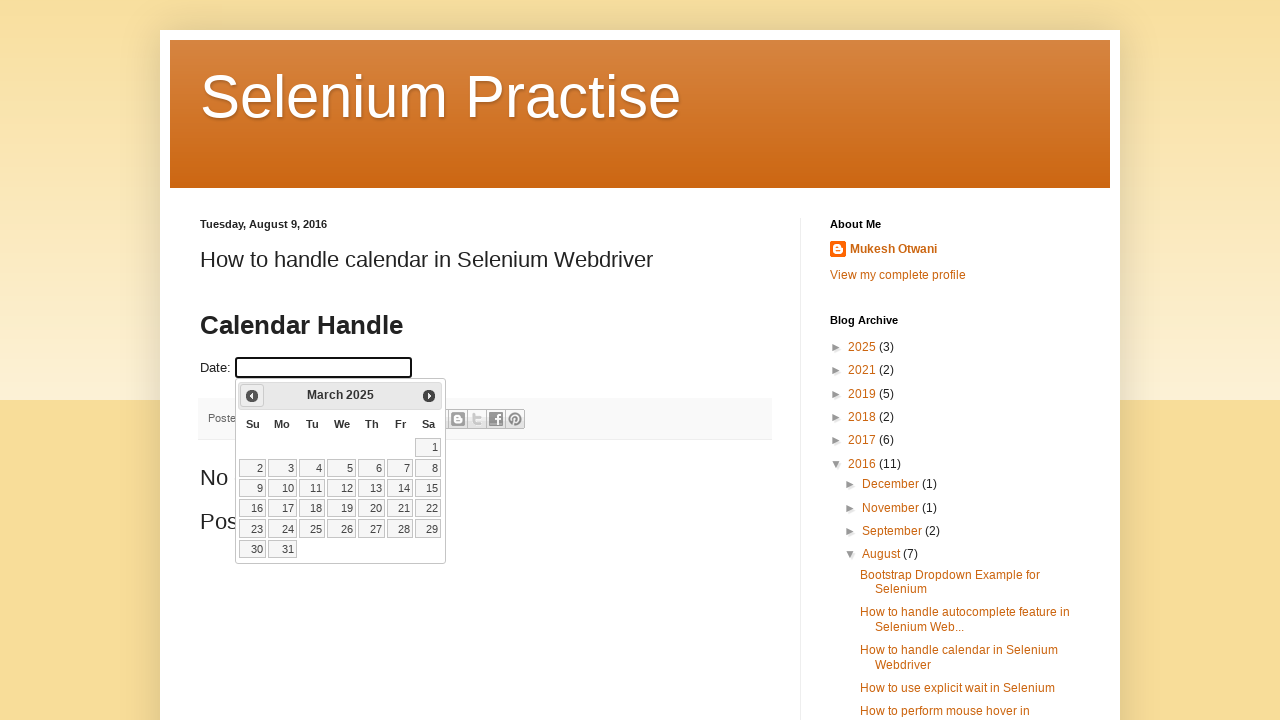

Retrieved updated calendar month/year: March 2025
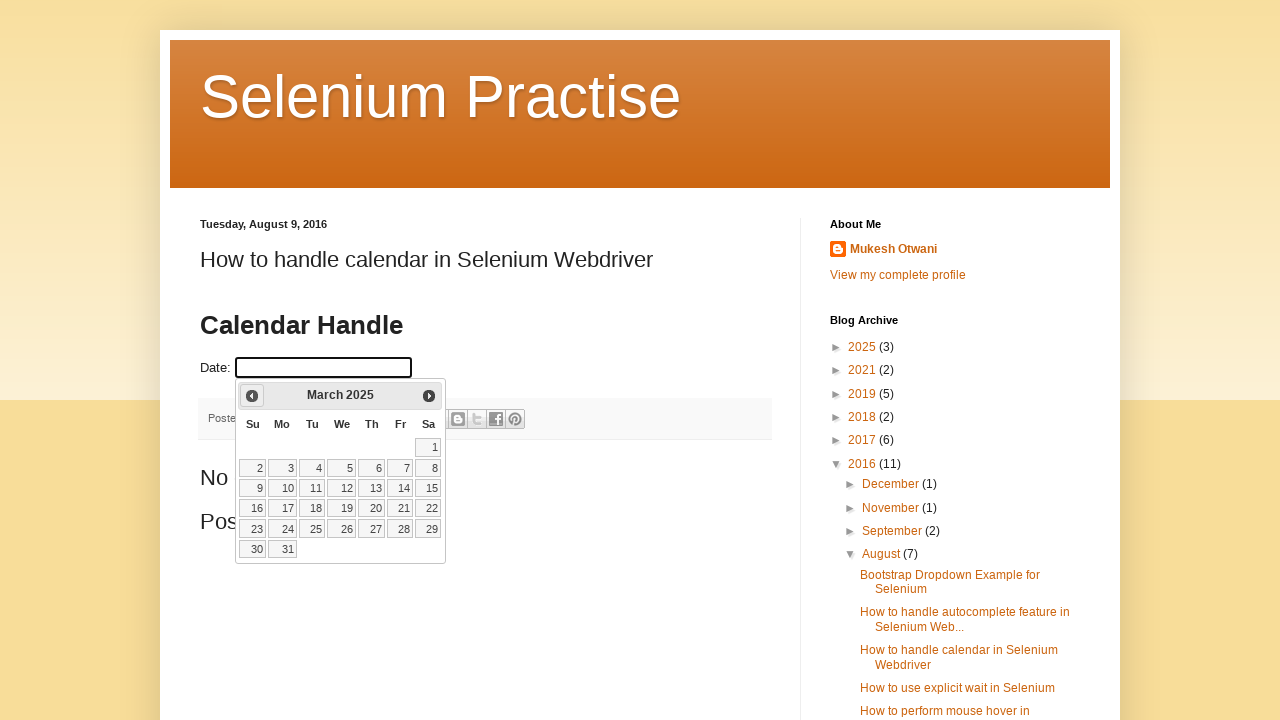

Clicked previous month button to navigate calendar at (252, 396) on .ui-icon-circle-triangle-w
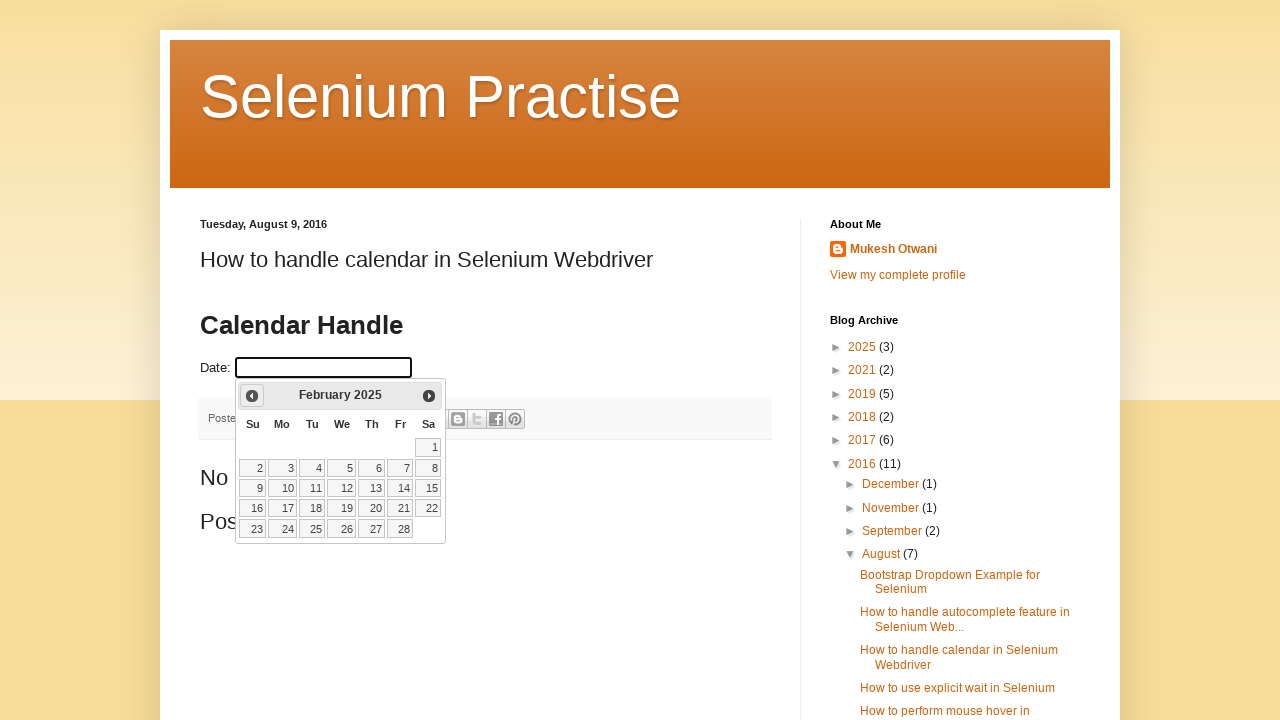

Waited for calendar navigation animation
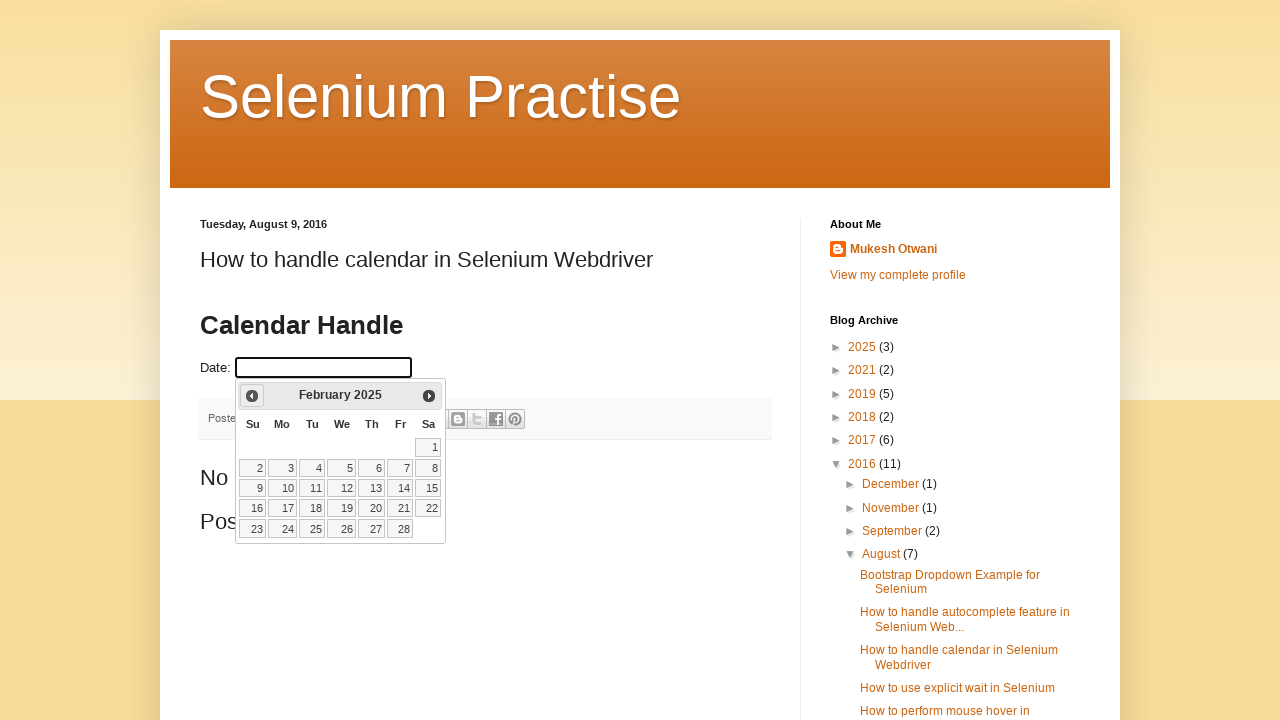

Retrieved updated calendar month/year: February 2025
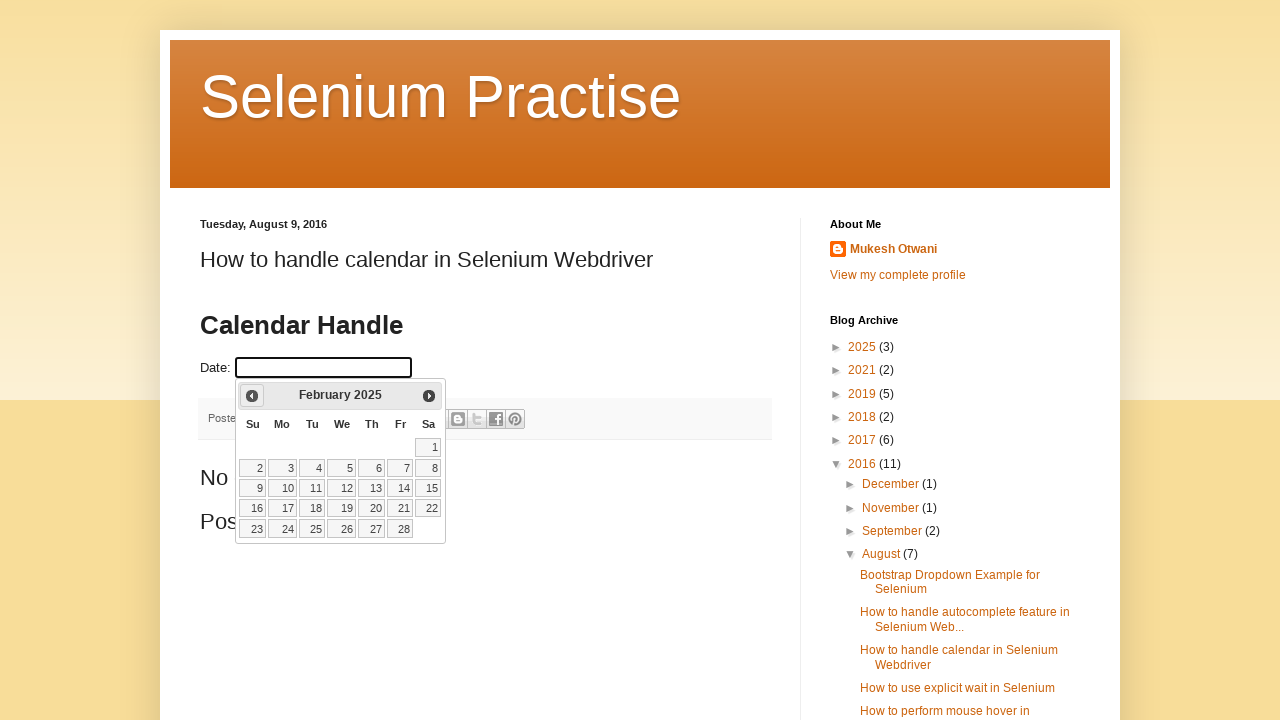

Clicked previous month button to navigate calendar at (252, 396) on .ui-icon-circle-triangle-w
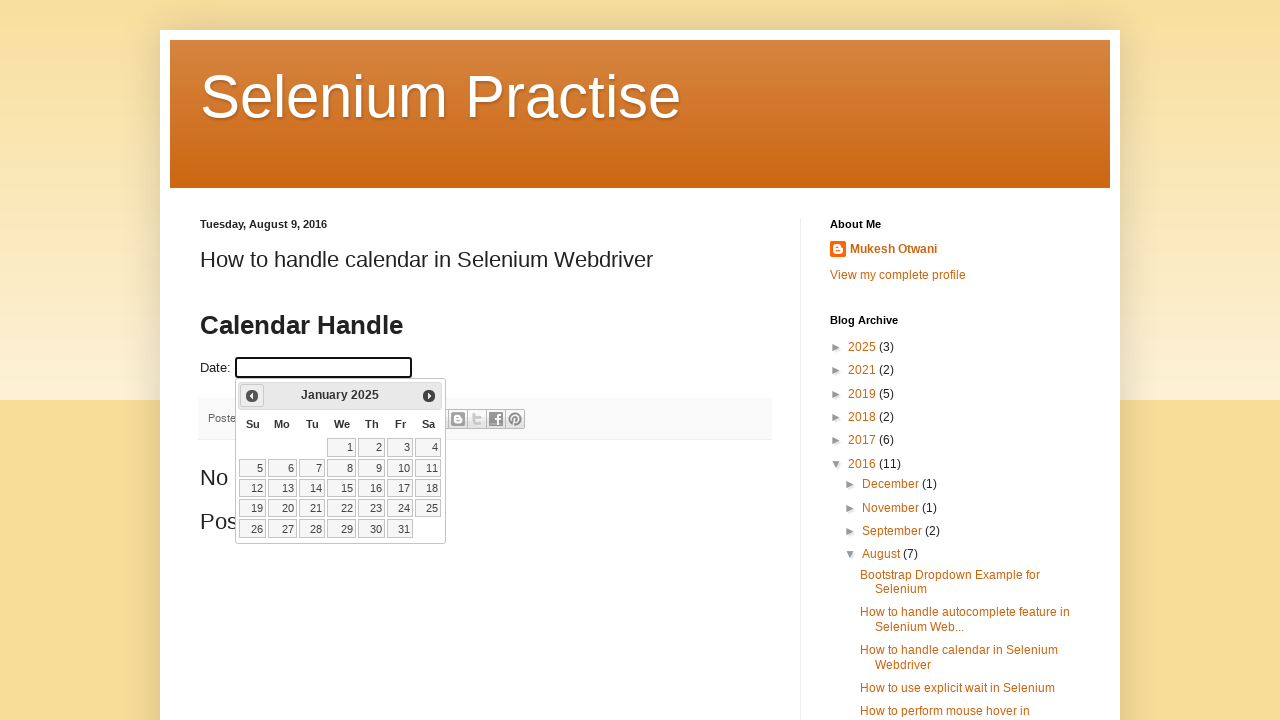

Waited for calendar navigation animation
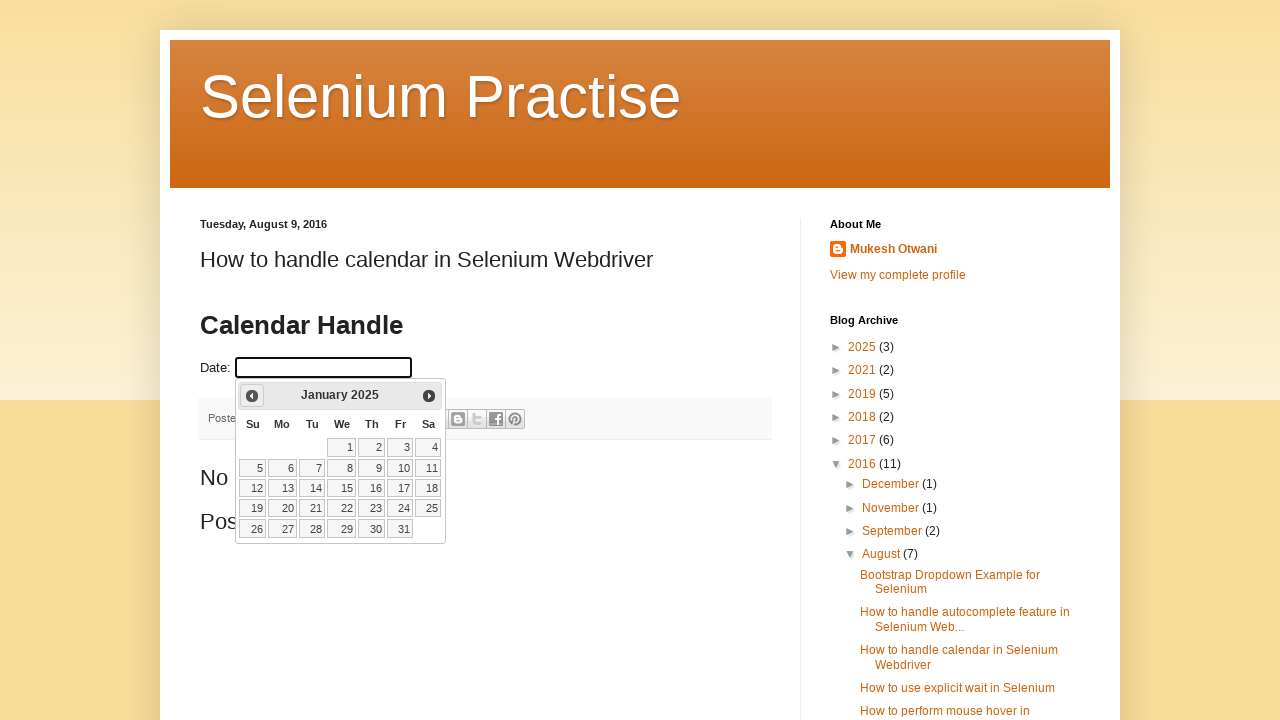

Retrieved updated calendar month/year: January 2025
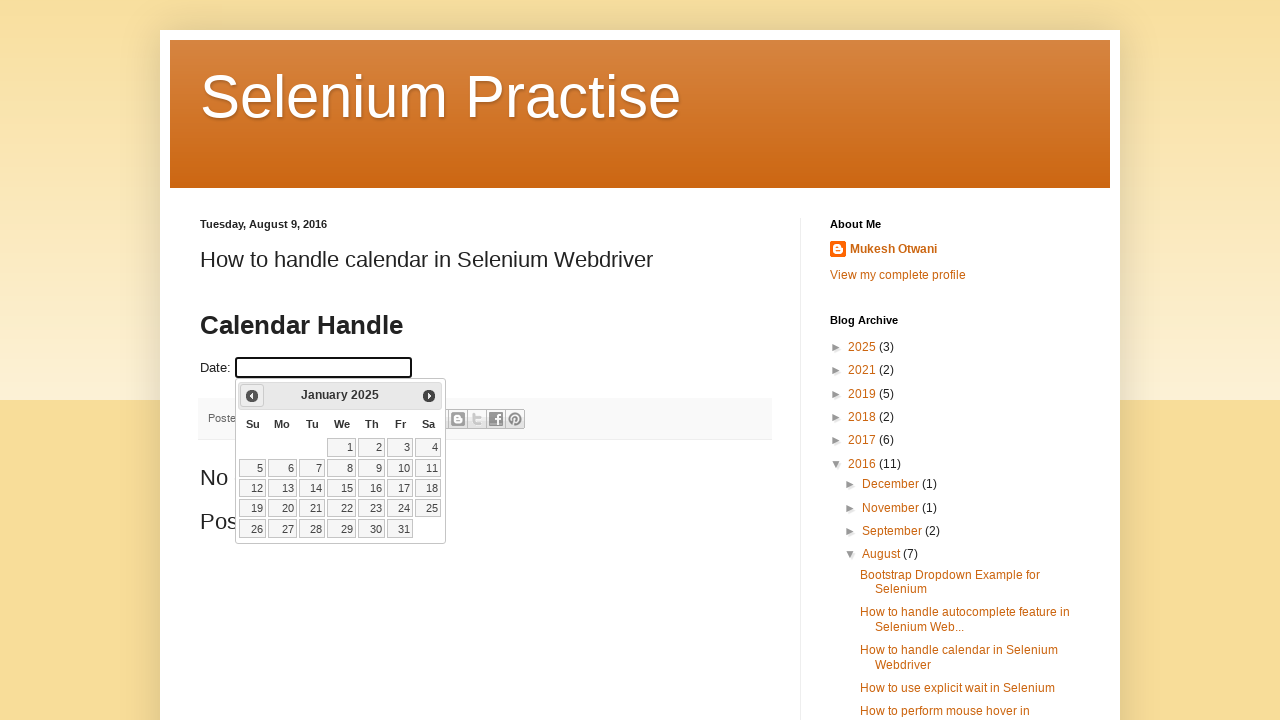

Clicked previous month button to navigate calendar at (252, 396) on .ui-icon-circle-triangle-w
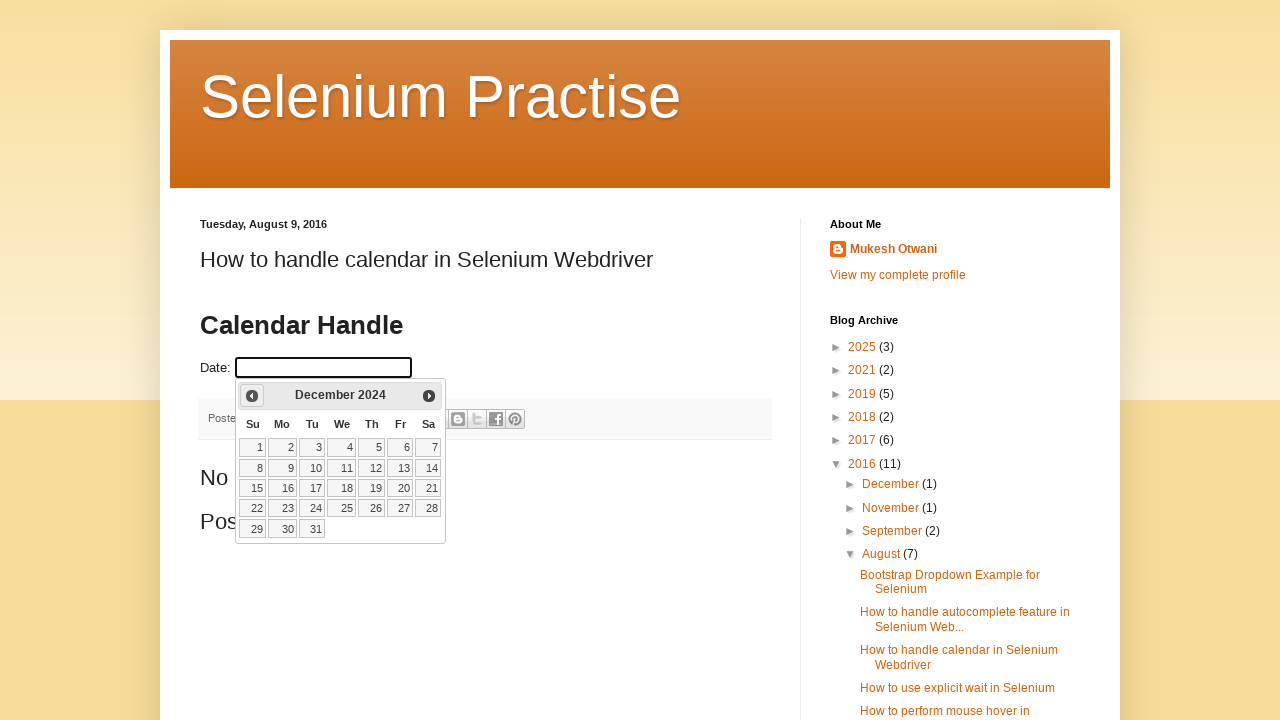

Waited for calendar navigation animation
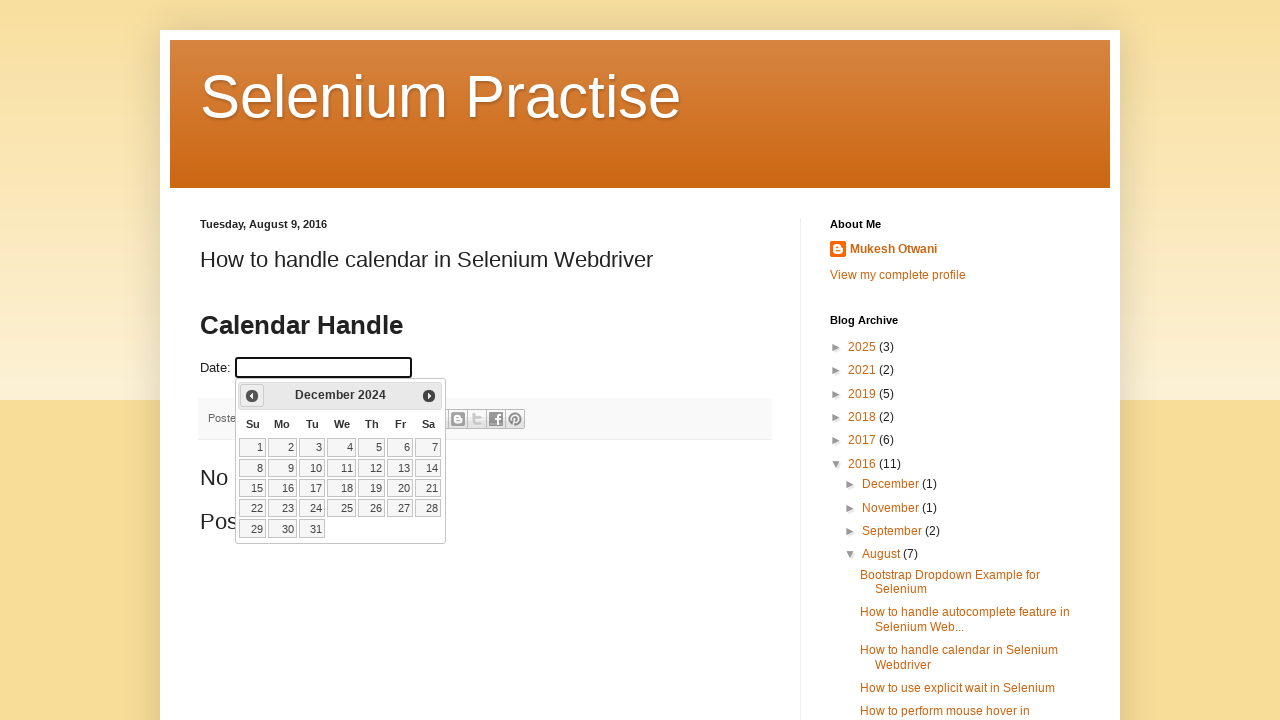

Retrieved updated calendar month/year: December 2024
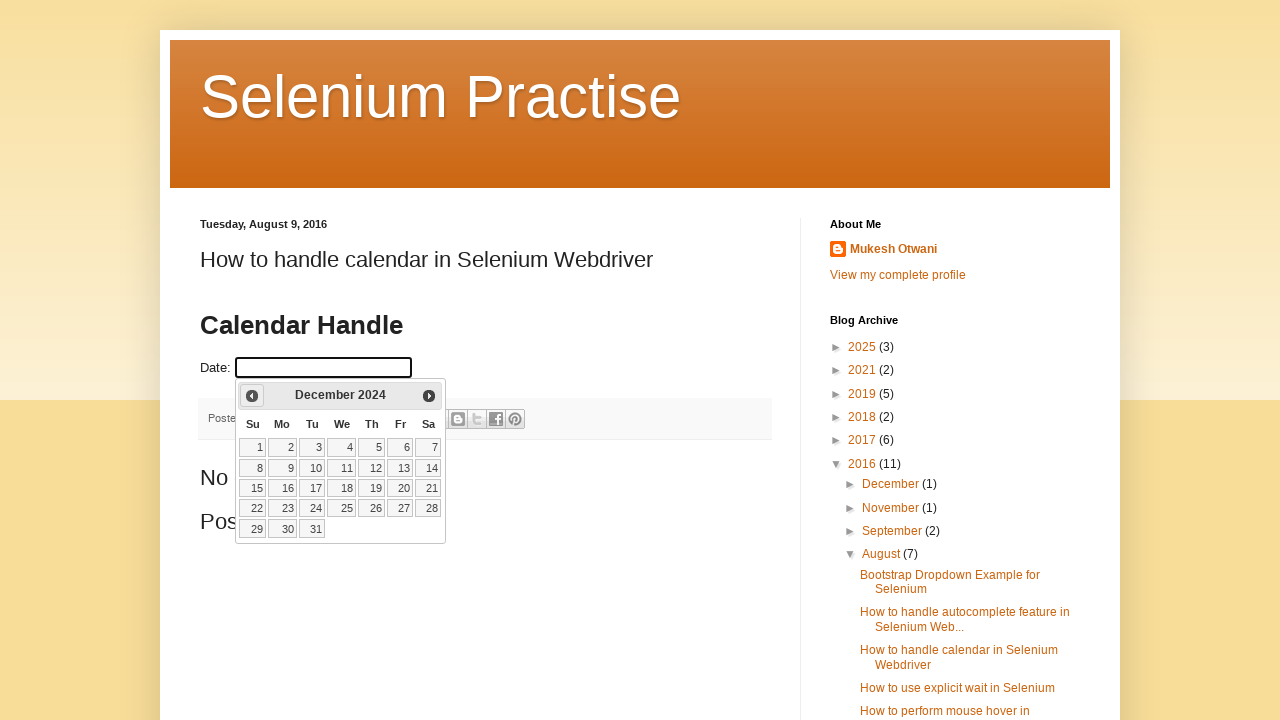

Clicked previous month button to navigate calendar at (252, 396) on .ui-icon-circle-triangle-w
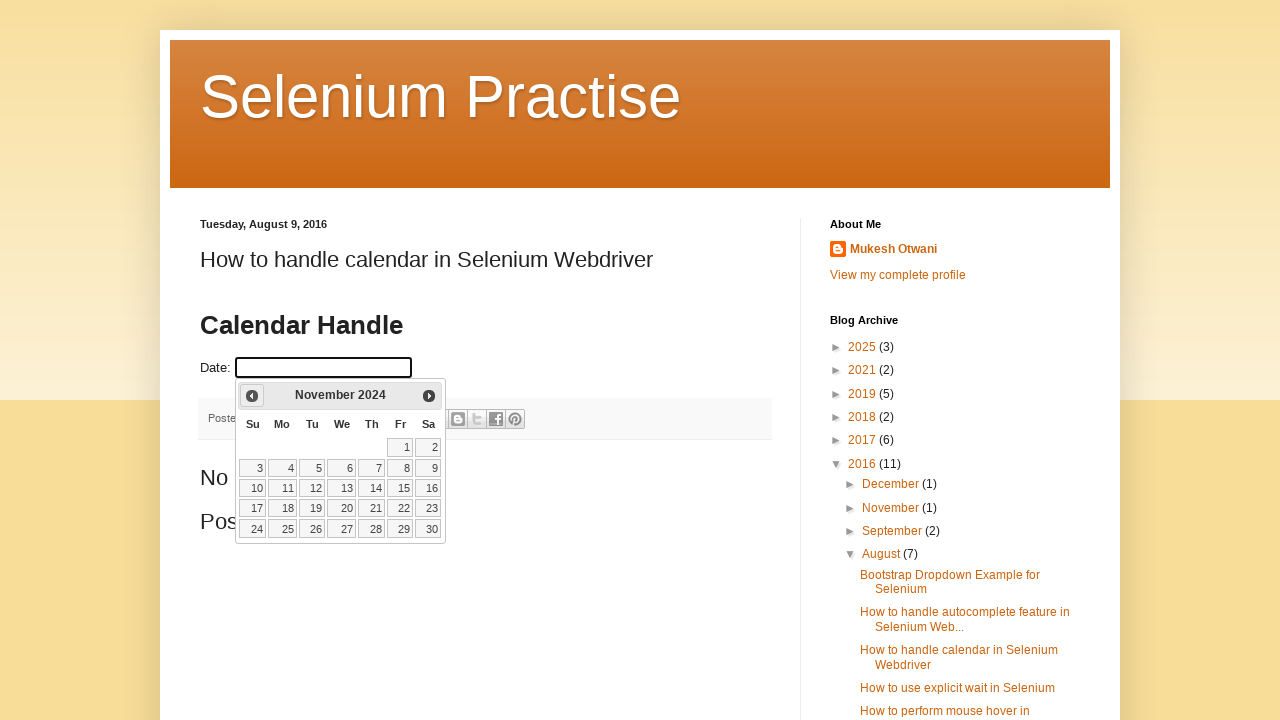

Waited for calendar navigation animation
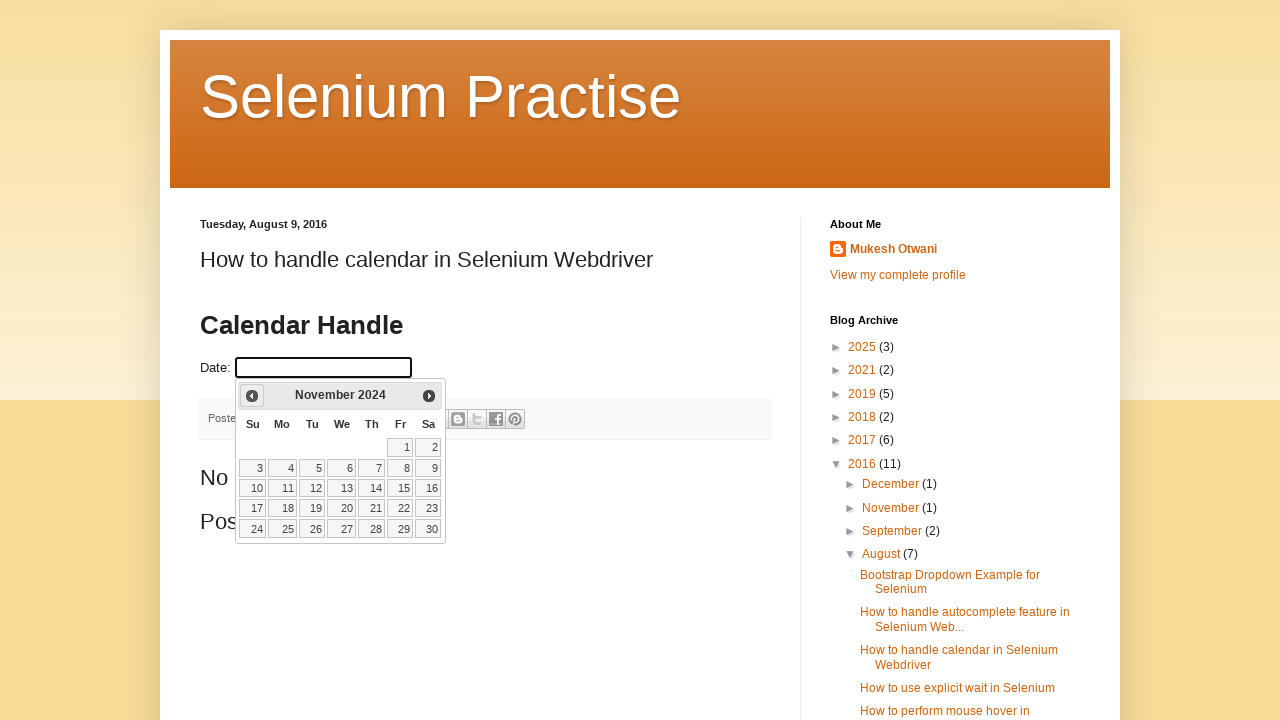

Retrieved updated calendar month/year: November 2024
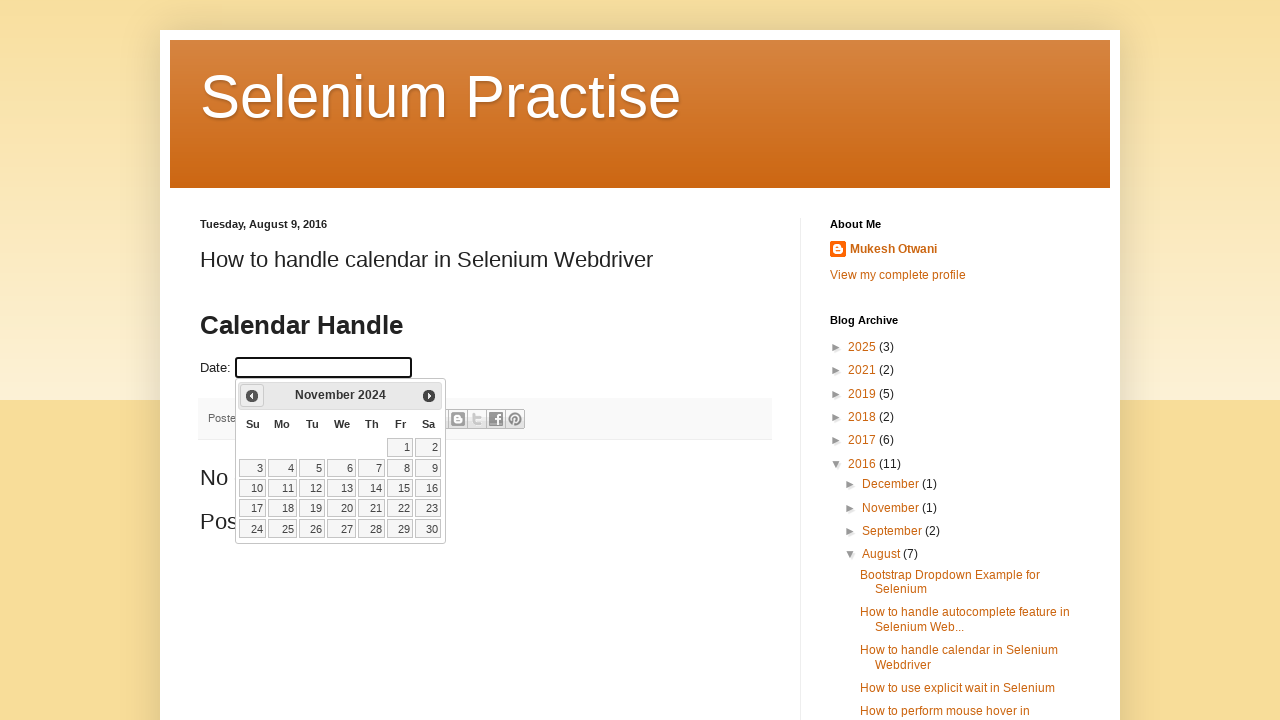

Clicked previous month button to navigate calendar at (252, 396) on .ui-icon-circle-triangle-w
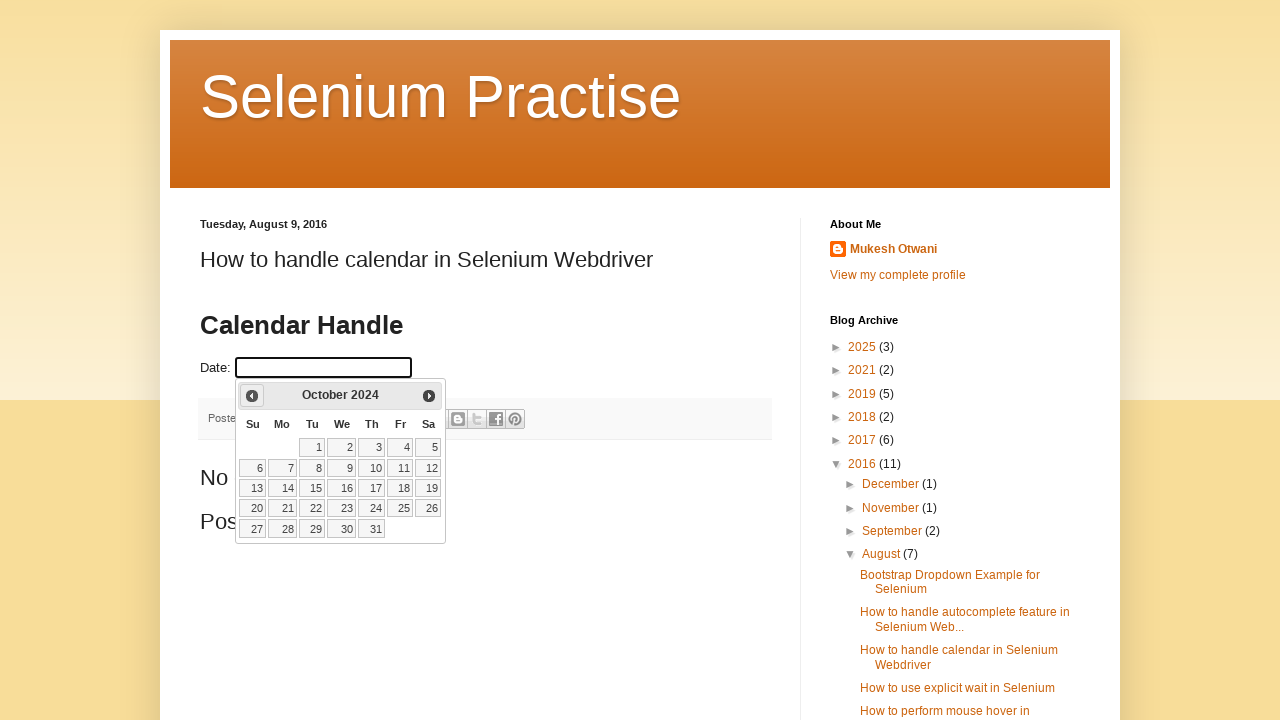

Waited for calendar navigation animation
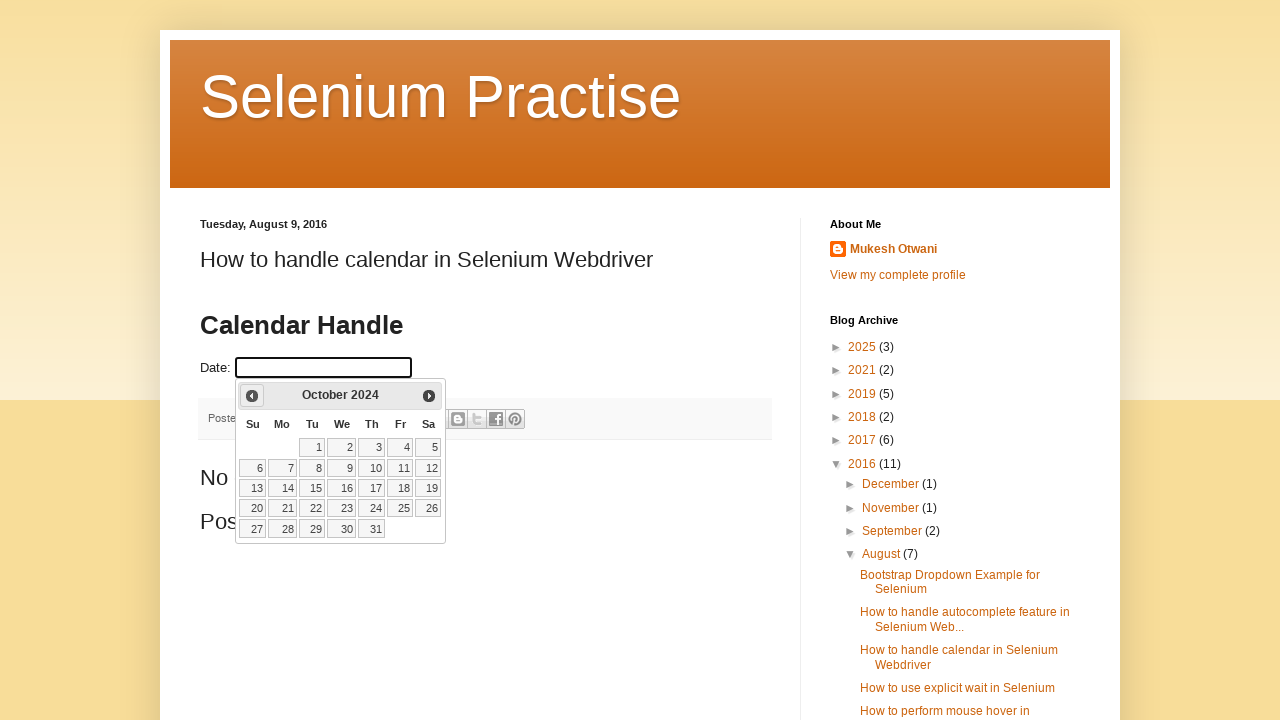

Retrieved updated calendar month/year: October 2024
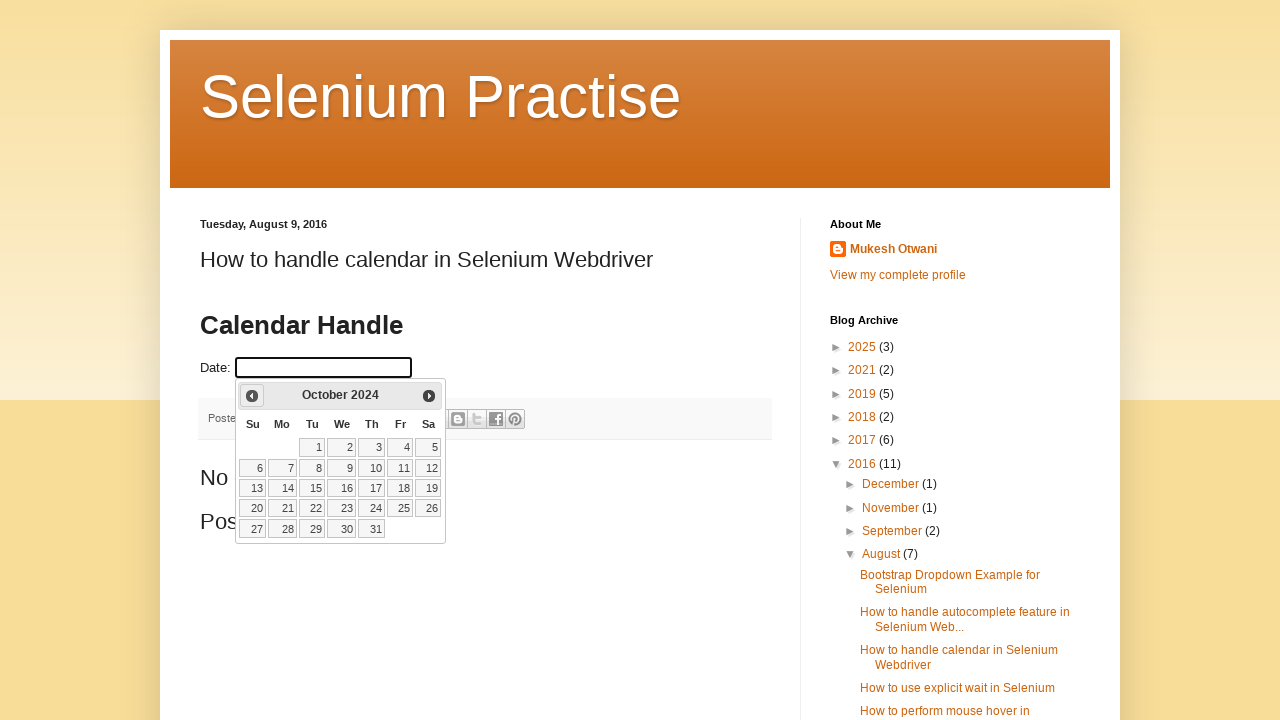

Clicked previous month button to navigate calendar at (252, 396) on .ui-icon-circle-triangle-w
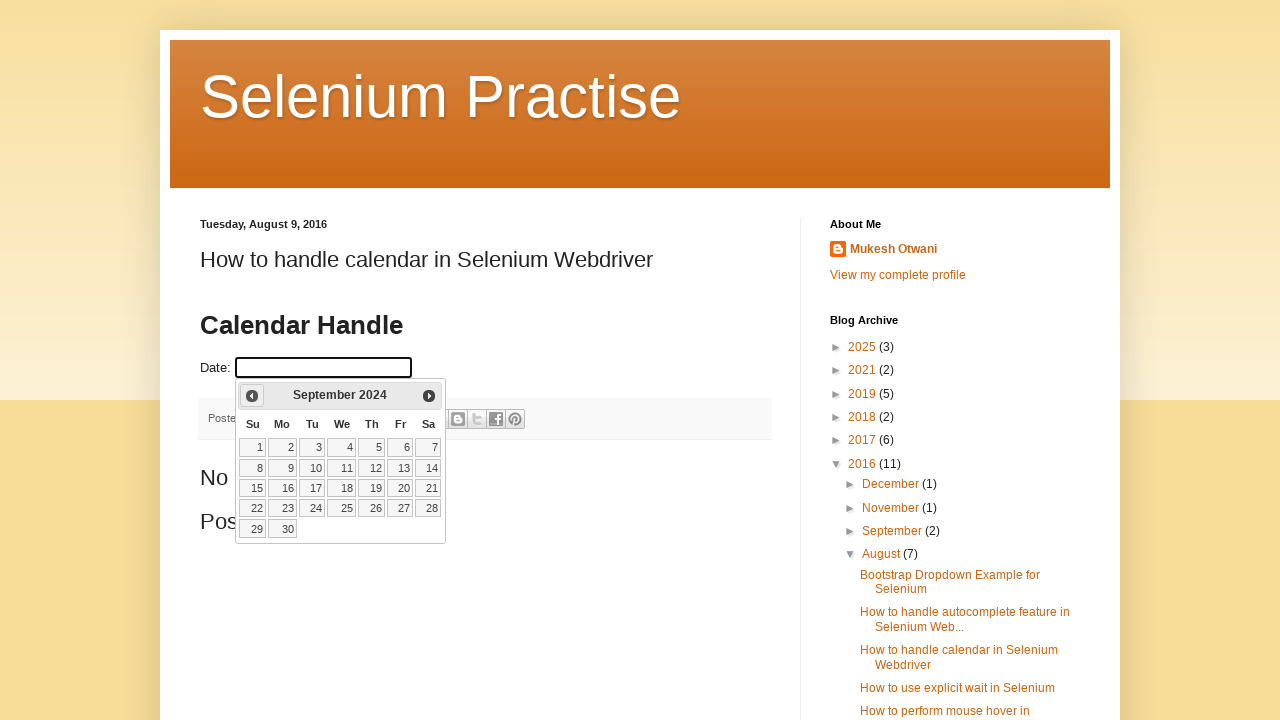

Waited for calendar navigation animation
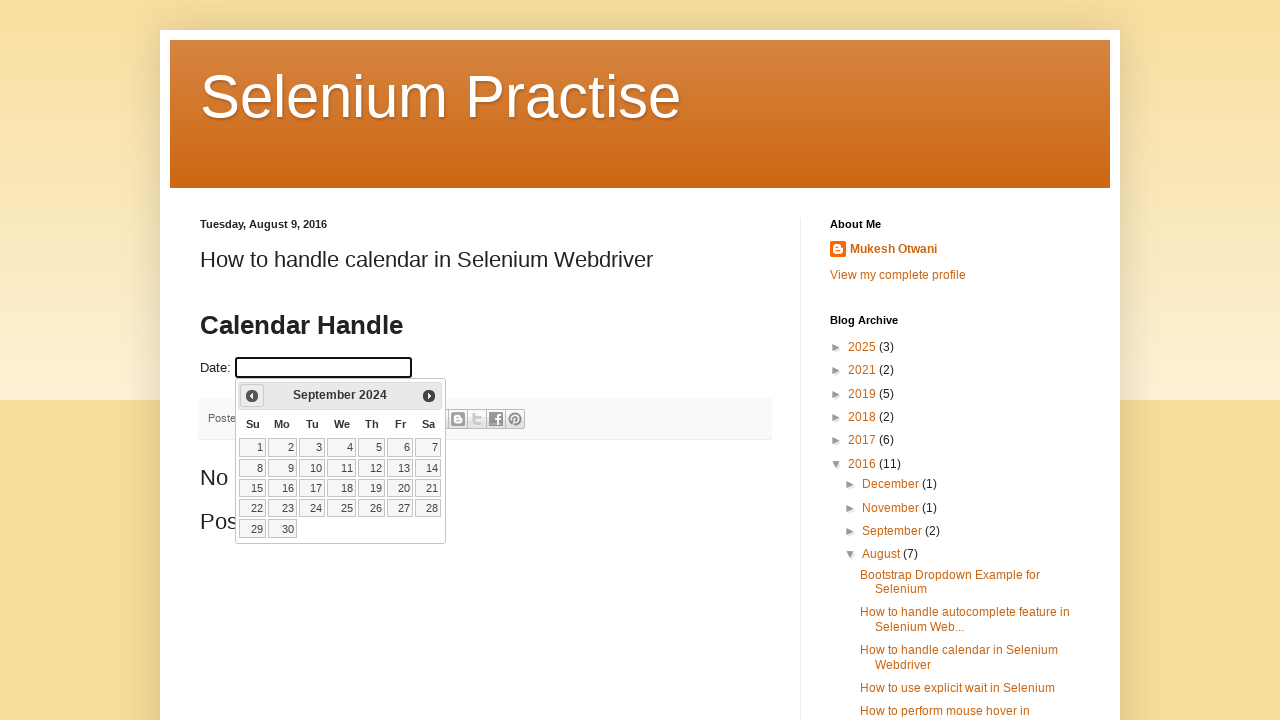

Retrieved updated calendar month/year: September 2024
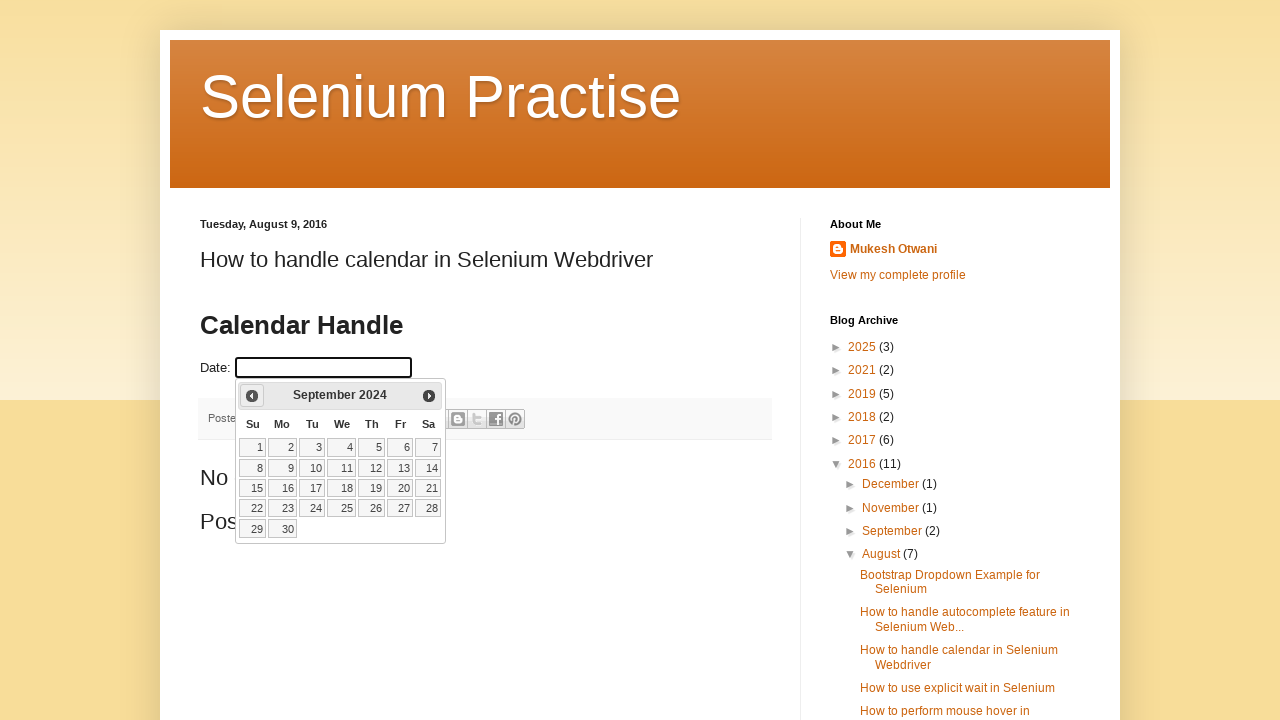

Clicked previous month button to navigate calendar at (252, 396) on .ui-icon-circle-triangle-w
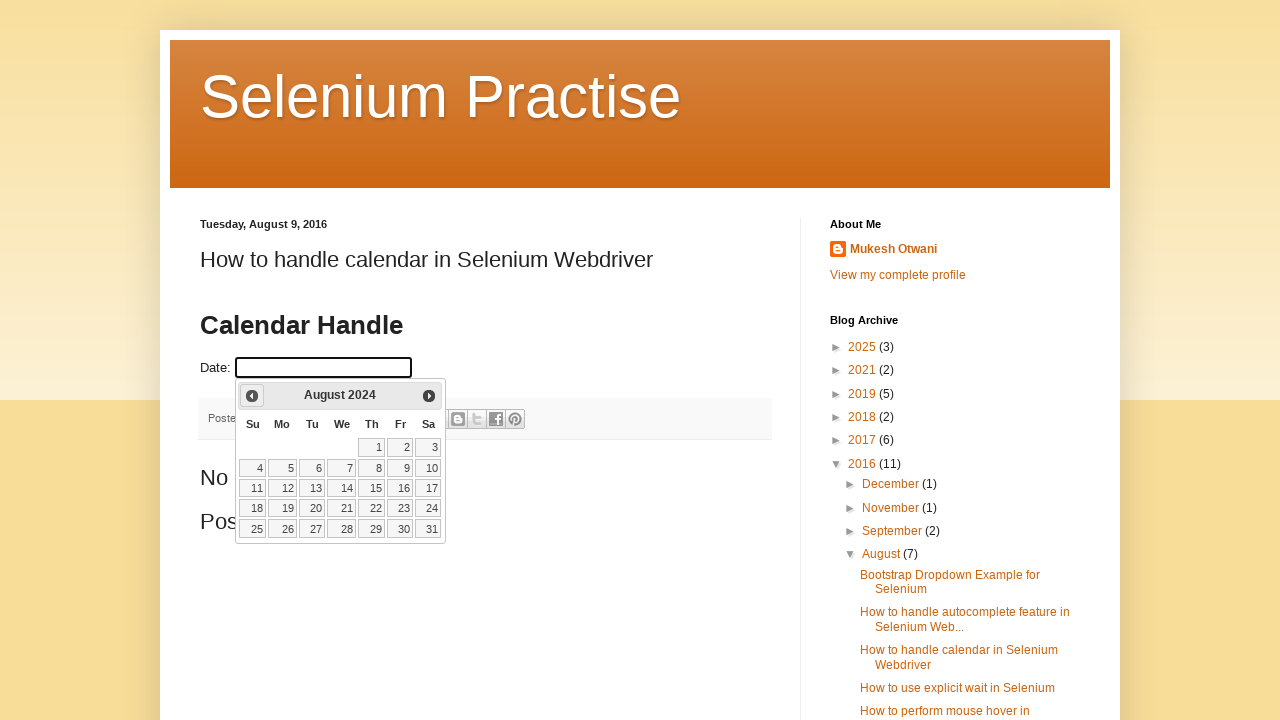

Waited for calendar navigation animation
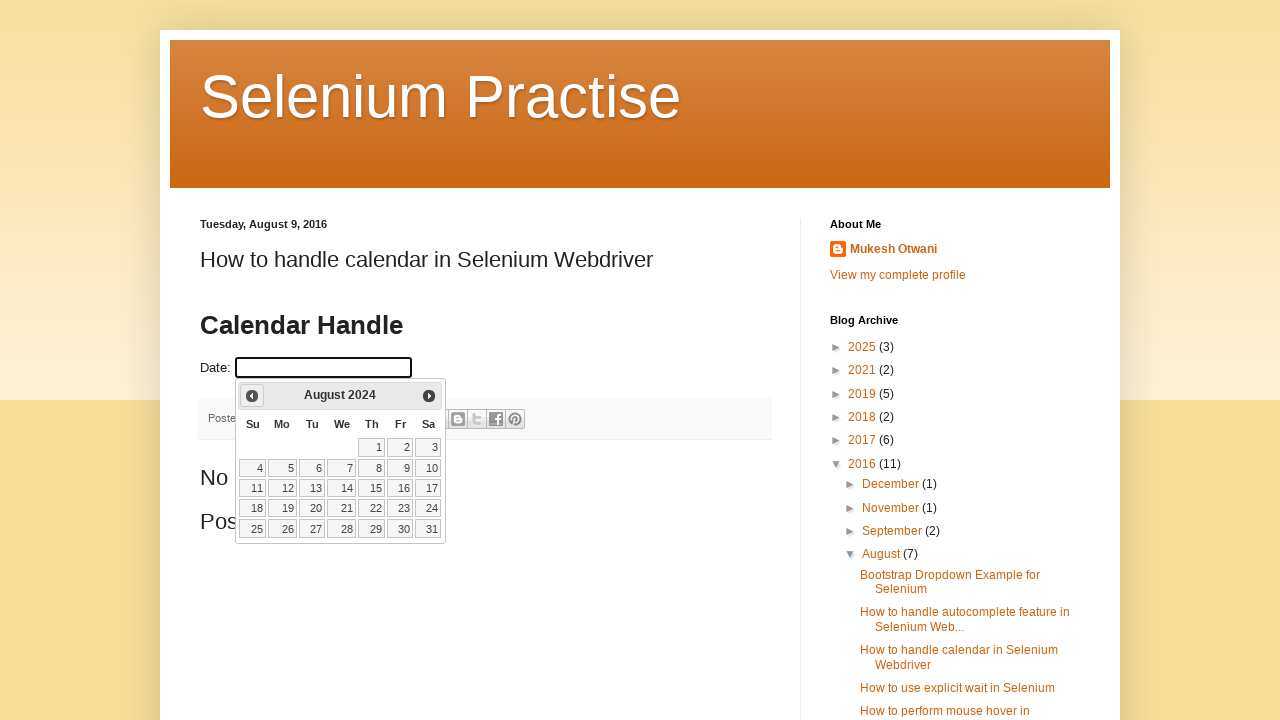

Retrieved updated calendar month/year: August 2024
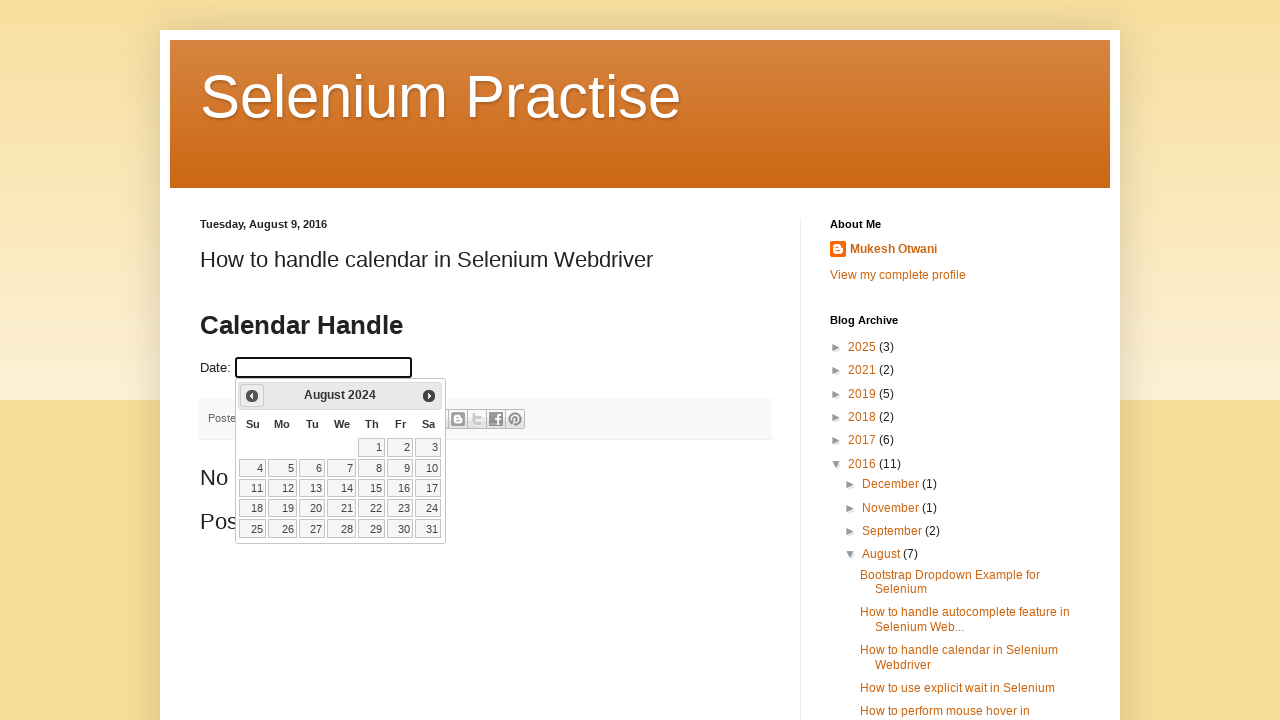

Clicked previous month button to navigate calendar at (252, 396) on .ui-icon-circle-triangle-w
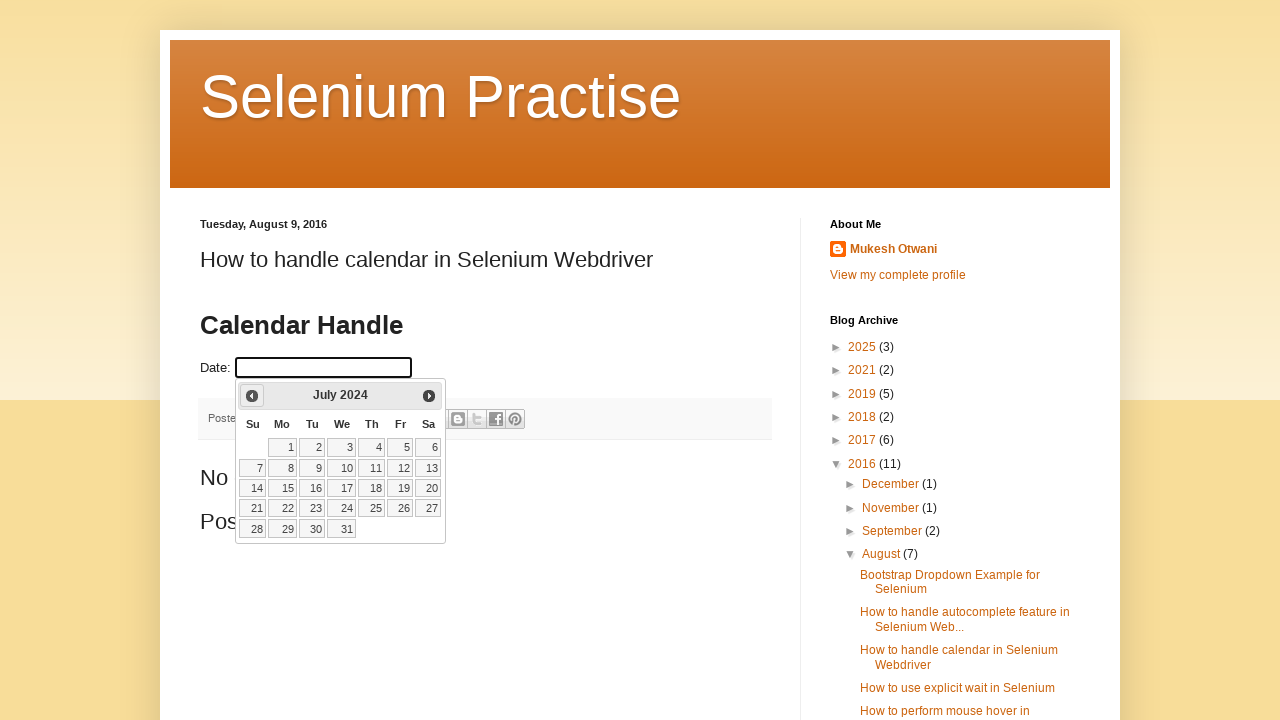

Waited for calendar navigation animation
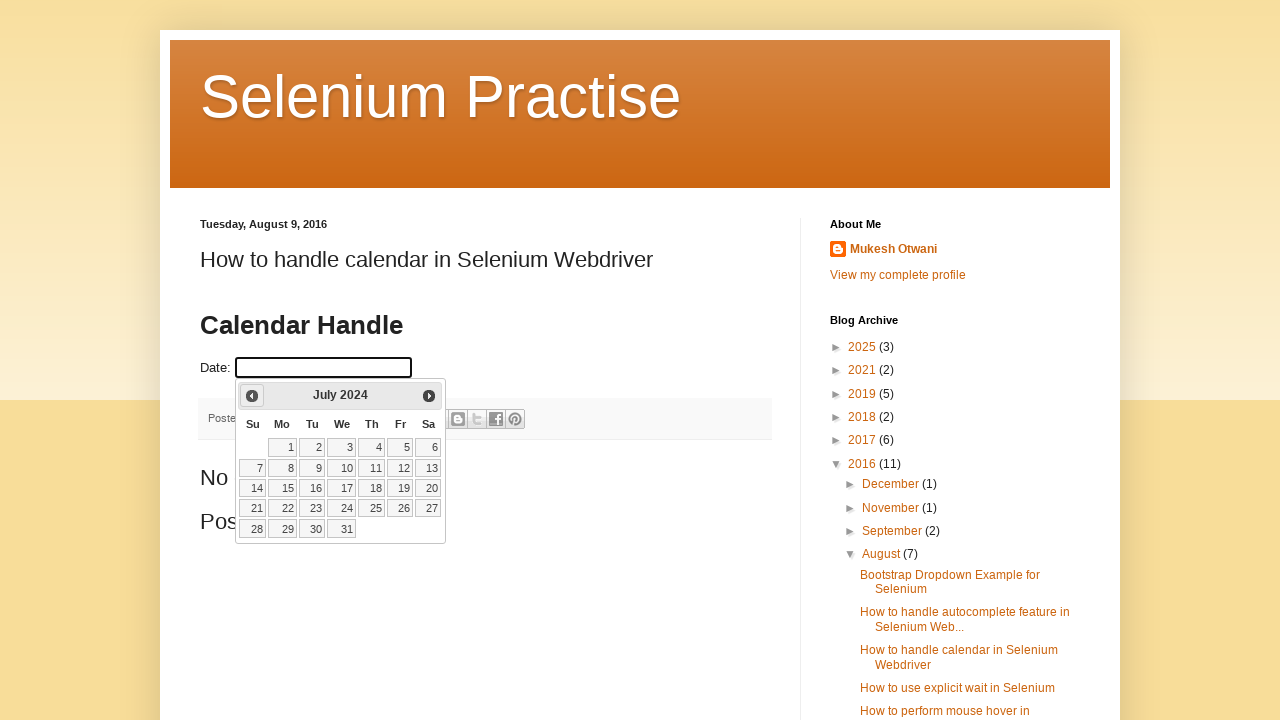

Retrieved updated calendar month/year: July 2024
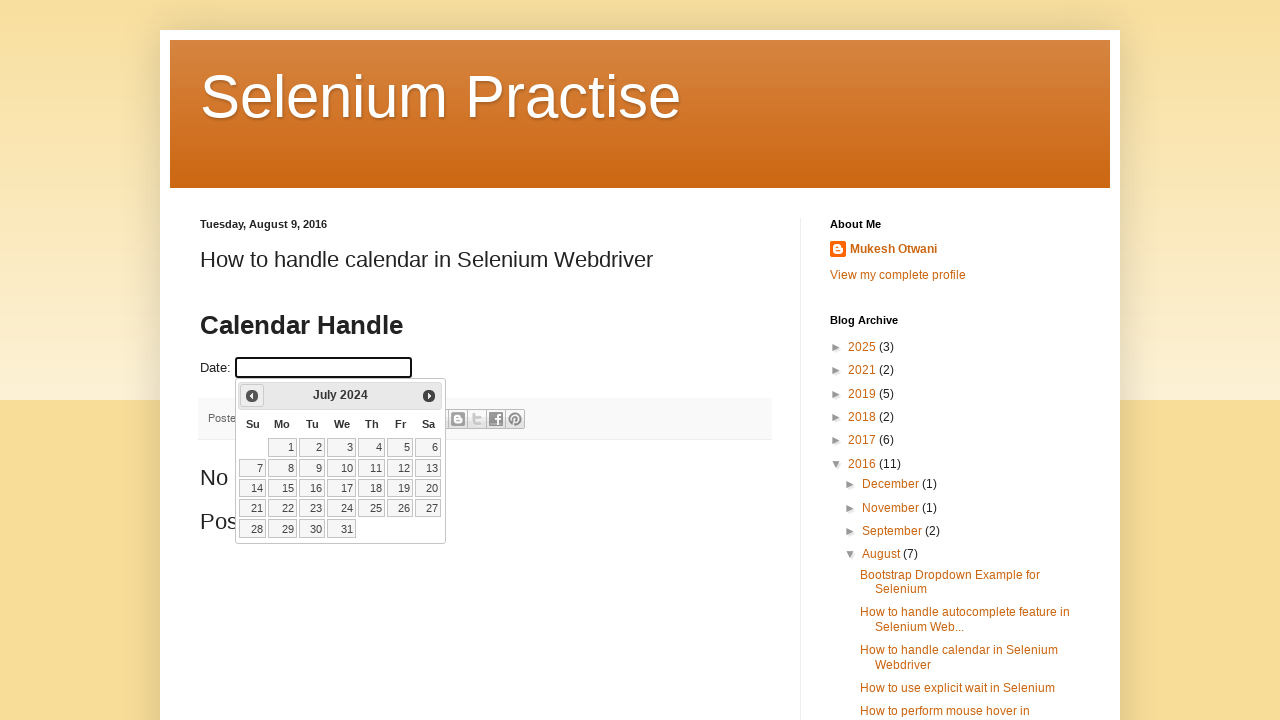

Clicked previous month button to navigate calendar at (252, 396) on .ui-icon-circle-triangle-w
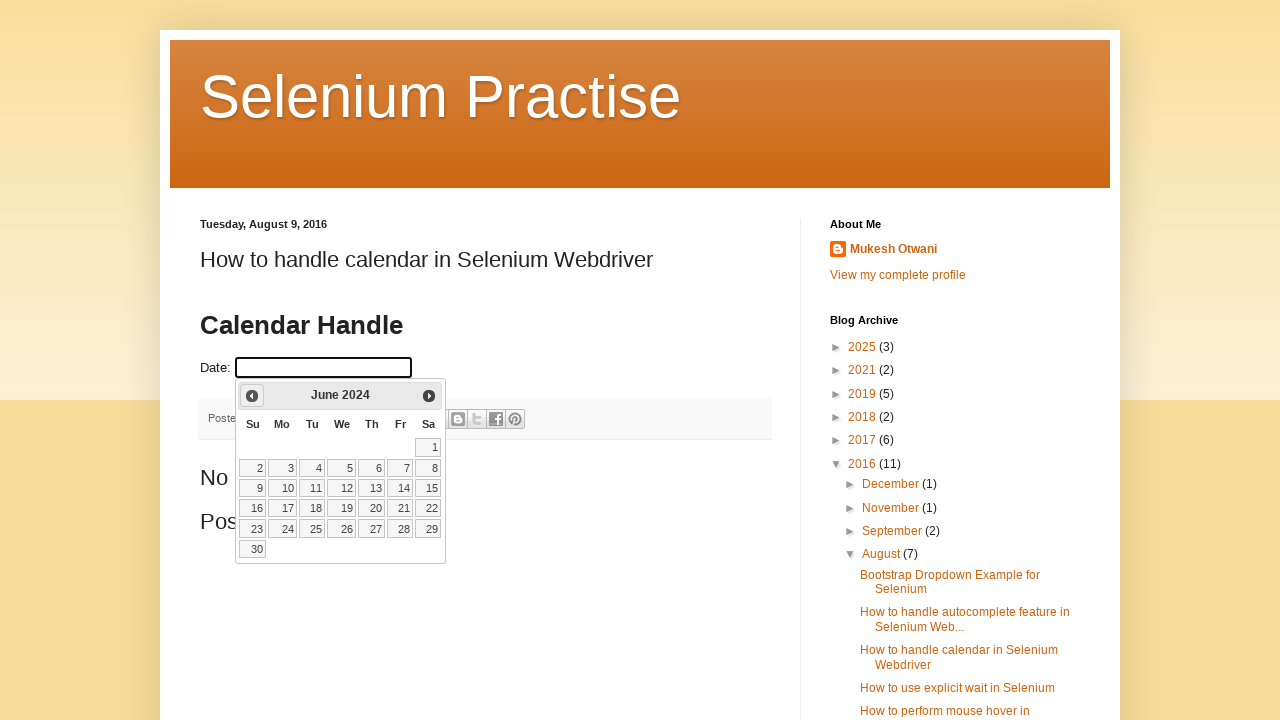

Waited for calendar navigation animation
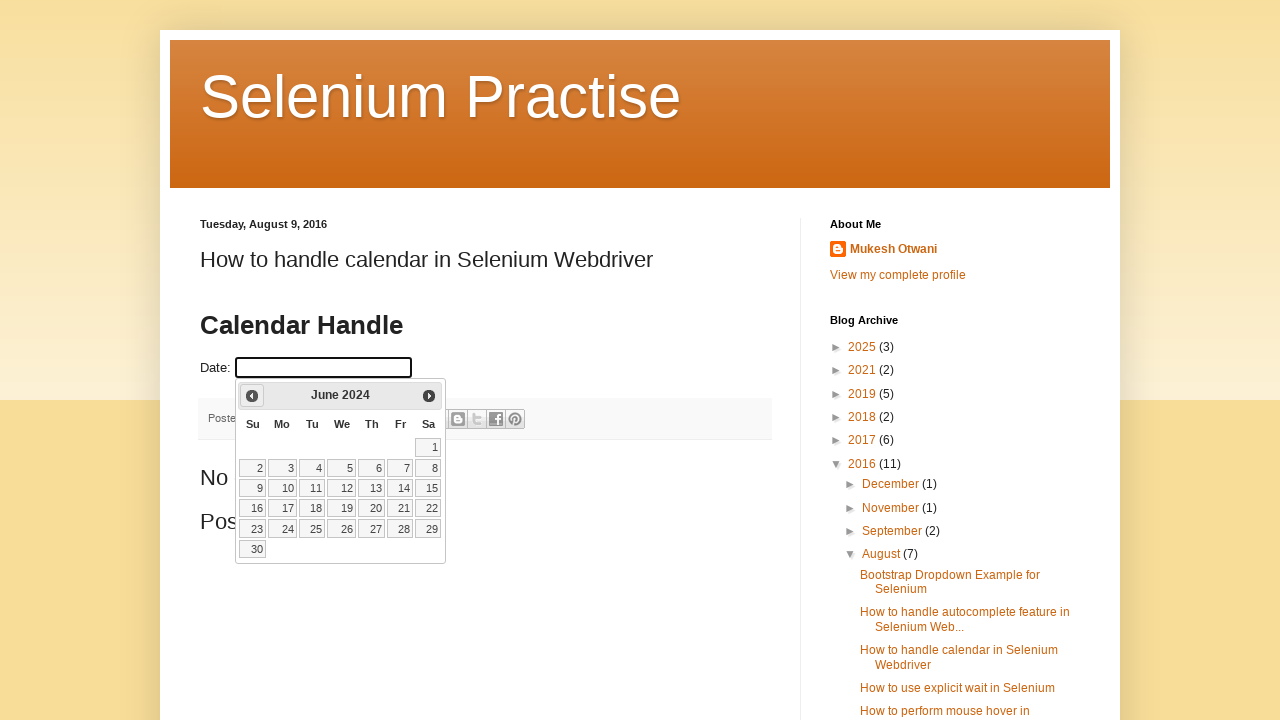

Retrieved updated calendar month/year: June 2024
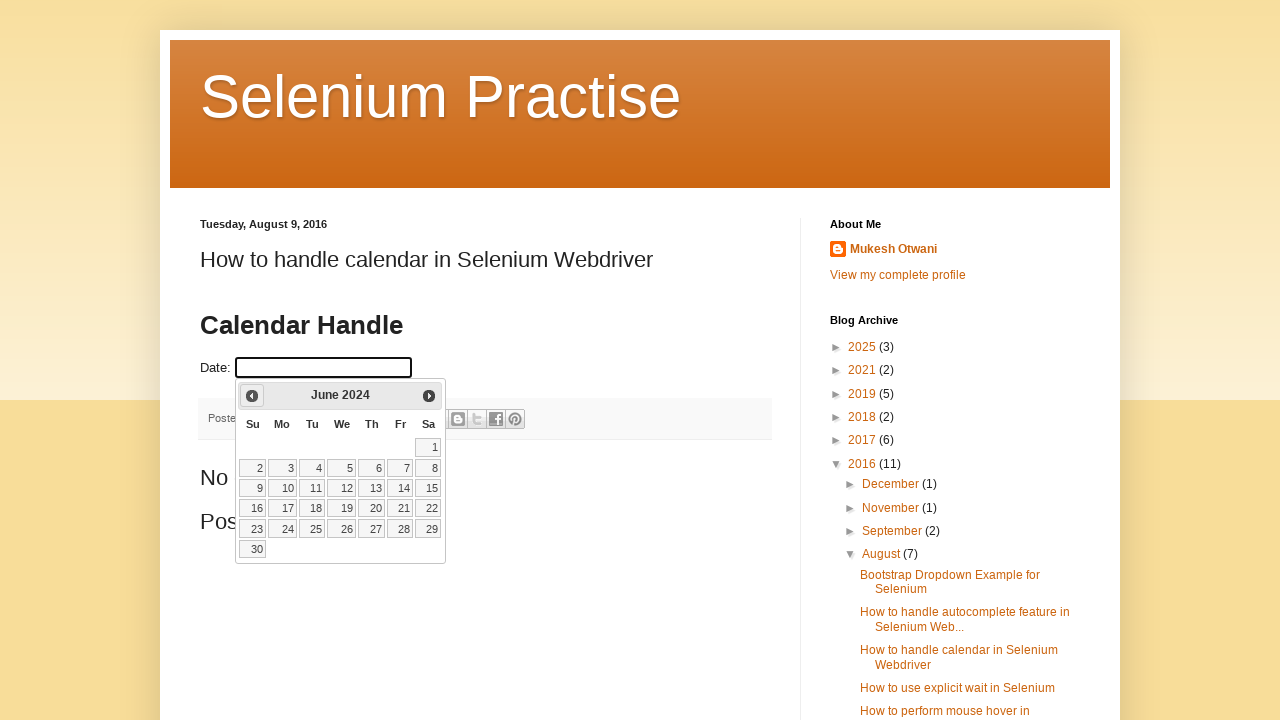

Clicked previous month button to navigate calendar at (252, 396) on .ui-icon-circle-triangle-w
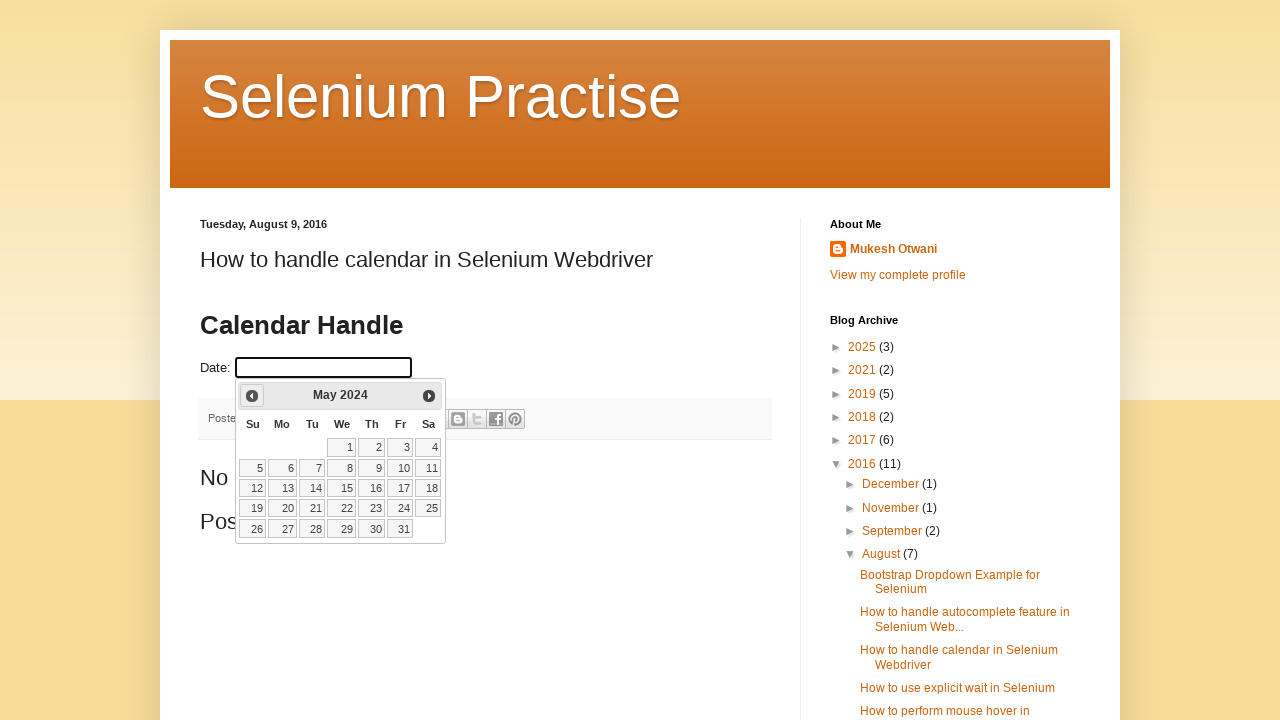

Waited for calendar navigation animation
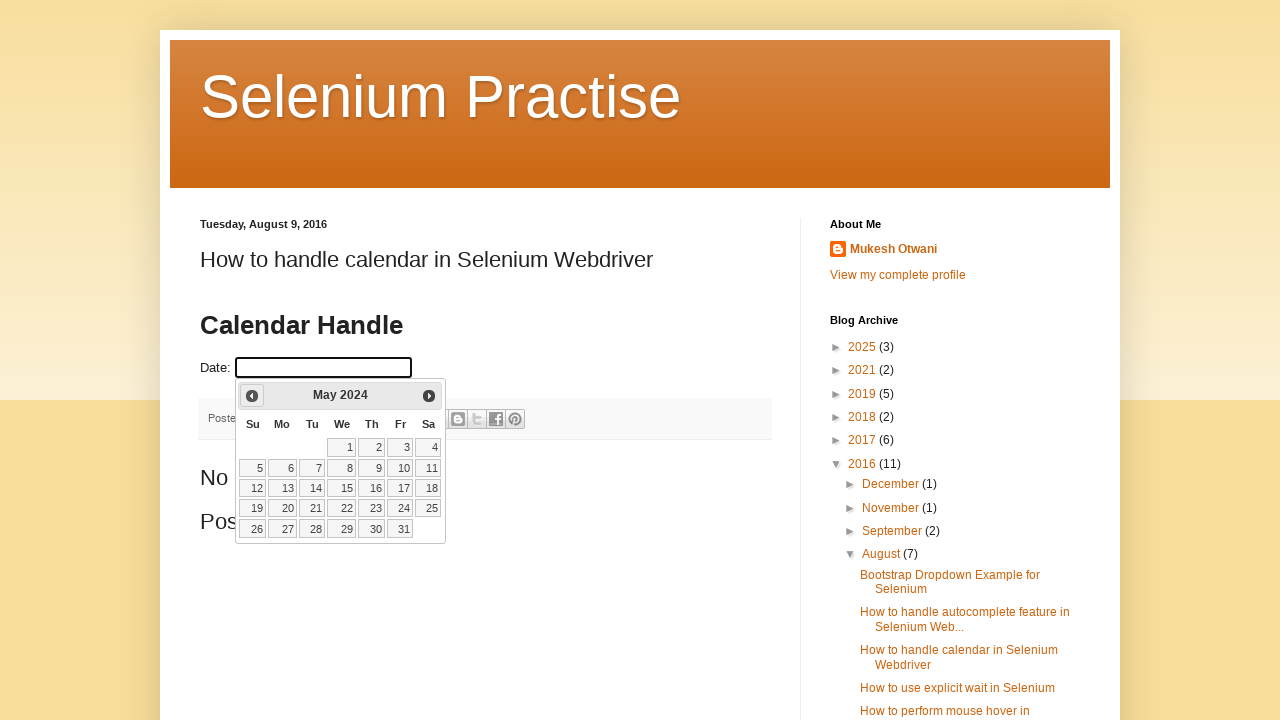

Retrieved updated calendar month/year: May 2024
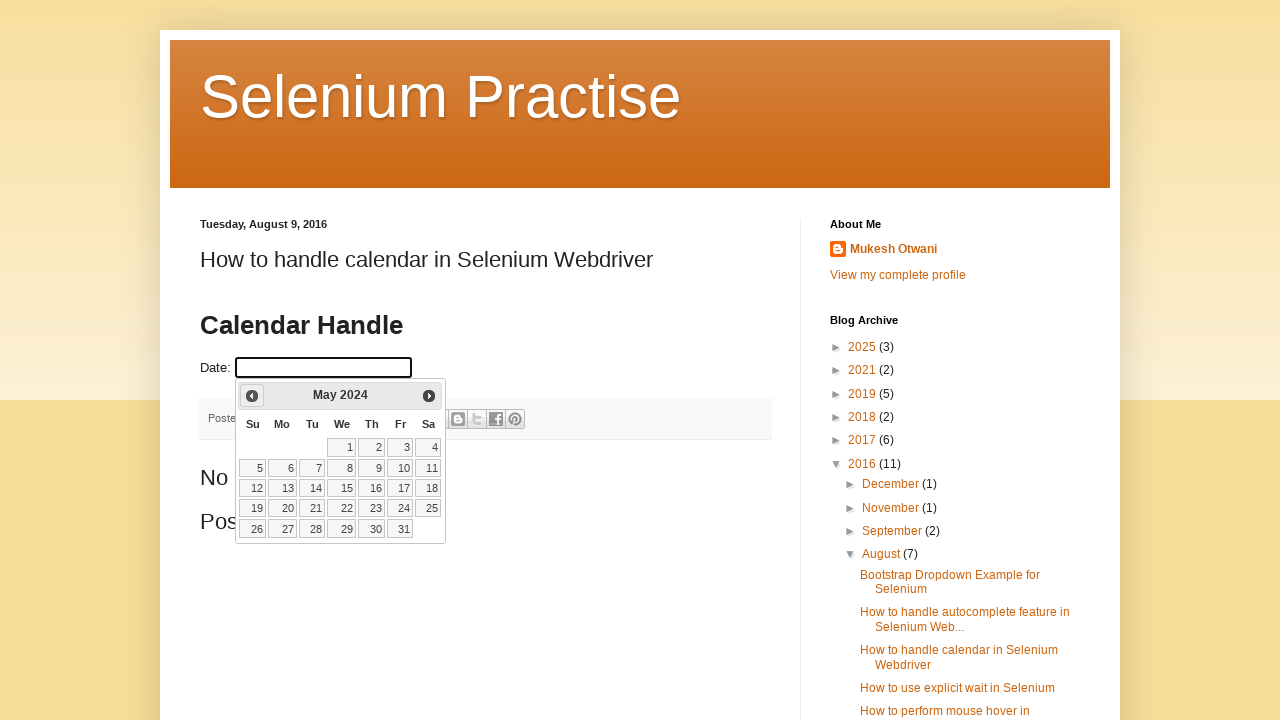

Clicked previous month button to navigate calendar at (252, 396) on .ui-icon-circle-triangle-w
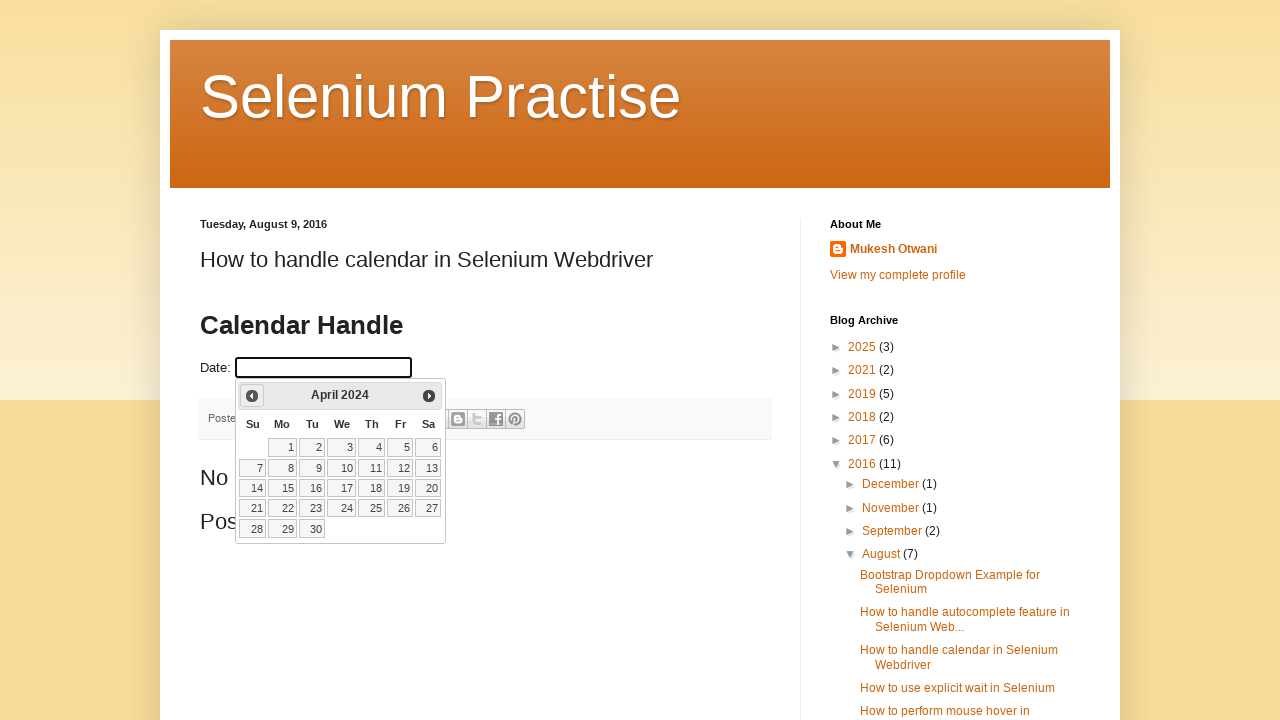

Waited for calendar navigation animation
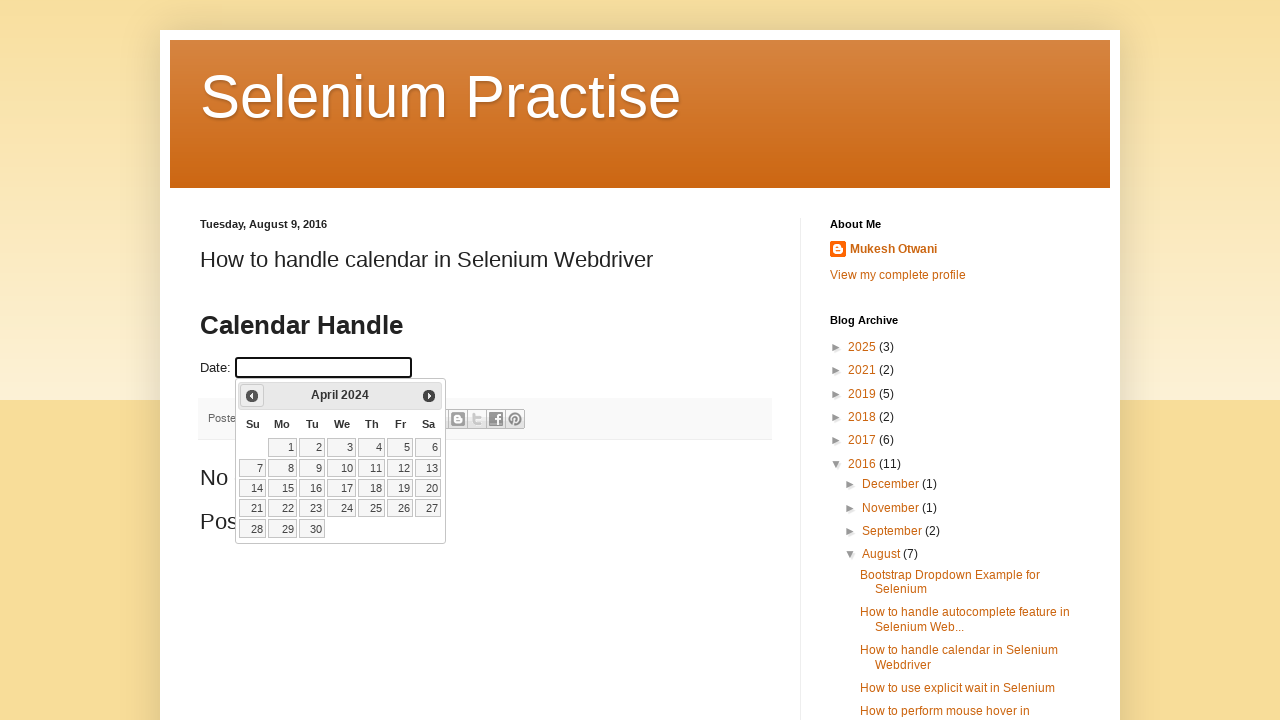

Retrieved updated calendar month/year: April 2024
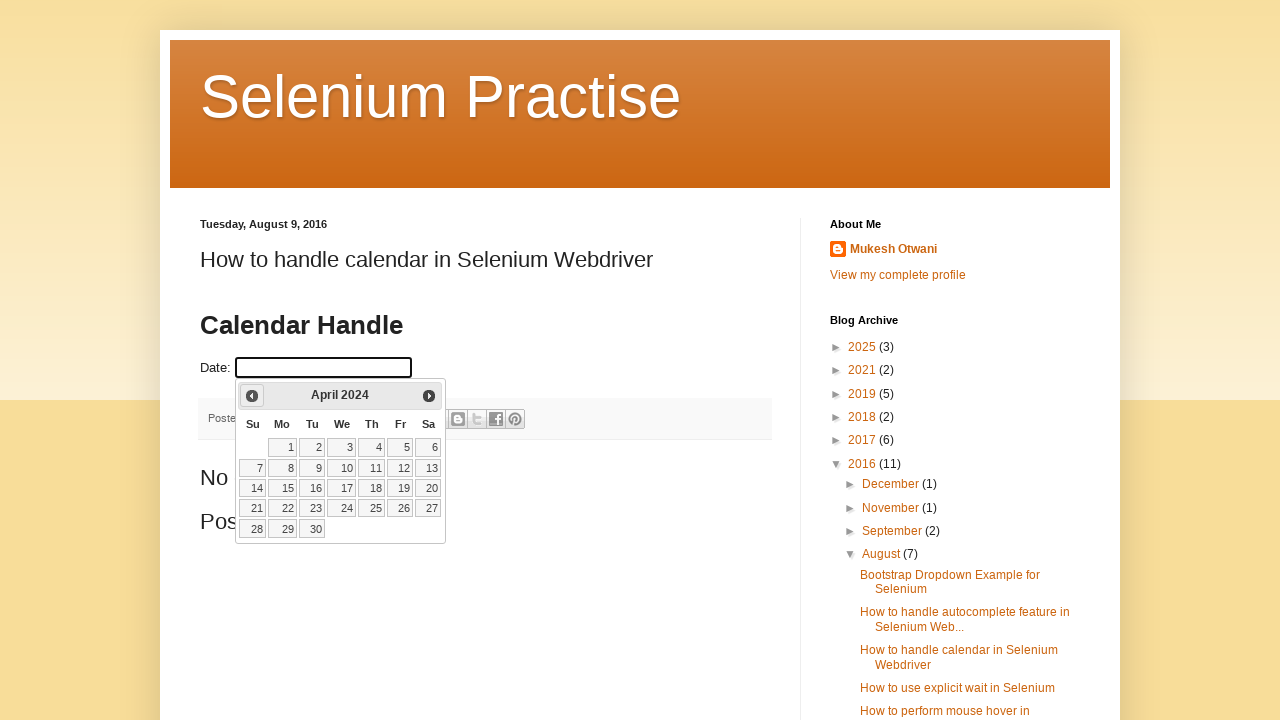

Clicked previous month button to navigate calendar at (252, 396) on .ui-icon-circle-triangle-w
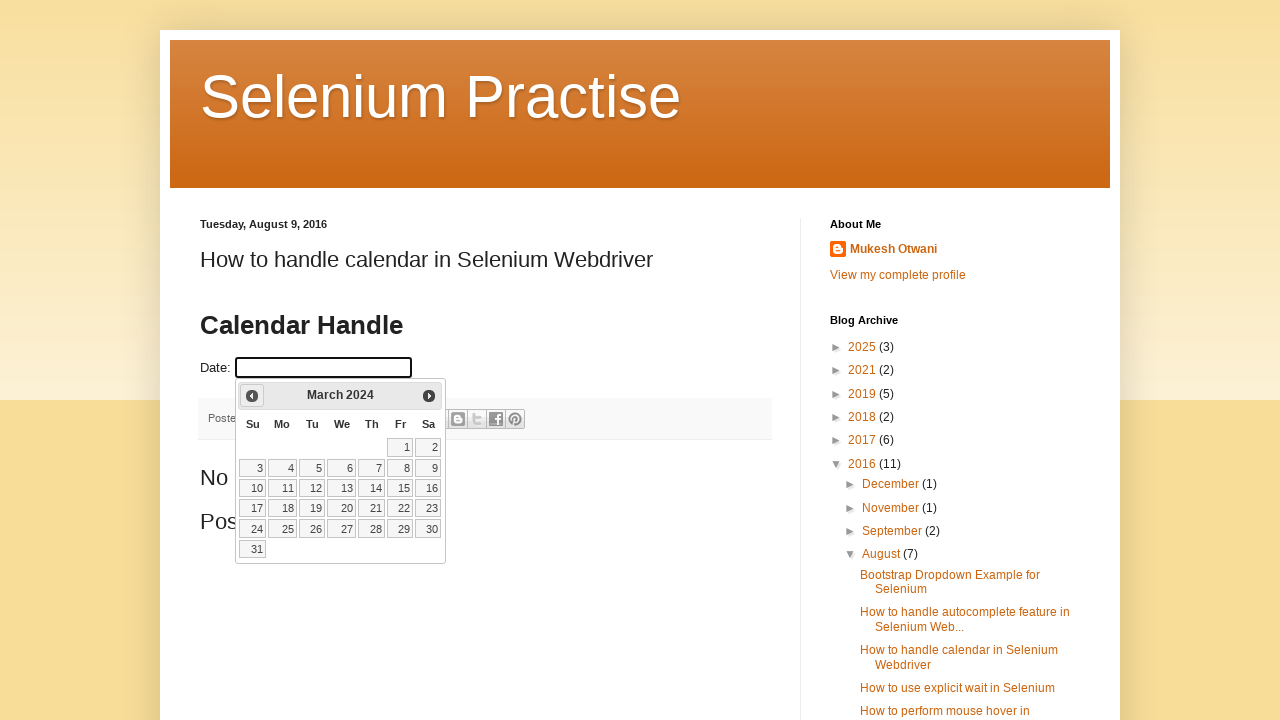

Waited for calendar navigation animation
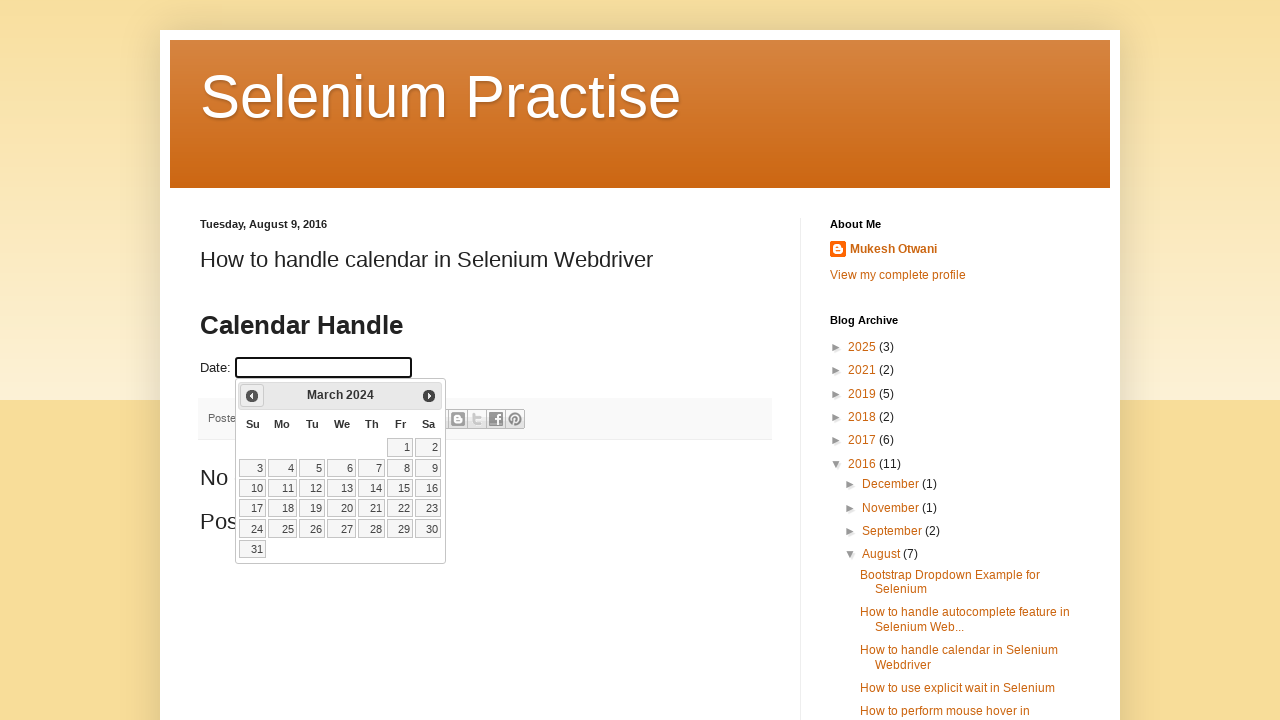

Retrieved updated calendar month/year: March 2024
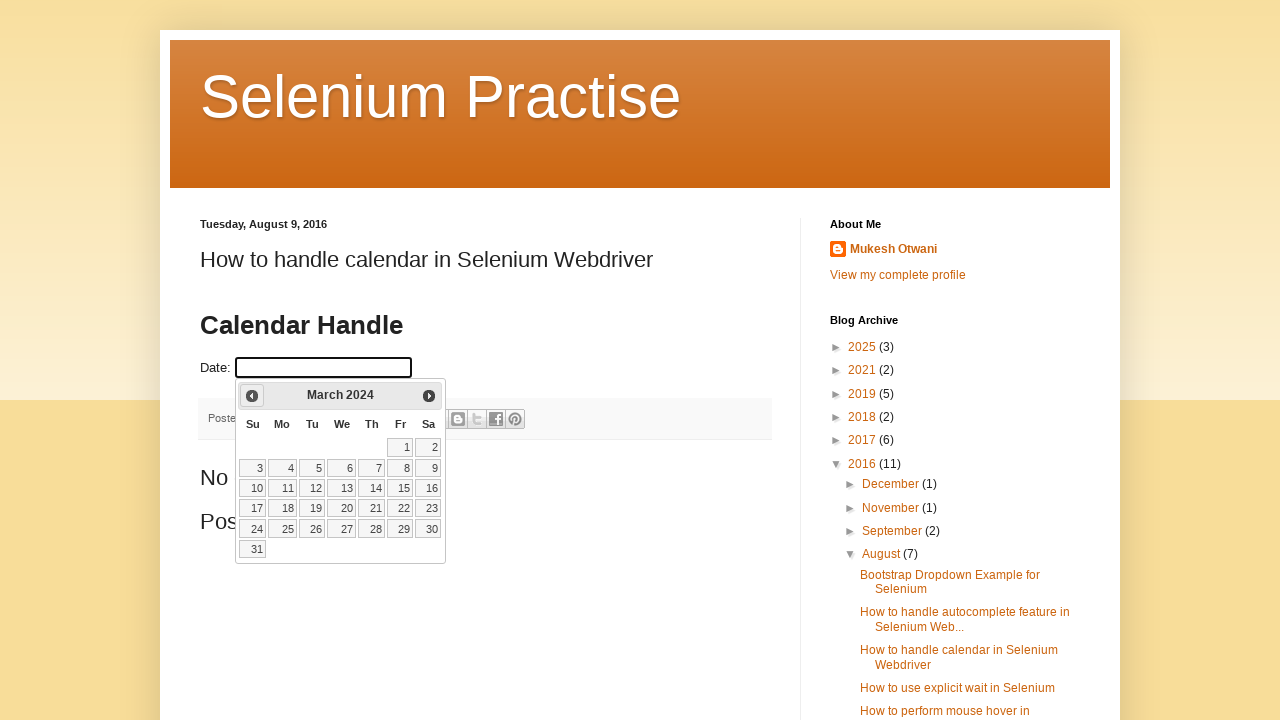

Clicked previous month button to navigate calendar at (252, 396) on .ui-icon-circle-triangle-w
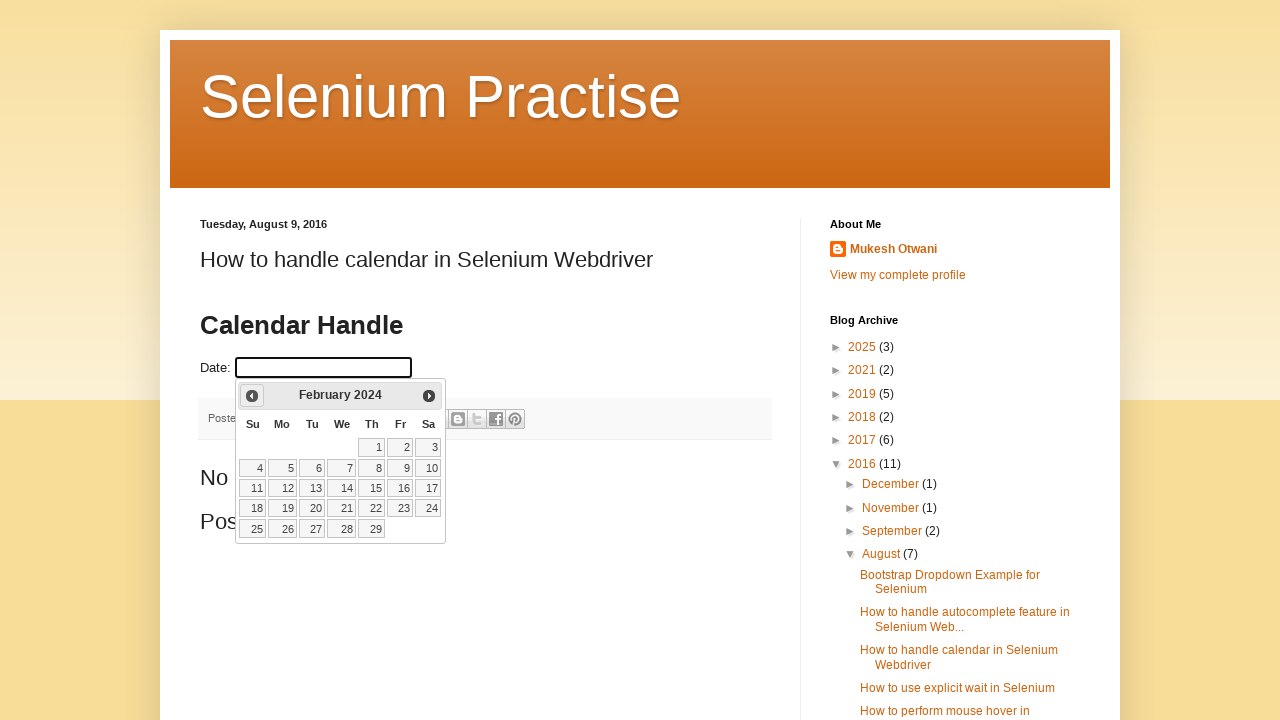

Waited for calendar navigation animation
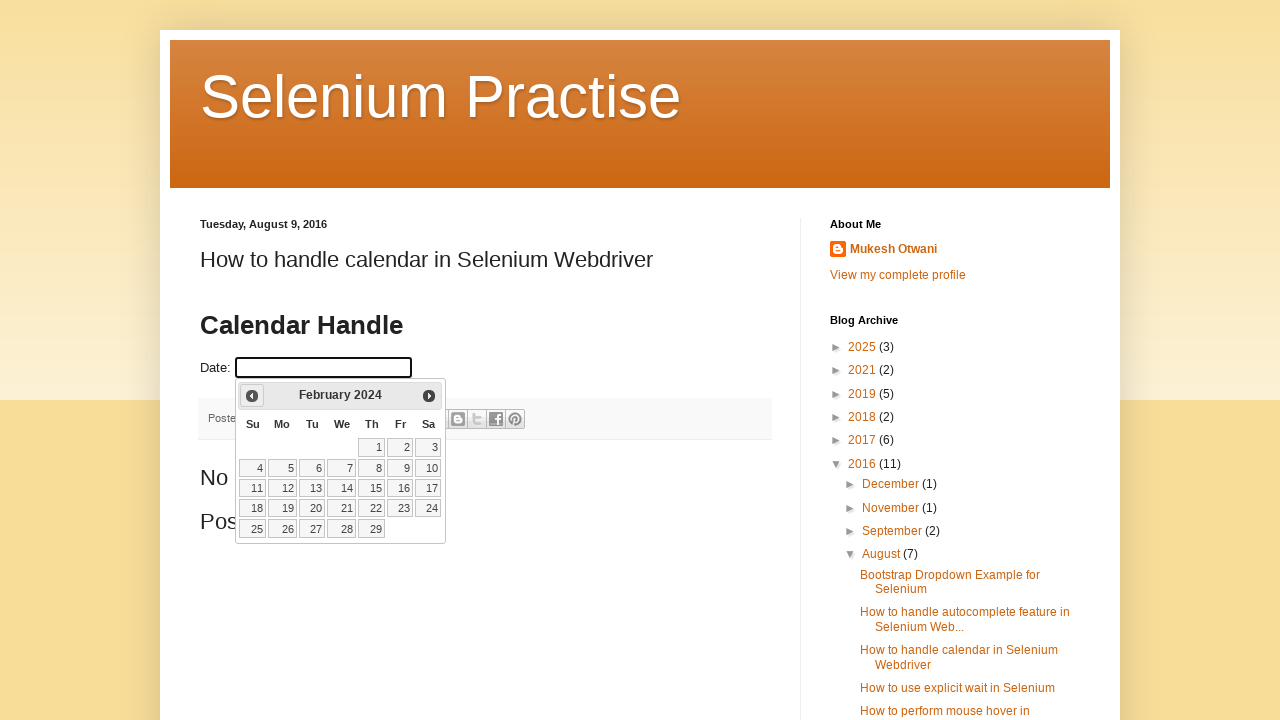

Retrieved updated calendar month/year: February 2024
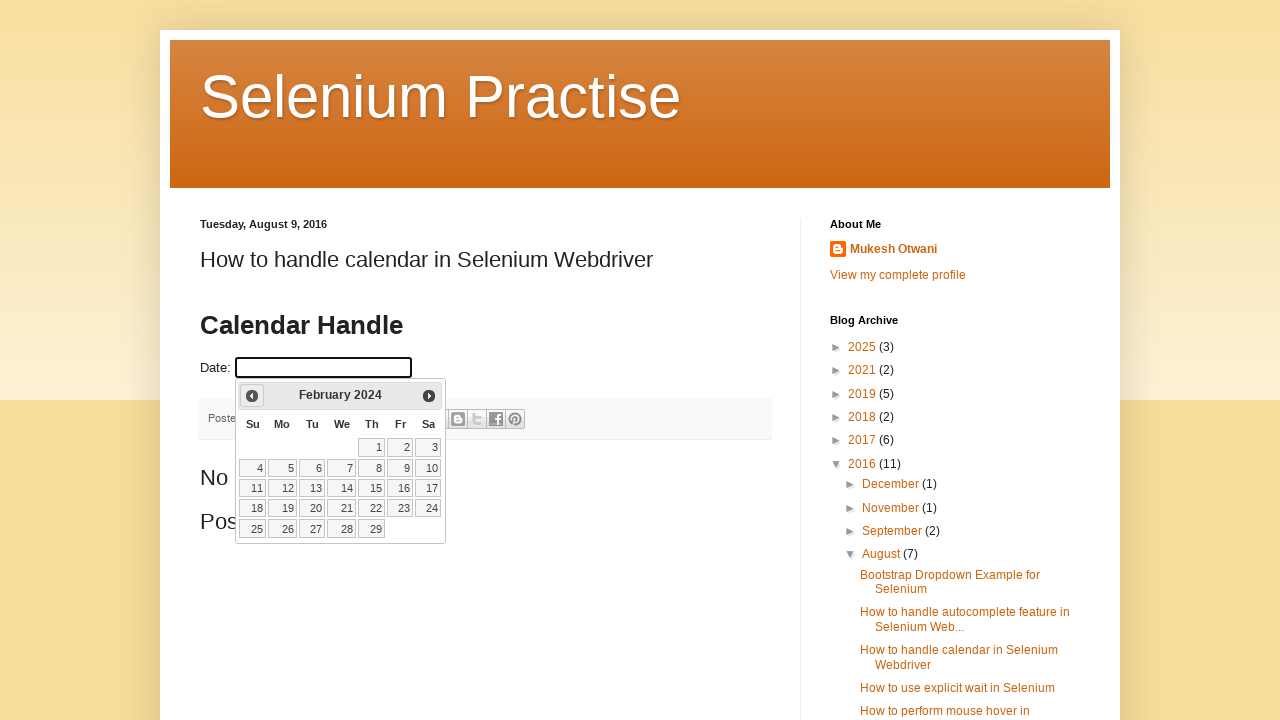

Clicked previous month button to navigate calendar at (252, 396) on .ui-icon-circle-triangle-w
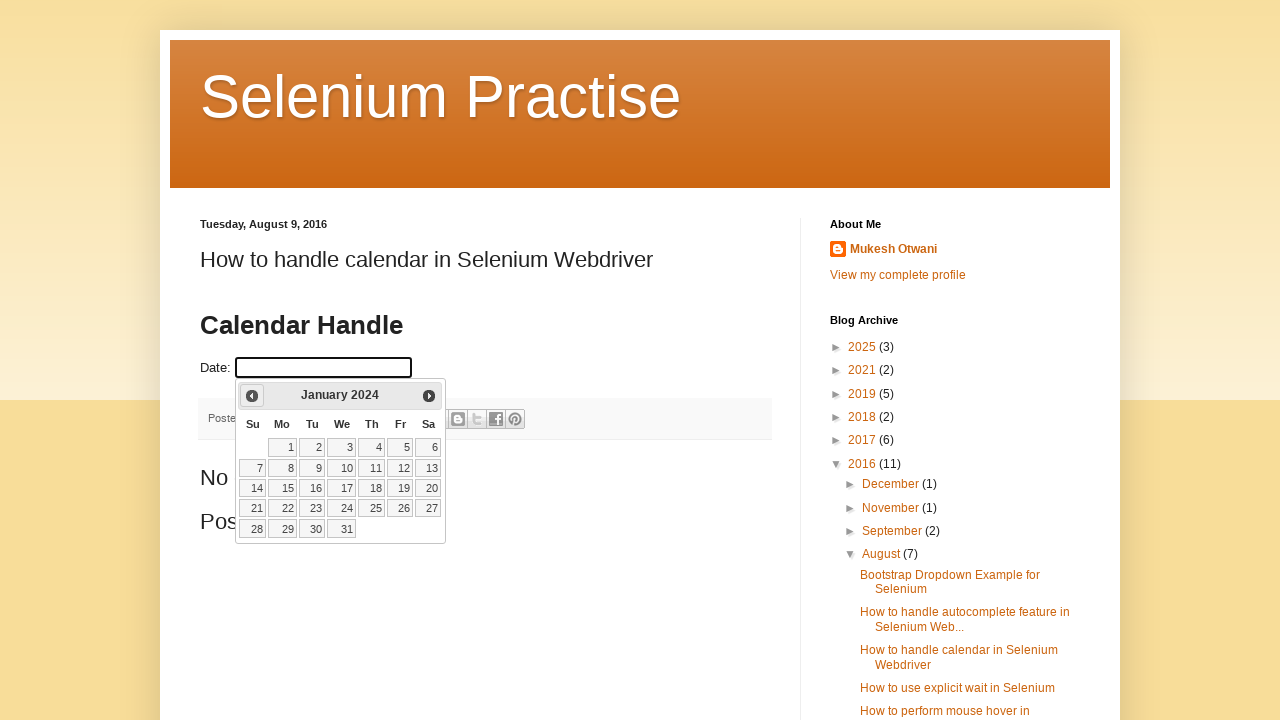

Waited for calendar navigation animation
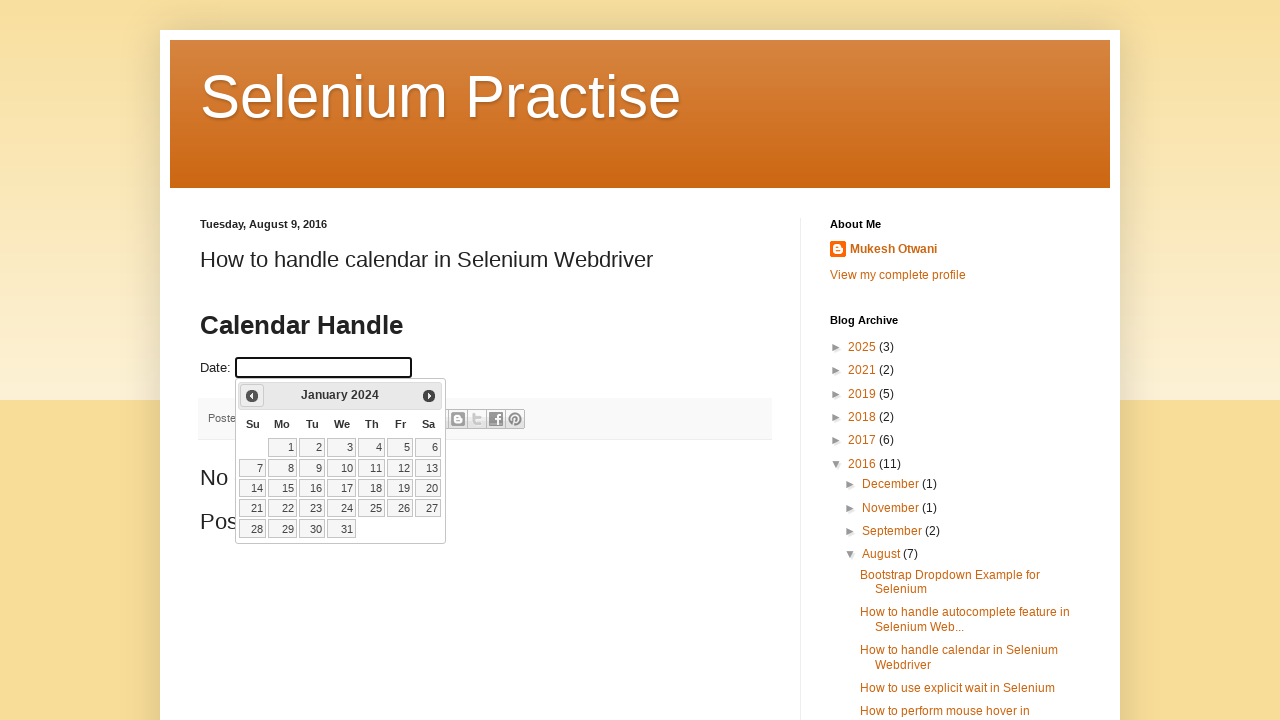

Retrieved updated calendar month/year: January 2024
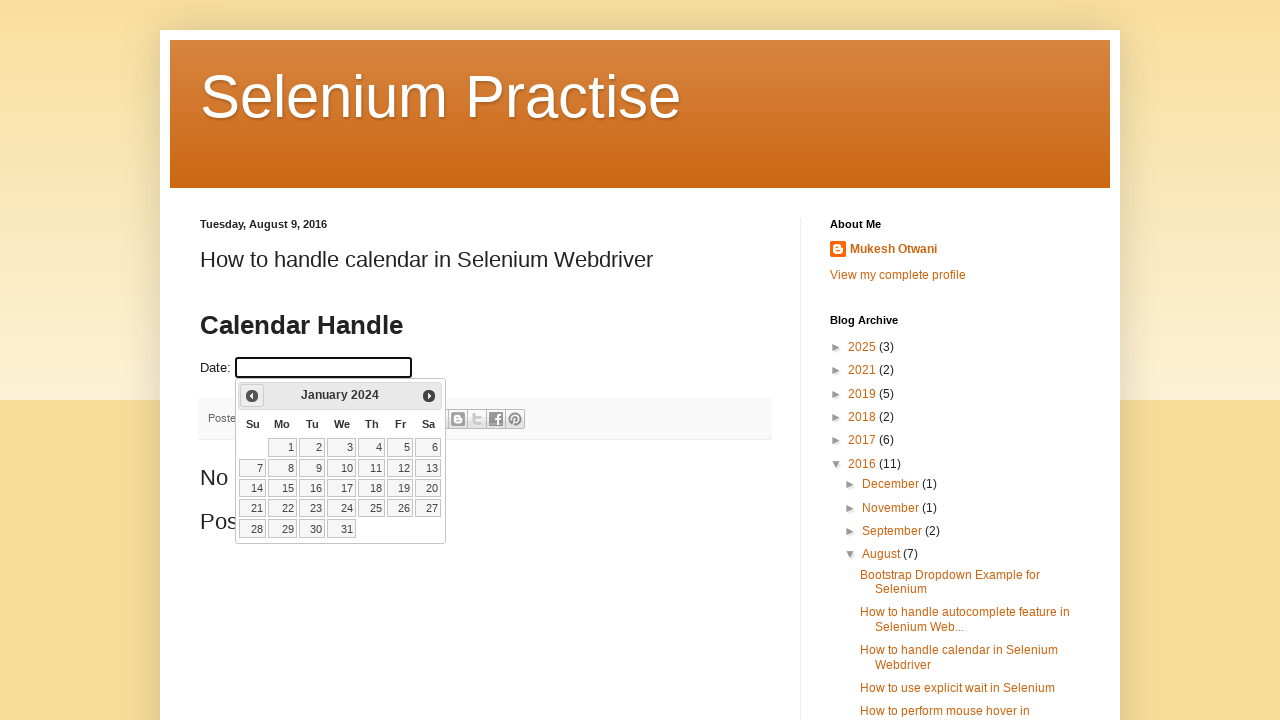

Clicked previous month button to navigate calendar at (252, 396) on .ui-icon-circle-triangle-w
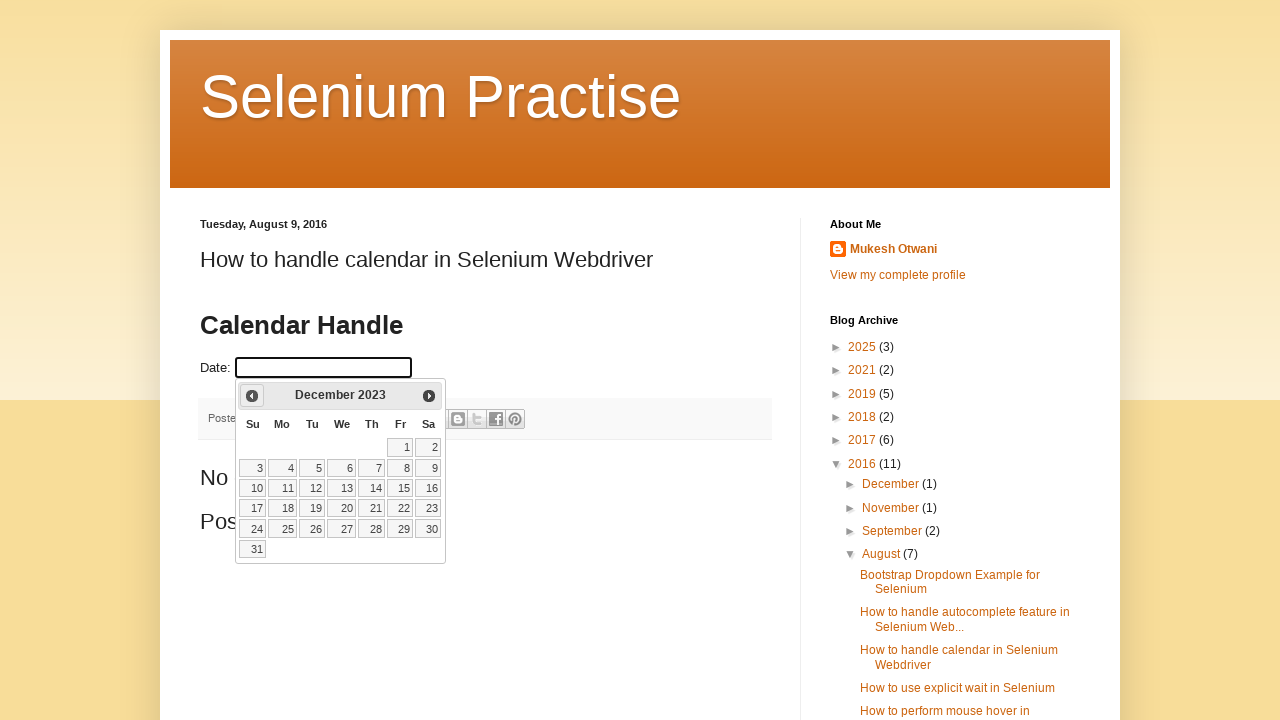

Waited for calendar navigation animation
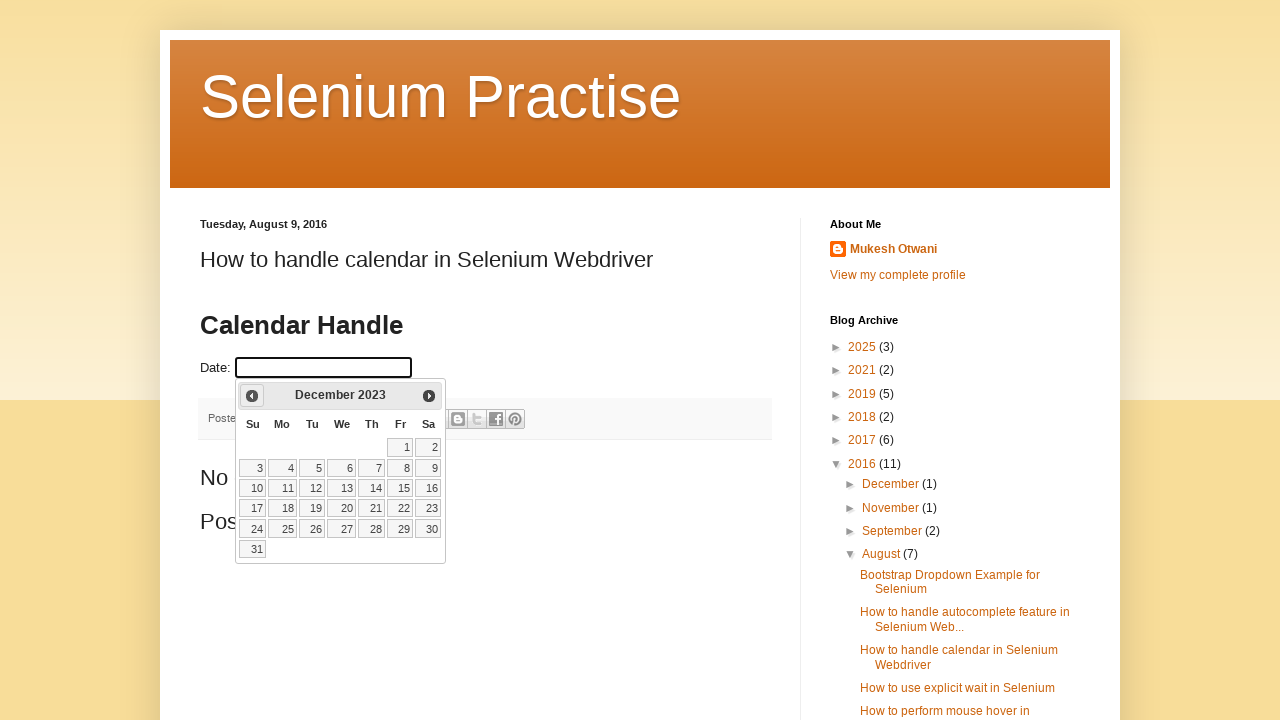

Retrieved updated calendar month/year: December 2023
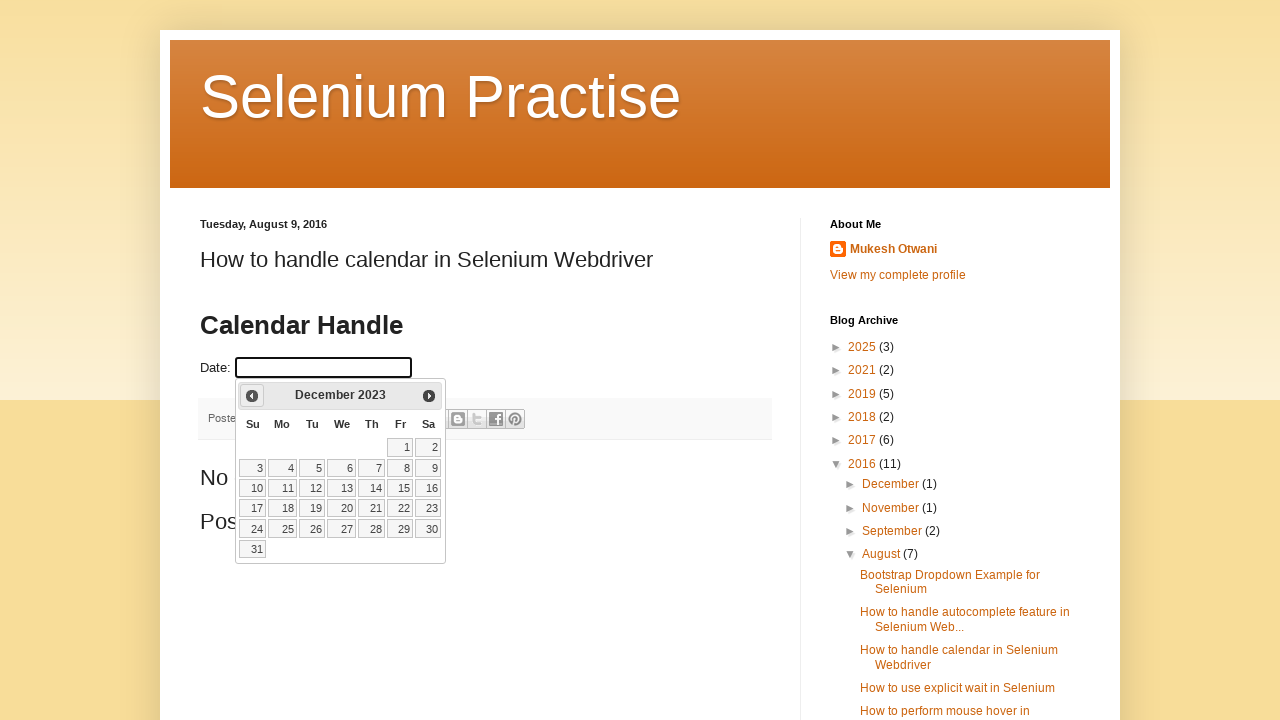

Selected date 31 from calendar at (253, 549) on //a[text()='31']
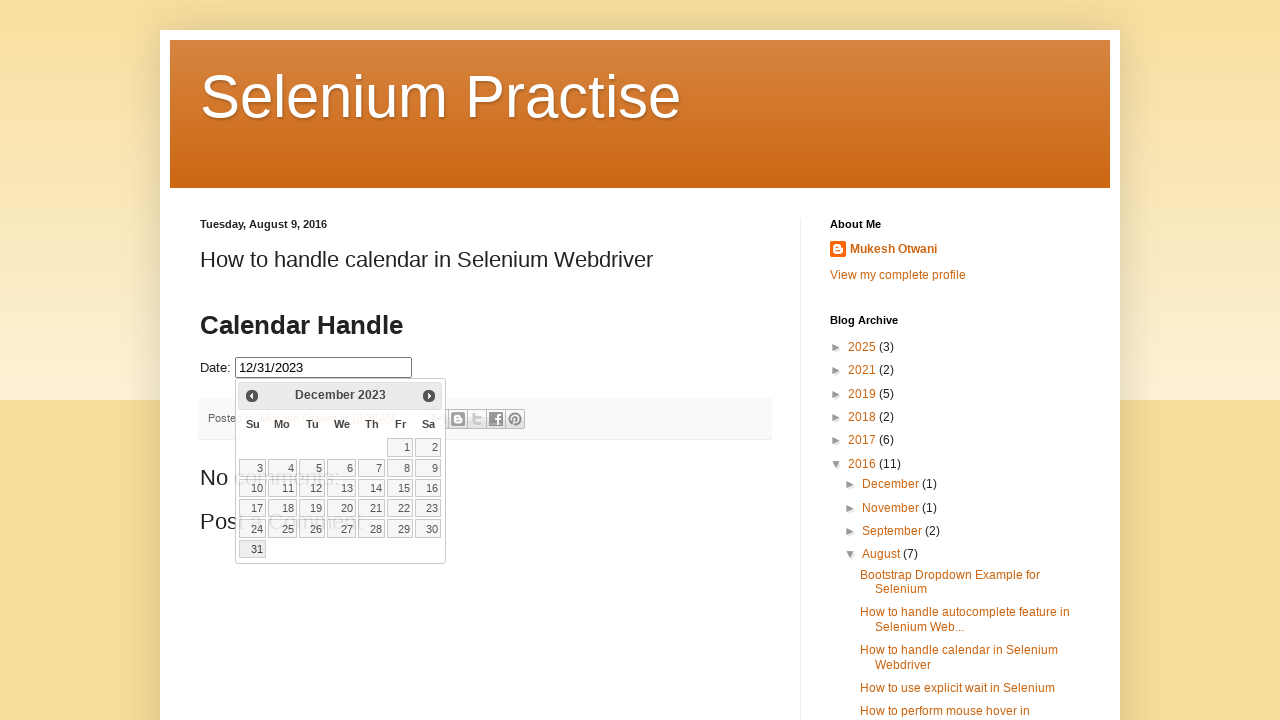

Reloaded the page
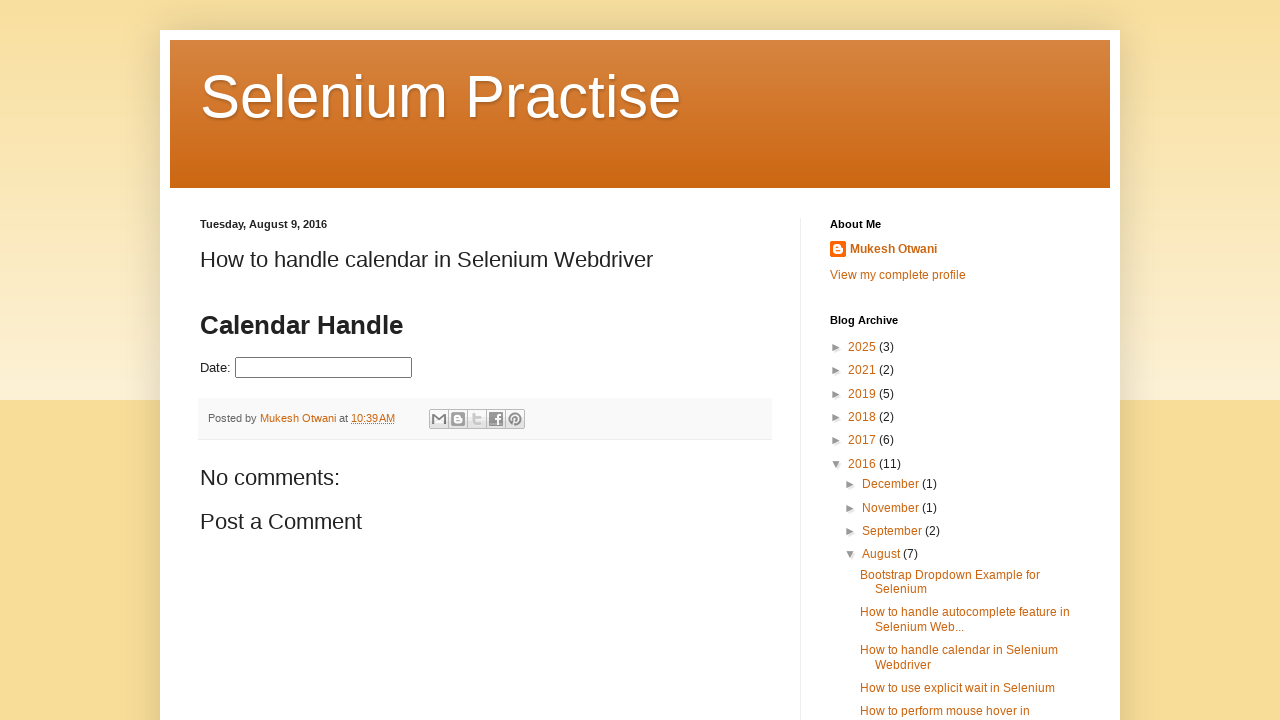

Waited for page to fully load after reload
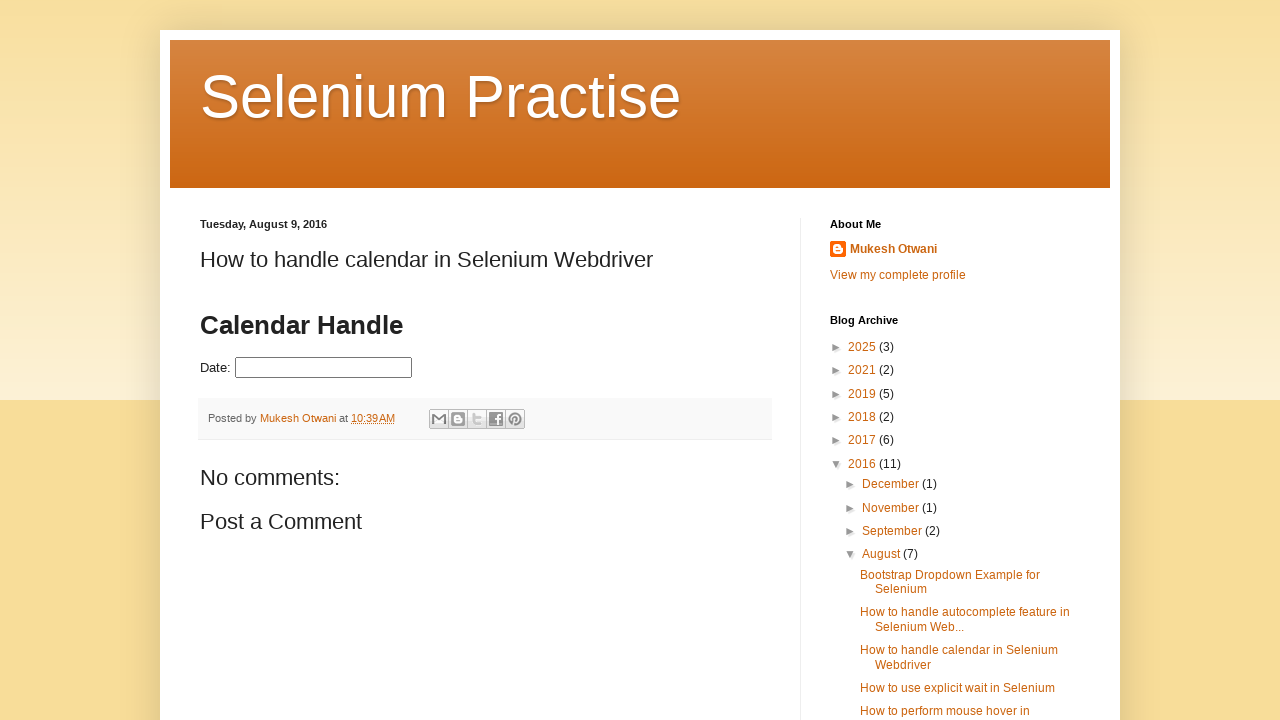

Clicked on the date picker input field again at (324, 368) on input#datepicker
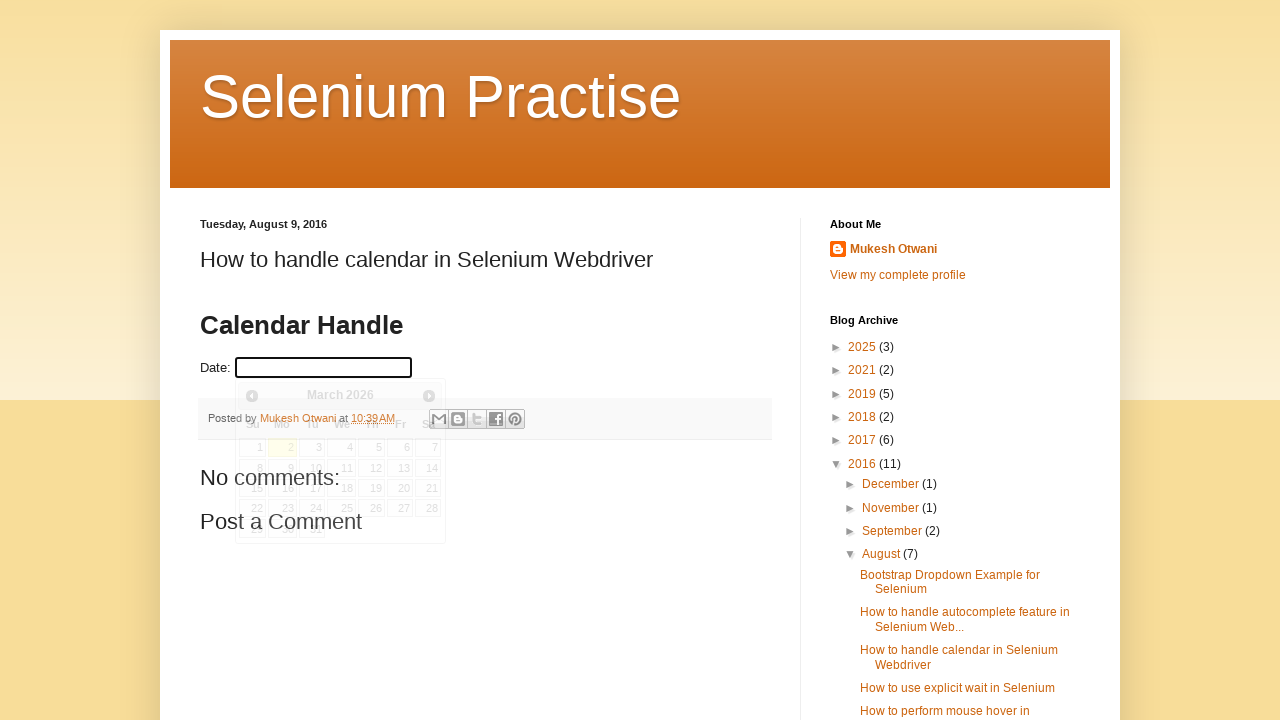

Calendar date picker appeared again
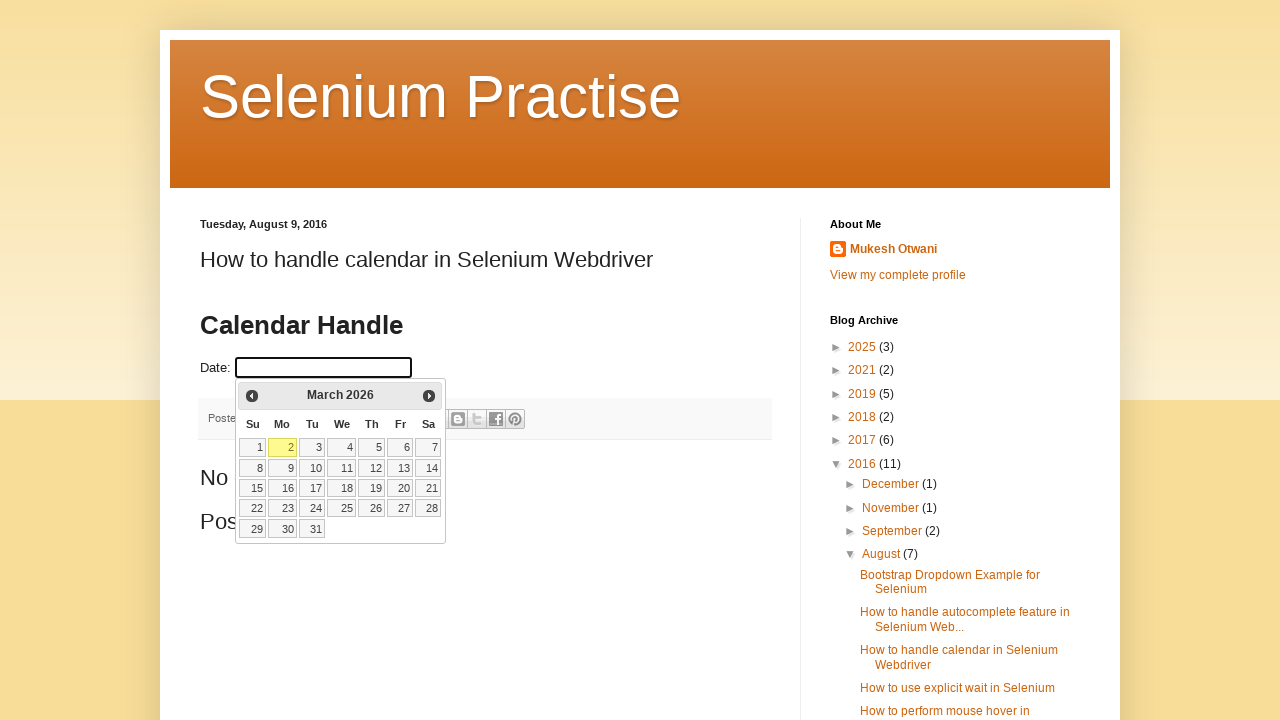

Retrieved current calendar month/year: March 2026
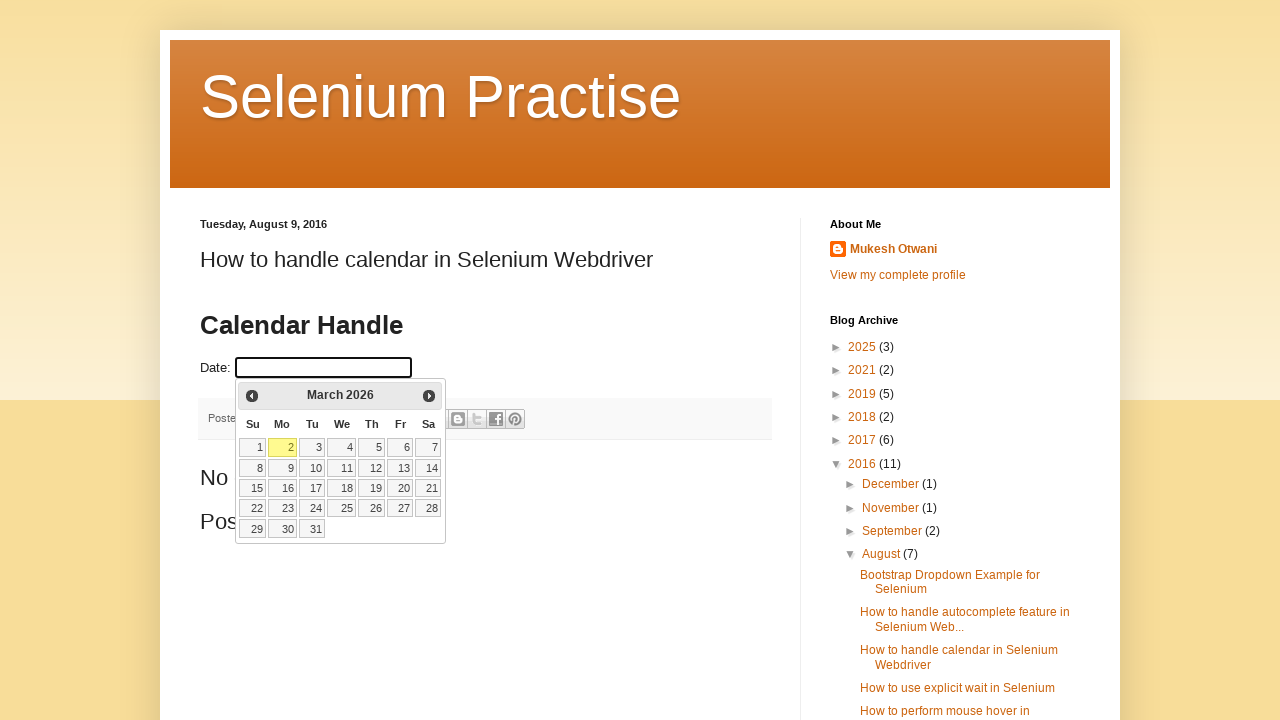

Clicked previous month button to navigate calendar at (252, 396) on .ui-icon-circle-triangle-w
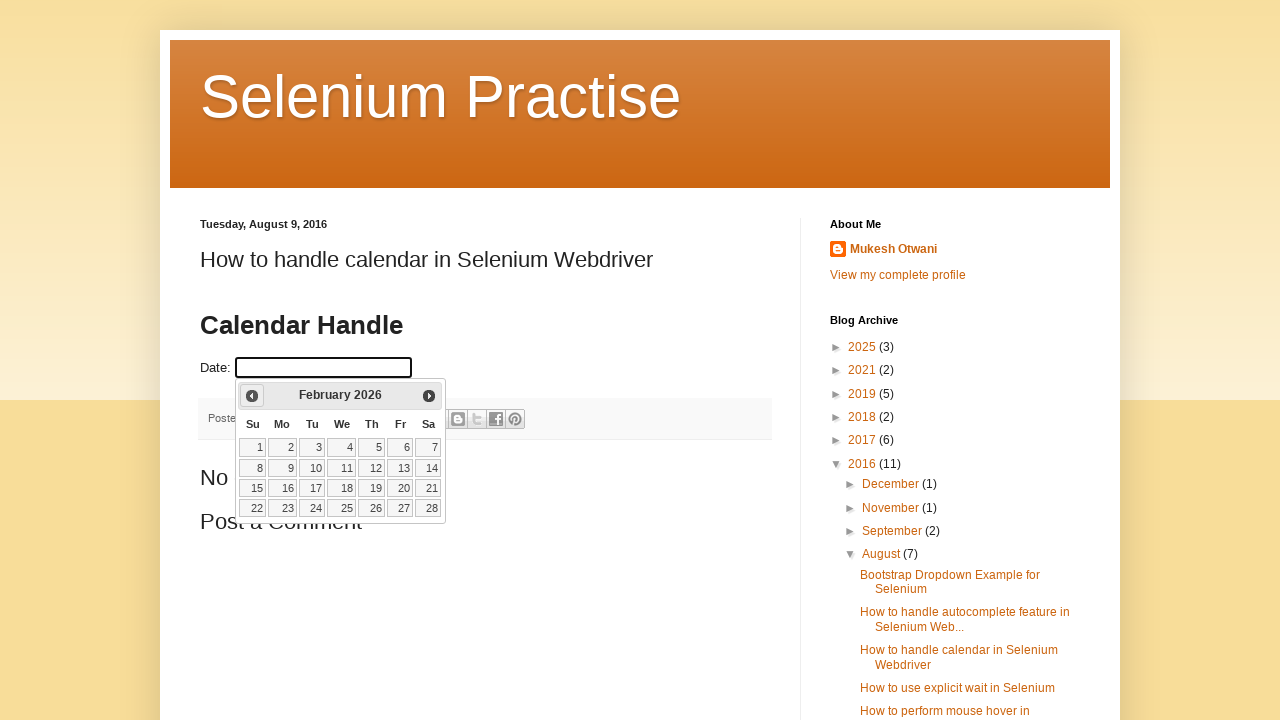

Waited for calendar navigation animation
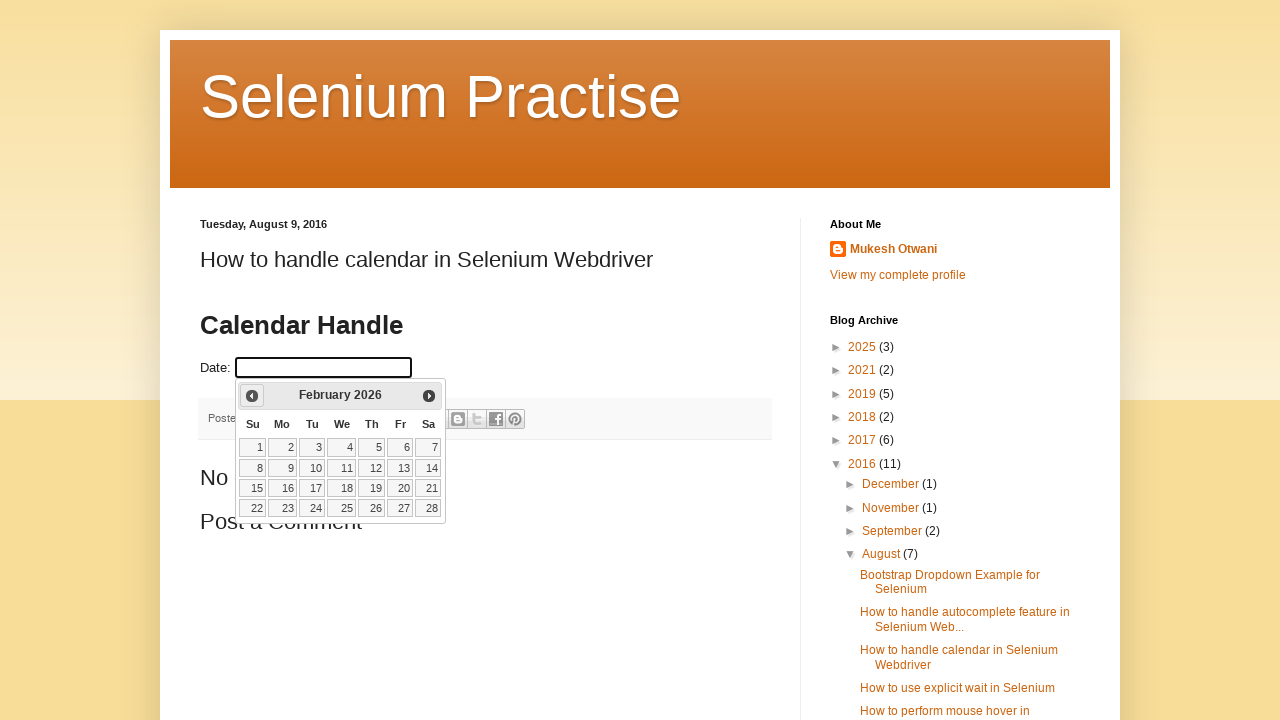

Retrieved updated calendar month/year: February 2026
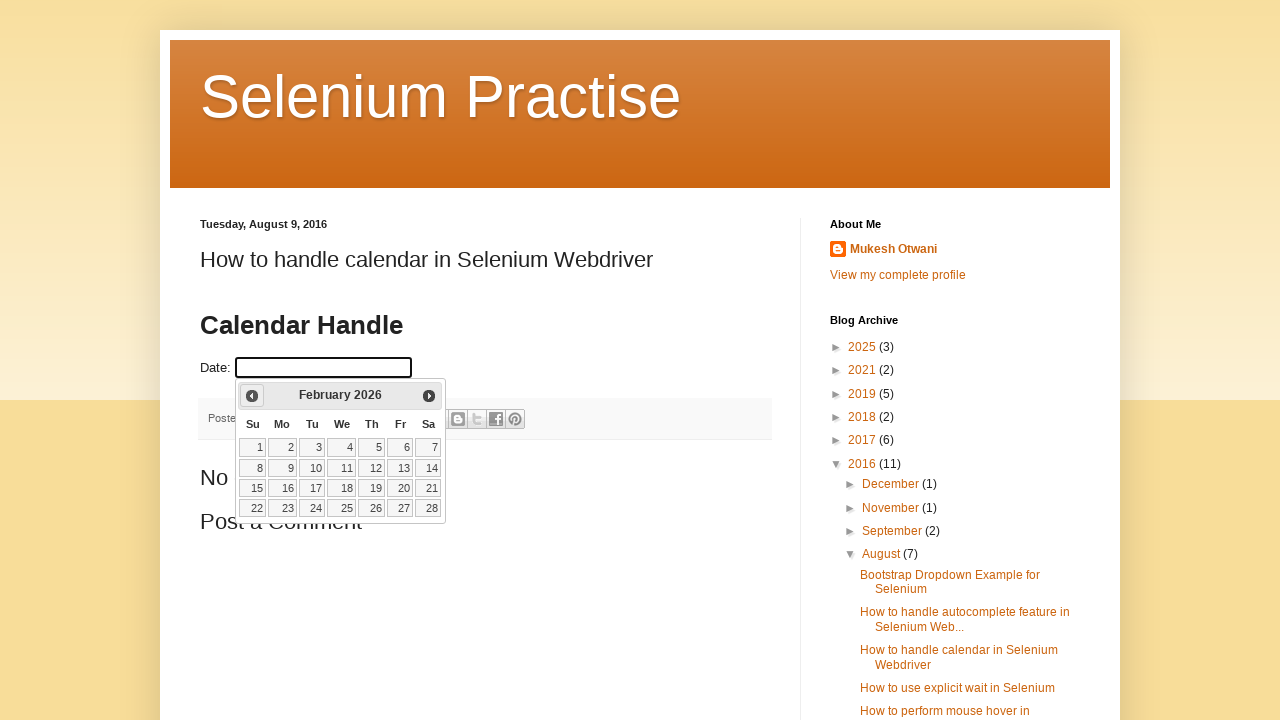

Clicked previous month button to navigate calendar at (252, 396) on .ui-icon-circle-triangle-w
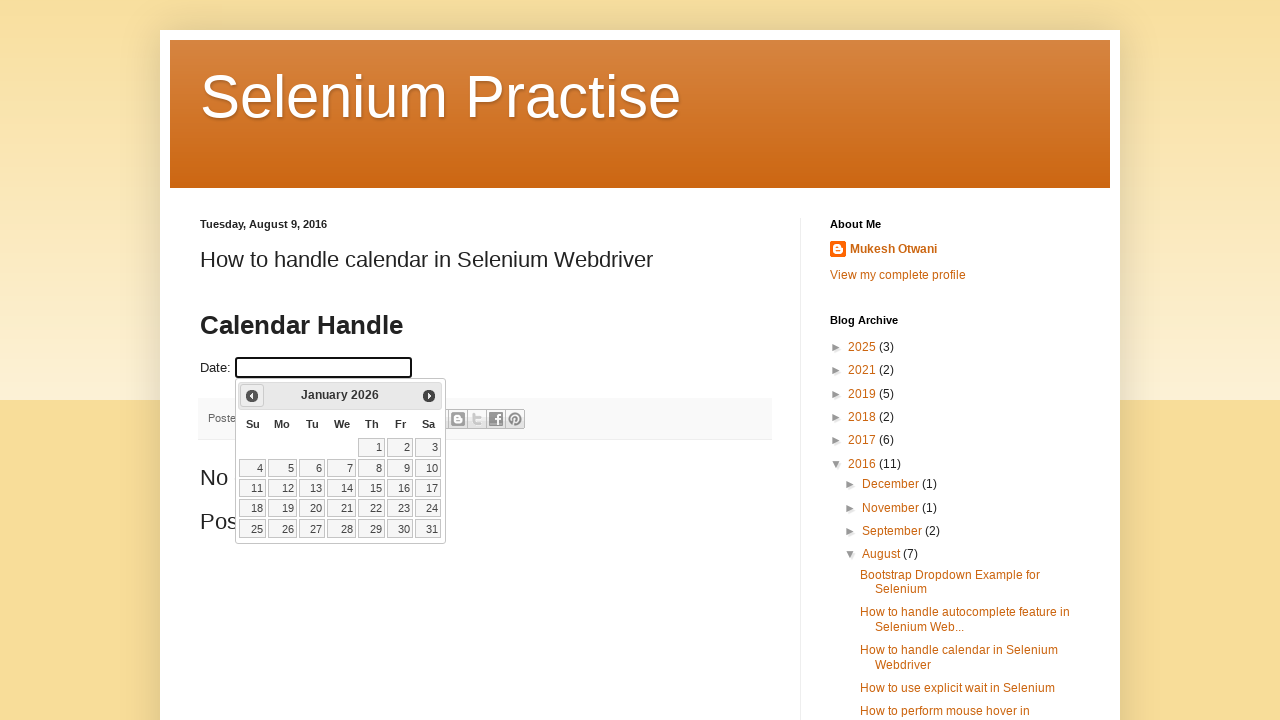

Waited for calendar navigation animation
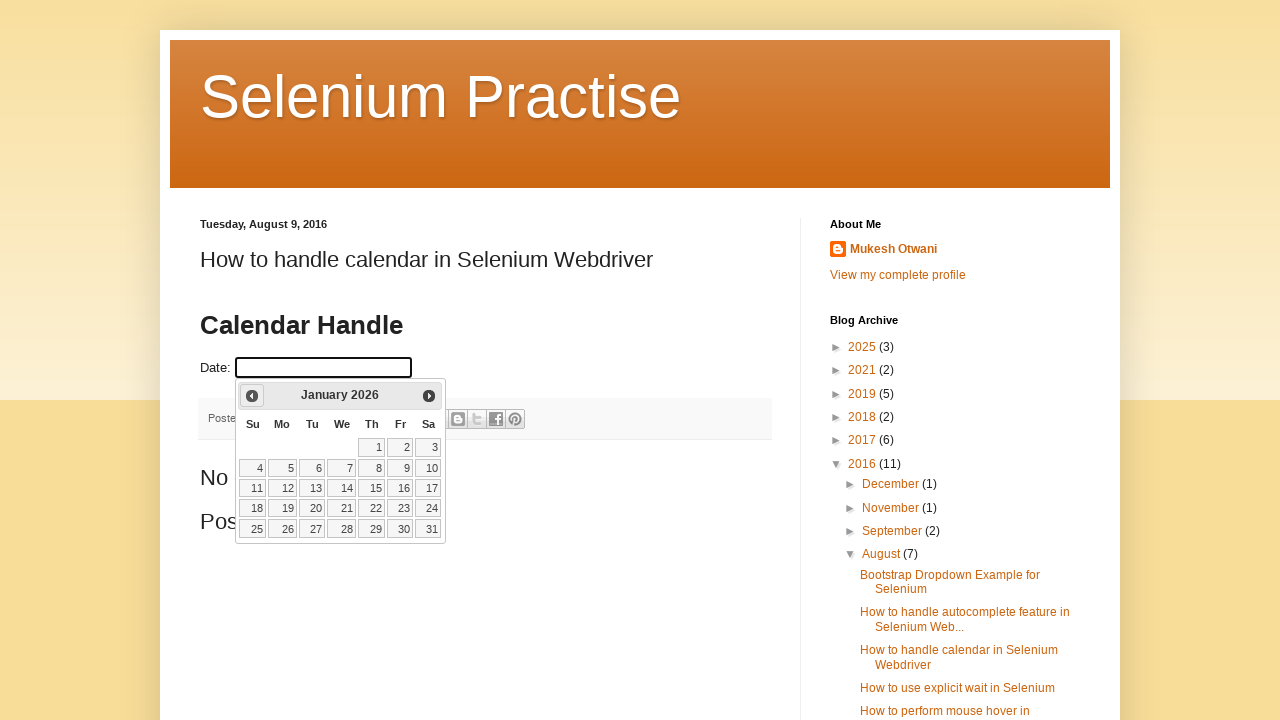

Retrieved updated calendar month/year: January 2026
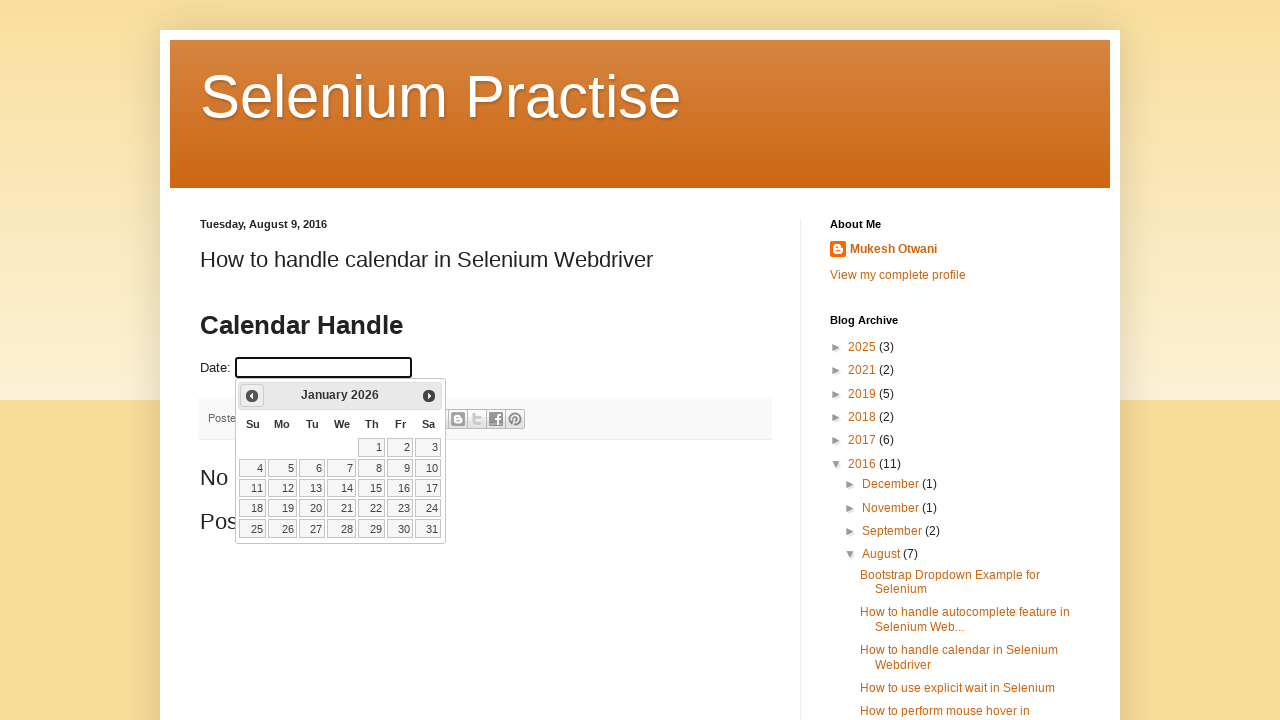

Clicked previous month button to navigate calendar at (252, 396) on .ui-icon-circle-triangle-w
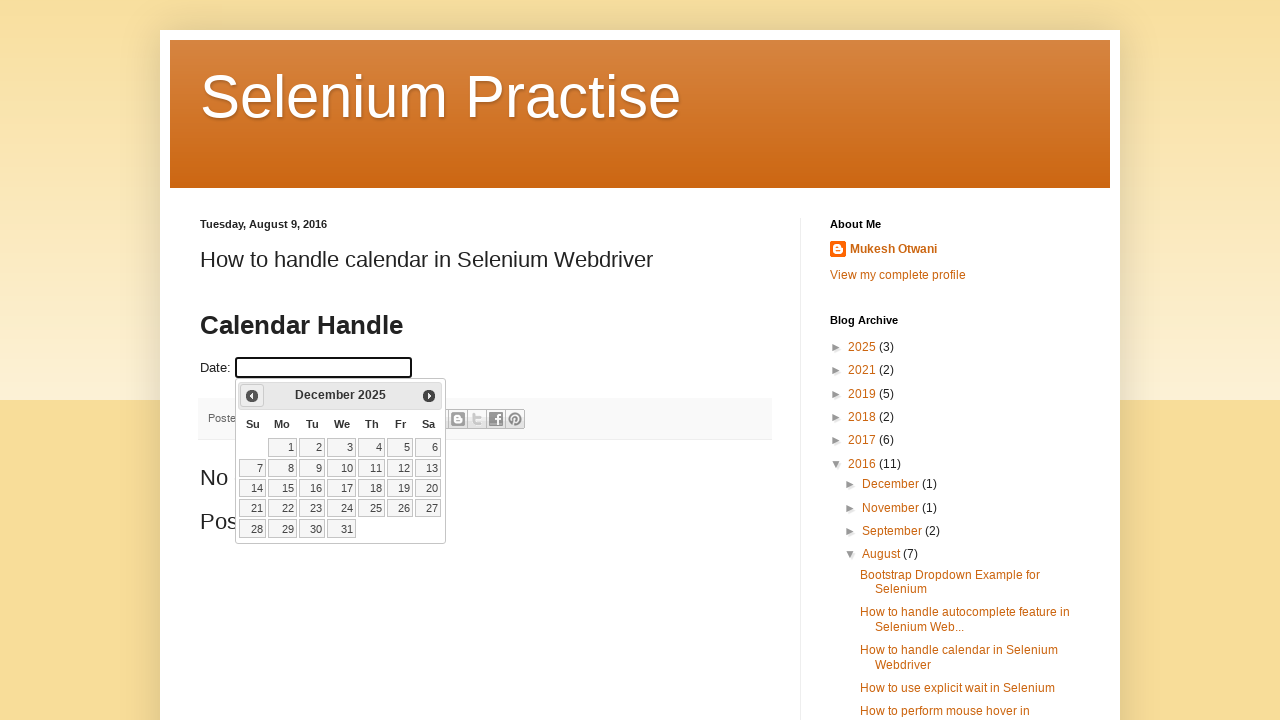

Waited for calendar navigation animation
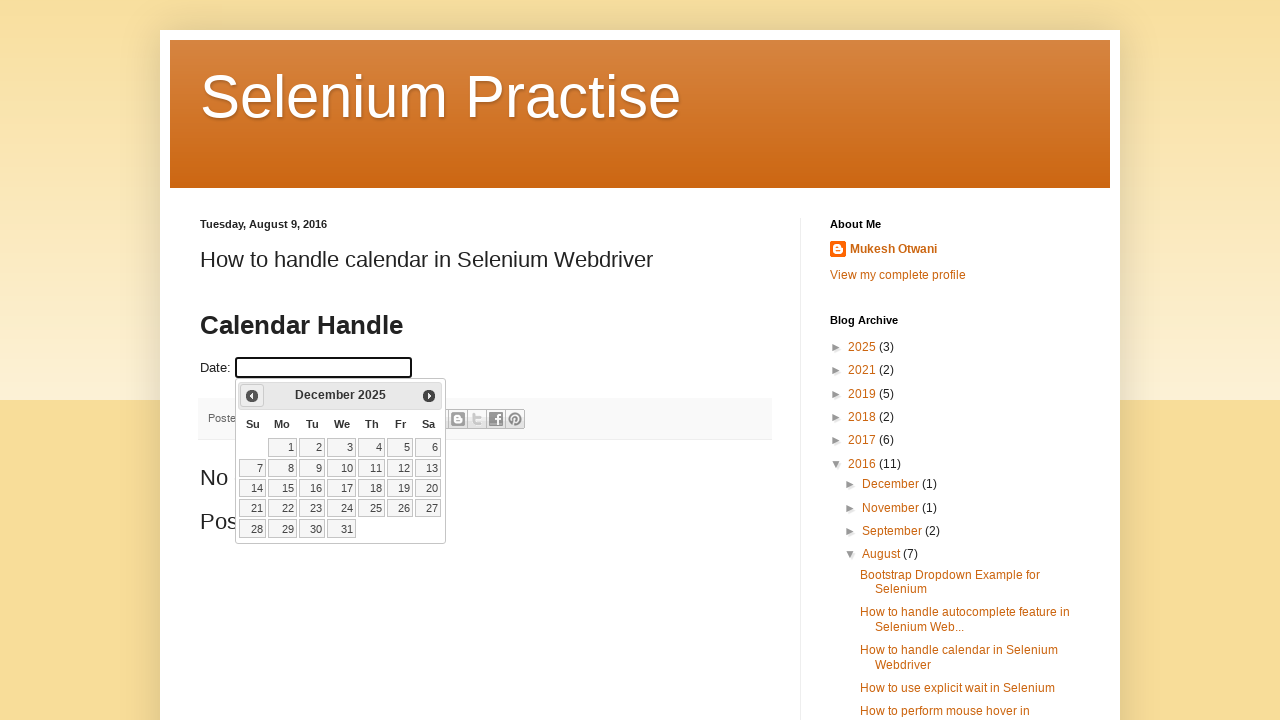

Retrieved updated calendar month/year: December 2025
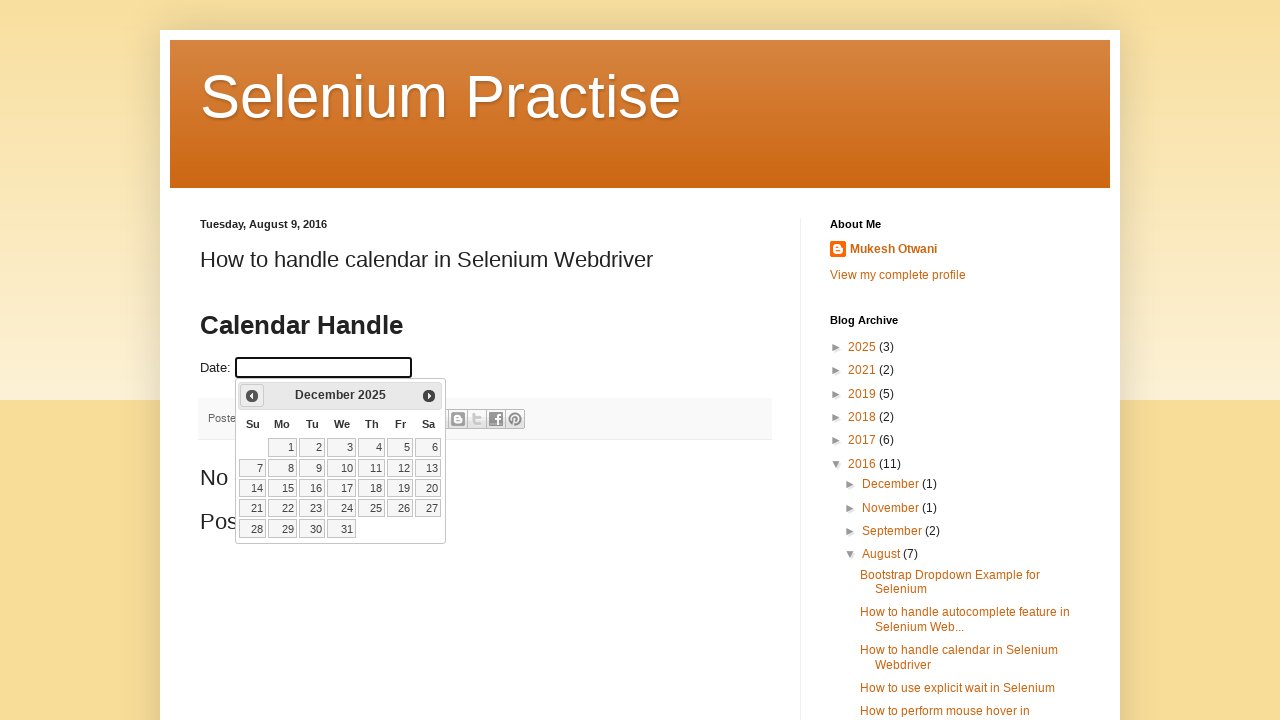

Clicked previous month button to navigate calendar at (252, 396) on .ui-icon-circle-triangle-w
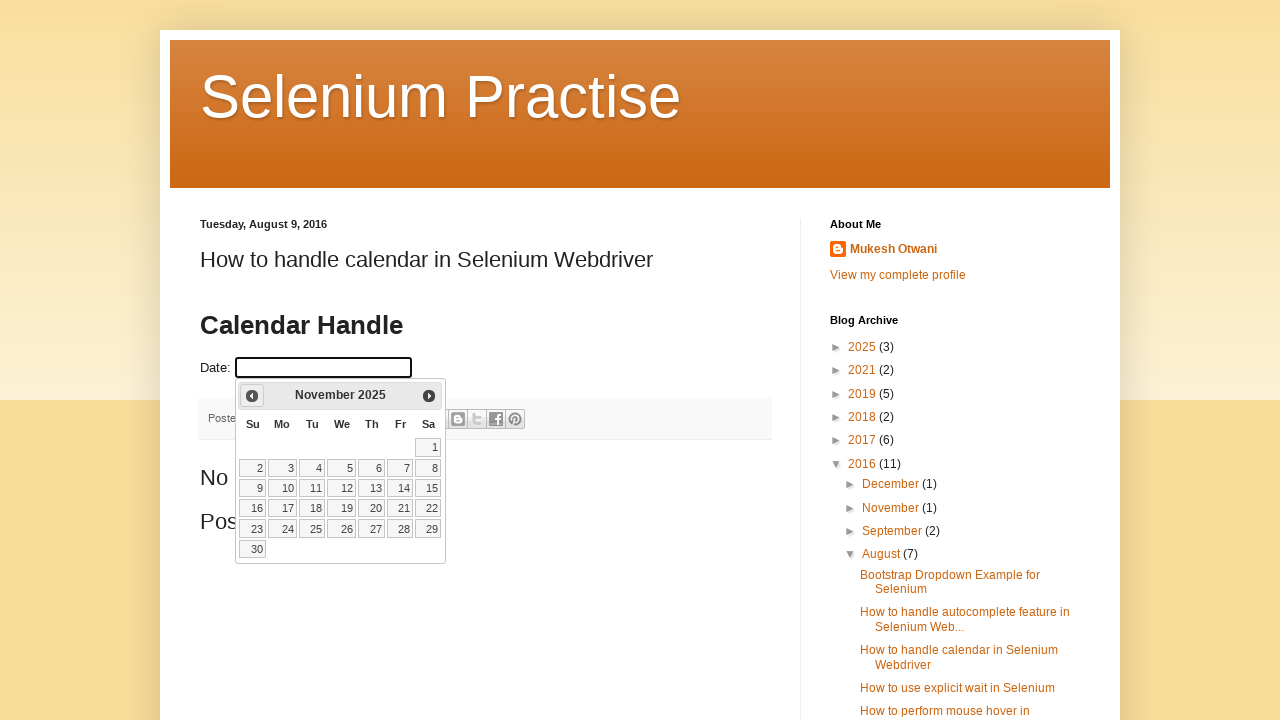

Waited for calendar navigation animation
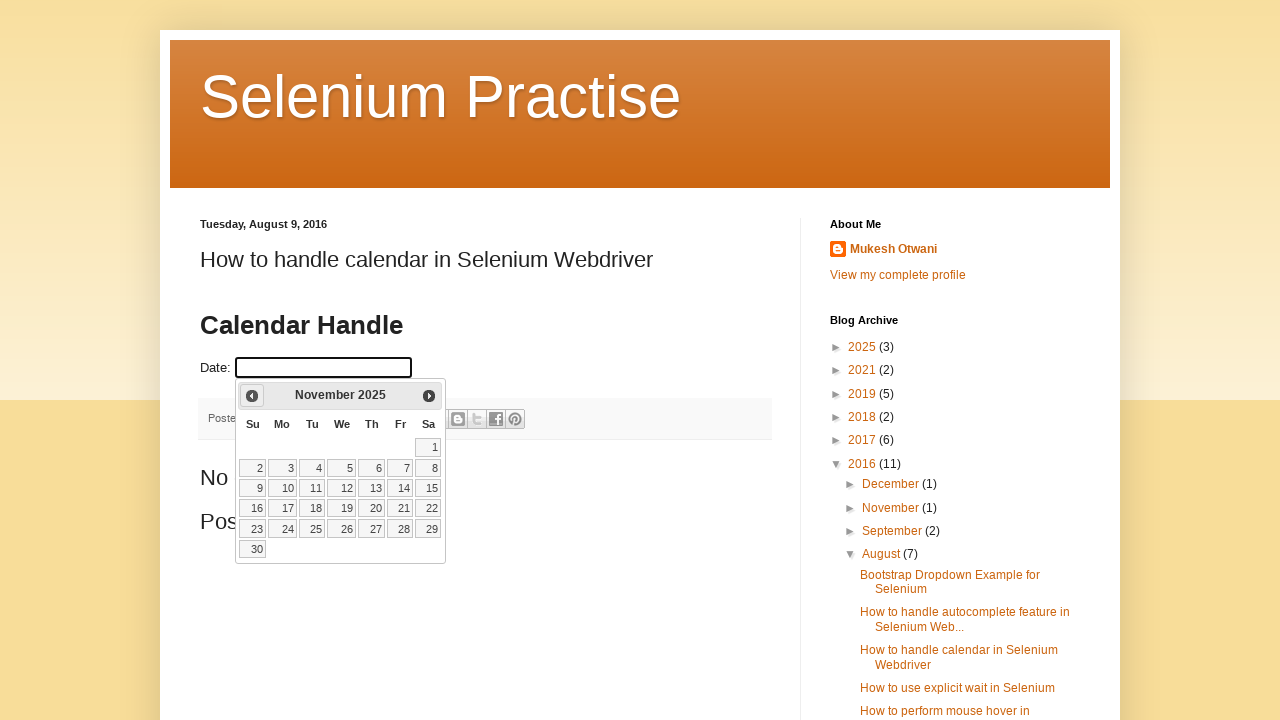

Retrieved updated calendar month/year: November 2025
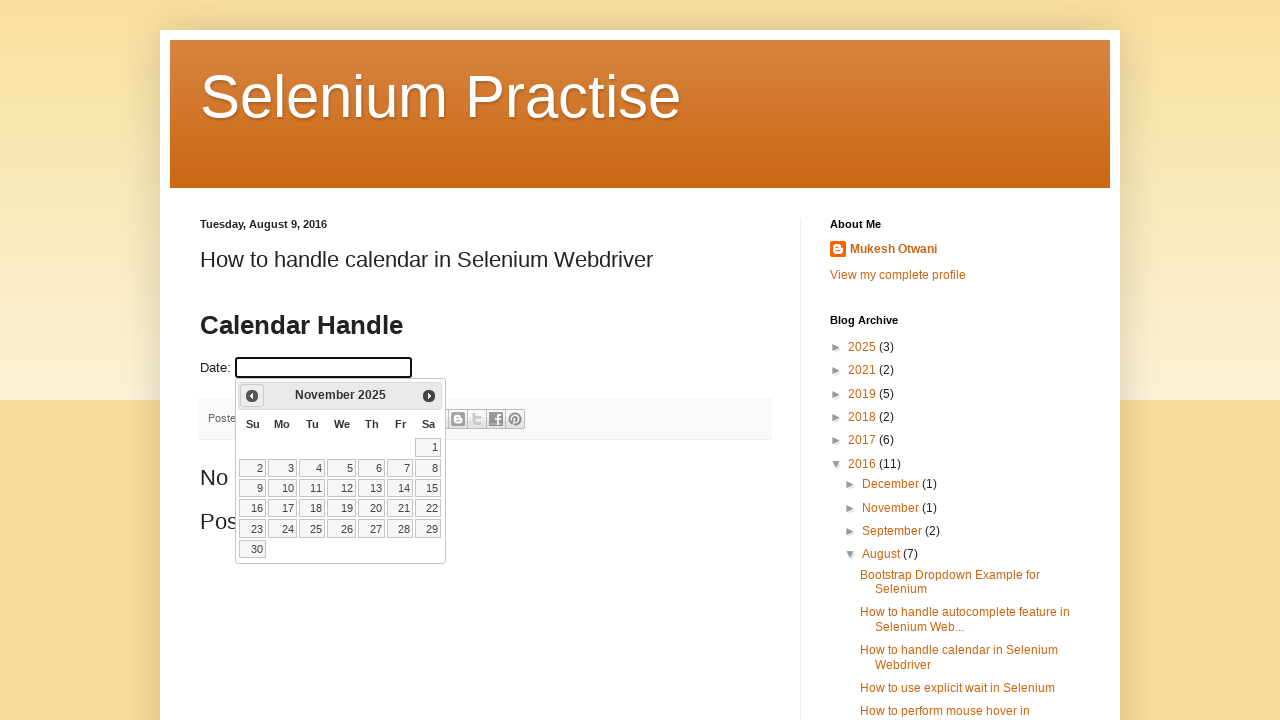

Clicked previous month button to navigate calendar at (252, 396) on .ui-icon-circle-triangle-w
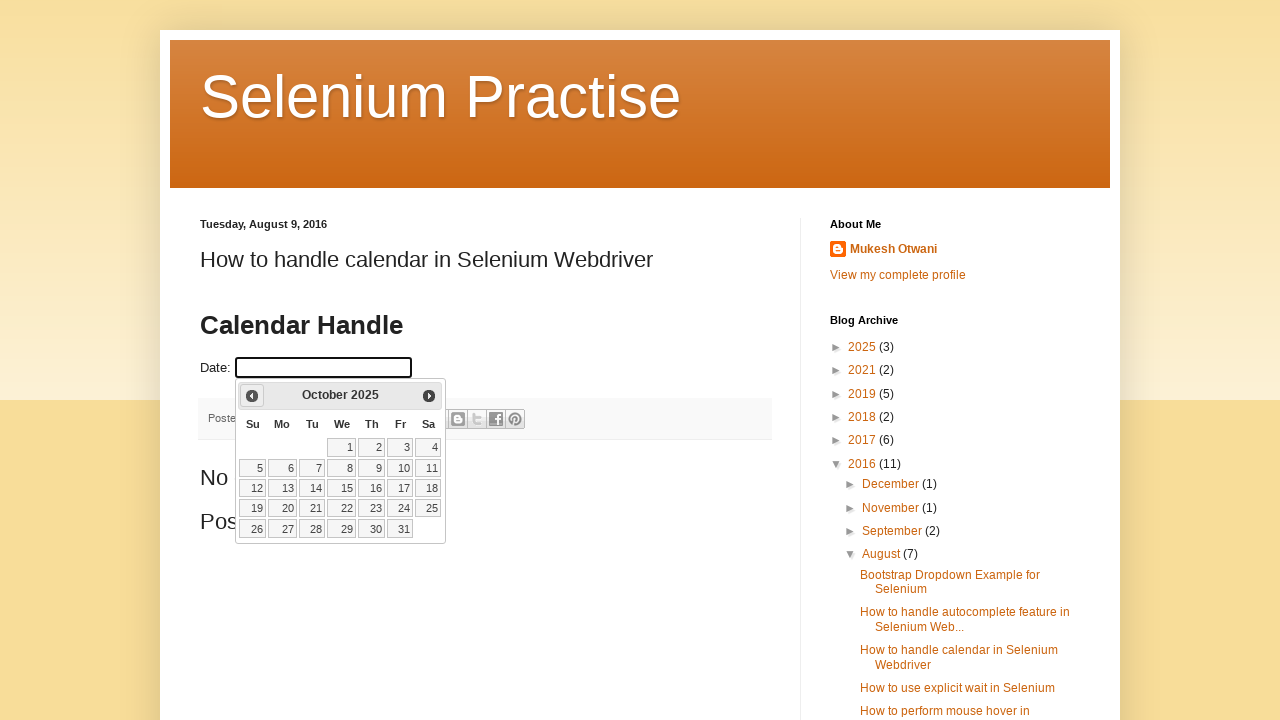

Waited for calendar navigation animation
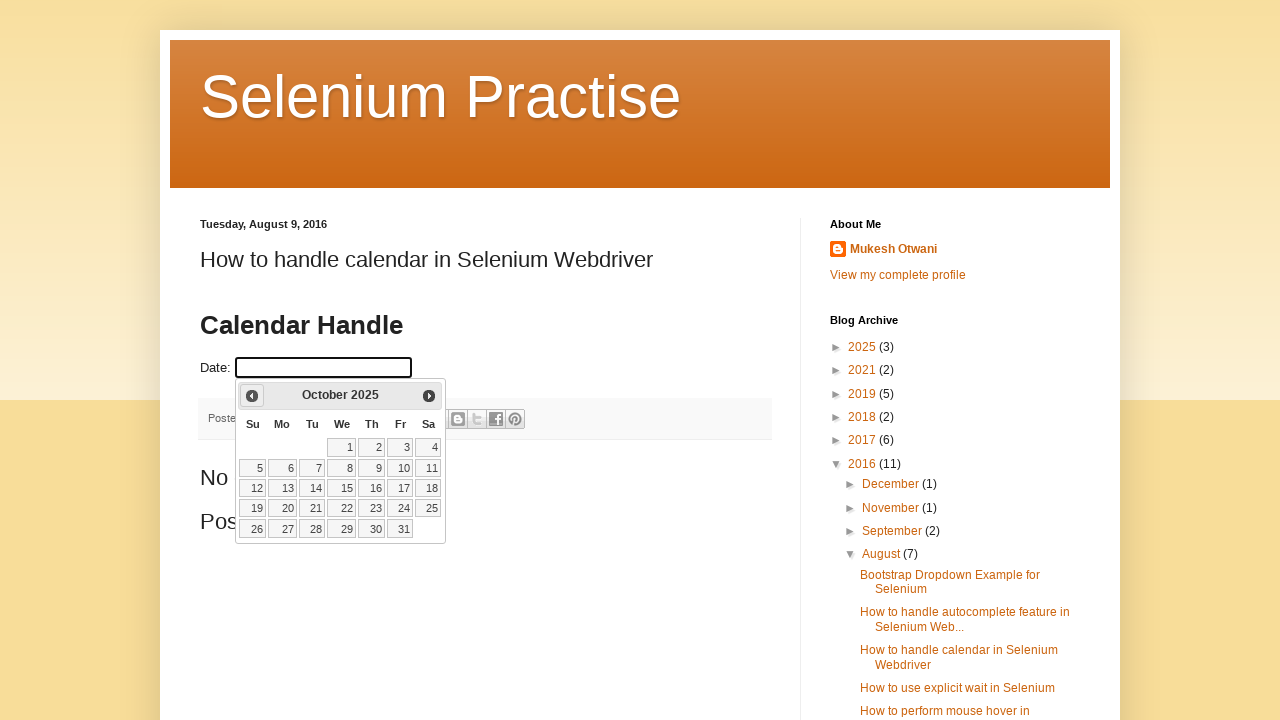

Retrieved updated calendar month/year: October 2025
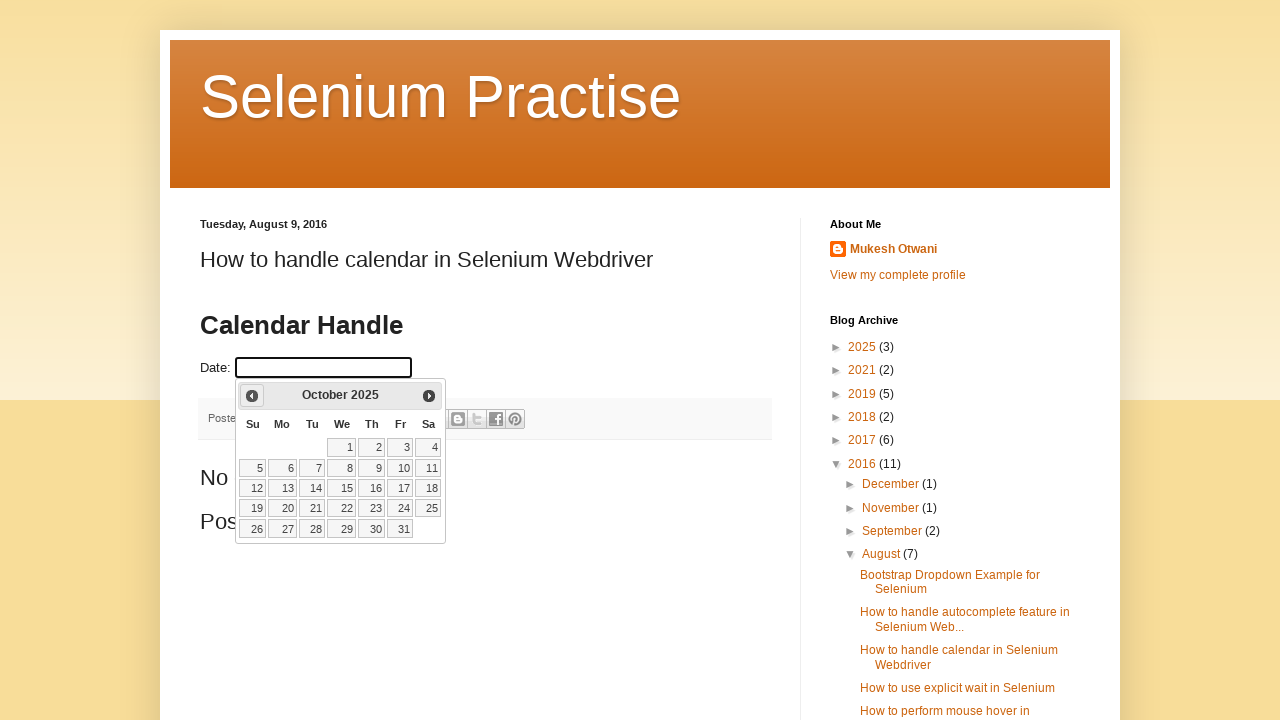

Clicked previous month button to navigate calendar at (252, 396) on .ui-icon-circle-triangle-w
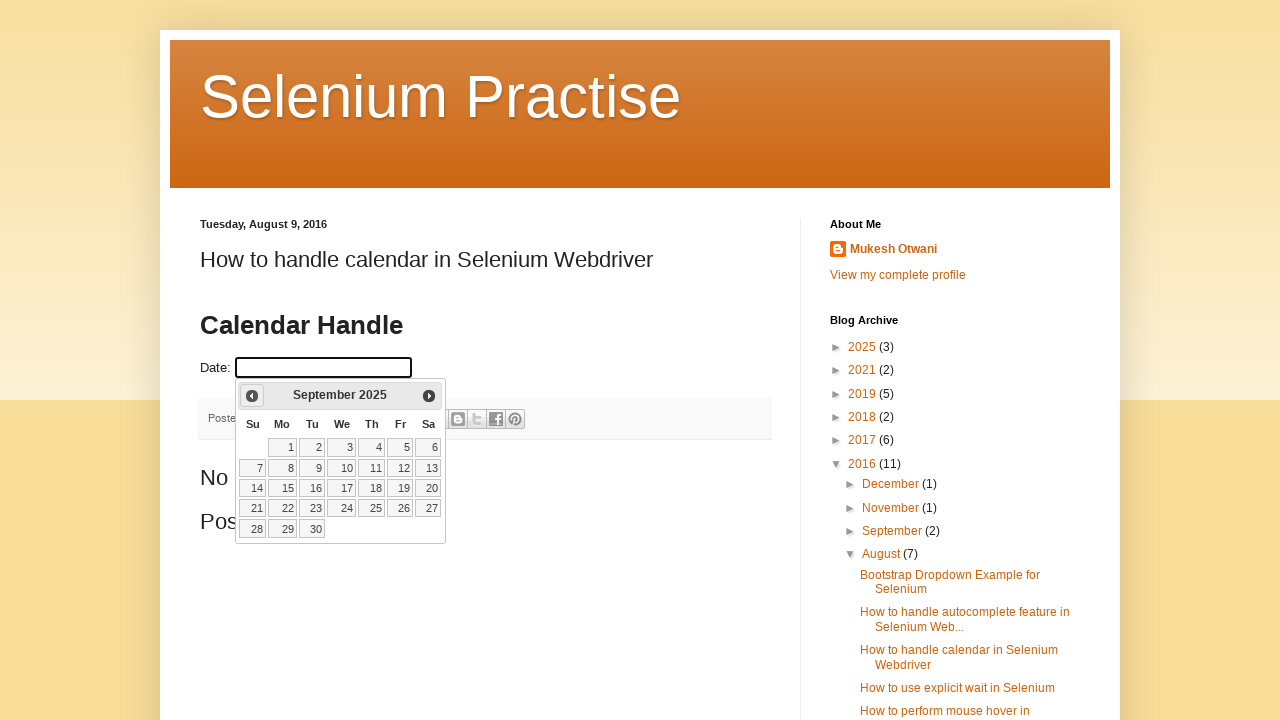

Waited for calendar navigation animation
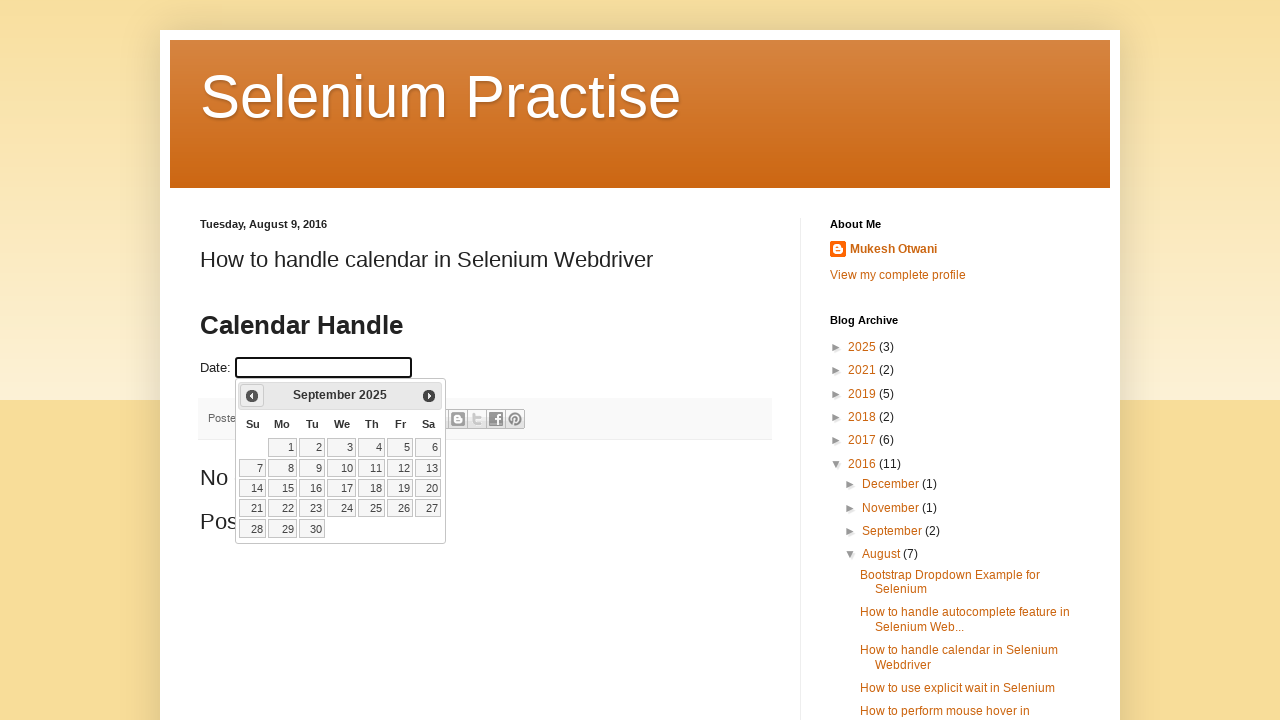

Retrieved updated calendar month/year: September 2025
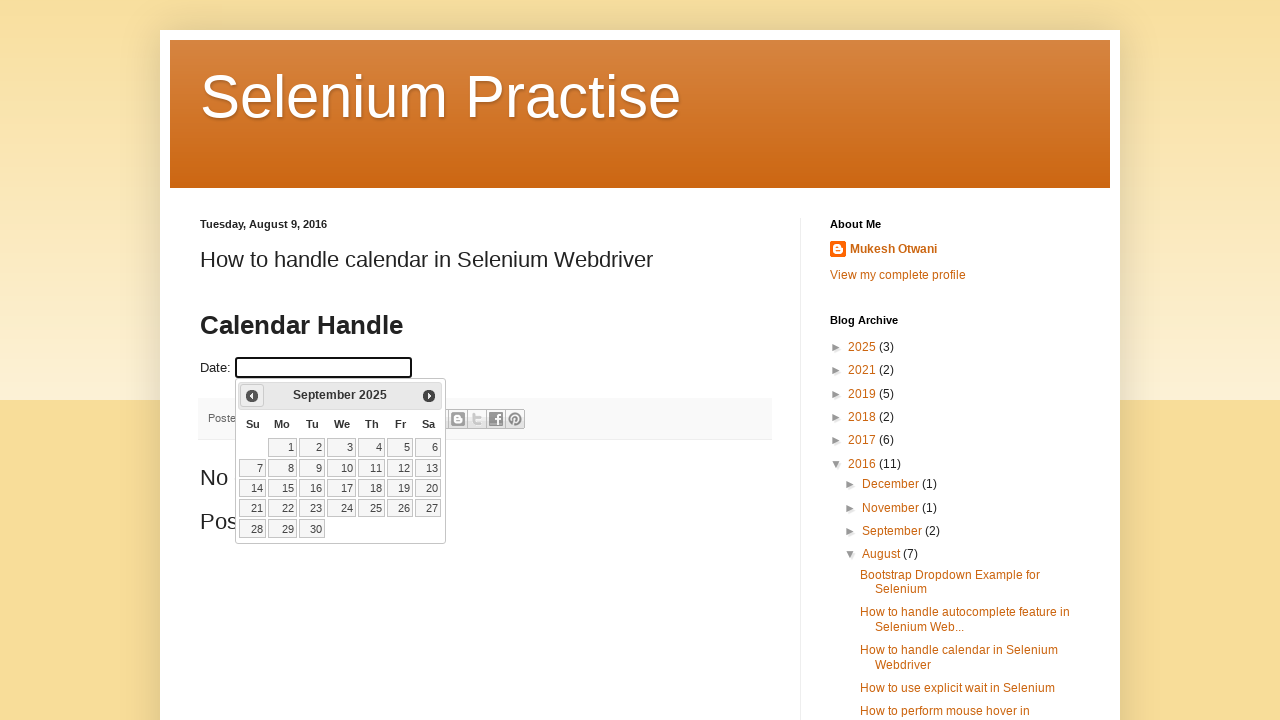

Clicked previous month button to navigate calendar at (252, 396) on .ui-icon-circle-triangle-w
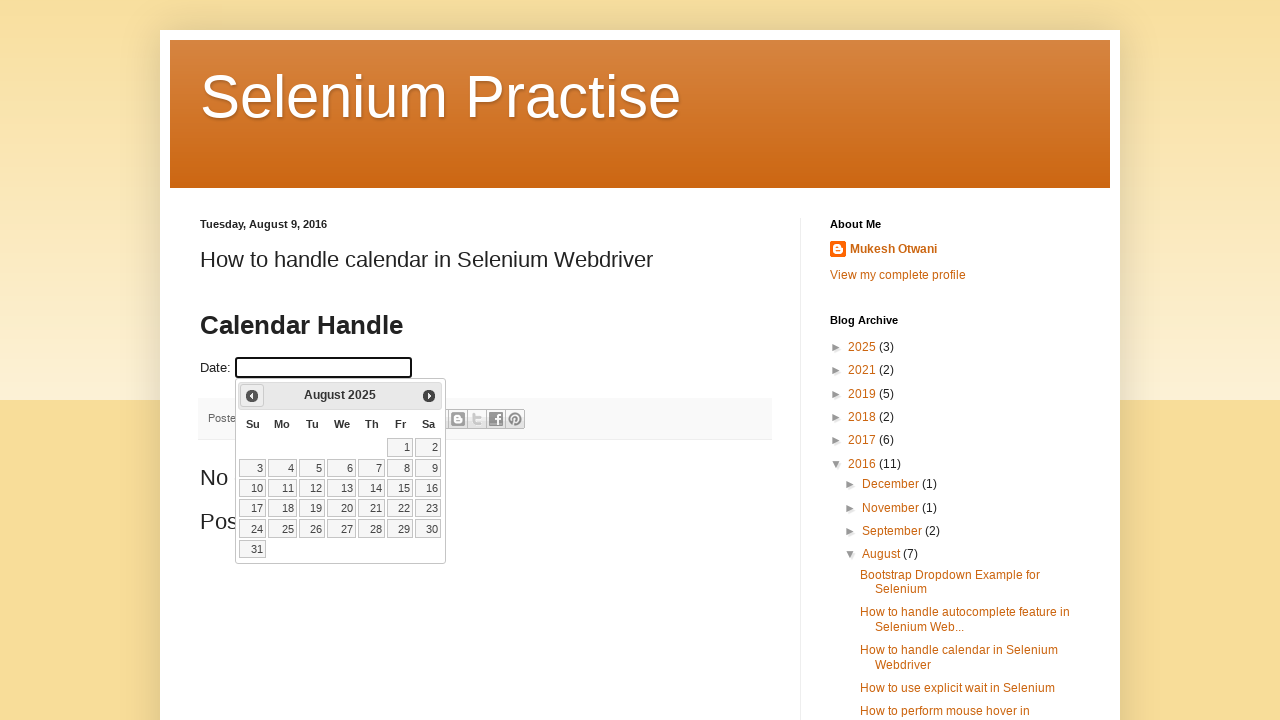

Waited for calendar navigation animation
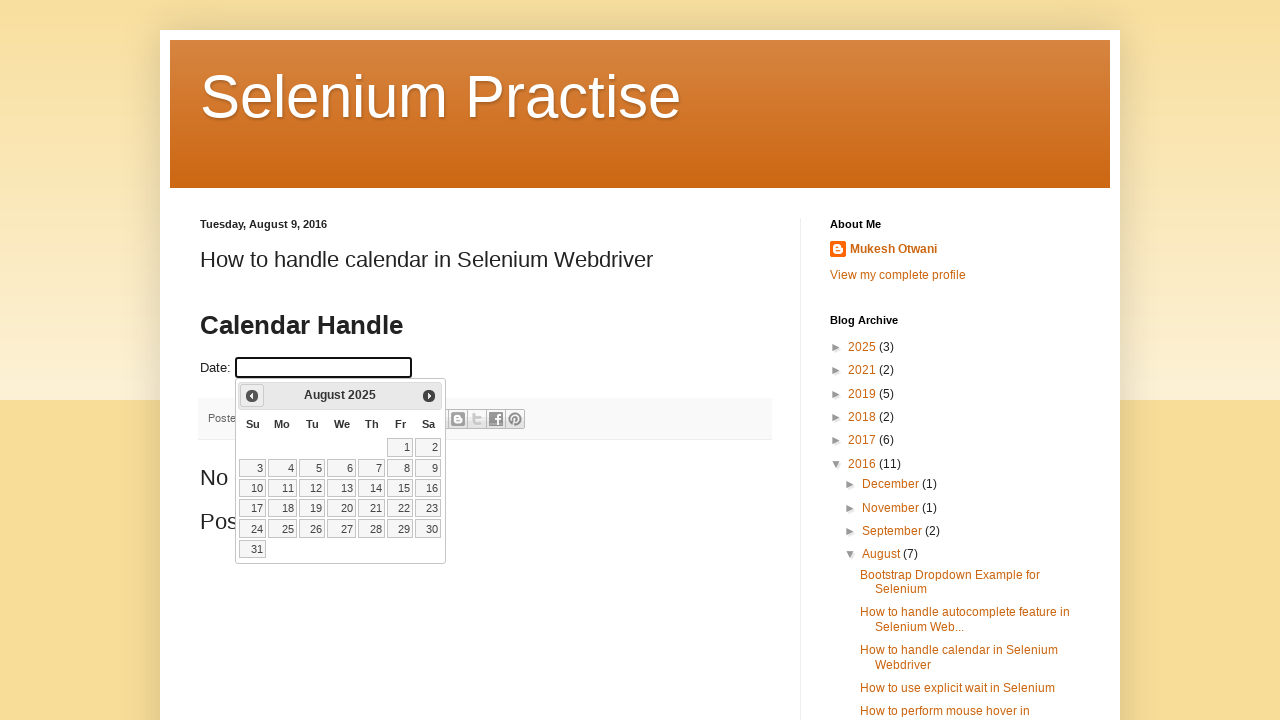

Retrieved updated calendar month/year: August 2025
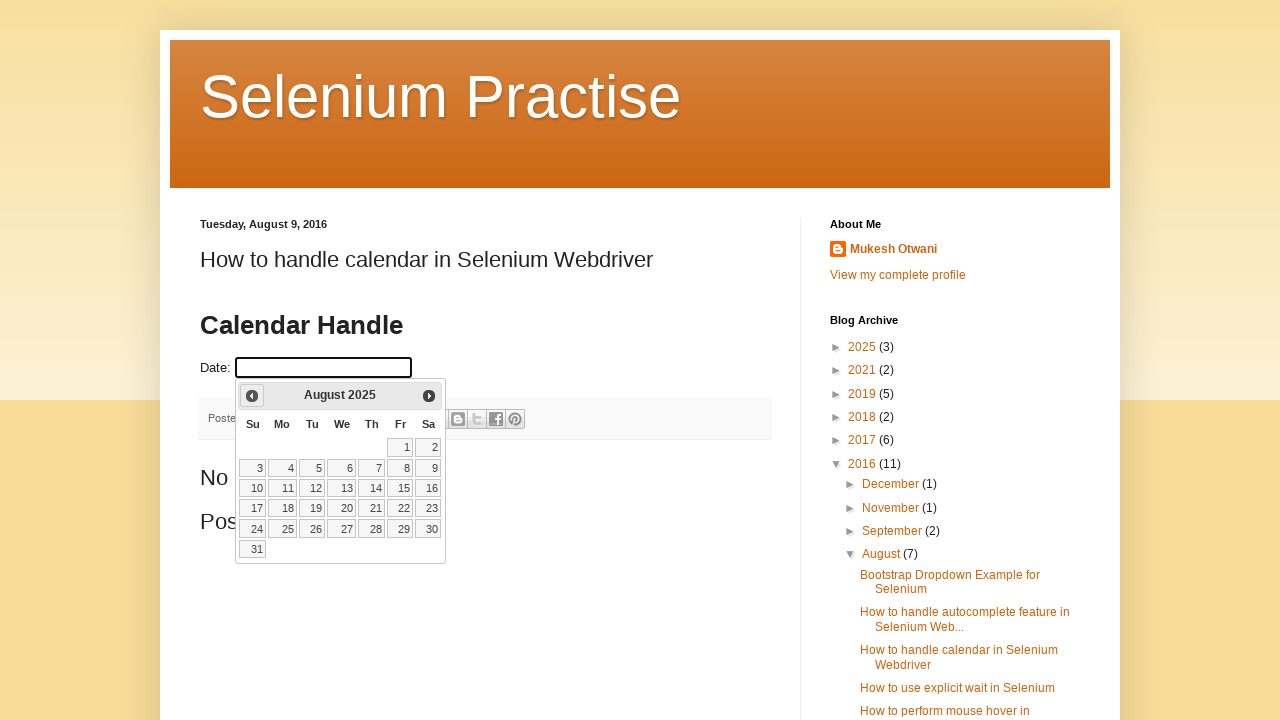

Clicked previous month button to navigate calendar at (252, 396) on .ui-icon-circle-triangle-w
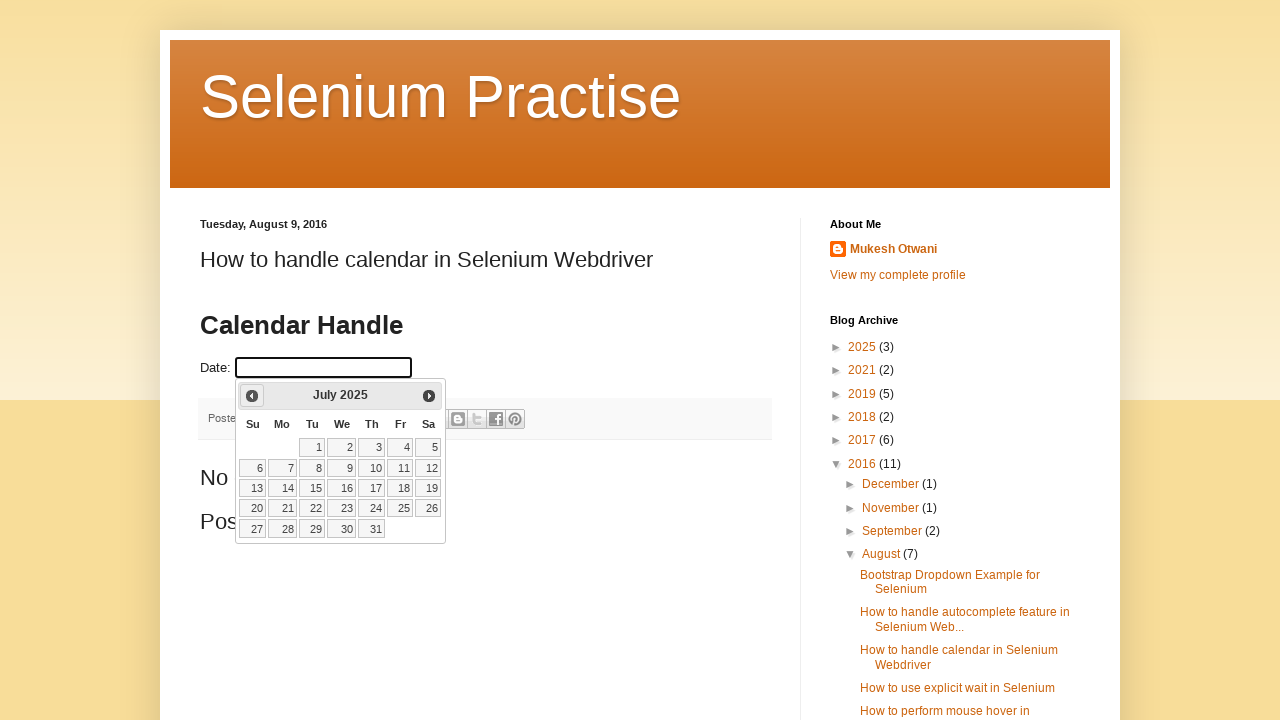

Waited for calendar navigation animation
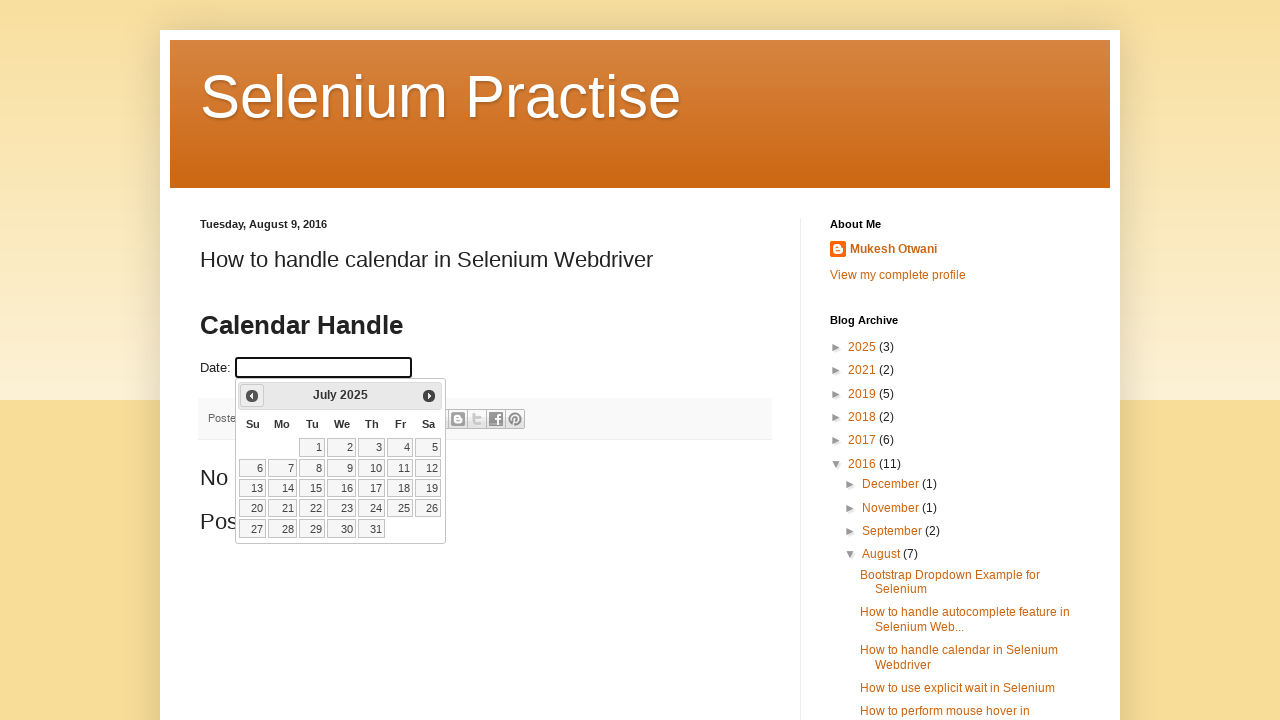

Retrieved updated calendar month/year: July 2025
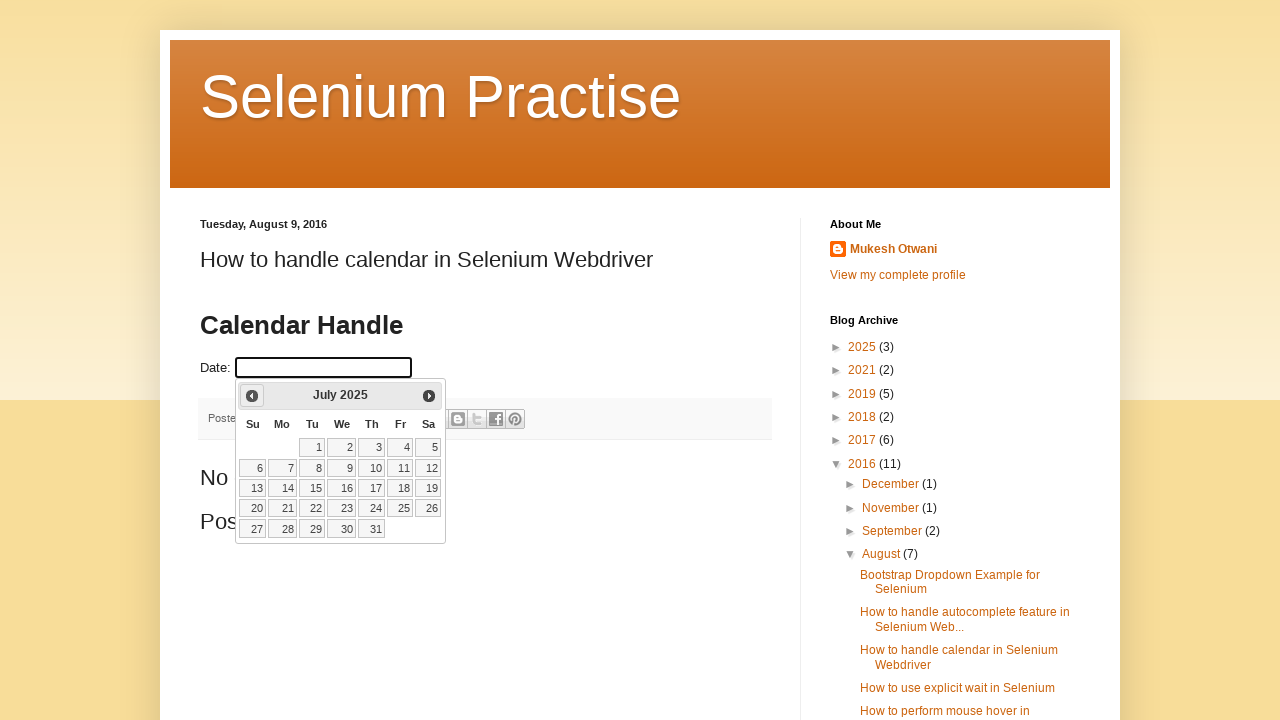

Clicked previous month button to navigate calendar at (252, 396) on .ui-icon-circle-triangle-w
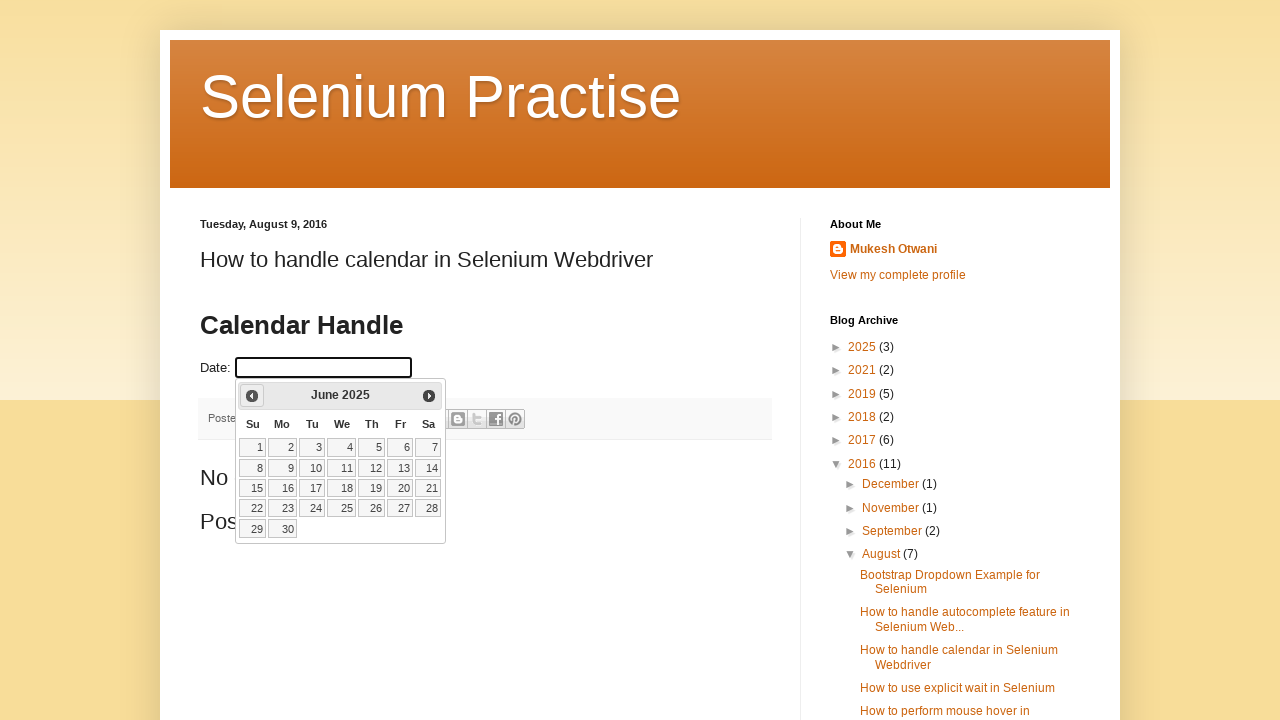

Waited for calendar navigation animation
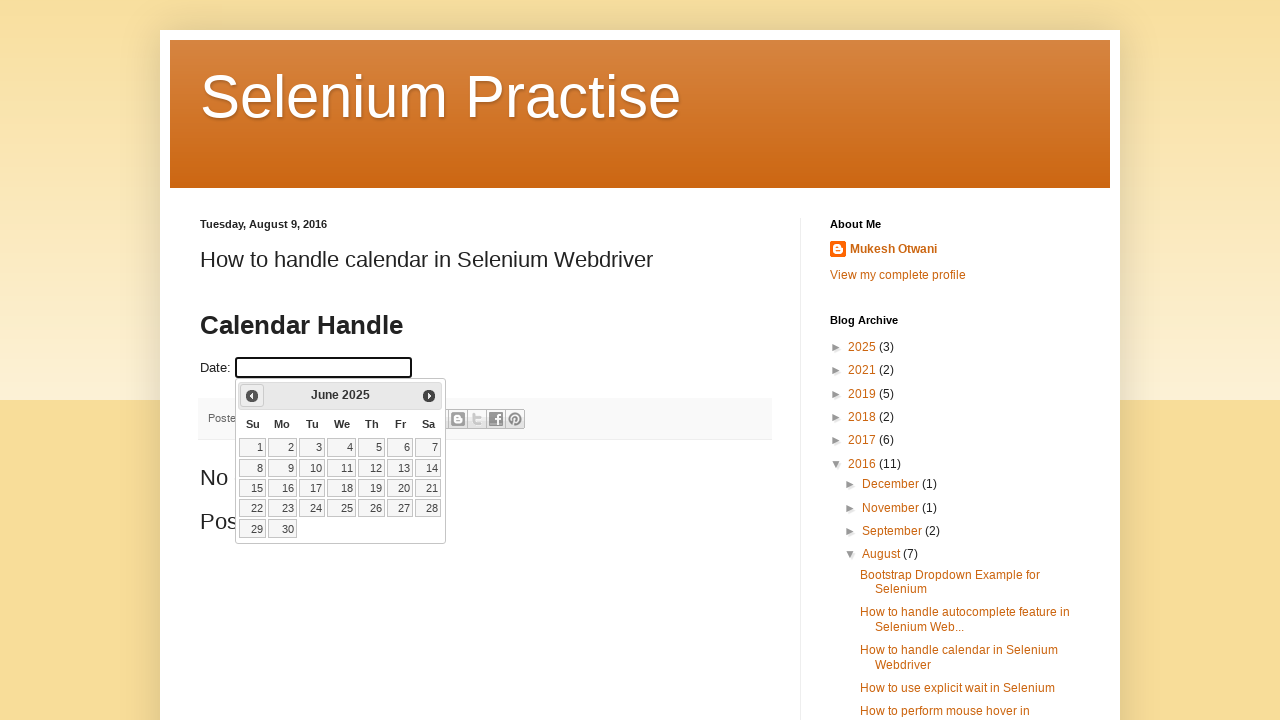

Retrieved updated calendar month/year: June 2025
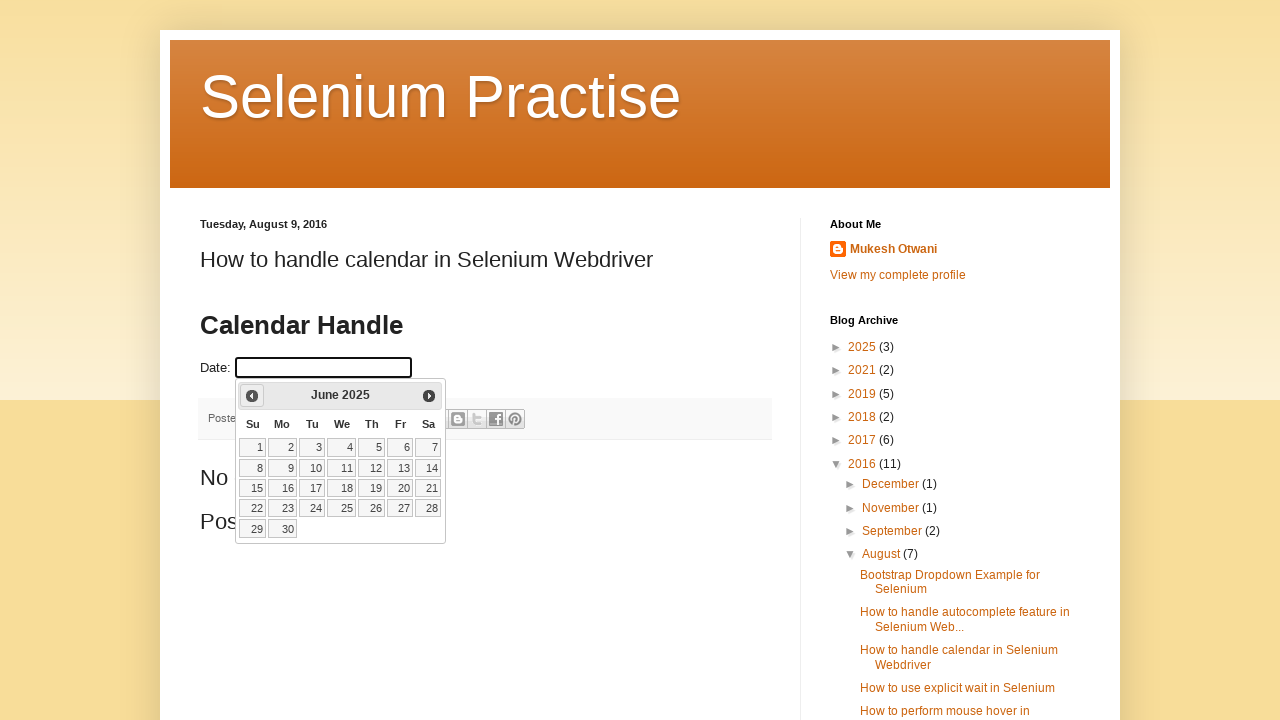

Clicked previous month button to navigate calendar at (252, 396) on .ui-icon-circle-triangle-w
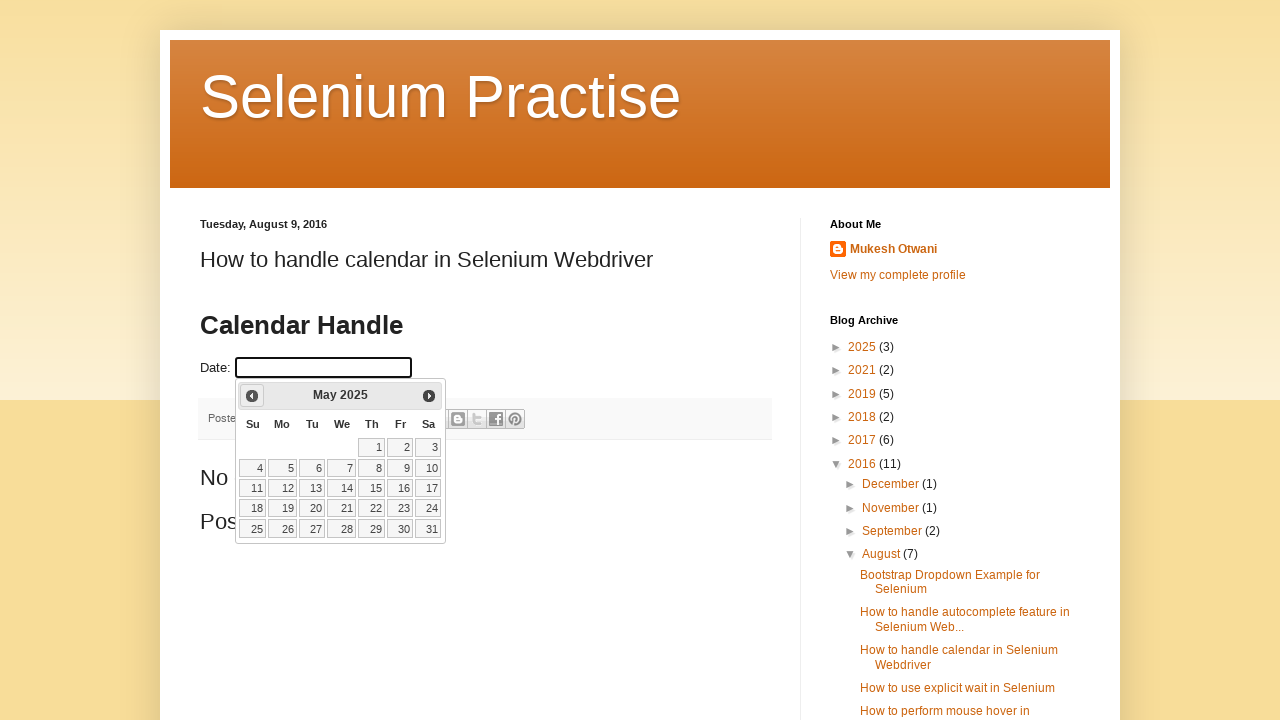

Waited for calendar navigation animation
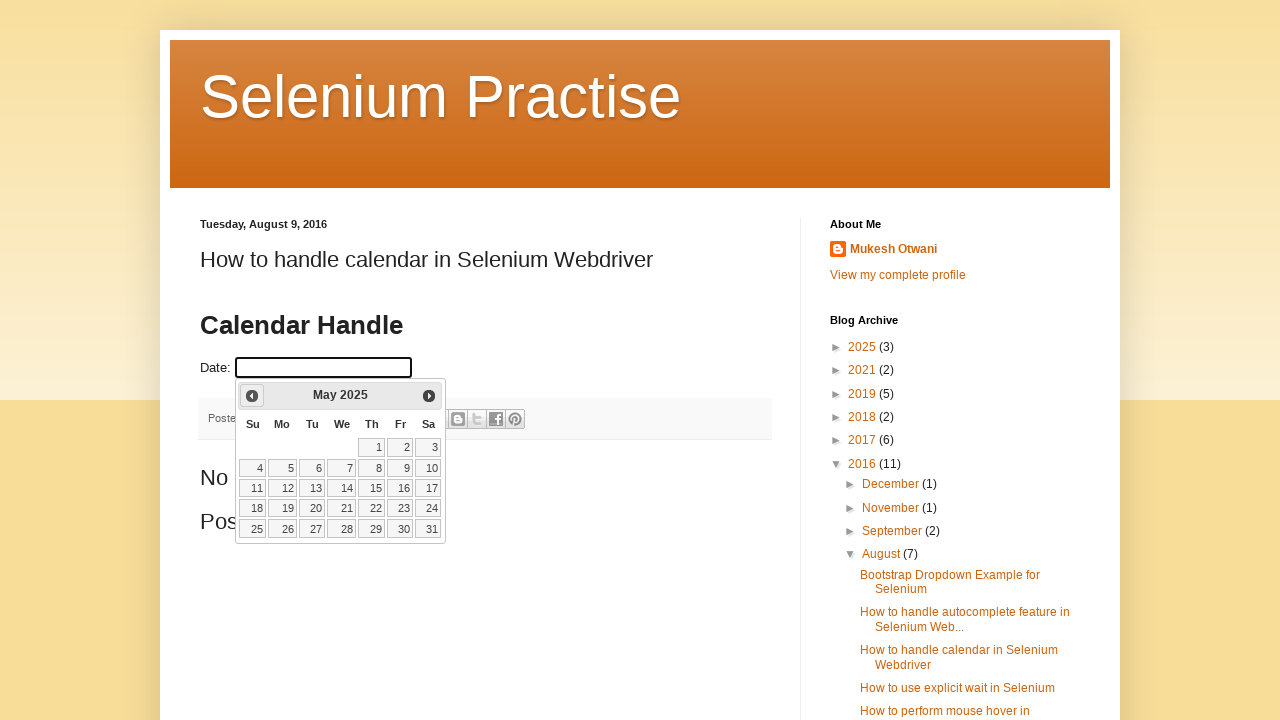

Retrieved updated calendar month/year: May 2025
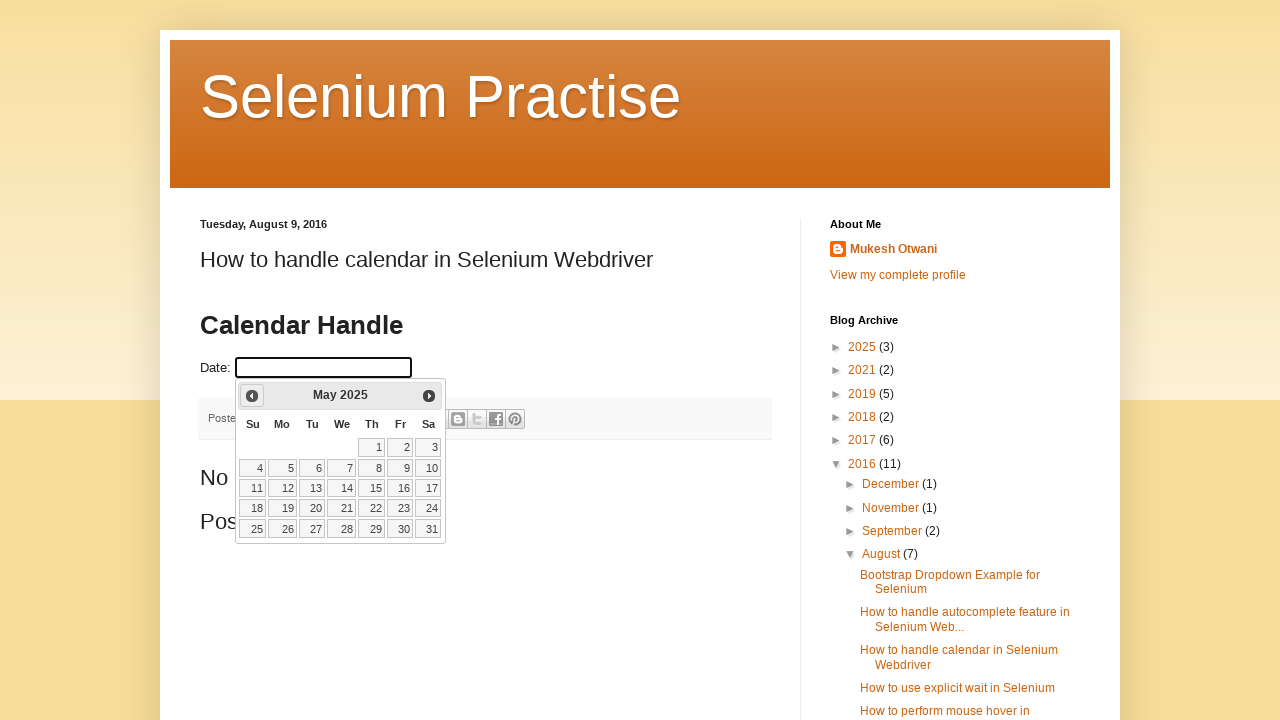

Clicked previous month button to navigate calendar at (252, 396) on .ui-icon-circle-triangle-w
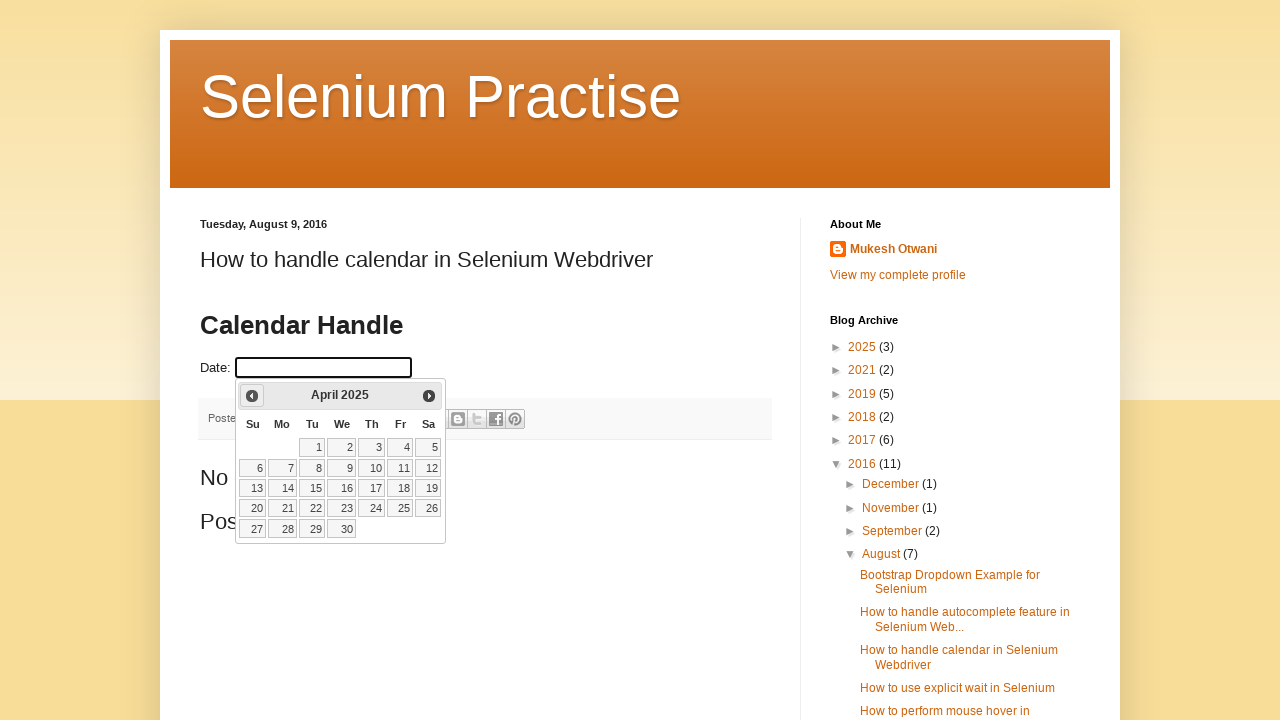

Waited for calendar navigation animation
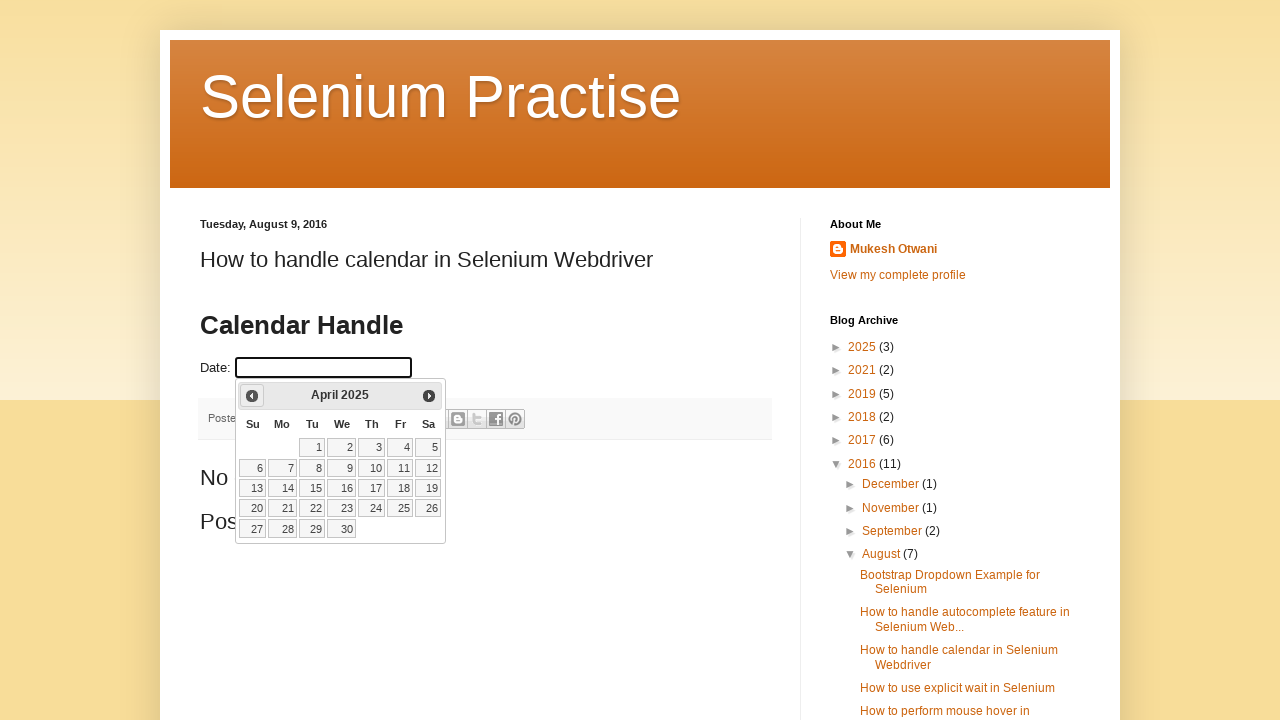

Retrieved updated calendar month/year: April 2025
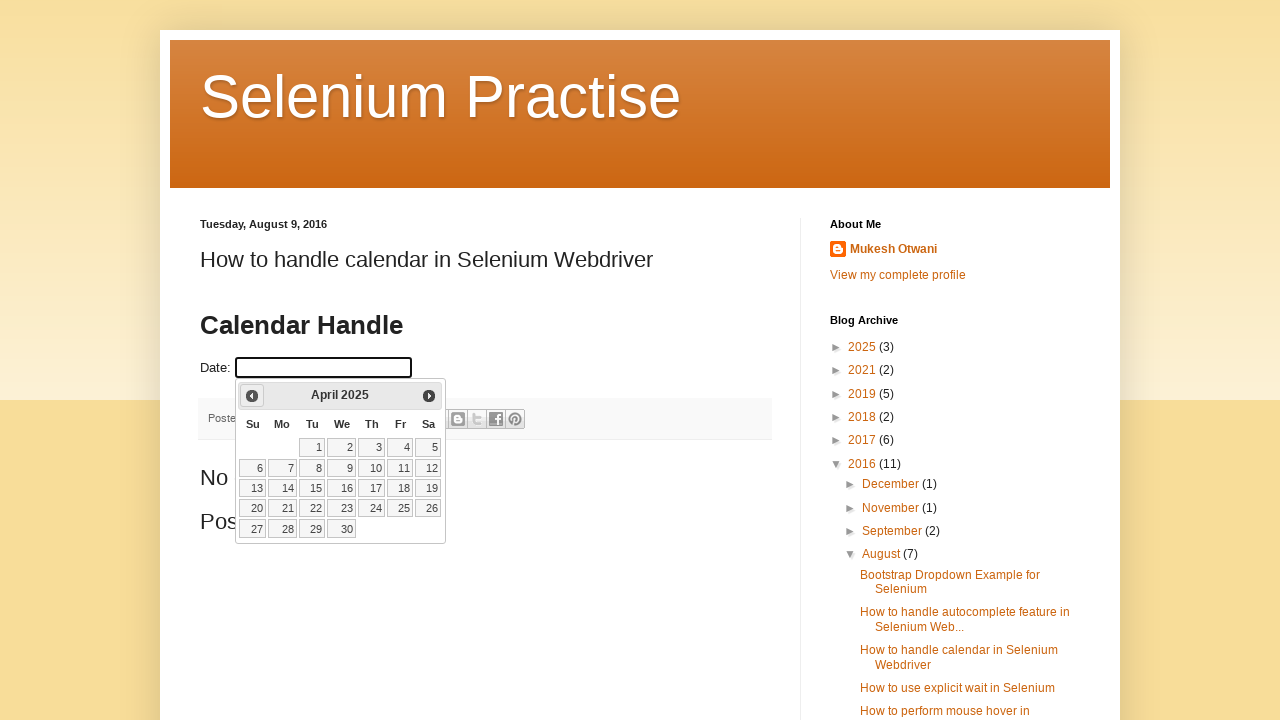

Clicked previous month button to navigate calendar at (252, 396) on .ui-icon-circle-triangle-w
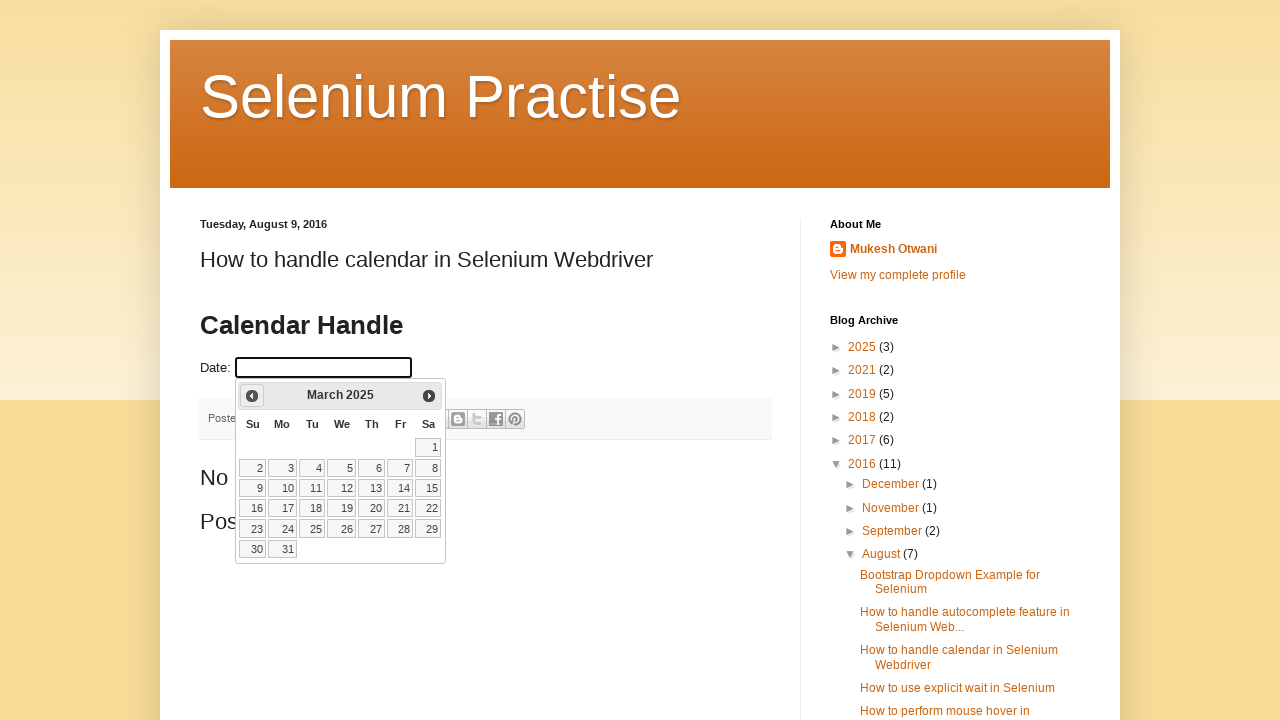

Waited for calendar navigation animation
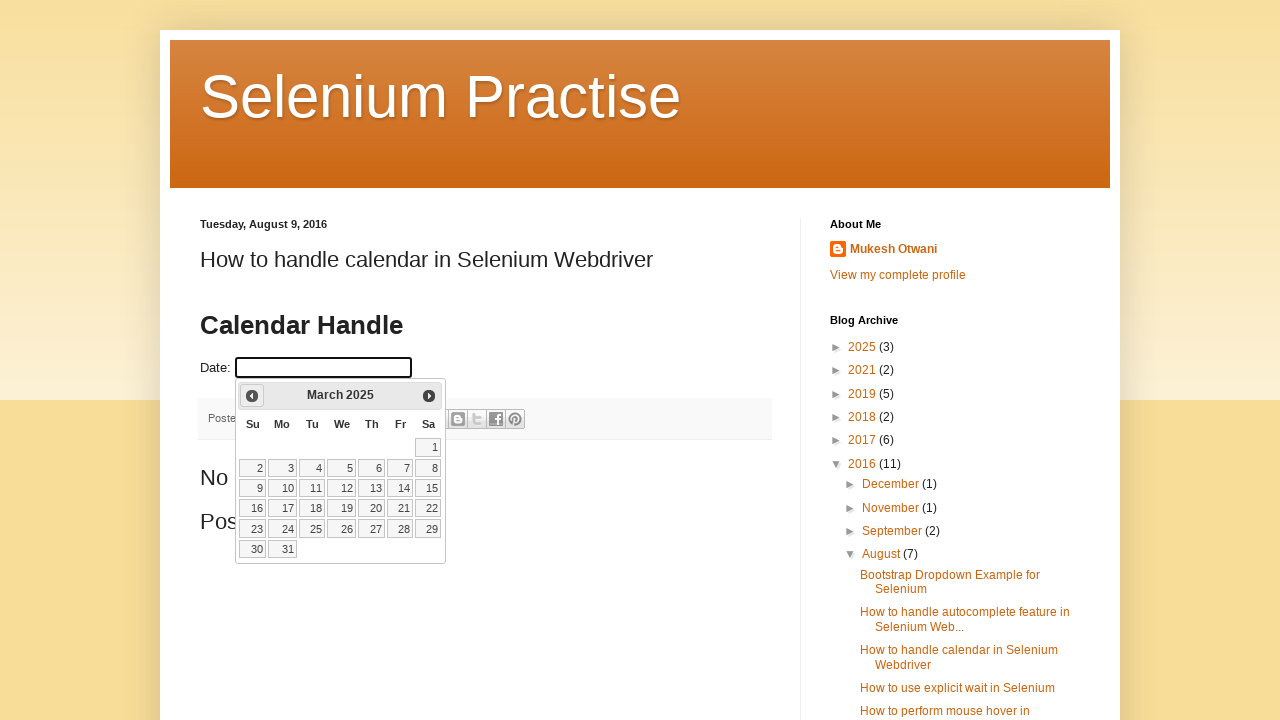

Retrieved updated calendar month/year: March 2025
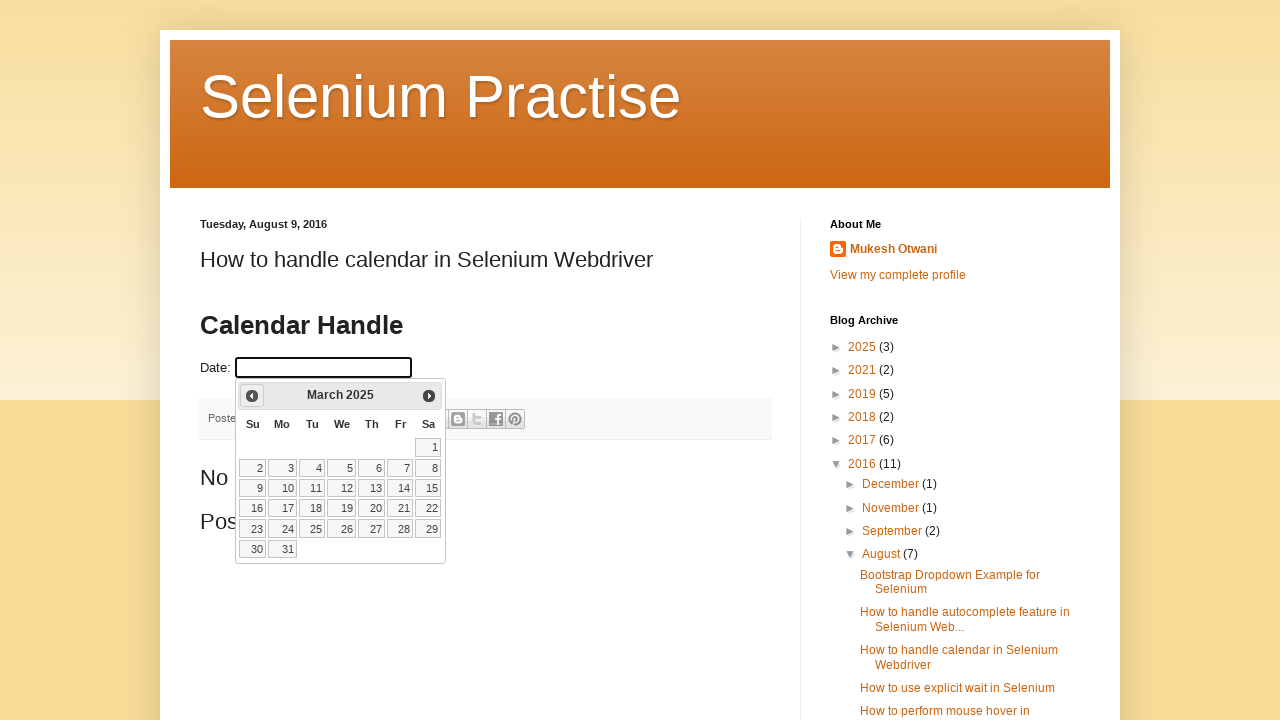

Clicked previous month button to navigate calendar at (252, 396) on .ui-icon-circle-triangle-w
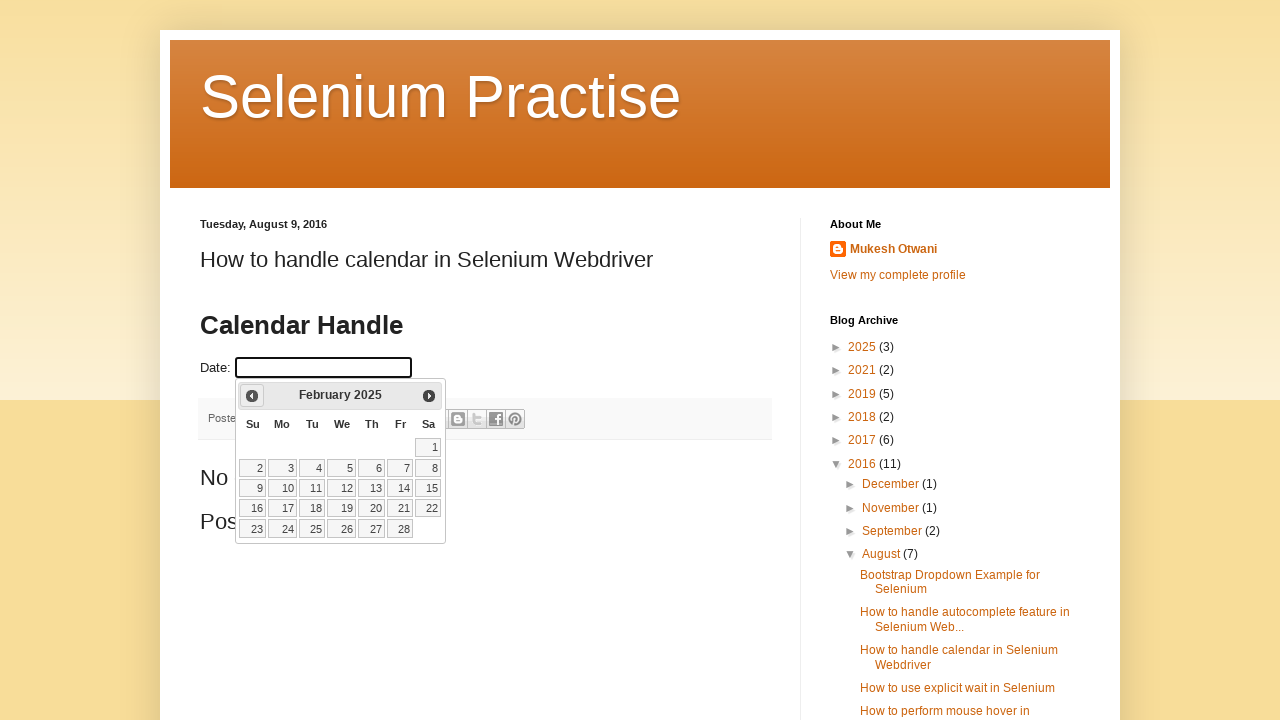

Waited for calendar navigation animation
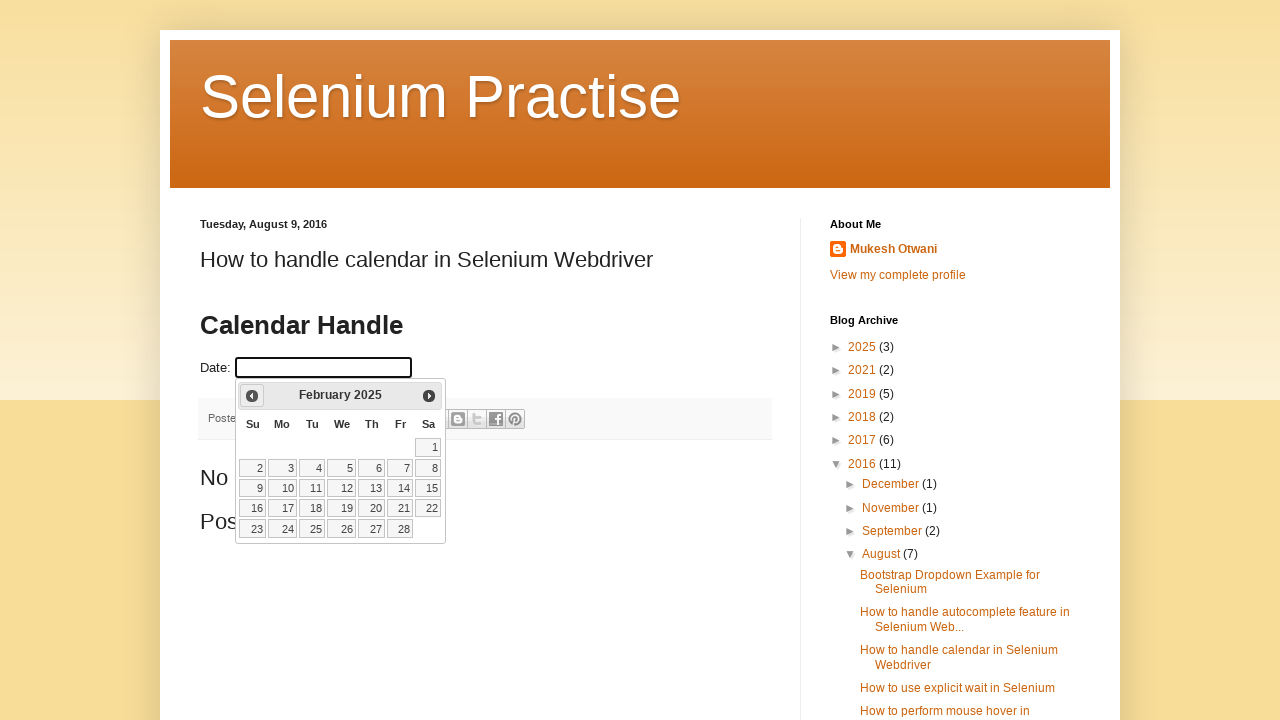

Retrieved updated calendar month/year: February 2025
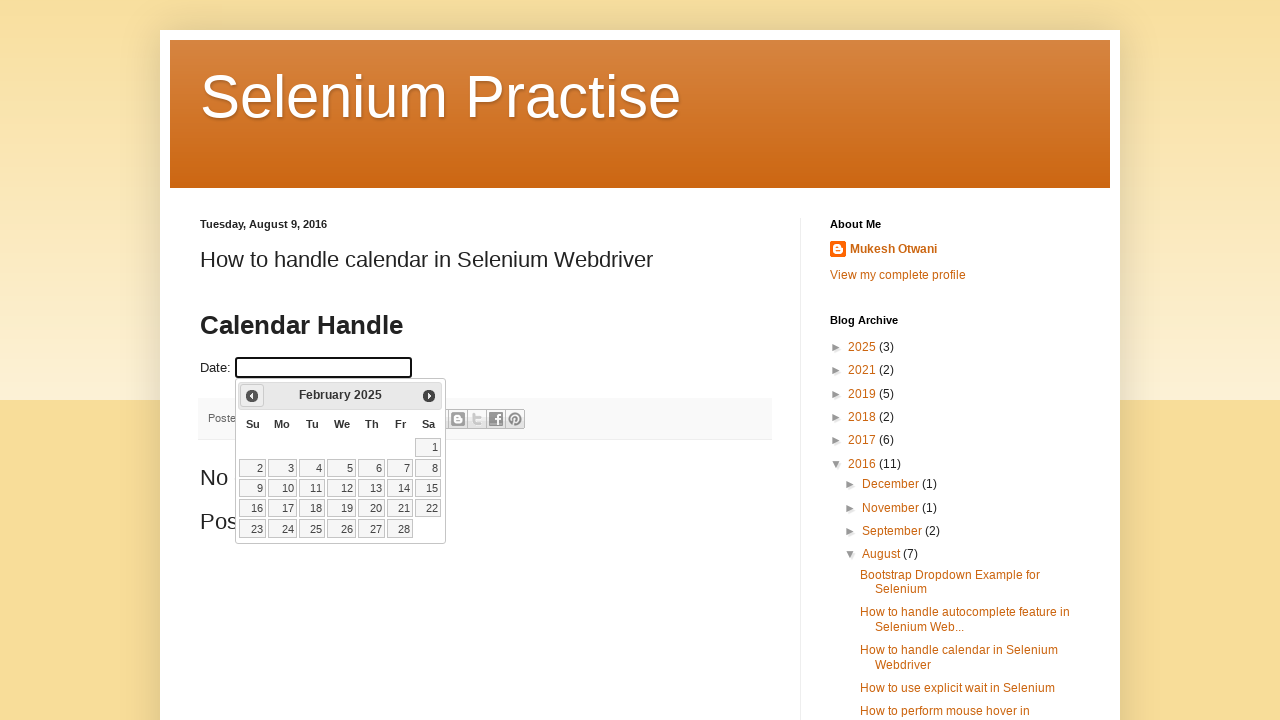

Clicked previous month button to navigate calendar at (252, 396) on .ui-icon-circle-triangle-w
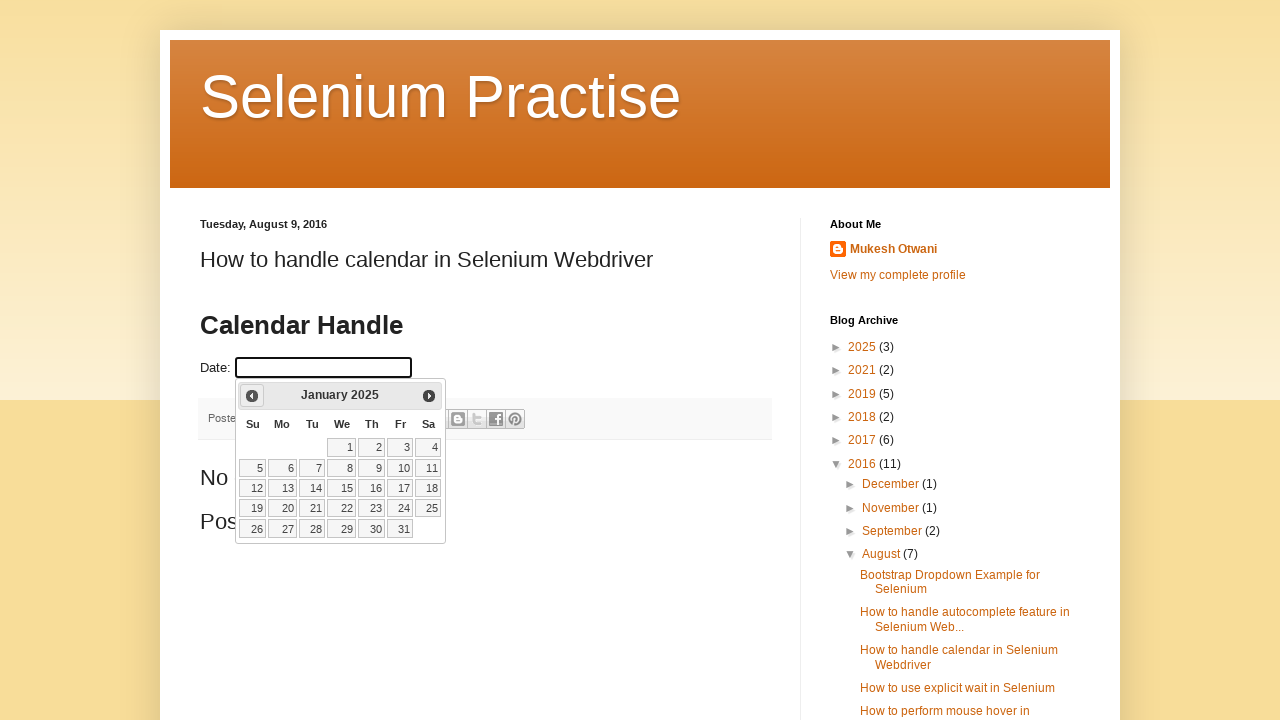

Waited for calendar navigation animation
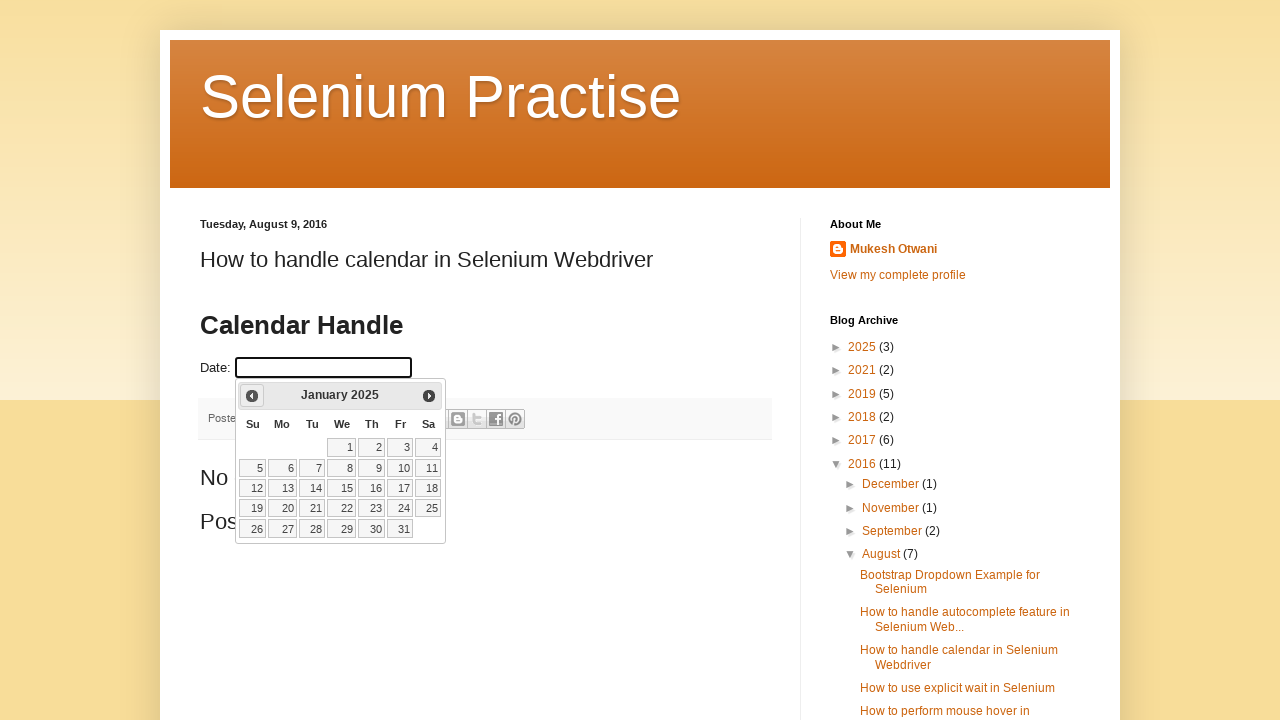

Retrieved updated calendar month/year: January 2025
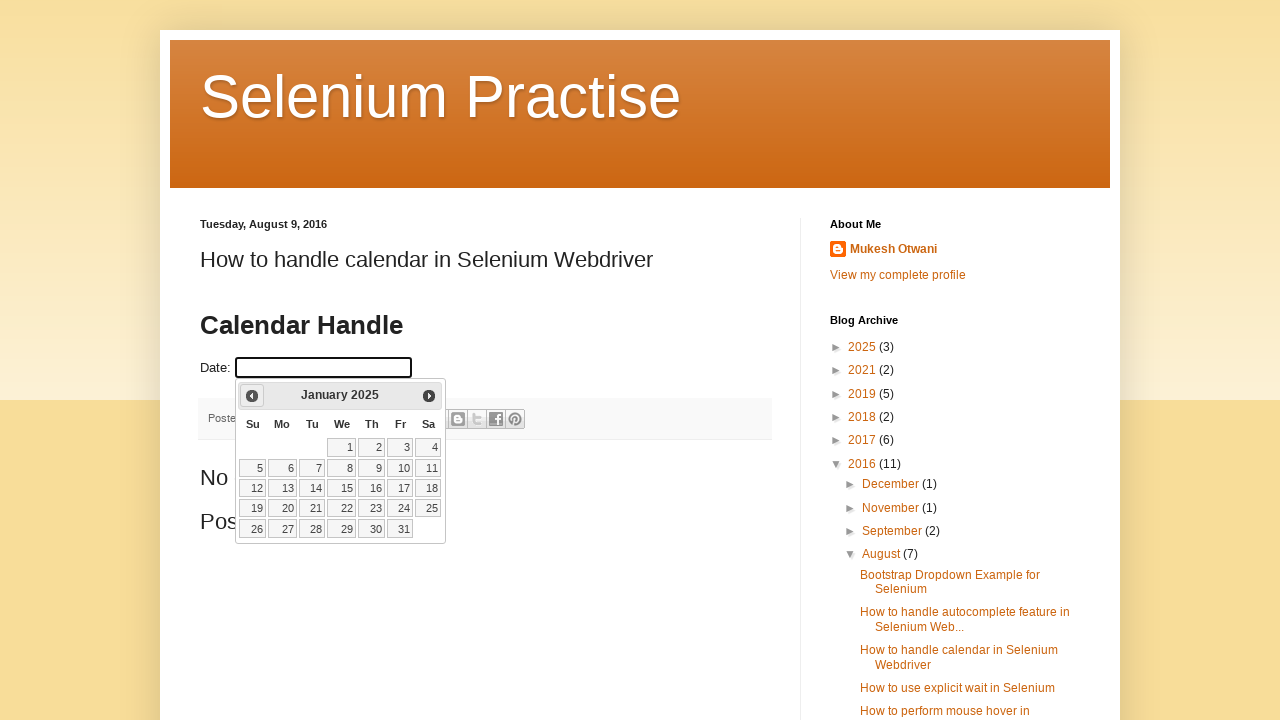

Clicked previous month button to navigate calendar at (252, 396) on .ui-icon-circle-triangle-w
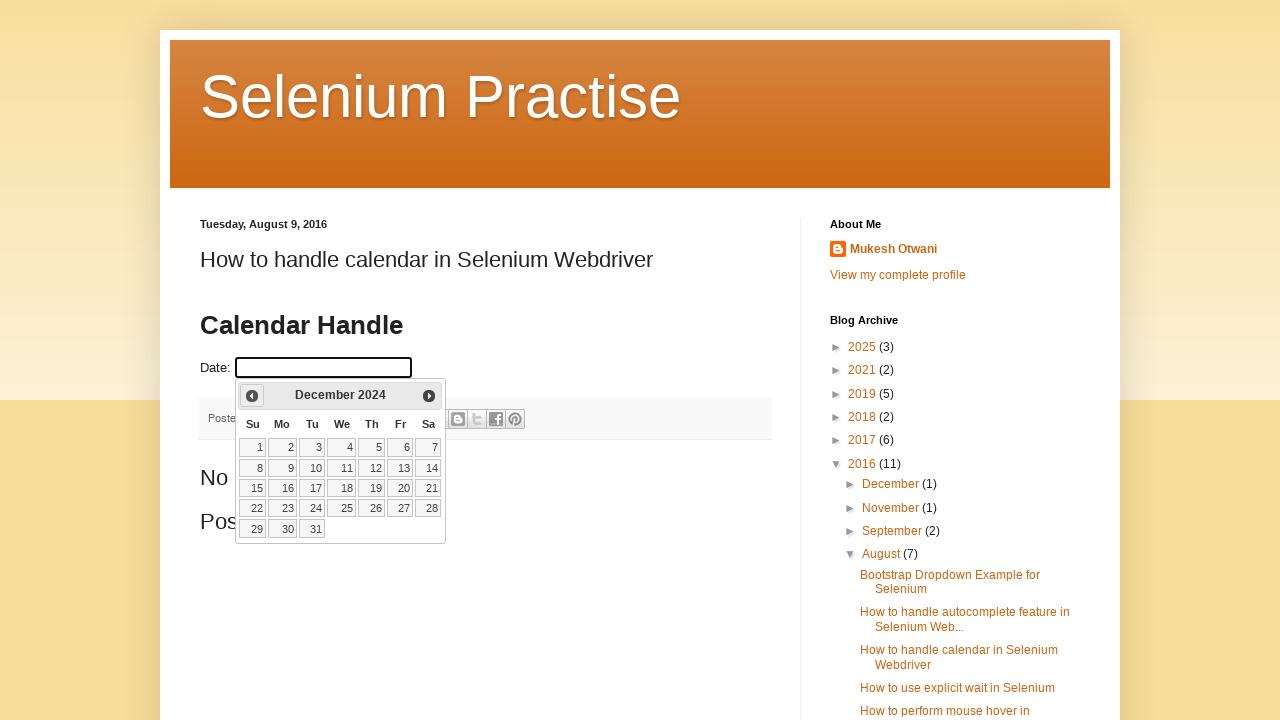

Waited for calendar navigation animation
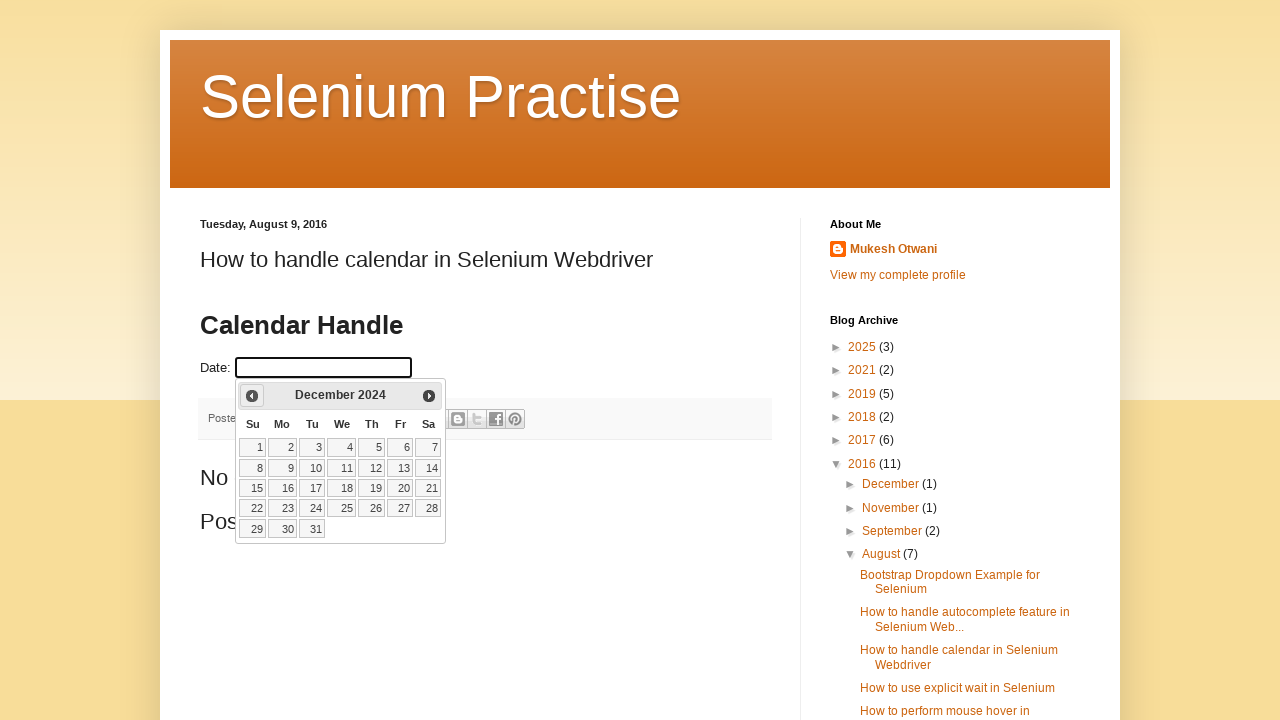

Retrieved updated calendar month/year: December 2024
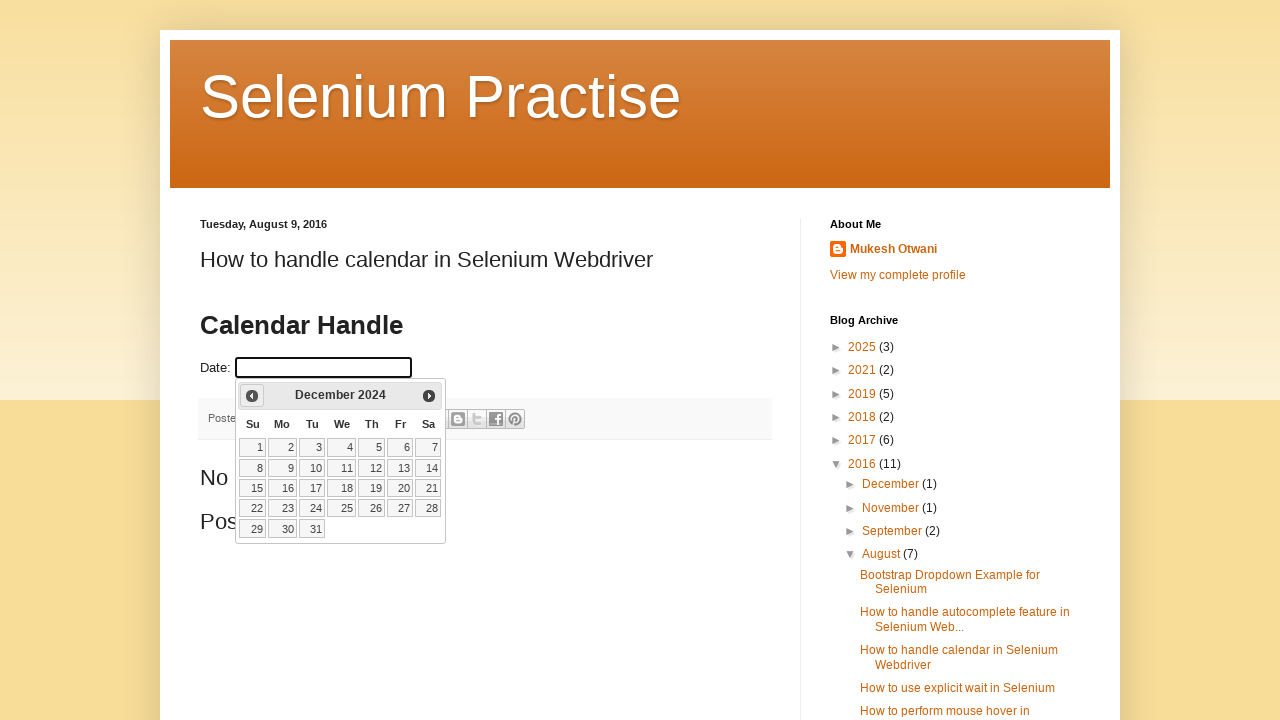

Clicked previous month button to navigate calendar at (252, 396) on .ui-icon-circle-triangle-w
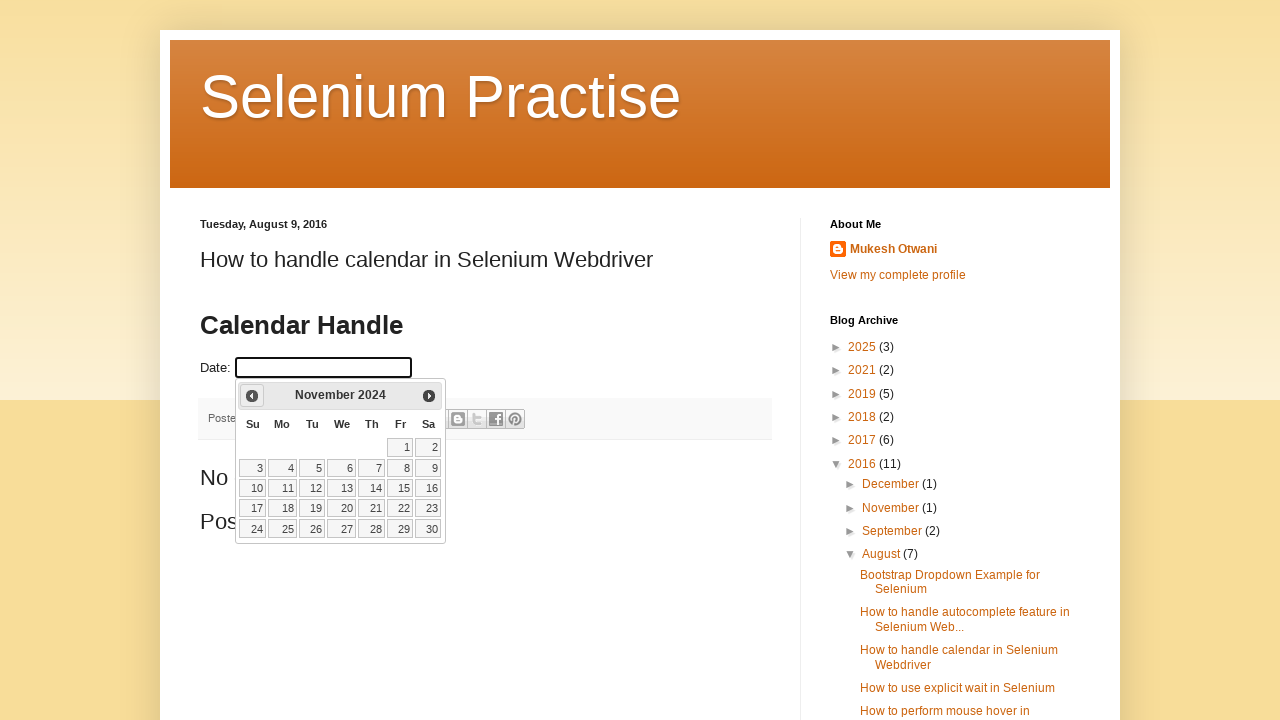

Waited for calendar navigation animation
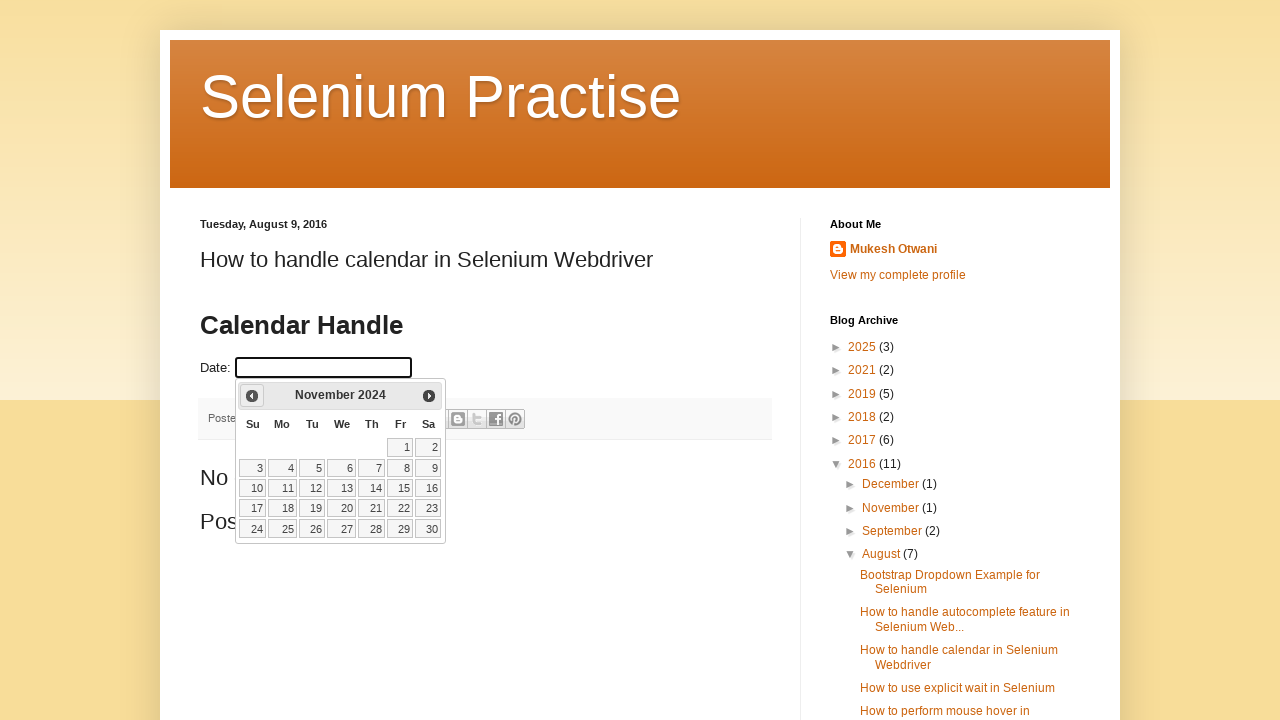

Retrieved updated calendar month/year: November 2024
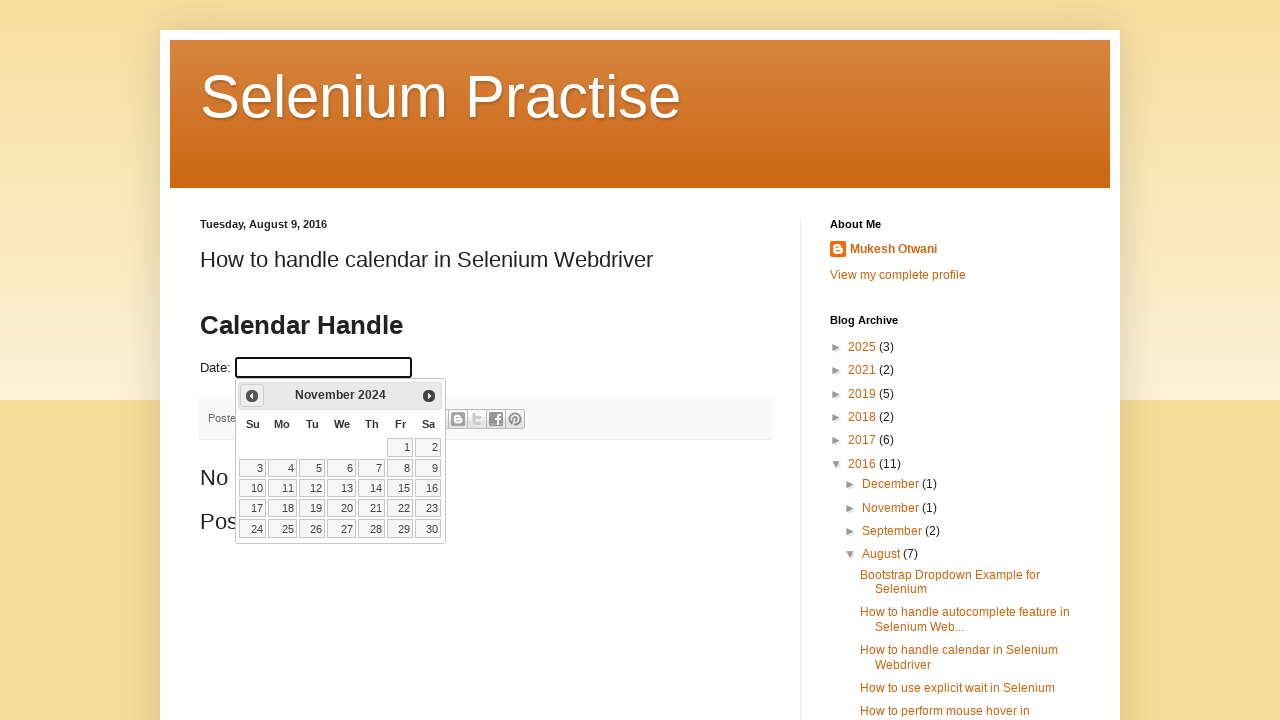

Clicked previous month button to navigate calendar at (252, 396) on .ui-icon-circle-triangle-w
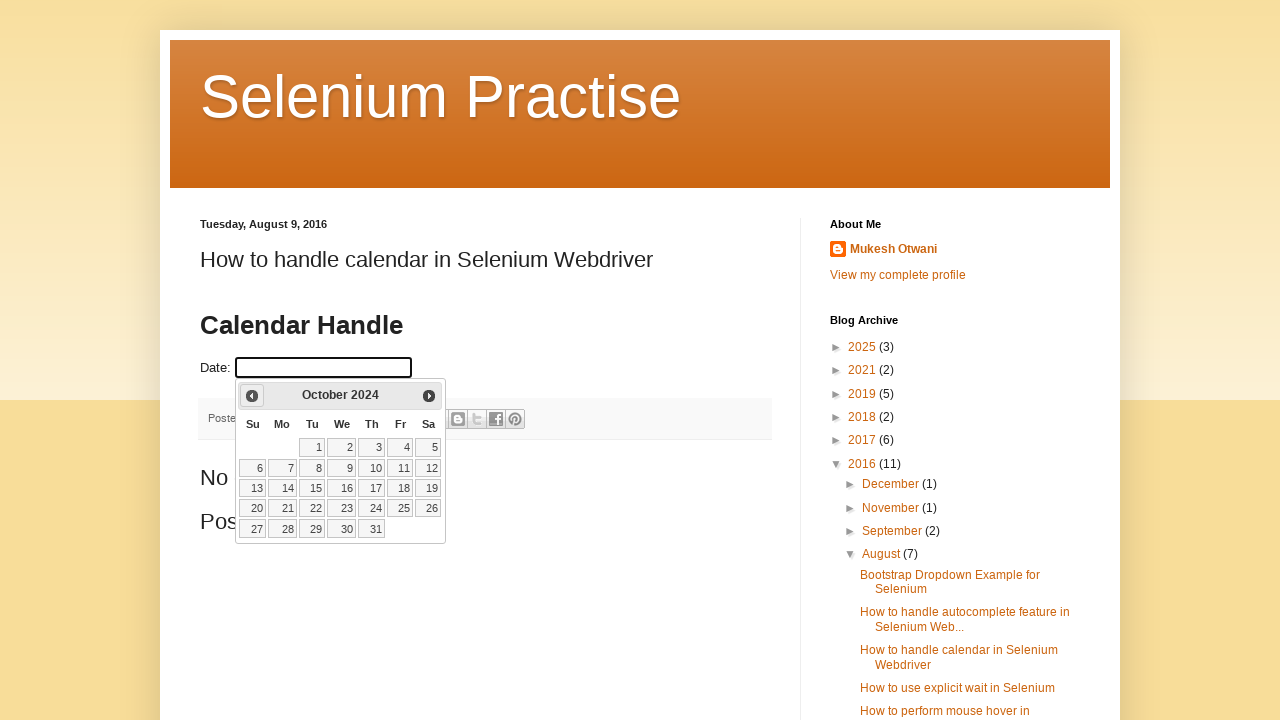

Waited for calendar navigation animation
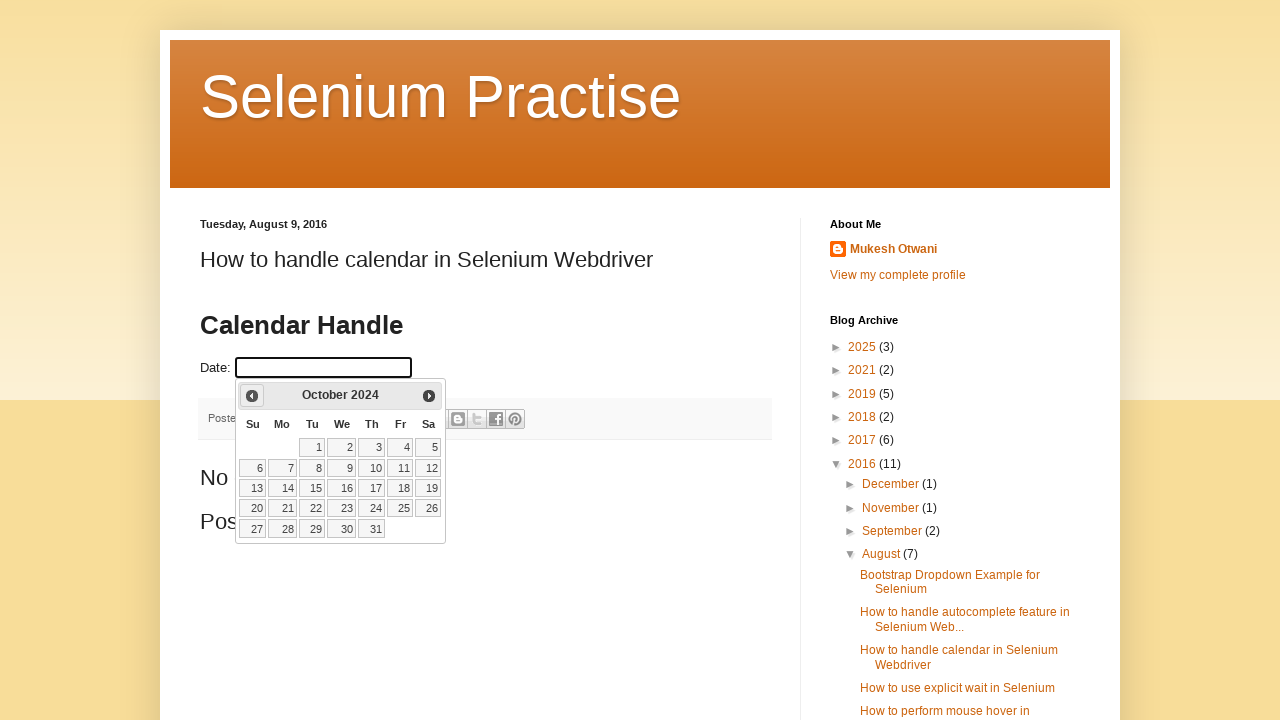

Retrieved updated calendar month/year: October 2024
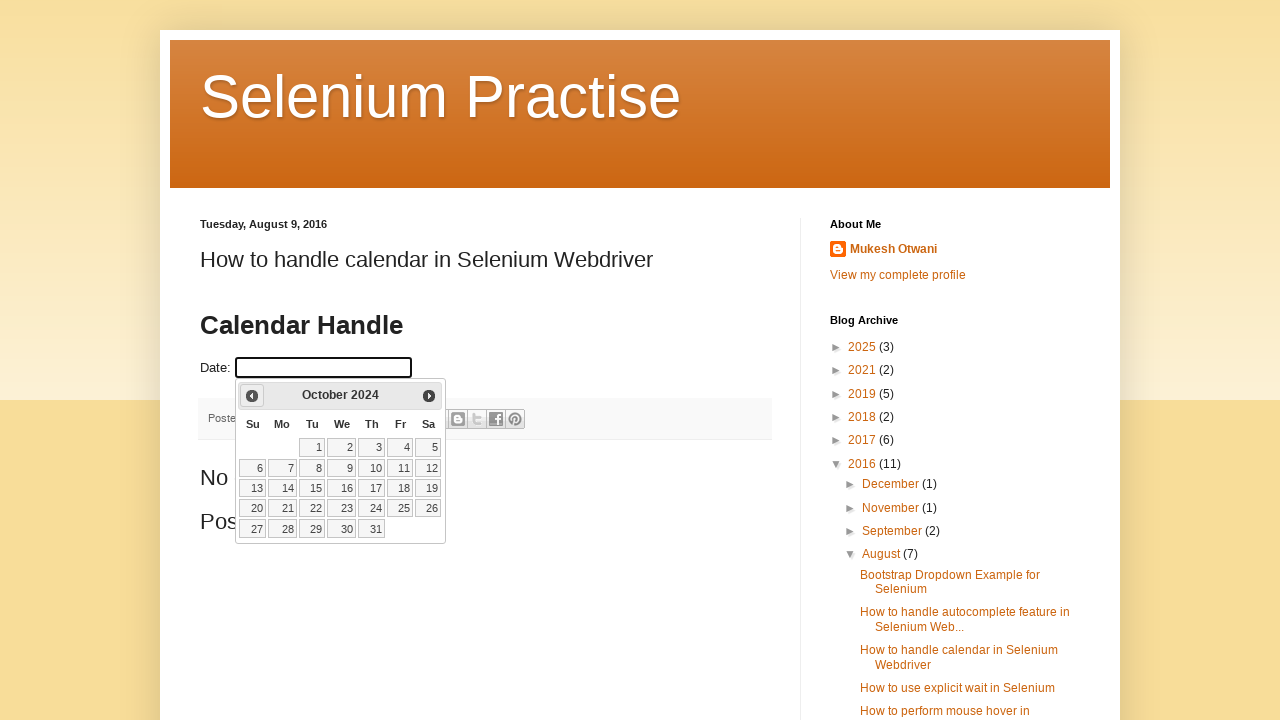

Clicked previous month button to navigate calendar at (252, 396) on .ui-icon-circle-triangle-w
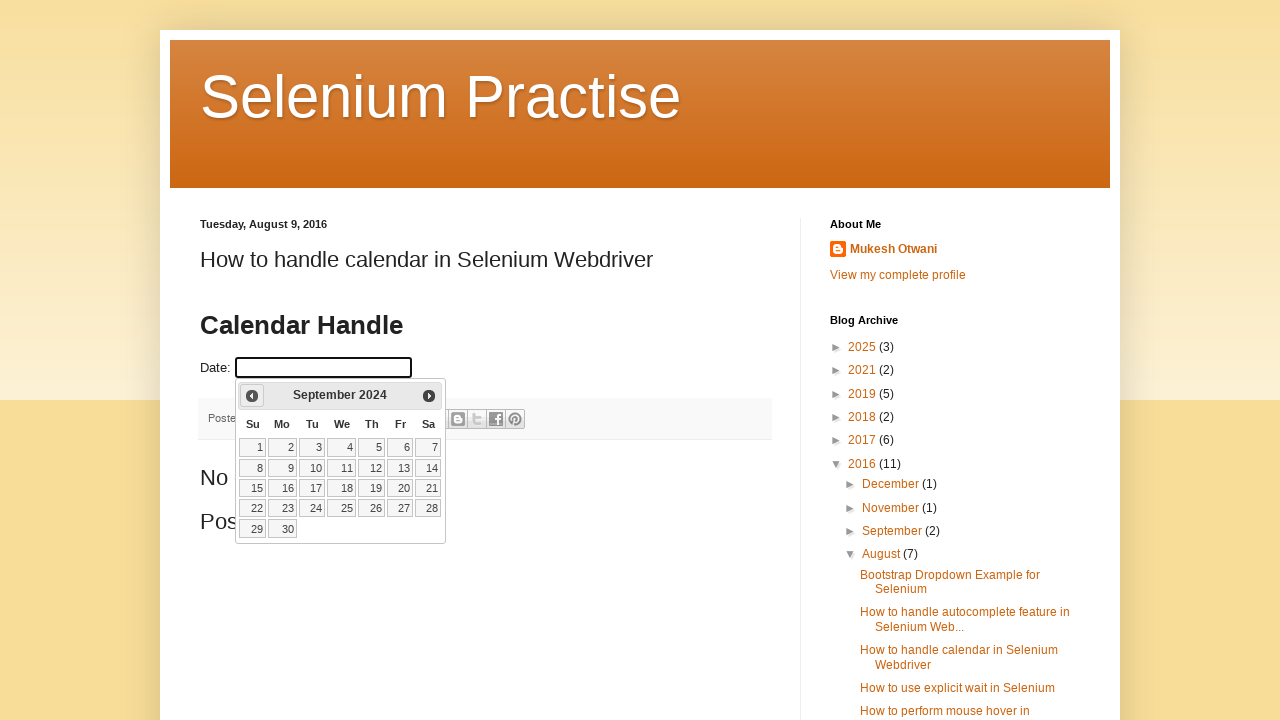

Waited for calendar navigation animation
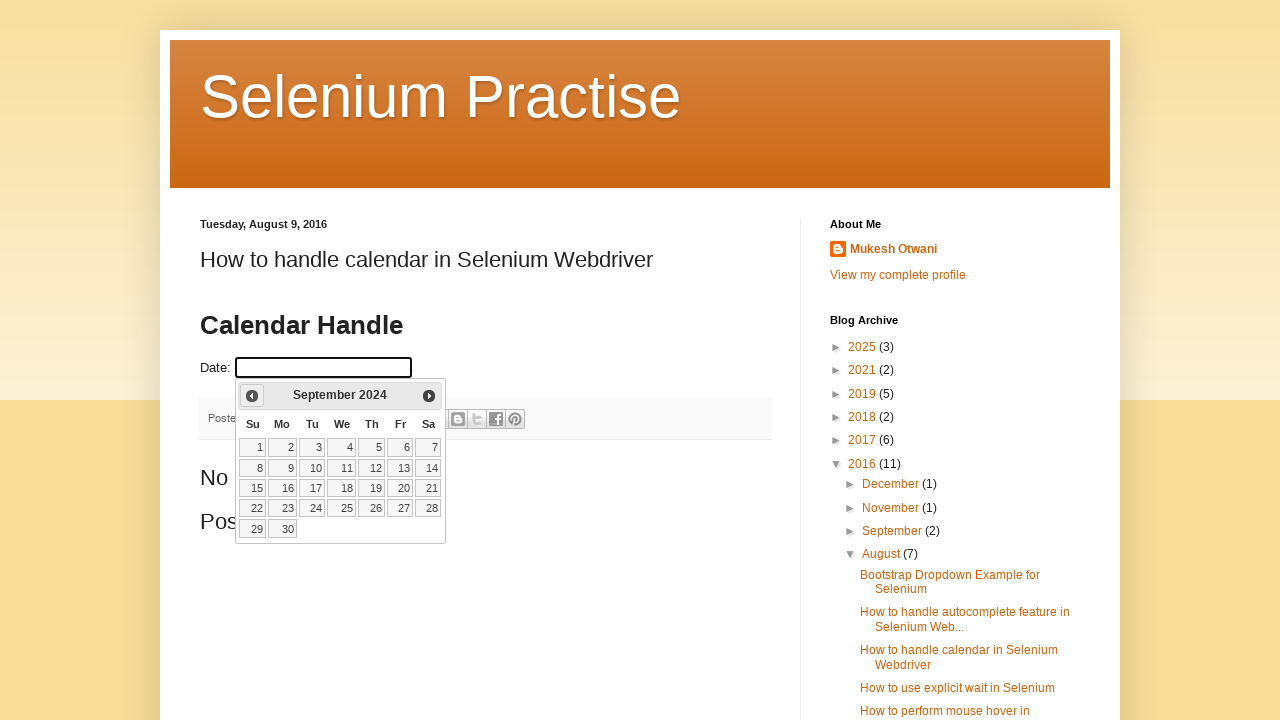

Retrieved updated calendar month/year: September 2024
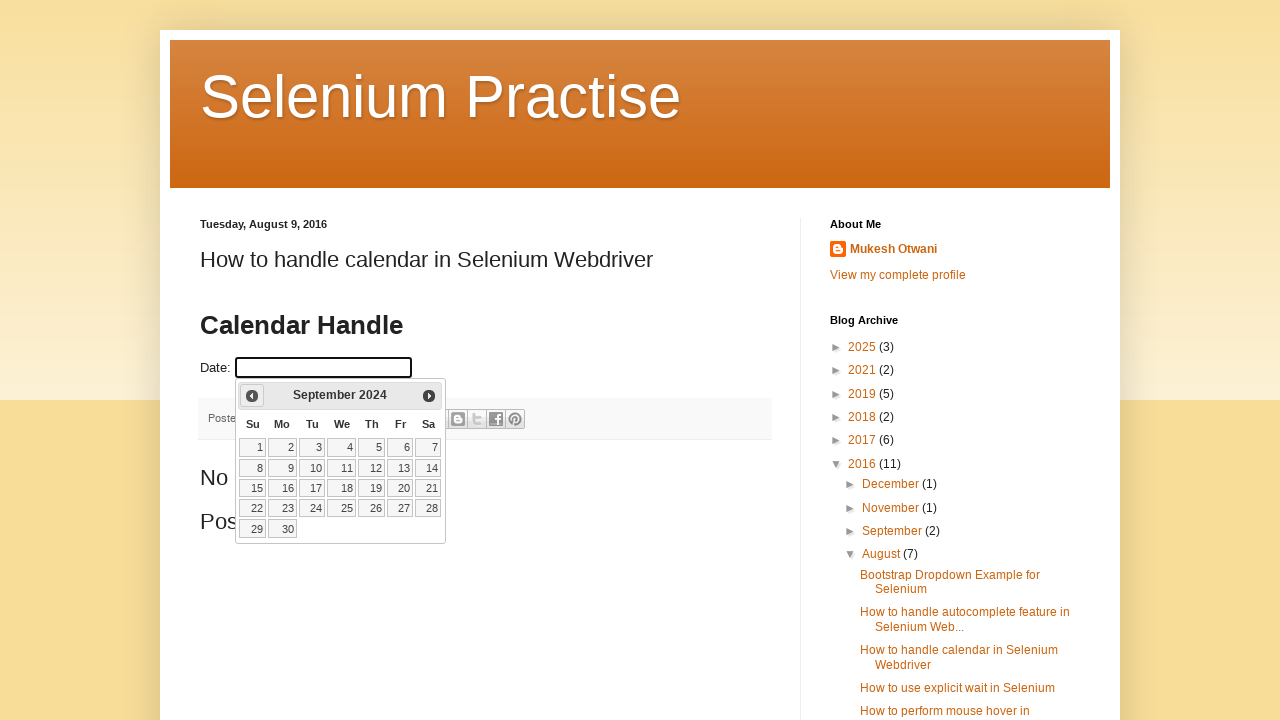

Clicked previous month button to navigate calendar at (252, 396) on .ui-icon-circle-triangle-w
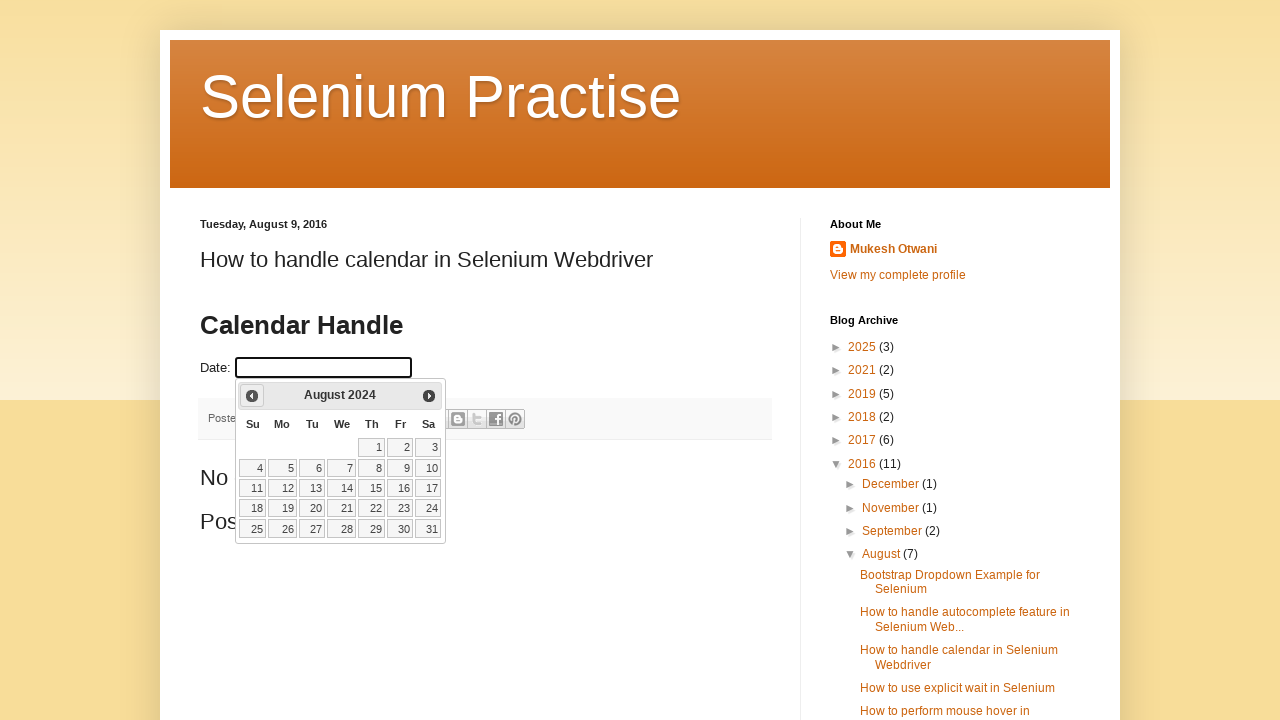

Waited for calendar navigation animation
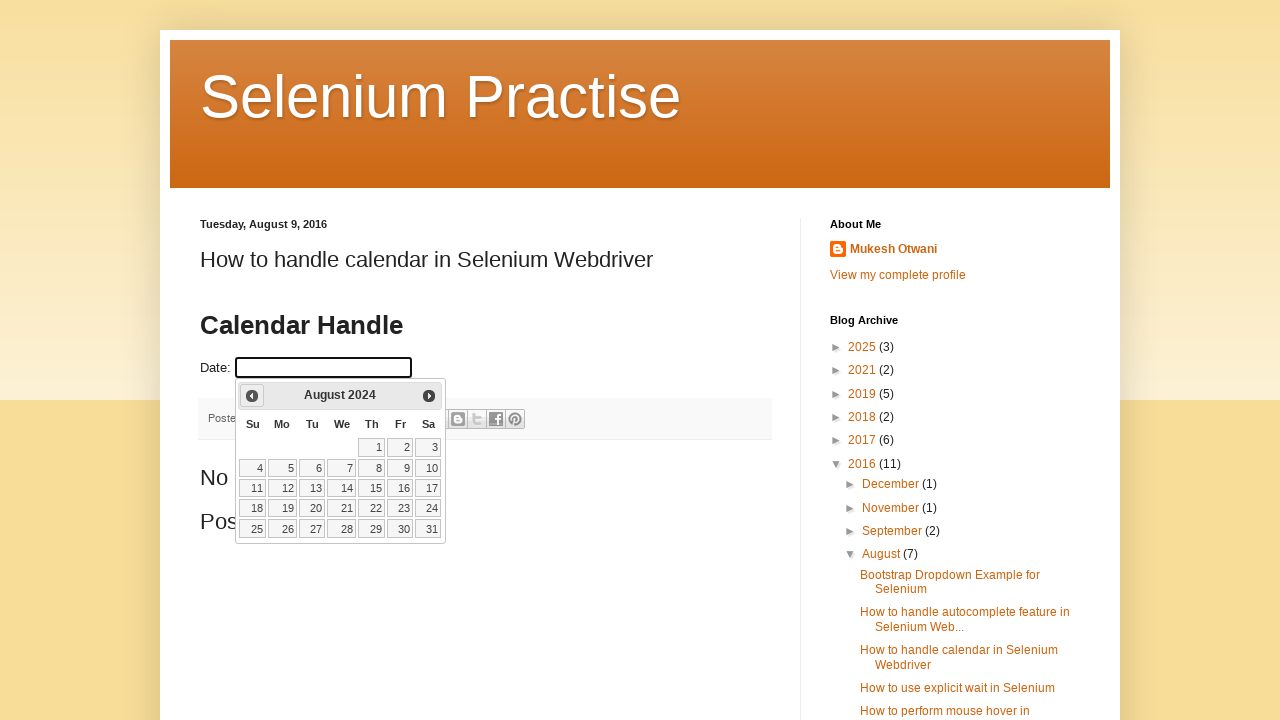

Retrieved updated calendar month/year: August 2024
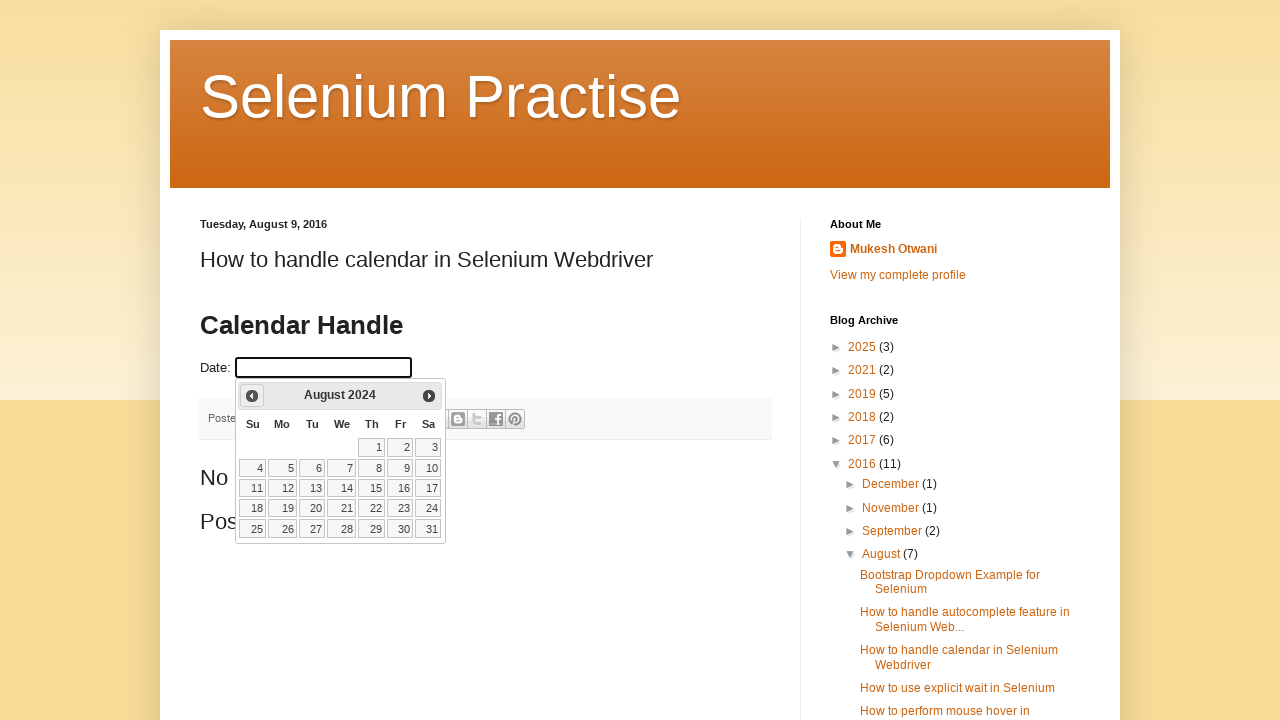

Clicked previous month button to navigate calendar at (252, 396) on .ui-icon-circle-triangle-w
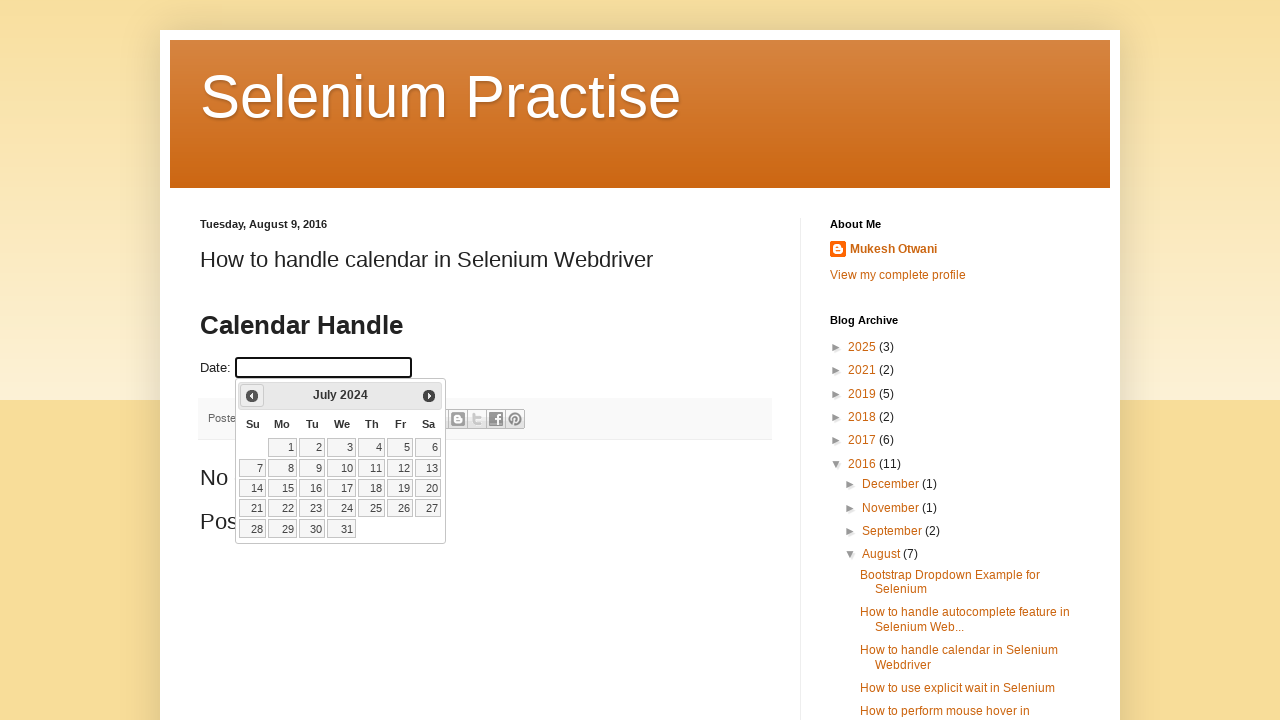

Waited for calendar navigation animation
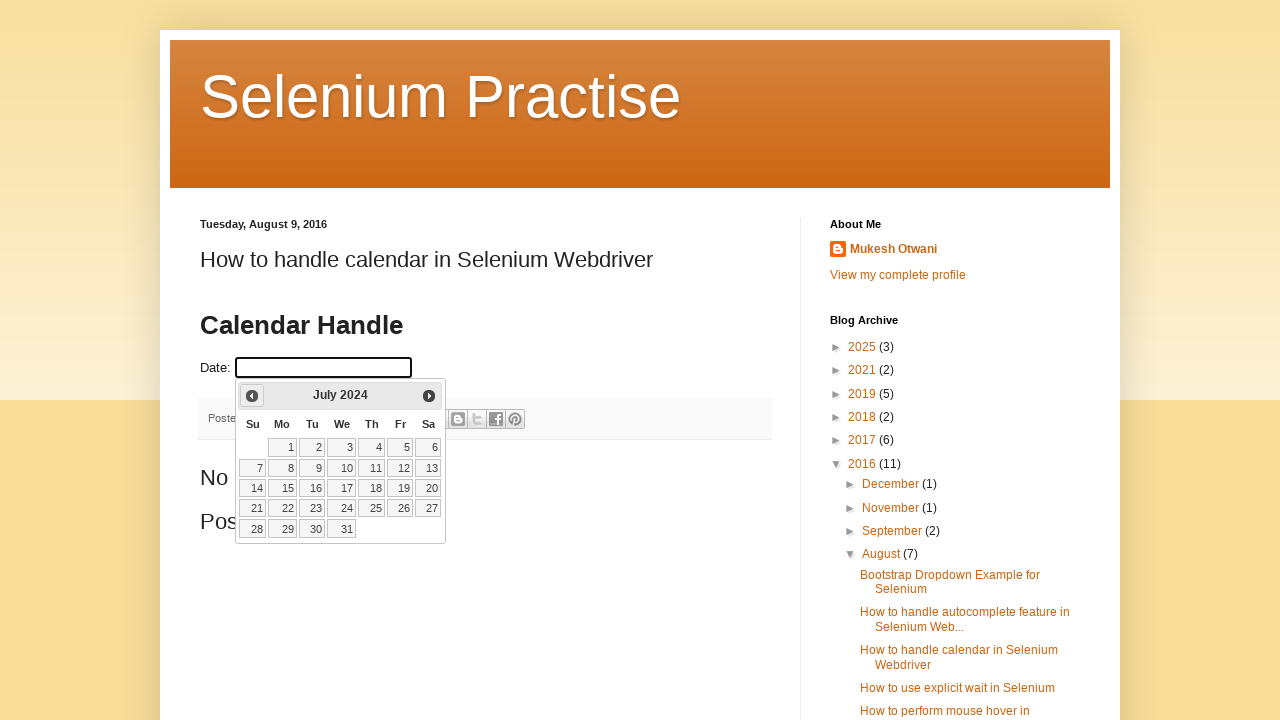

Retrieved updated calendar month/year: July 2024
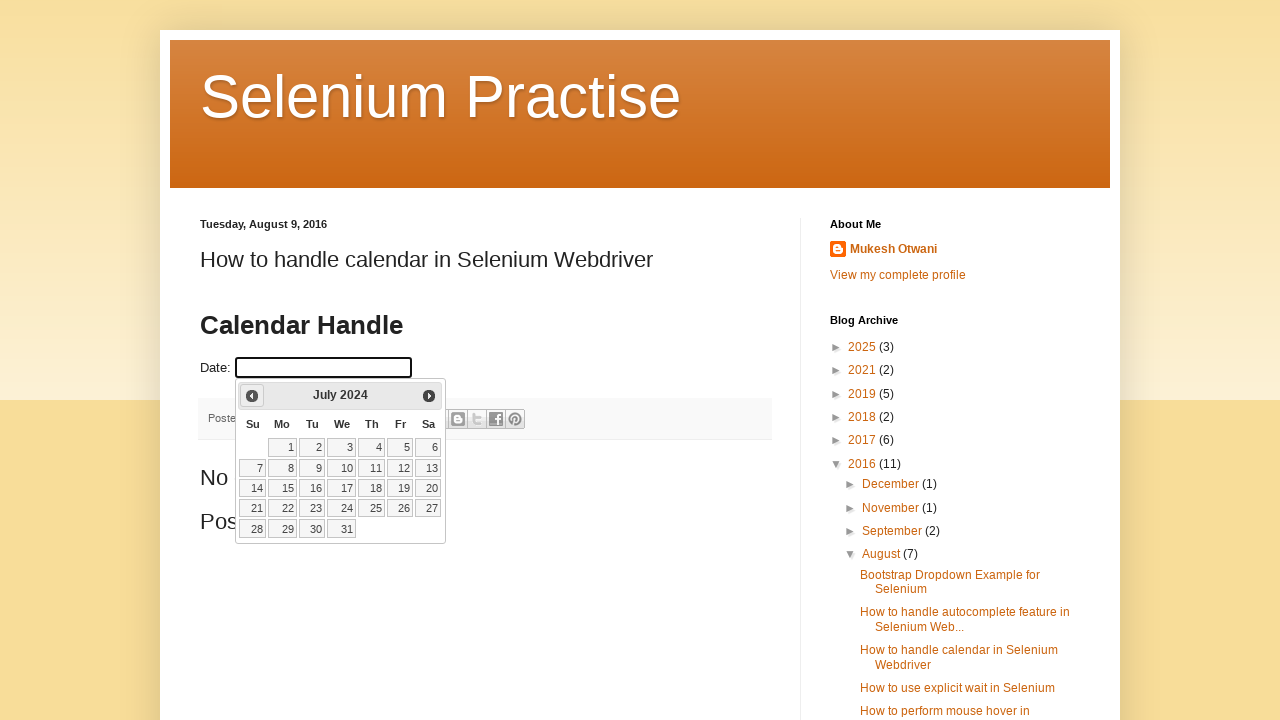

Clicked previous month button to navigate calendar at (252, 396) on .ui-icon-circle-triangle-w
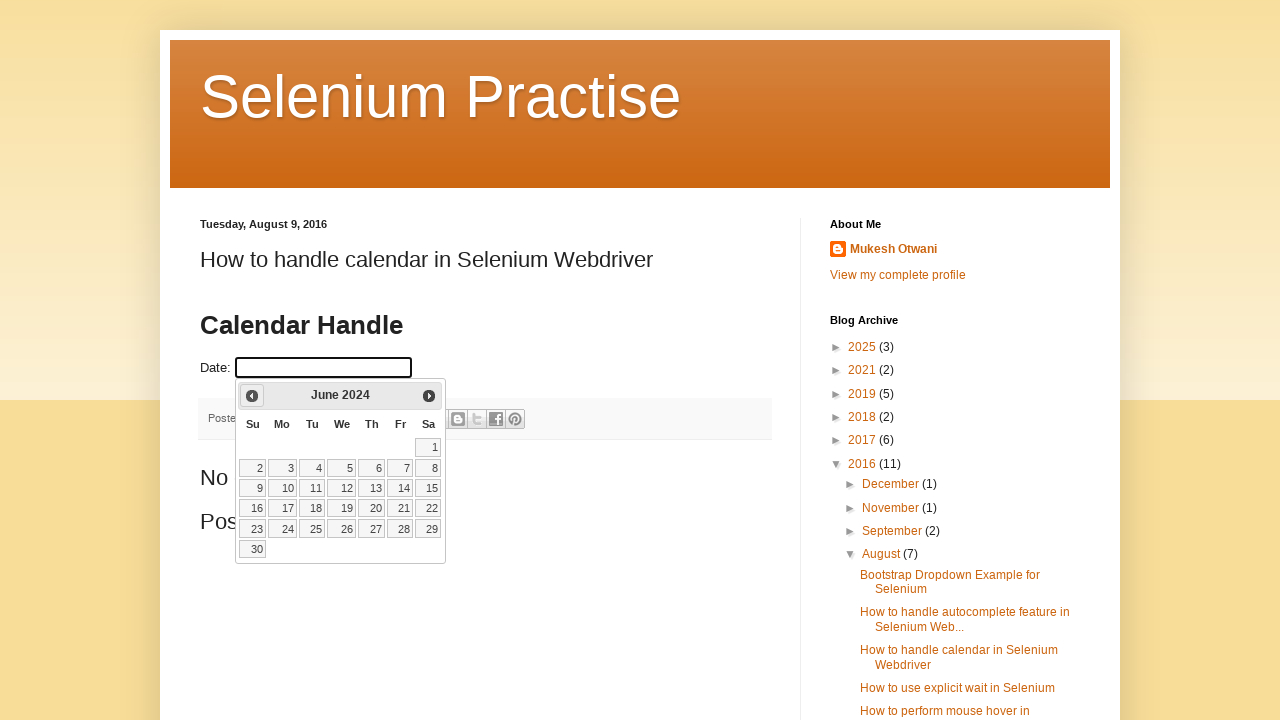

Waited for calendar navigation animation
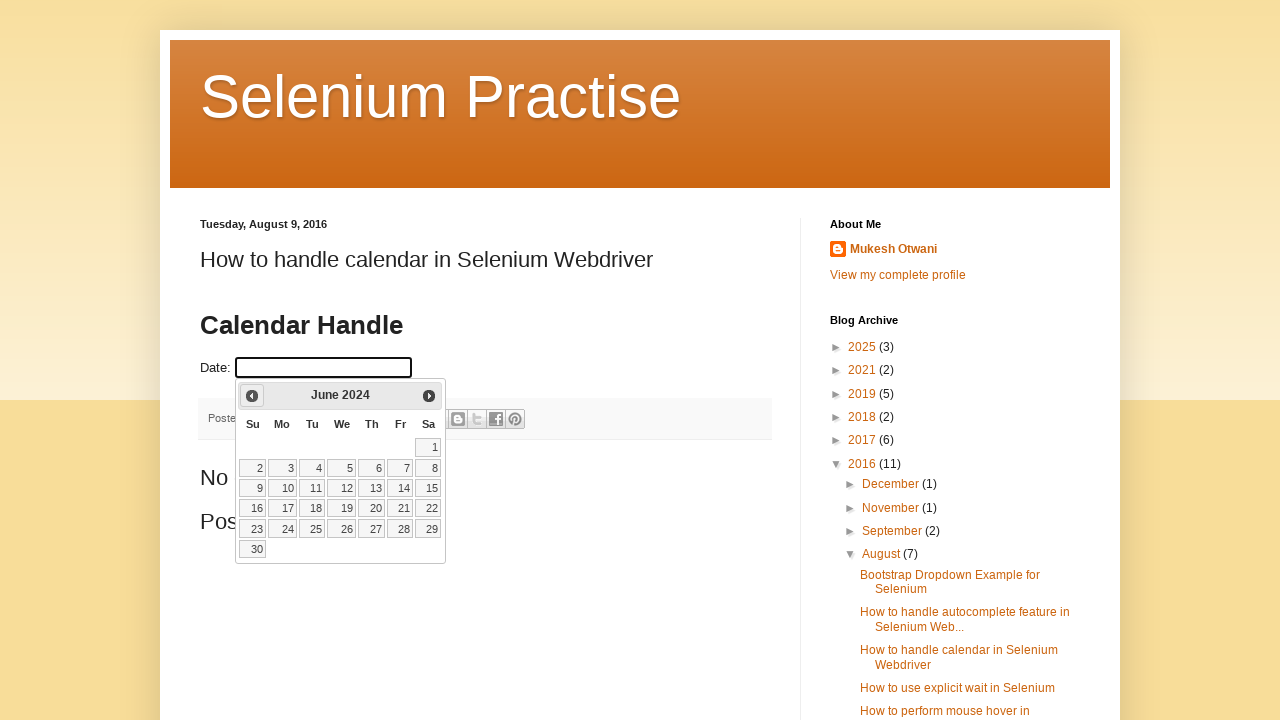

Retrieved updated calendar month/year: June 2024
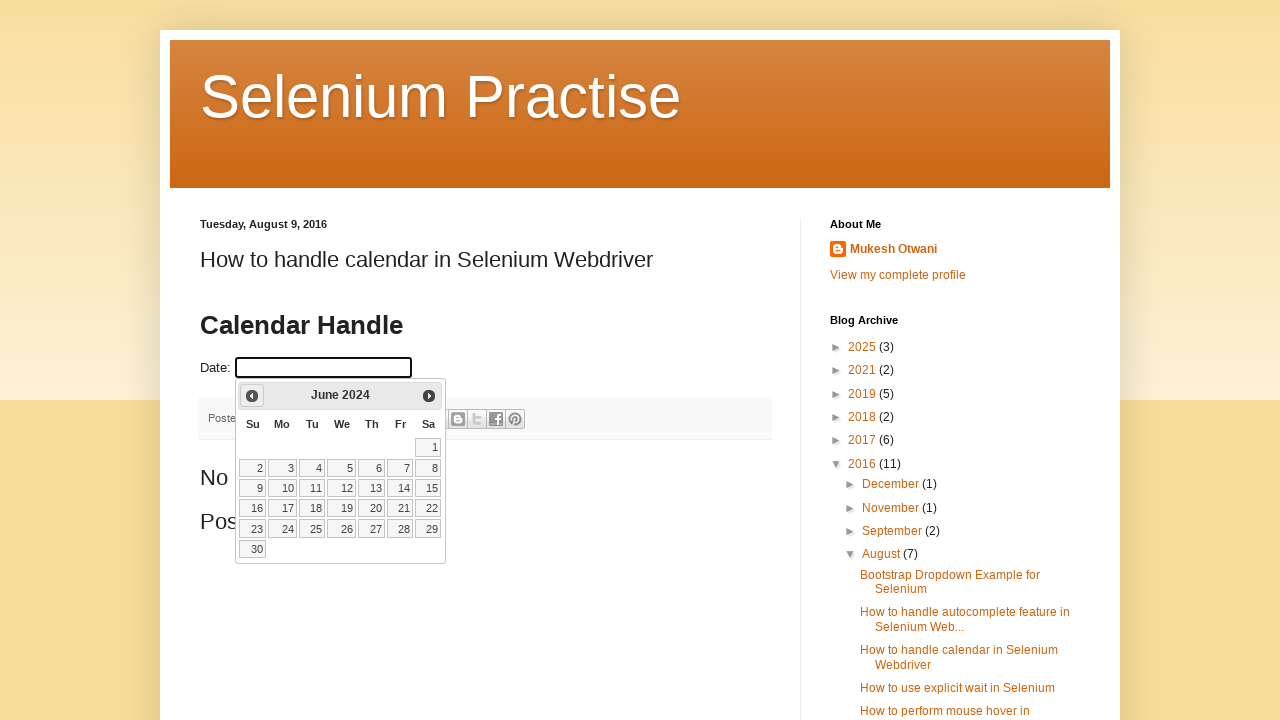

Clicked previous month button to navigate calendar at (252, 396) on .ui-icon-circle-triangle-w
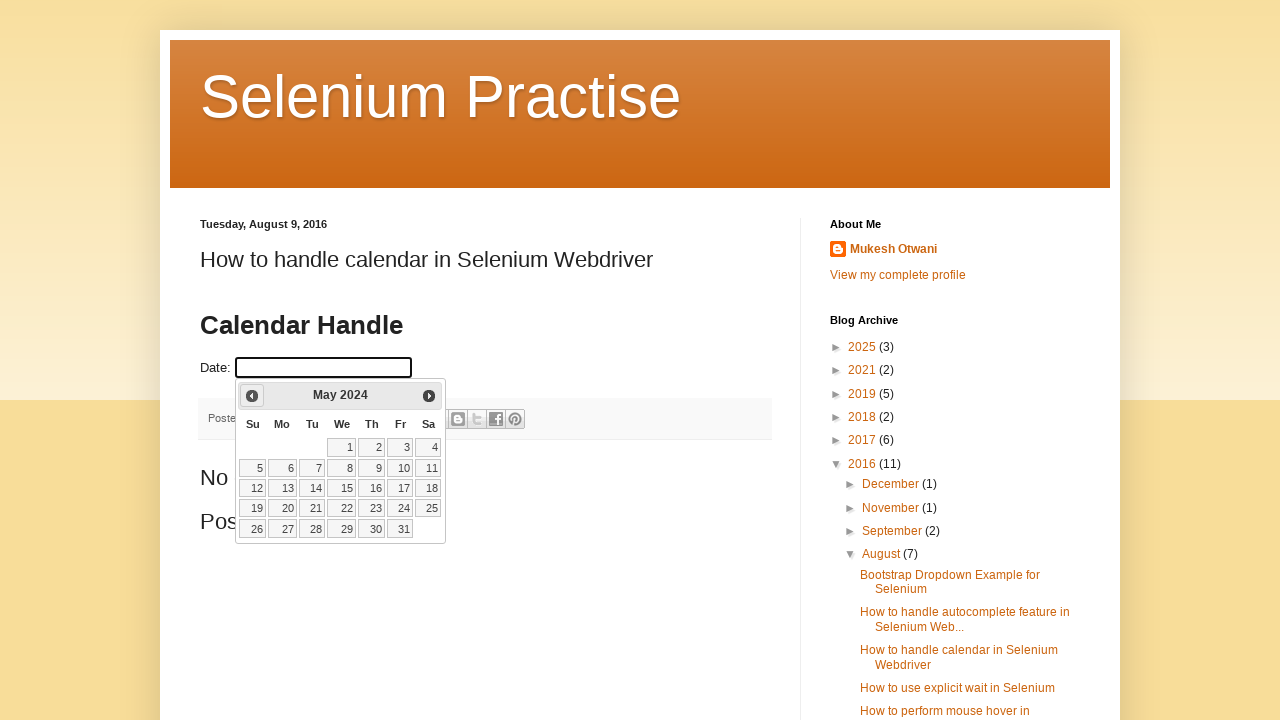

Waited for calendar navigation animation
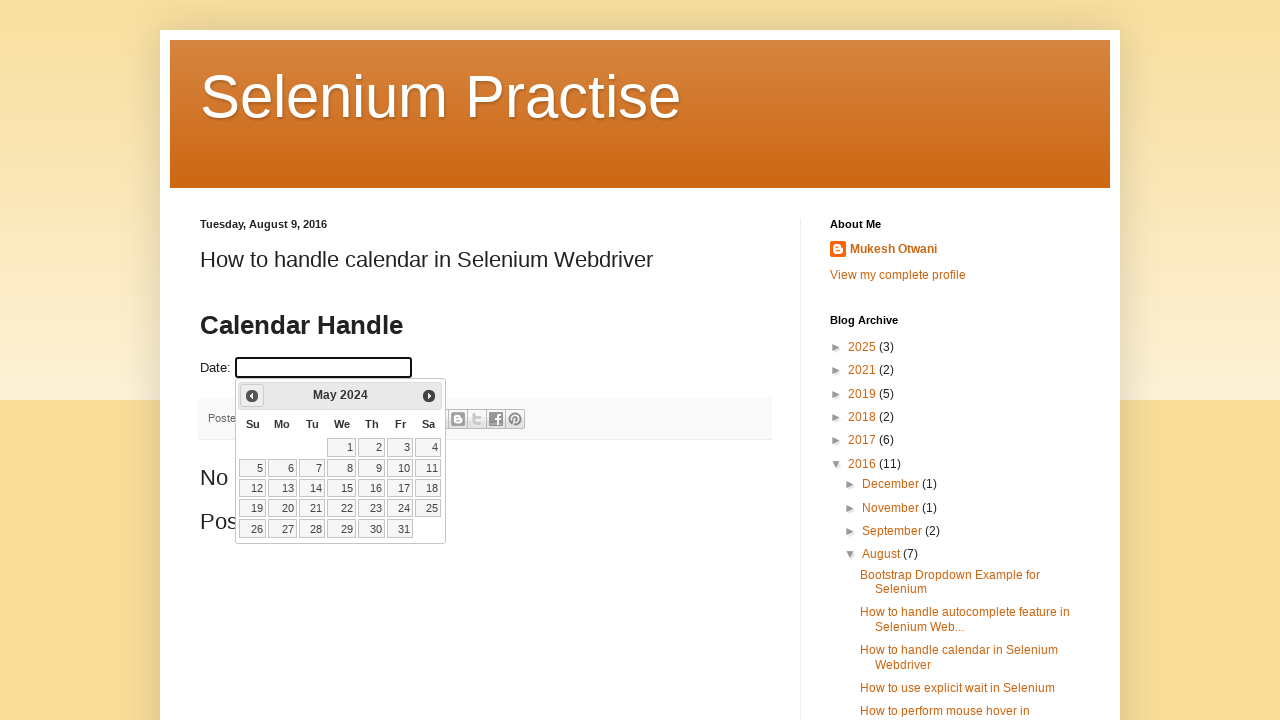

Retrieved updated calendar month/year: May 2024
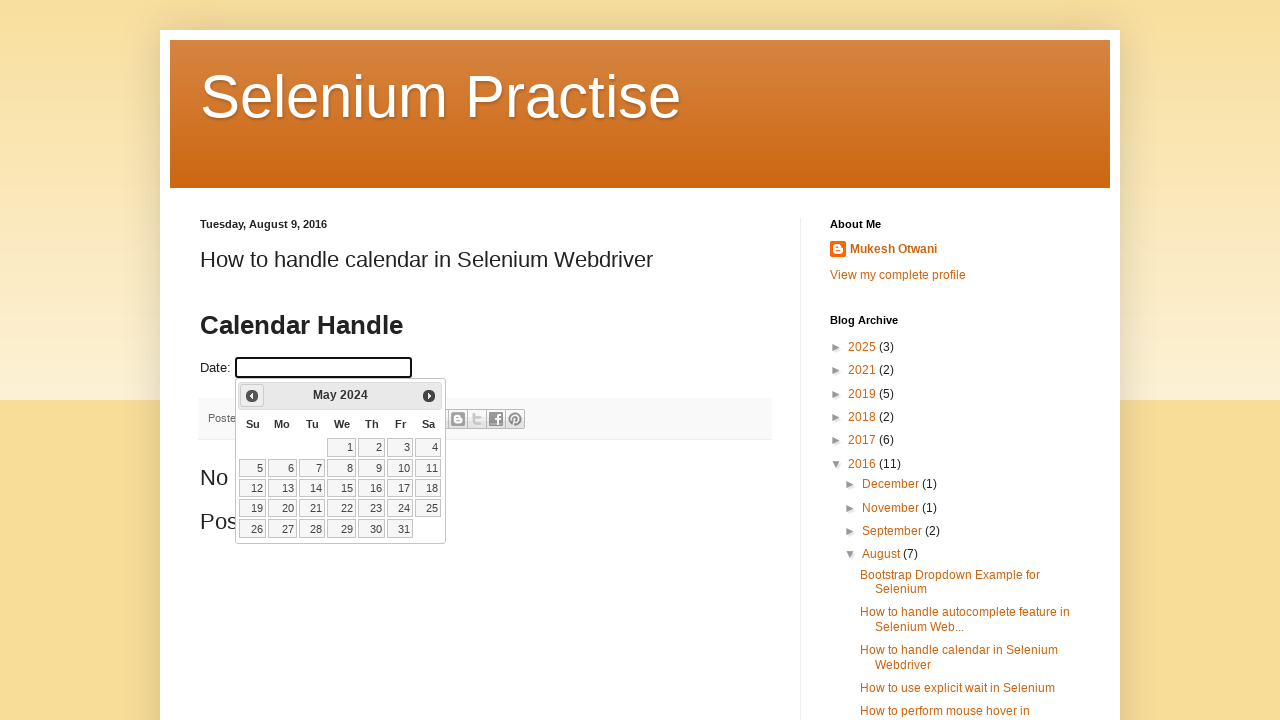

Clicked previous month button to navigate calendar at (252, 396) on .ui-icon-circle-triangle-w
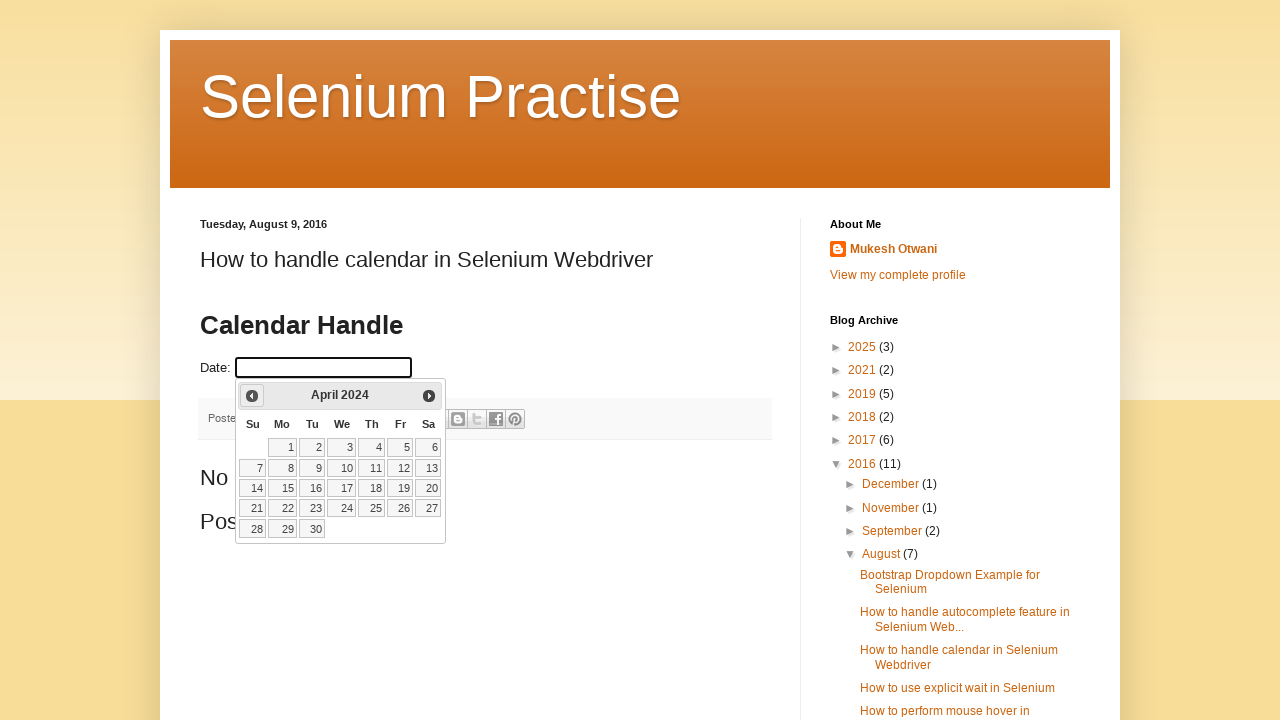

Waited for calendar navigation animation
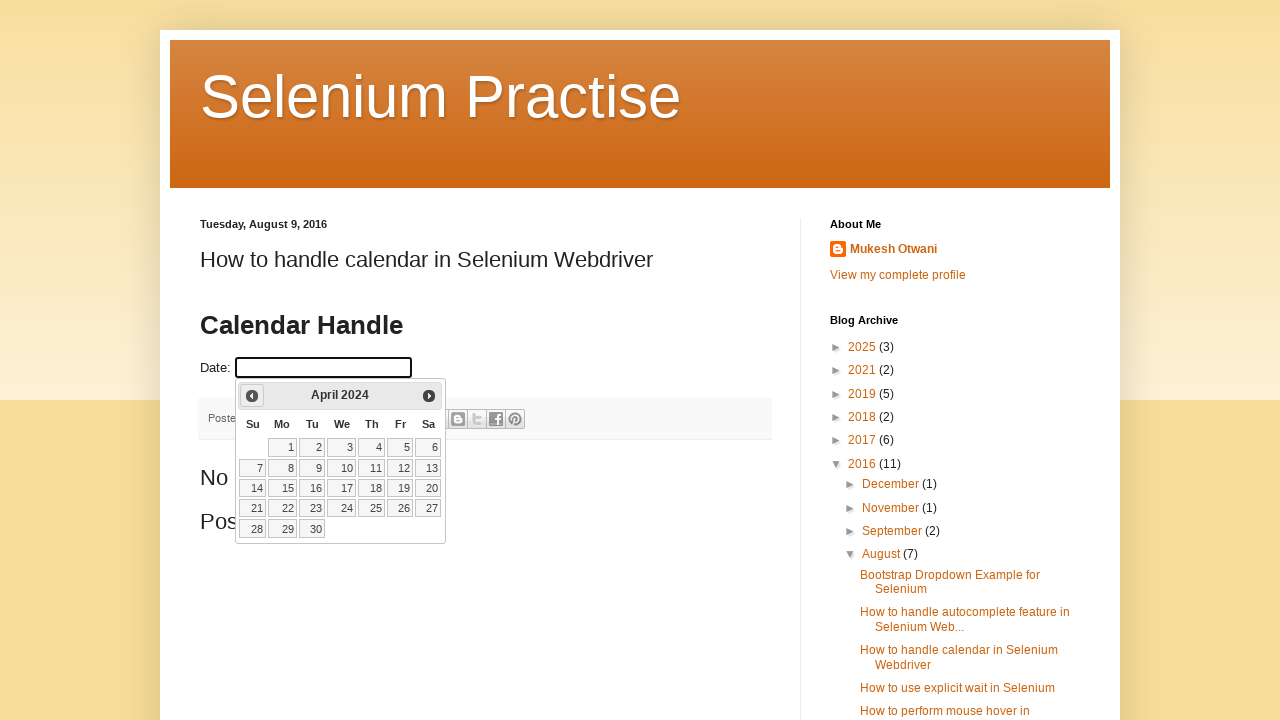

Retrieved updated calendar month/year: April 2024
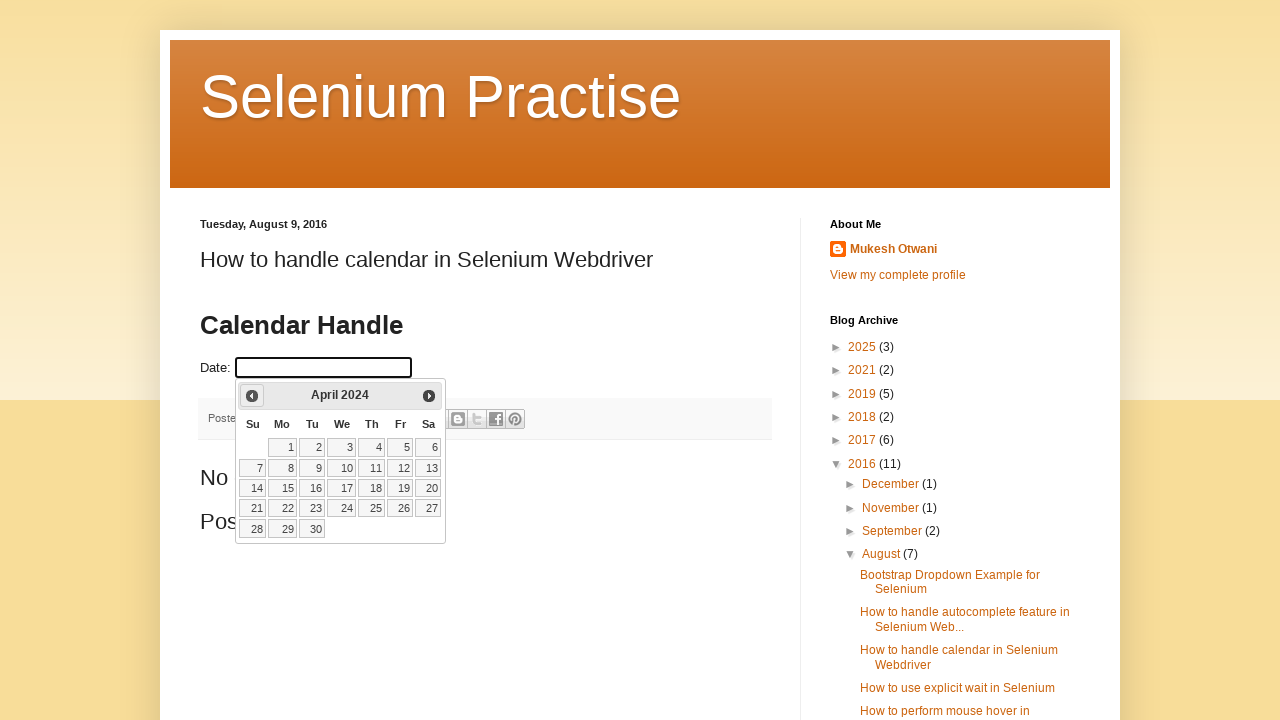

Clicked previous month button to navigate calendar at (252, 396) on .ui-icon-circle-triangle-w
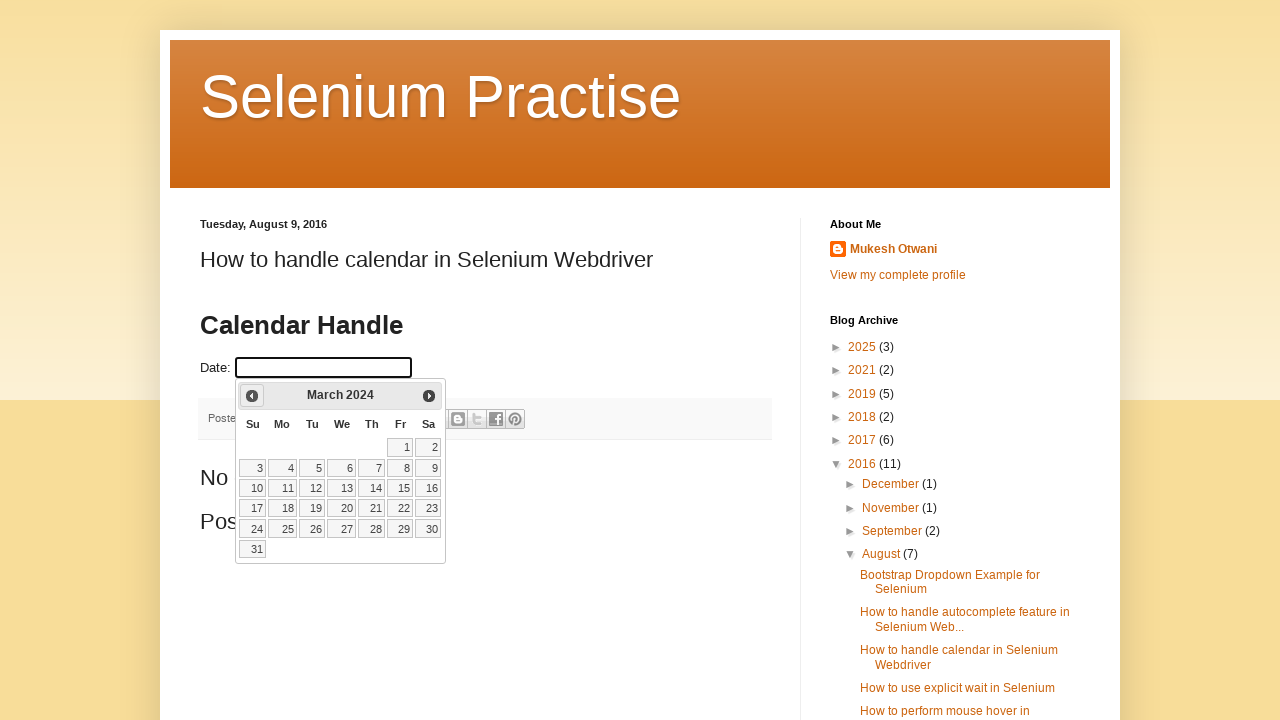

Waited for calendar navigation animation
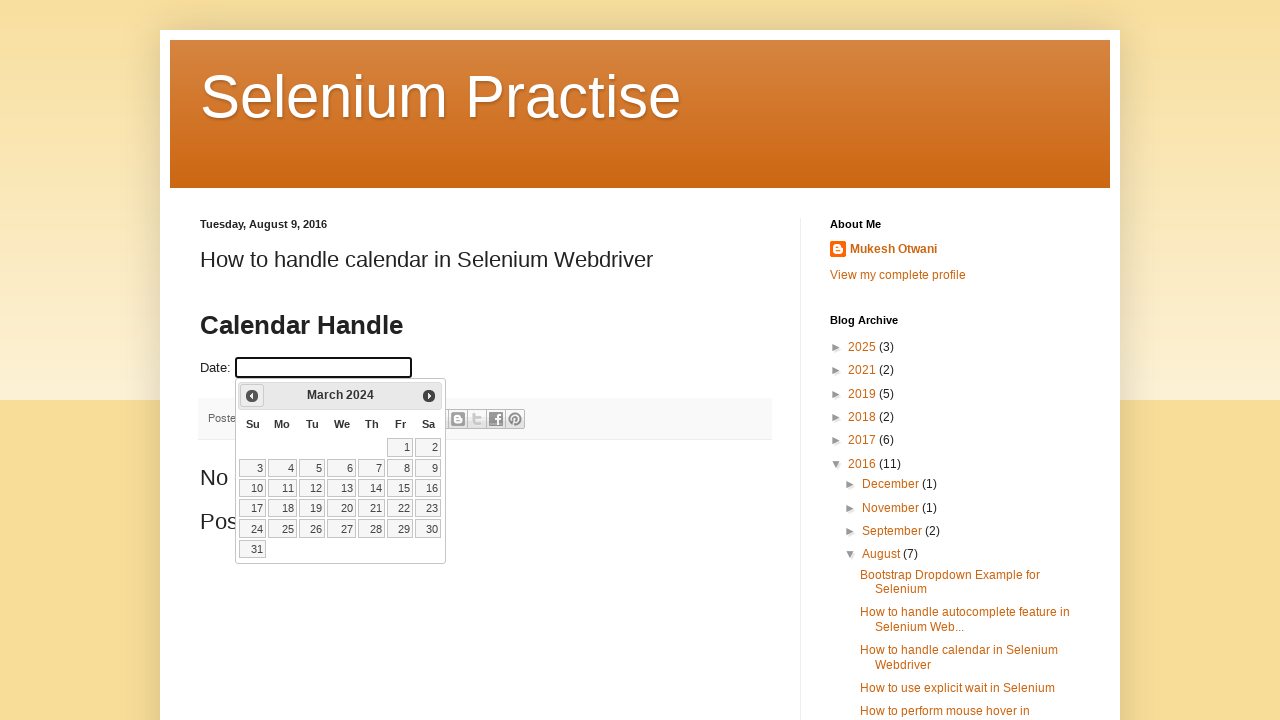

Retrieved updated calendar month/year: March 2024
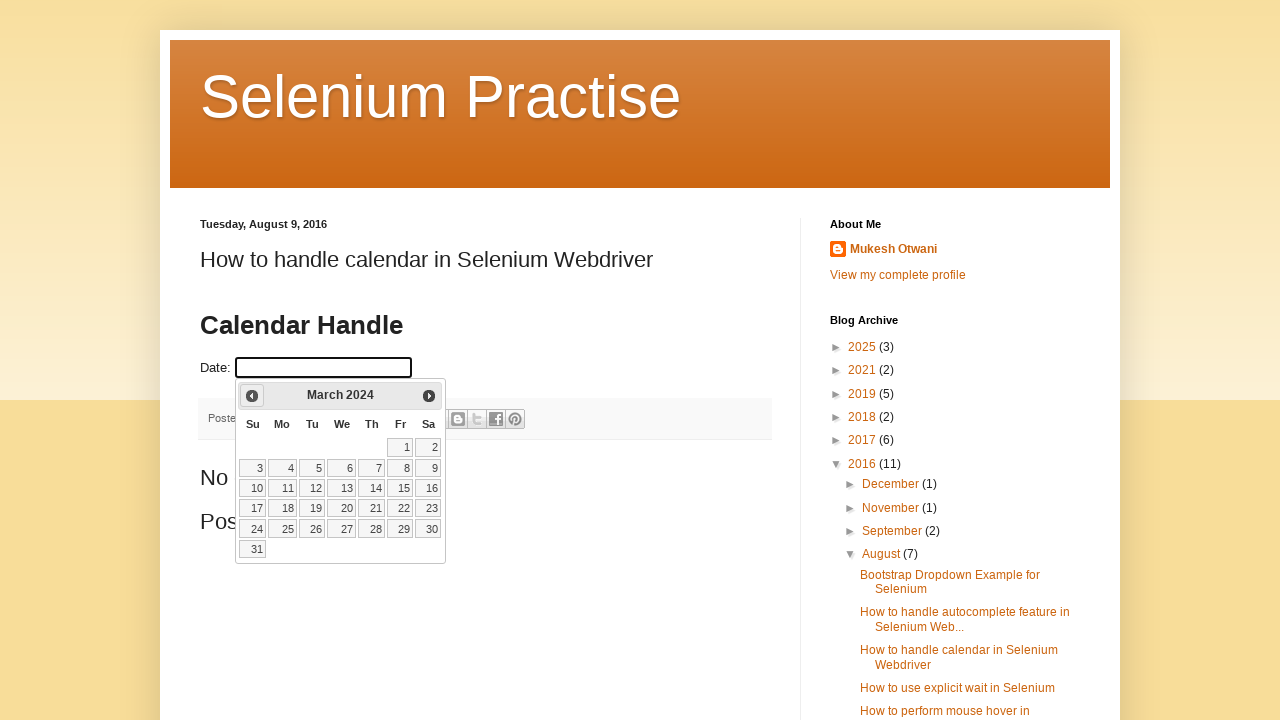

Clicked previous month button to navigate calendar at (252, 396) on .ui-icon-circle-triangle-w
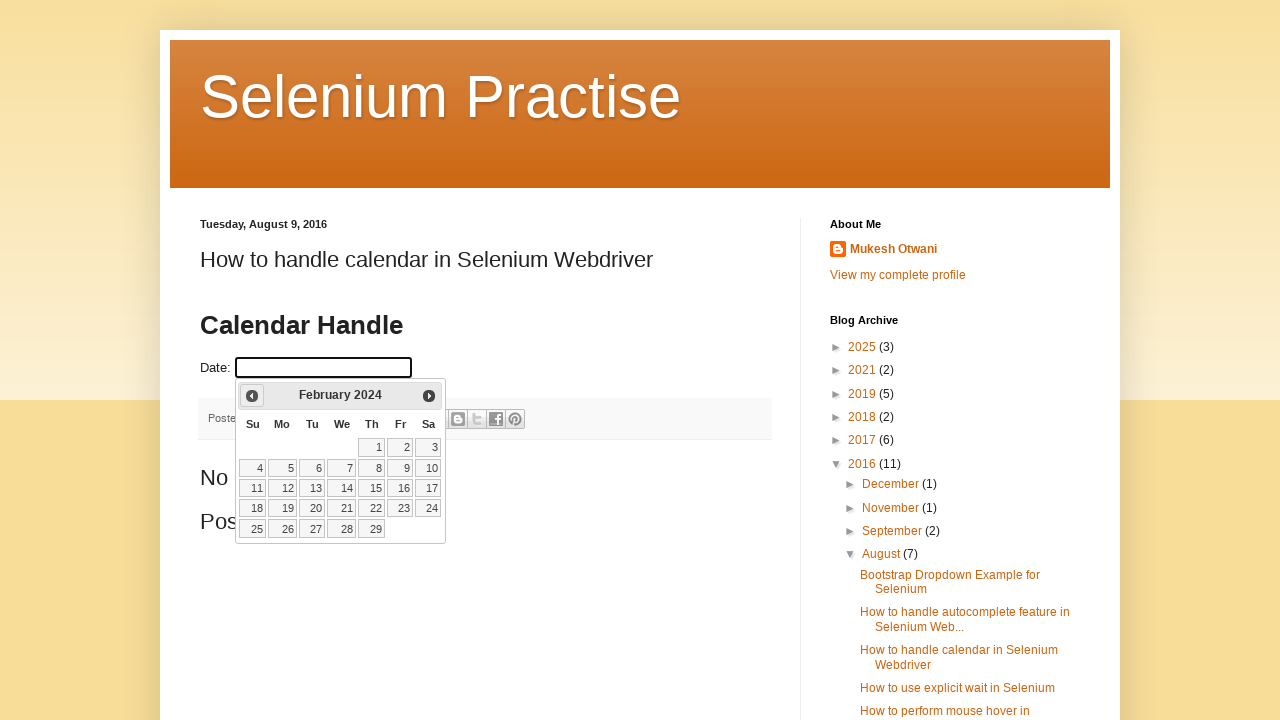

Waited for calendar navigation animation
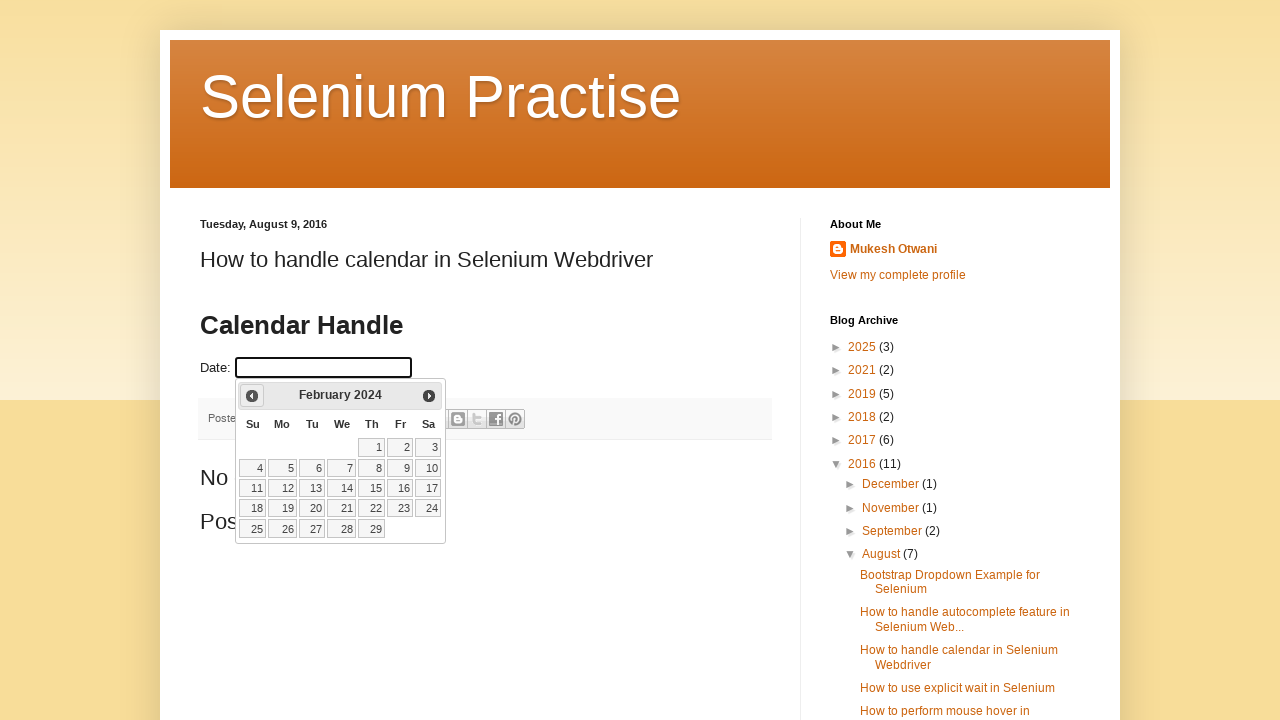

Retrieved updated calendar month/year: February 2024
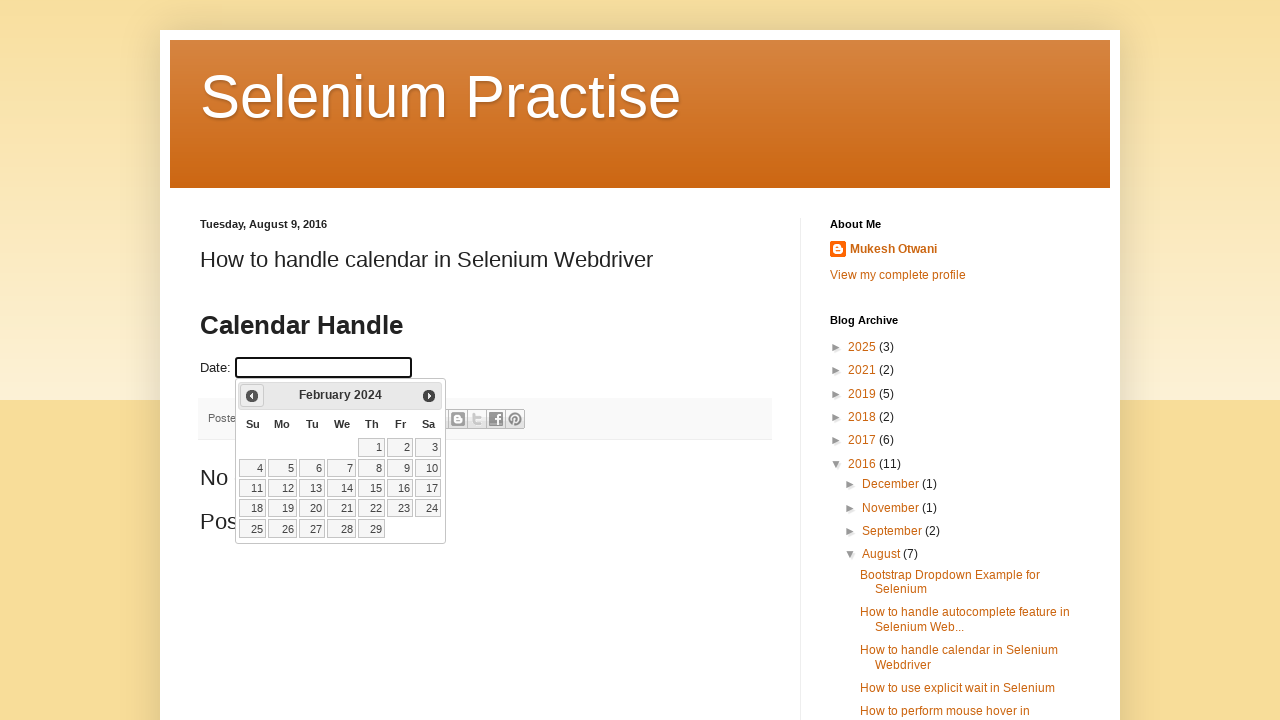

Clicked previous month button to navigate calendar at (252, 396) on .ui-icon-circle-triangle-w
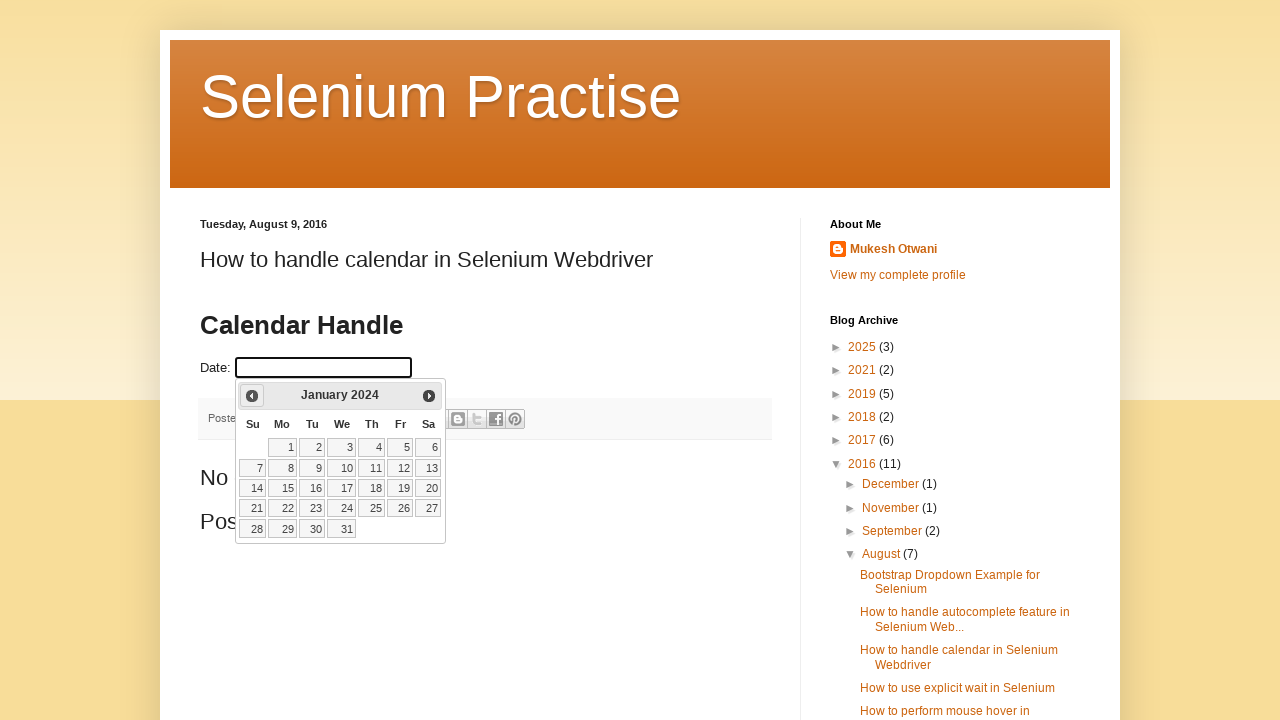

Waited for calendar navigation animation
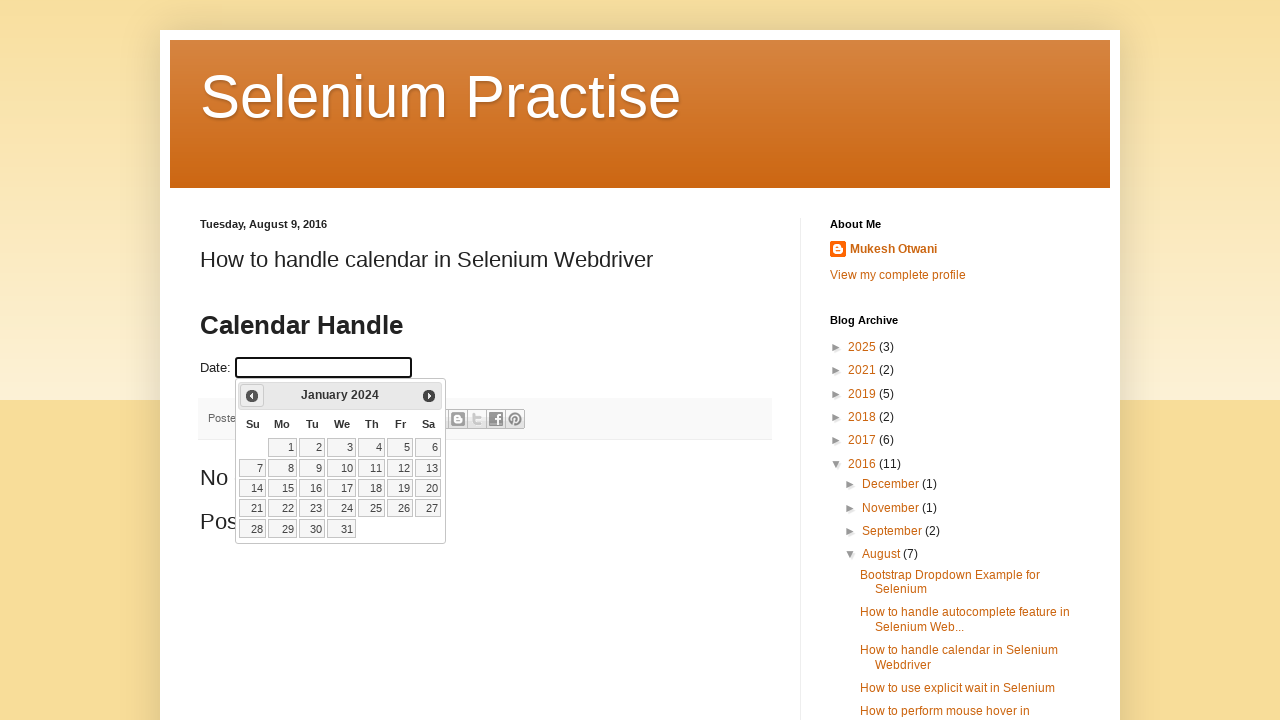

Retrieved updated calendar month/year: January 2024
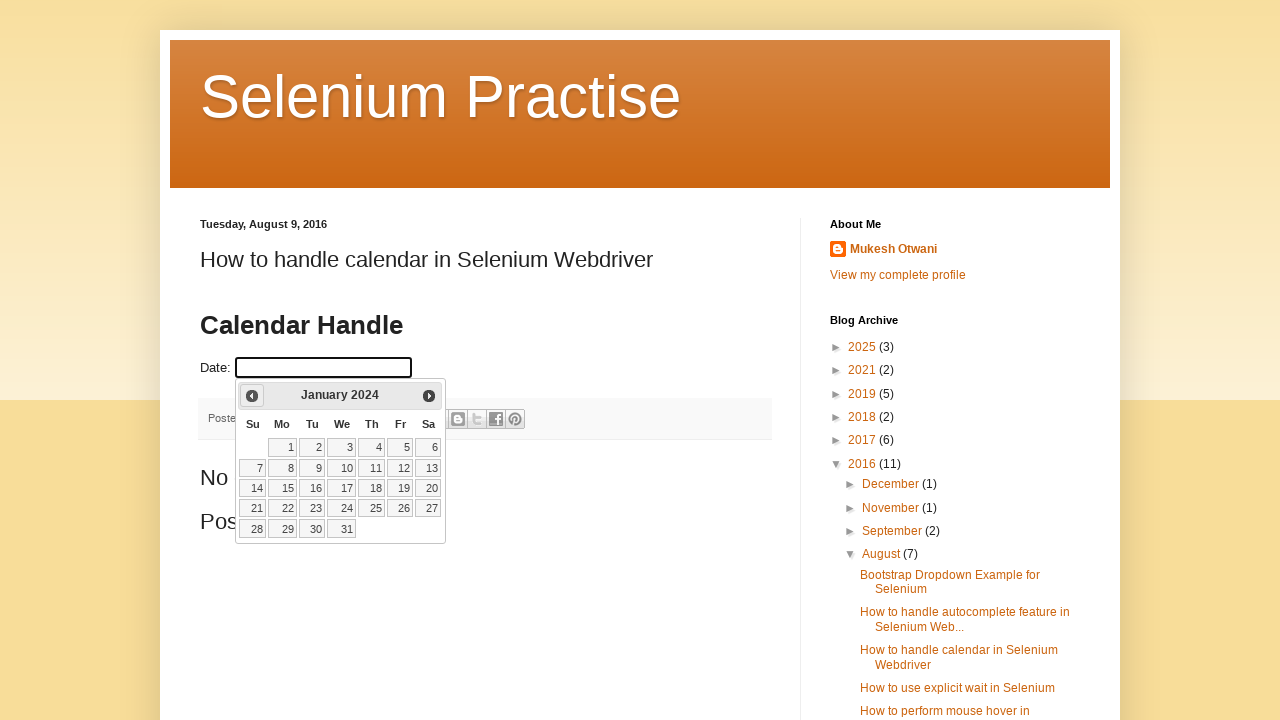

Clicked previous month button to navigate calendar at (252, 396) on .ui-icon-circle-triangle-w
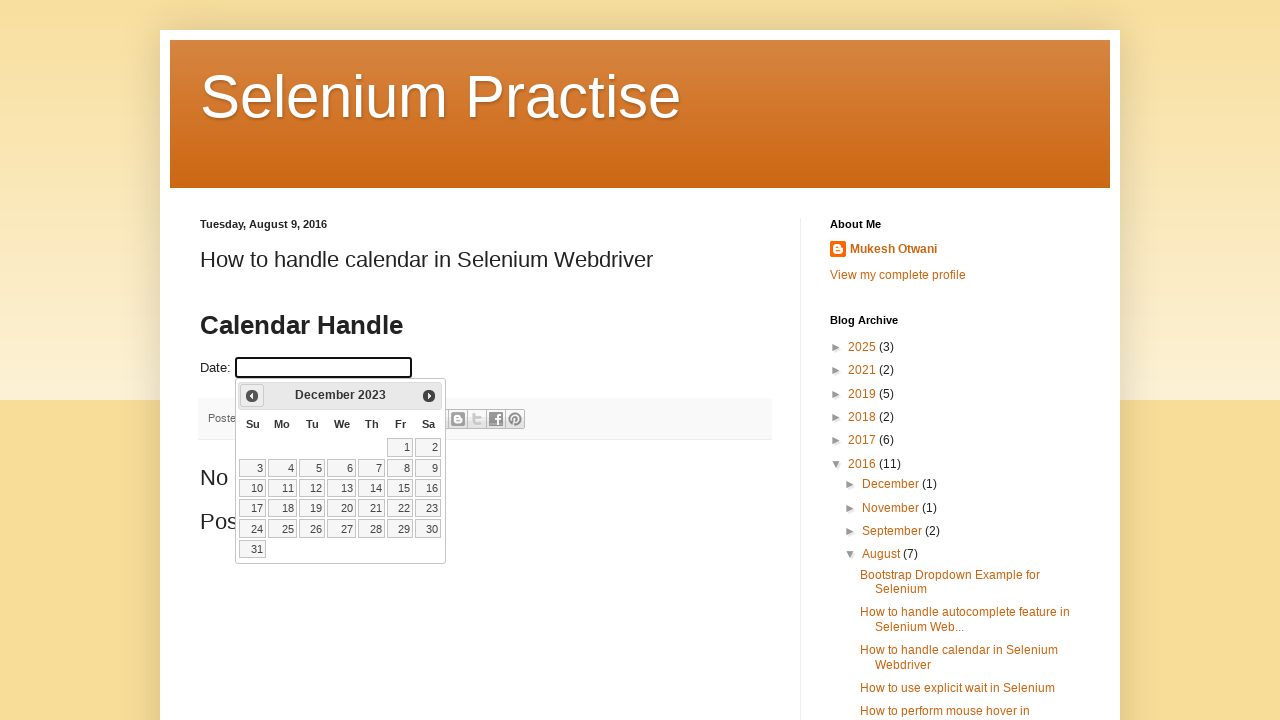

Waited for calendar navigation animation
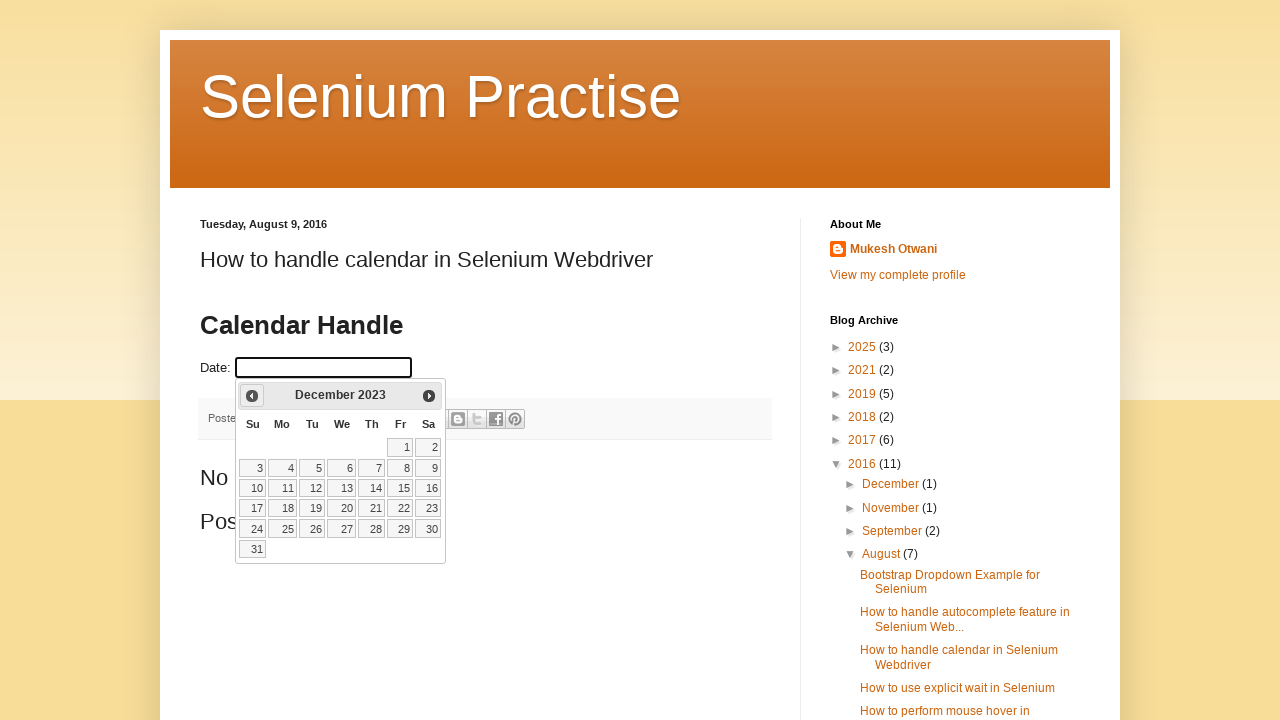

Retrieved updated calendar month/year: December 2023
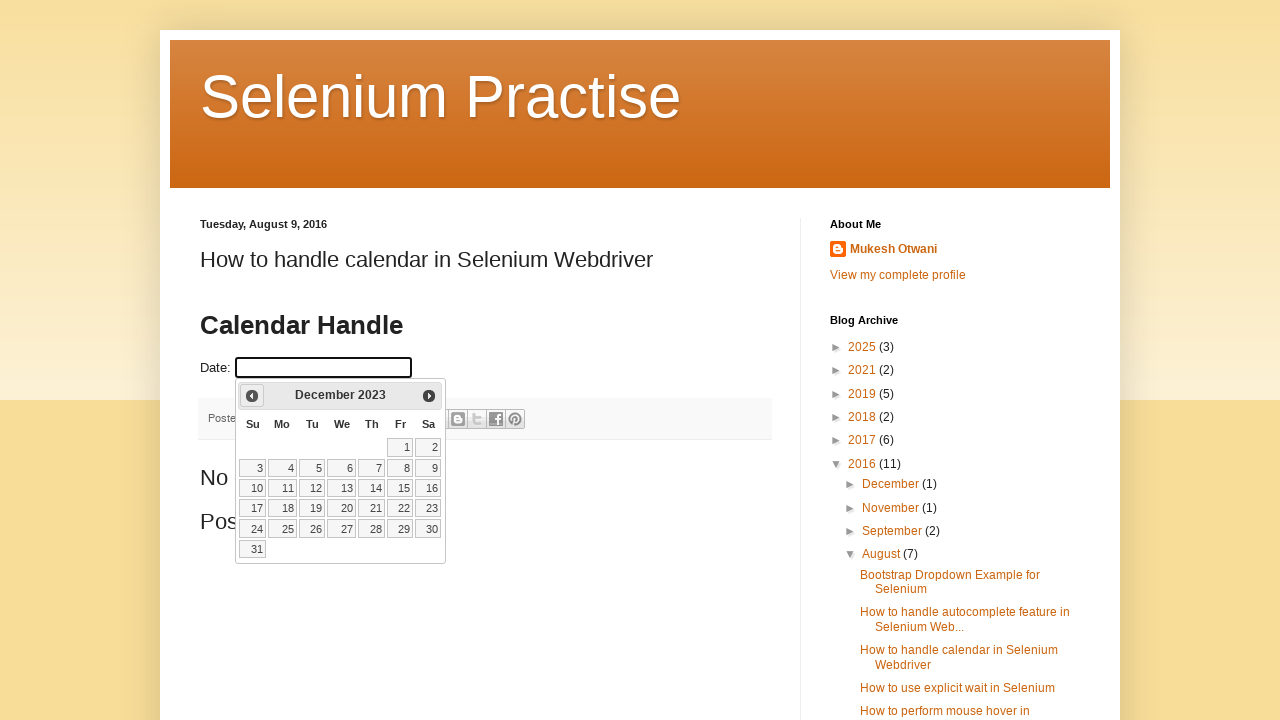

Clicked previous month button to navigate calendar at (252, 396) on .ui-icon-circle-triangle-w
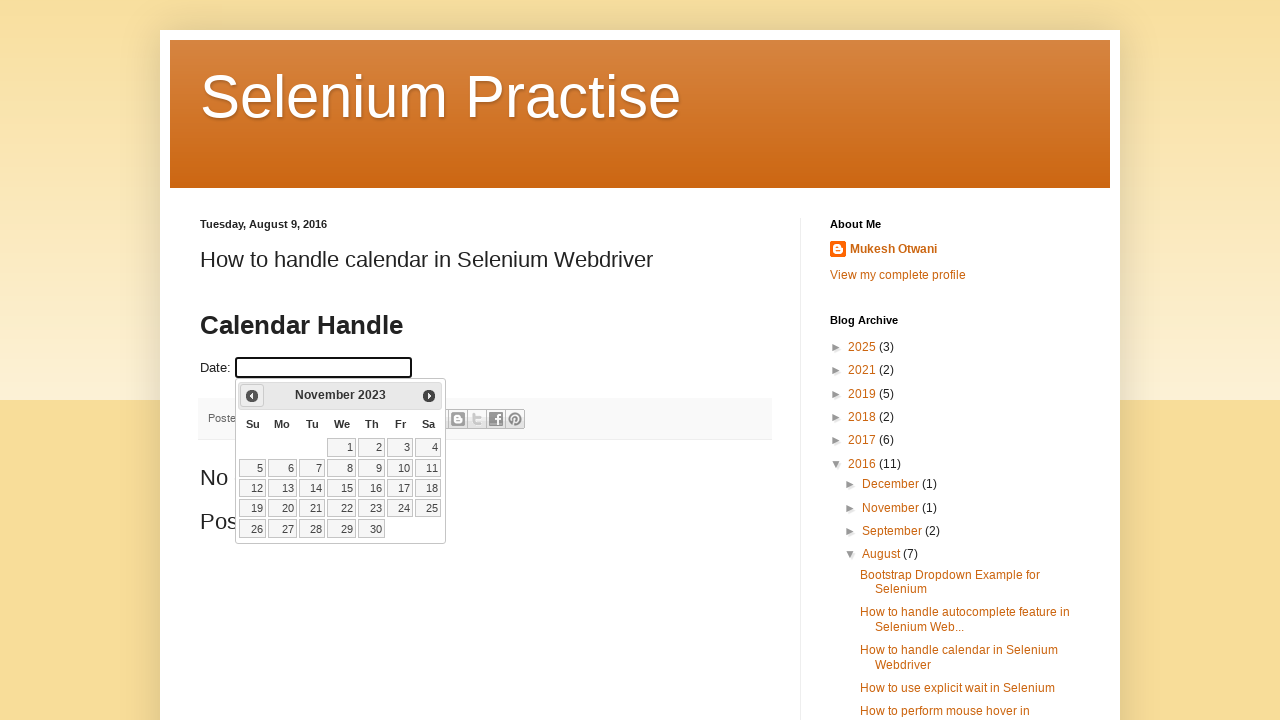

Waited for calendar navigation animation
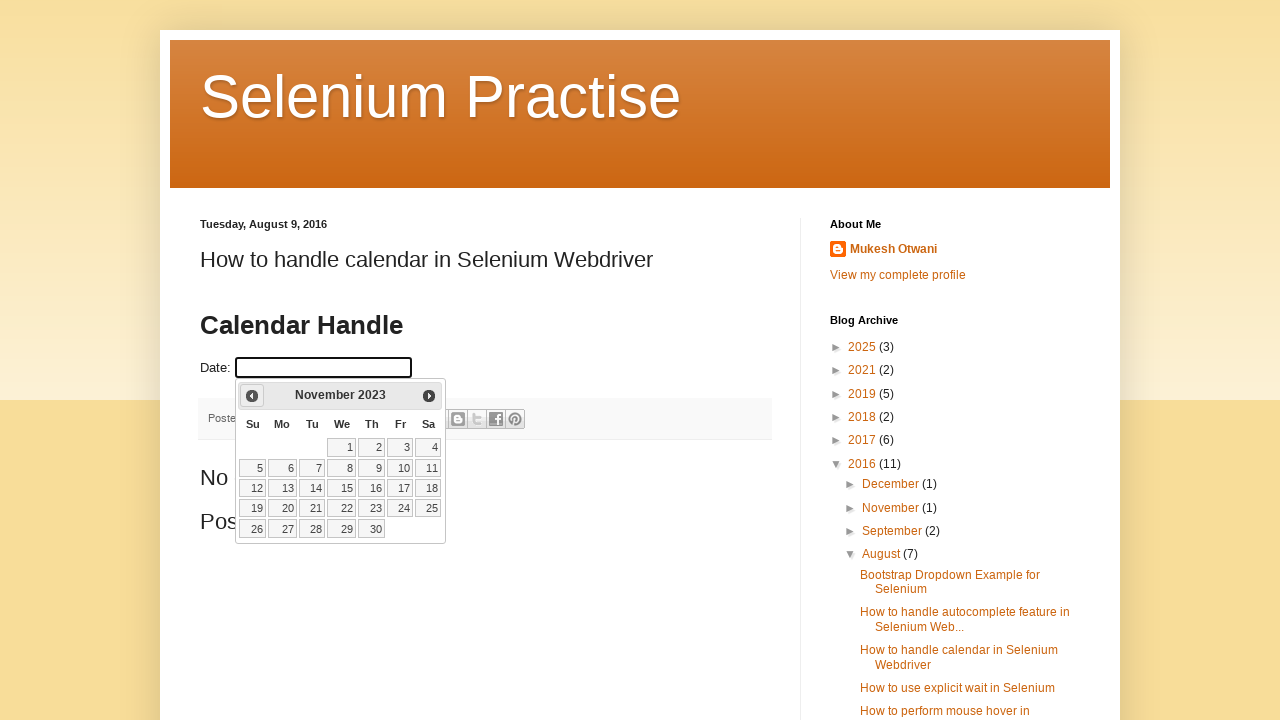

Retrieved updated calendar month/year: November 2023
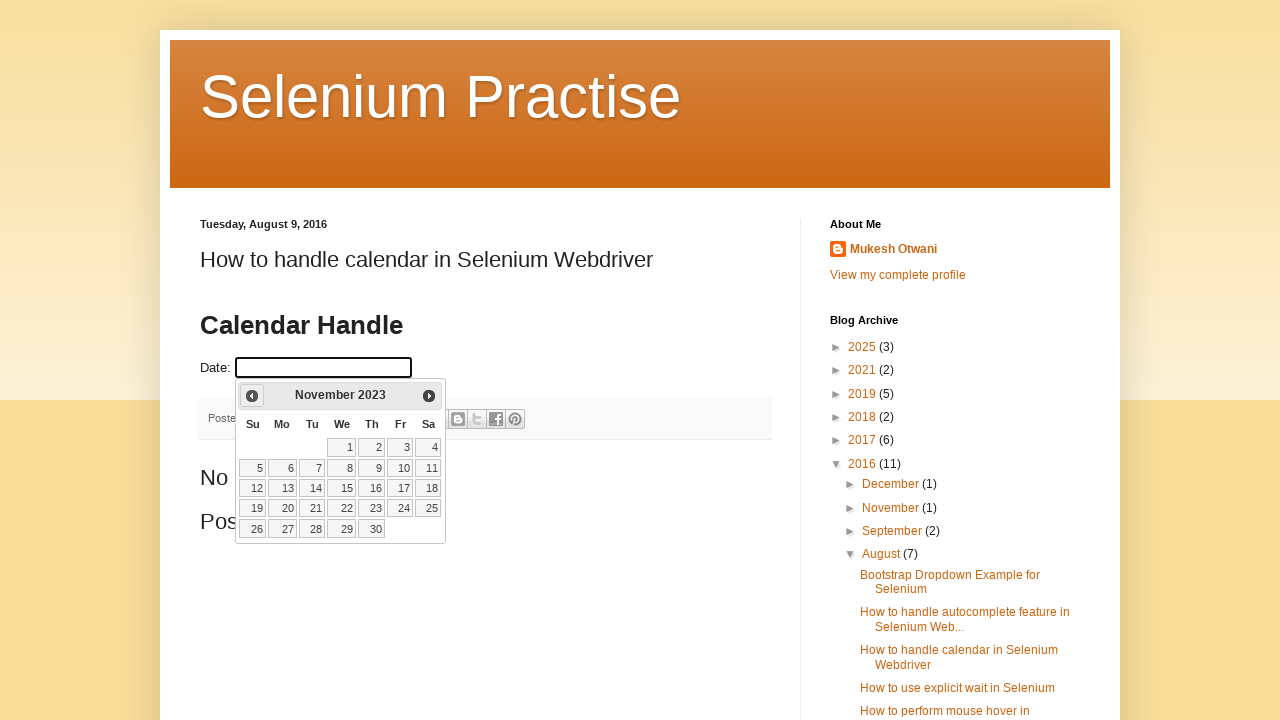

Clicked previous month button to navigate calendar at (252, 396) on .ui-icon-circle-triangle-w
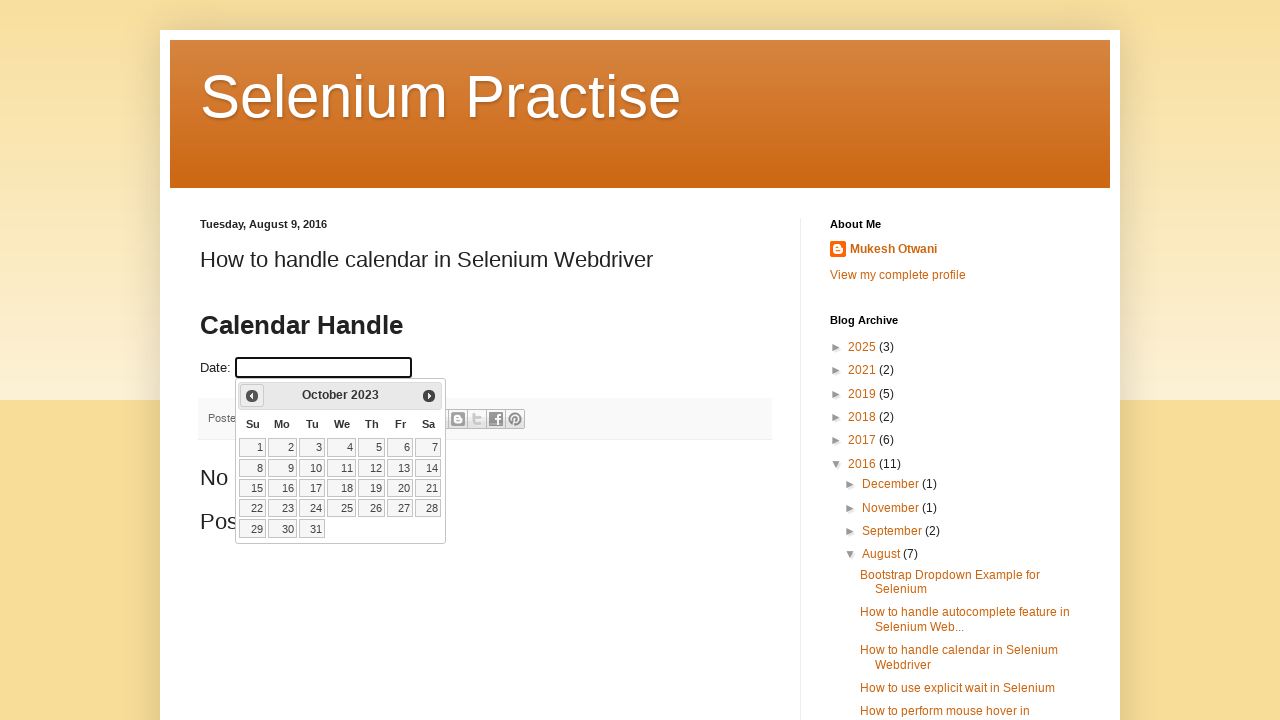

Waited for calendar navigation animation
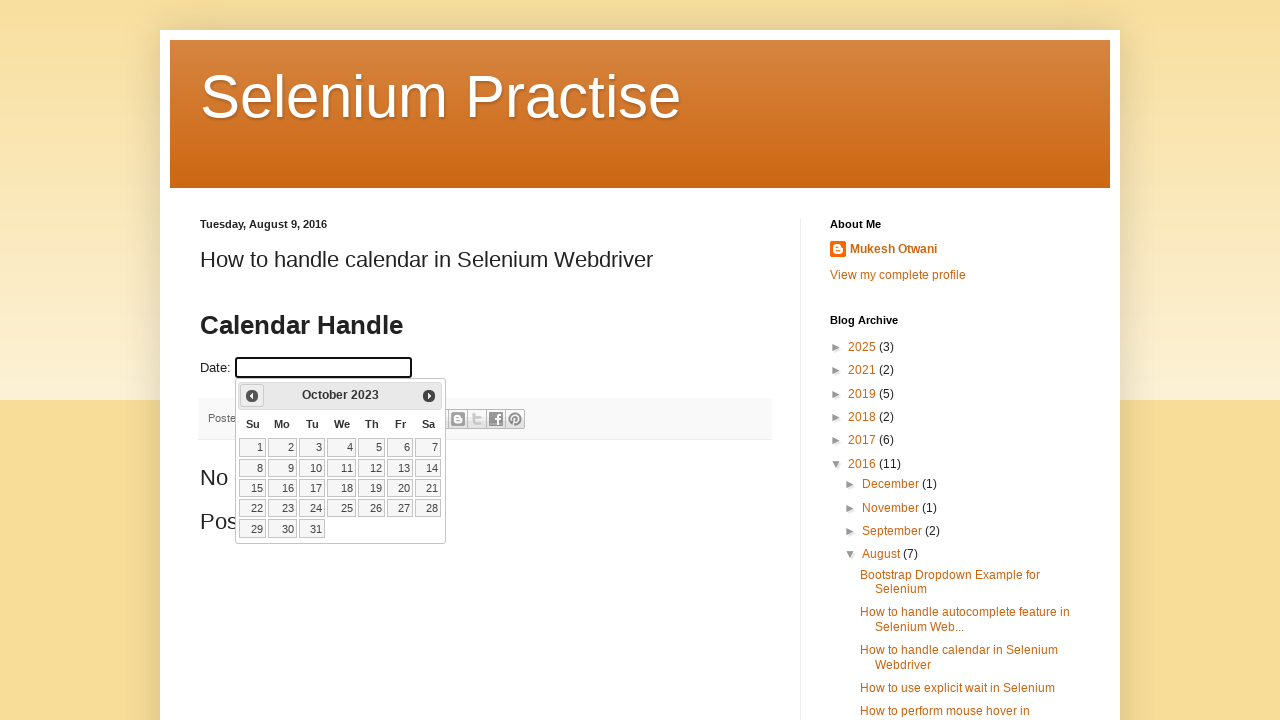

Retrieved updated calendar month/year: October 2023
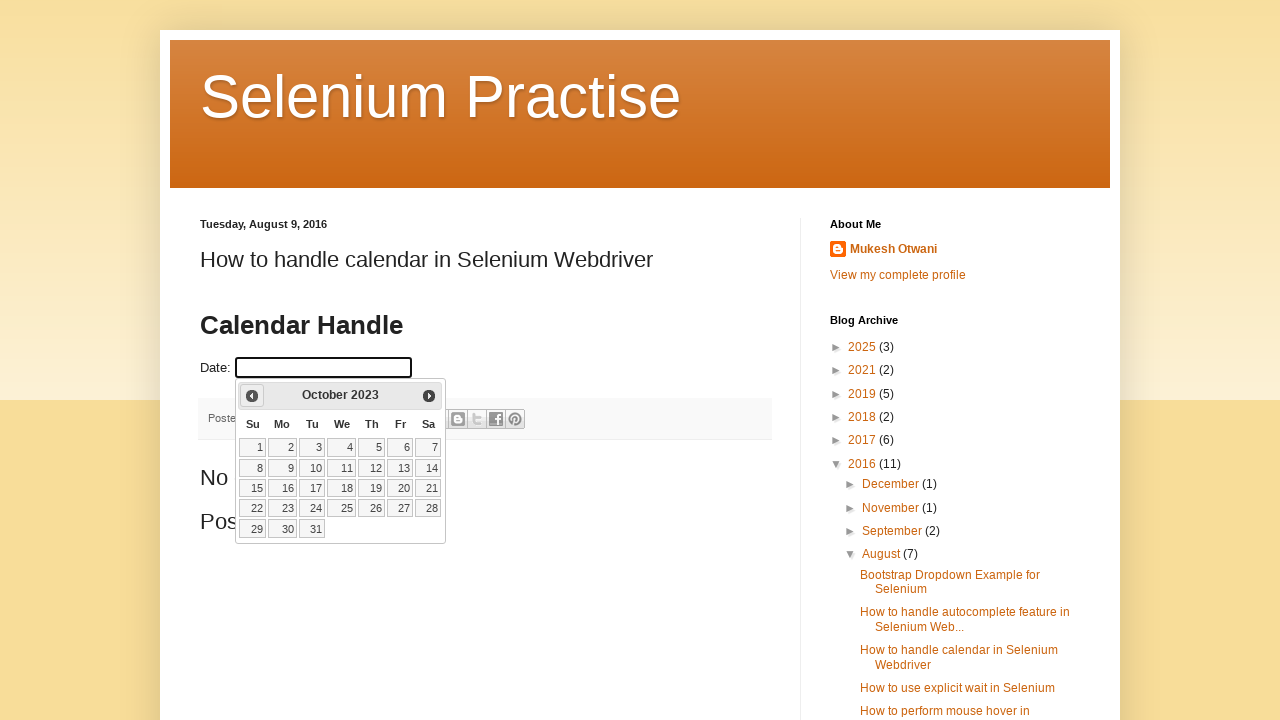

Clicked previous month button to navigate calendar at (252, 396) on .ui-icon-circle-triangle-w
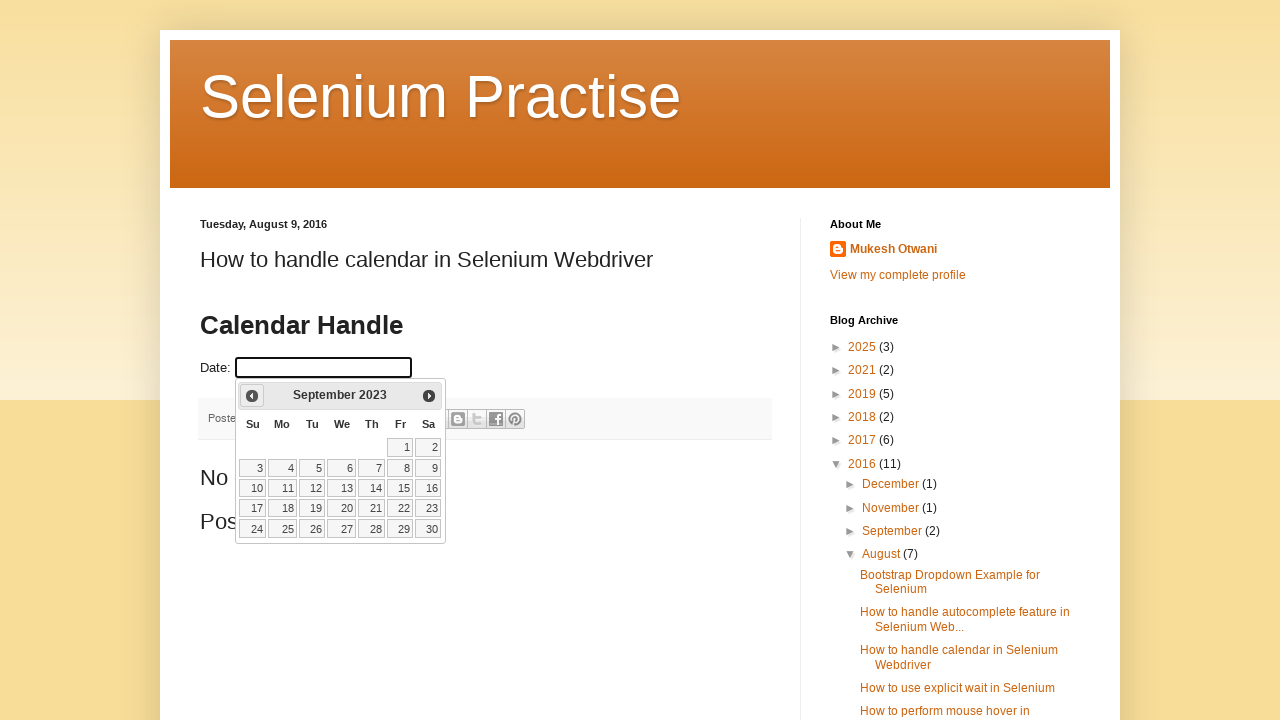

Waited for calendar navigation animation
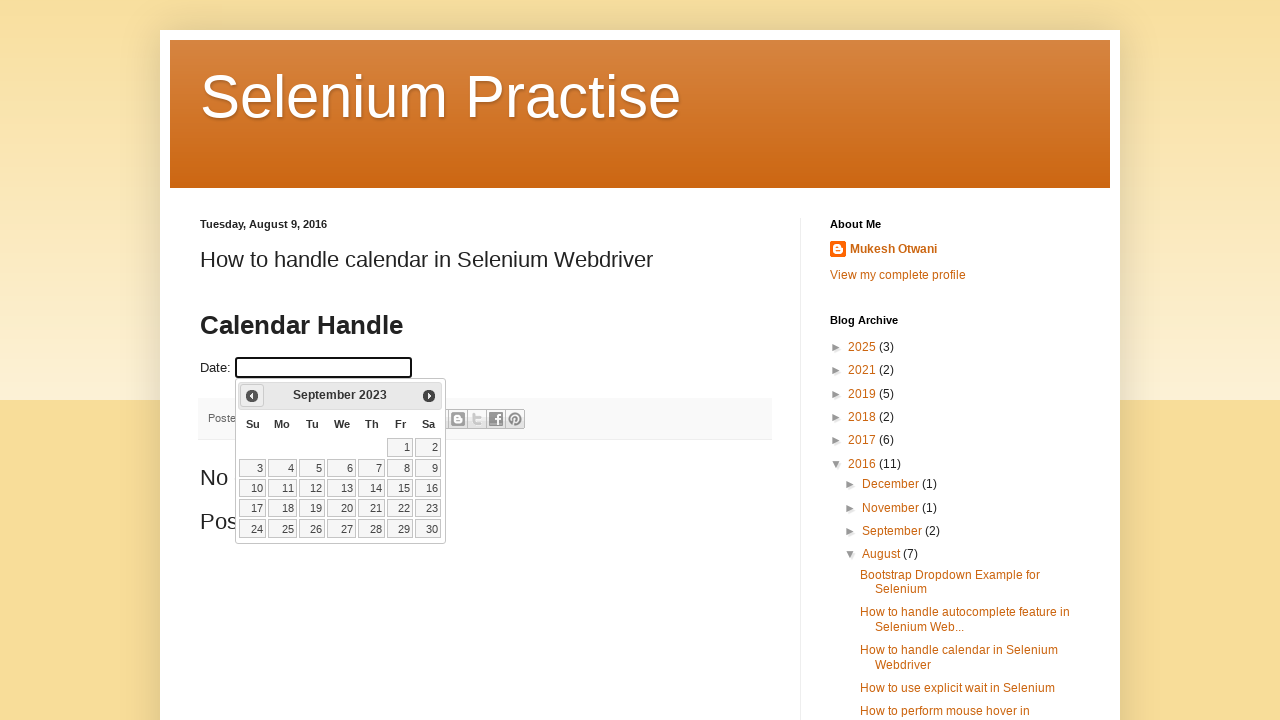

Retrieved updated calendar month/year: September 2023
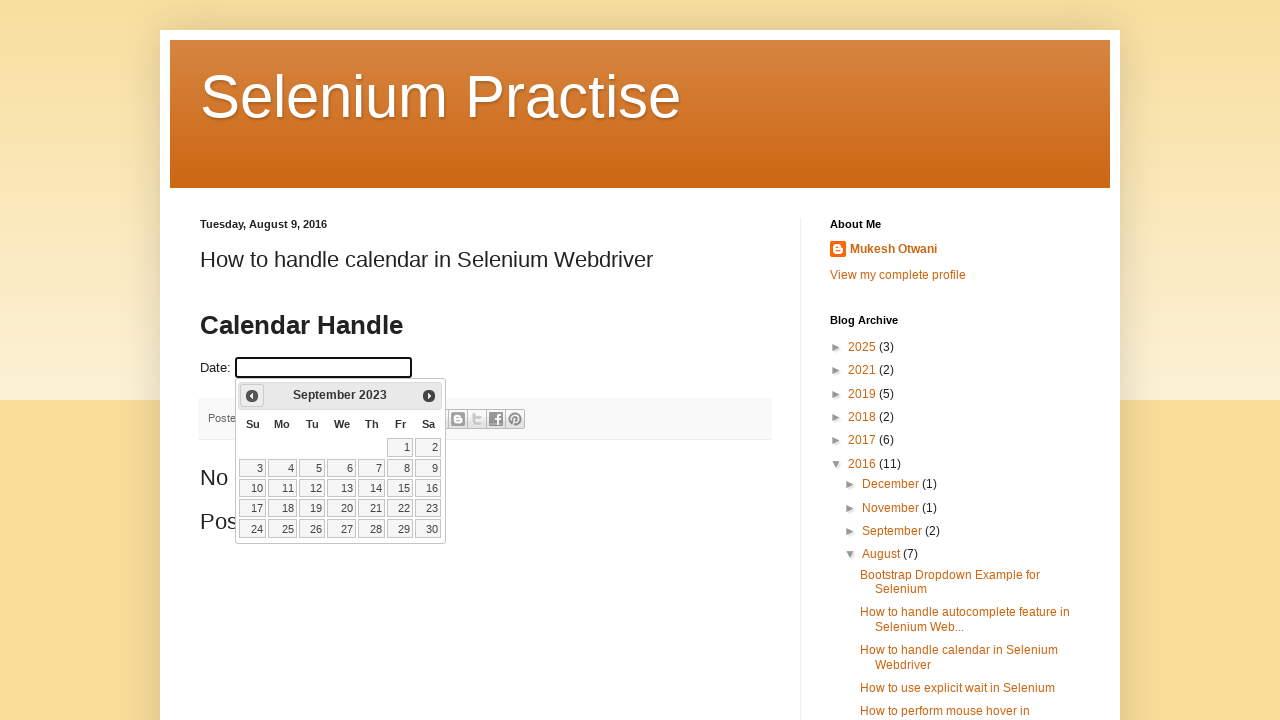

Clicked previous month button to navigate calendar at (252, 396) on .ui-icon-circle-triangle-w
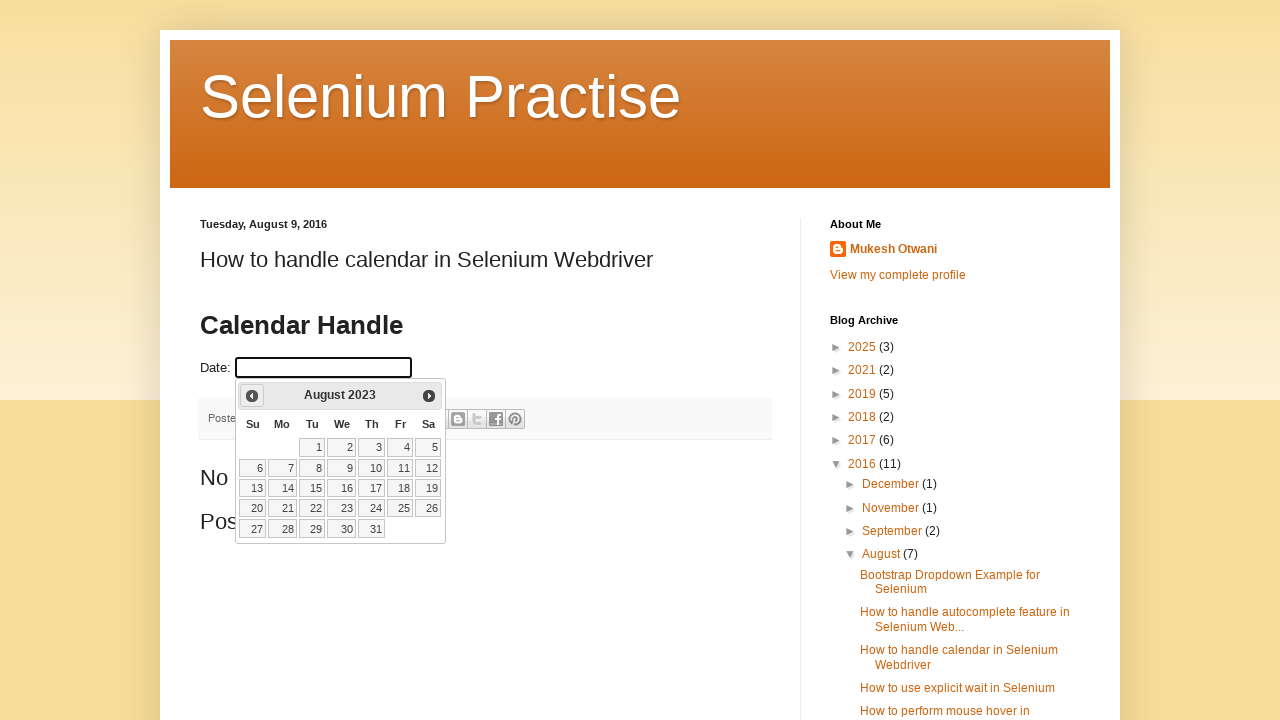

Waited for calendar navigation animation
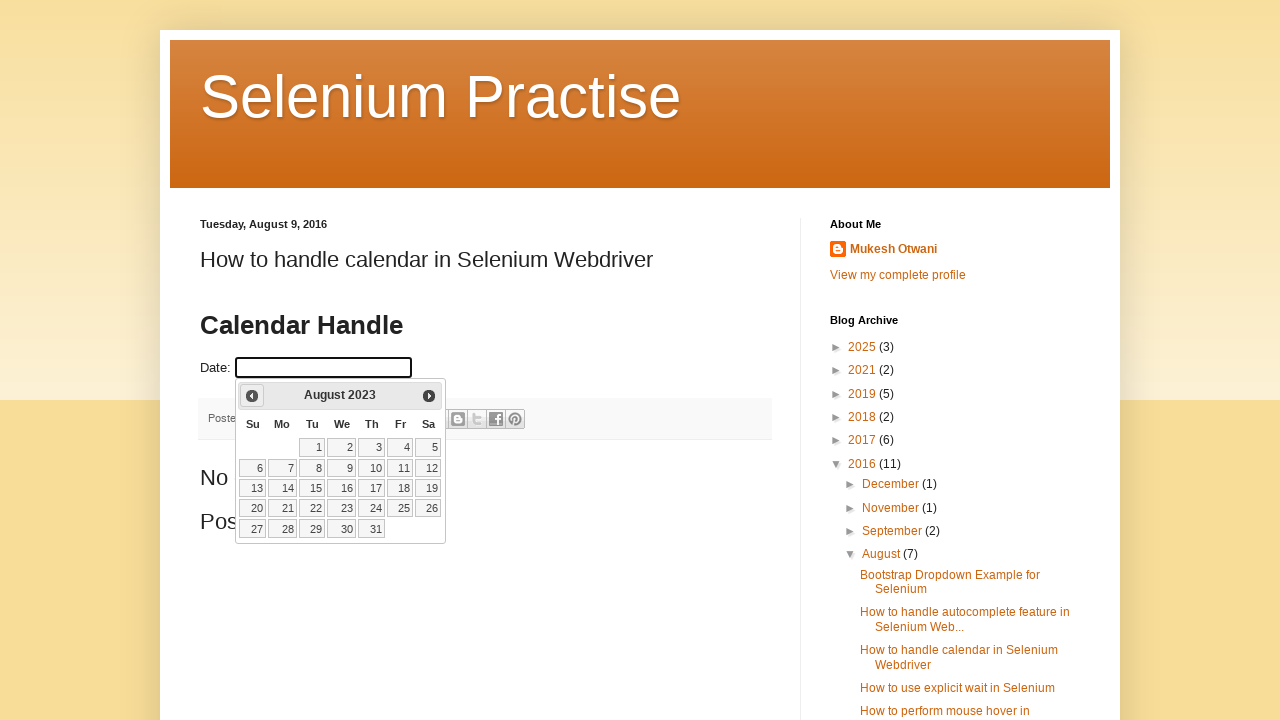

Retrieved updated calendar month/year: August 2023
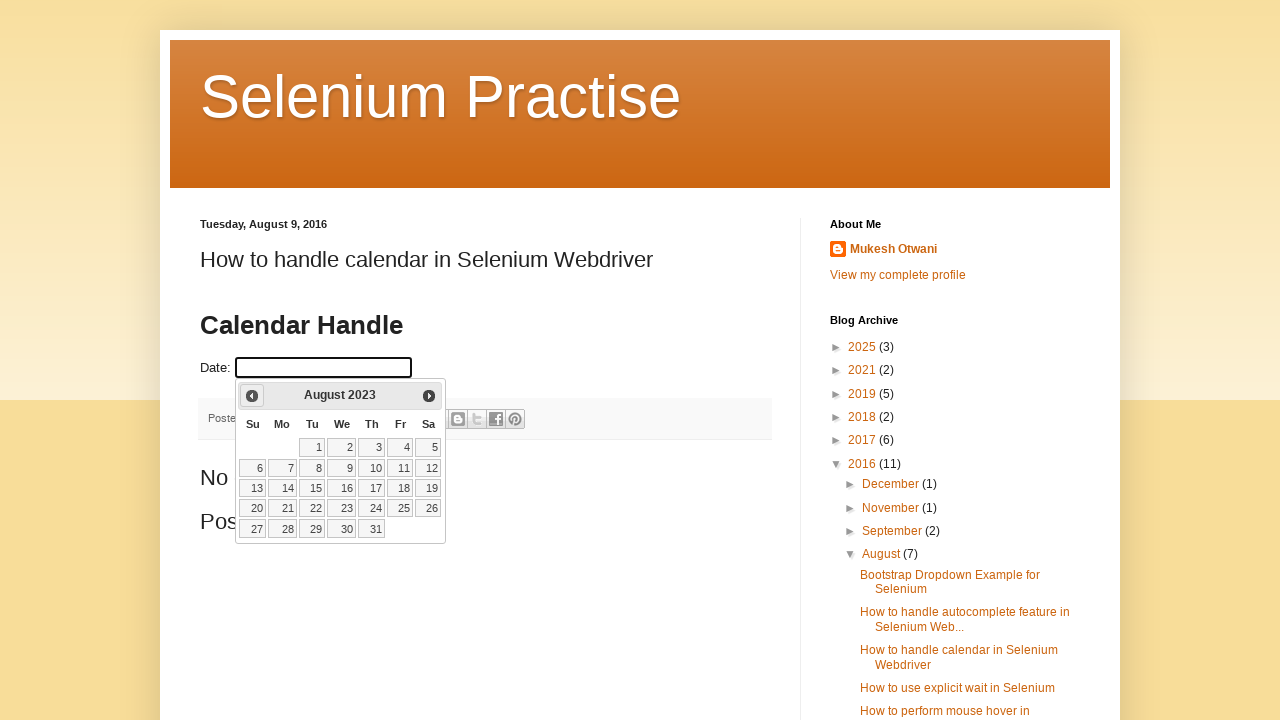

Clicked previous month button to navigate calendar at (252, 396) on .ui-icon-circle-triangle-w
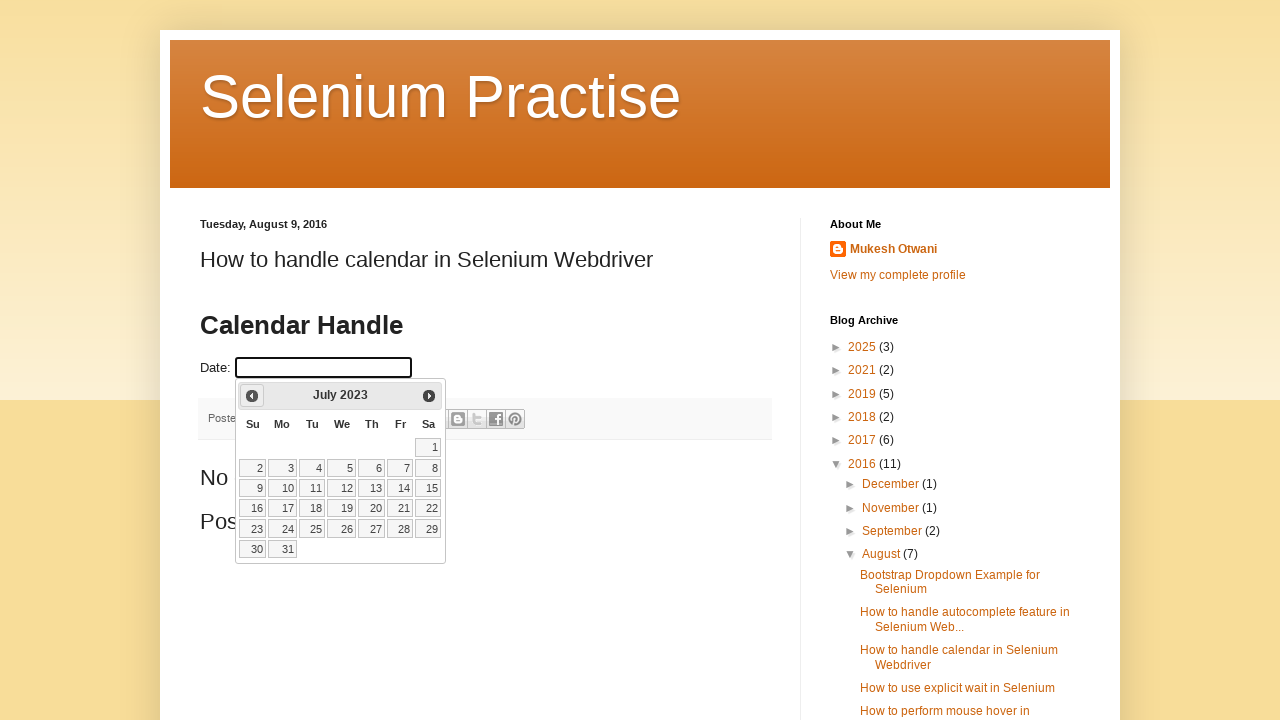

Waited for calendar navigation animation
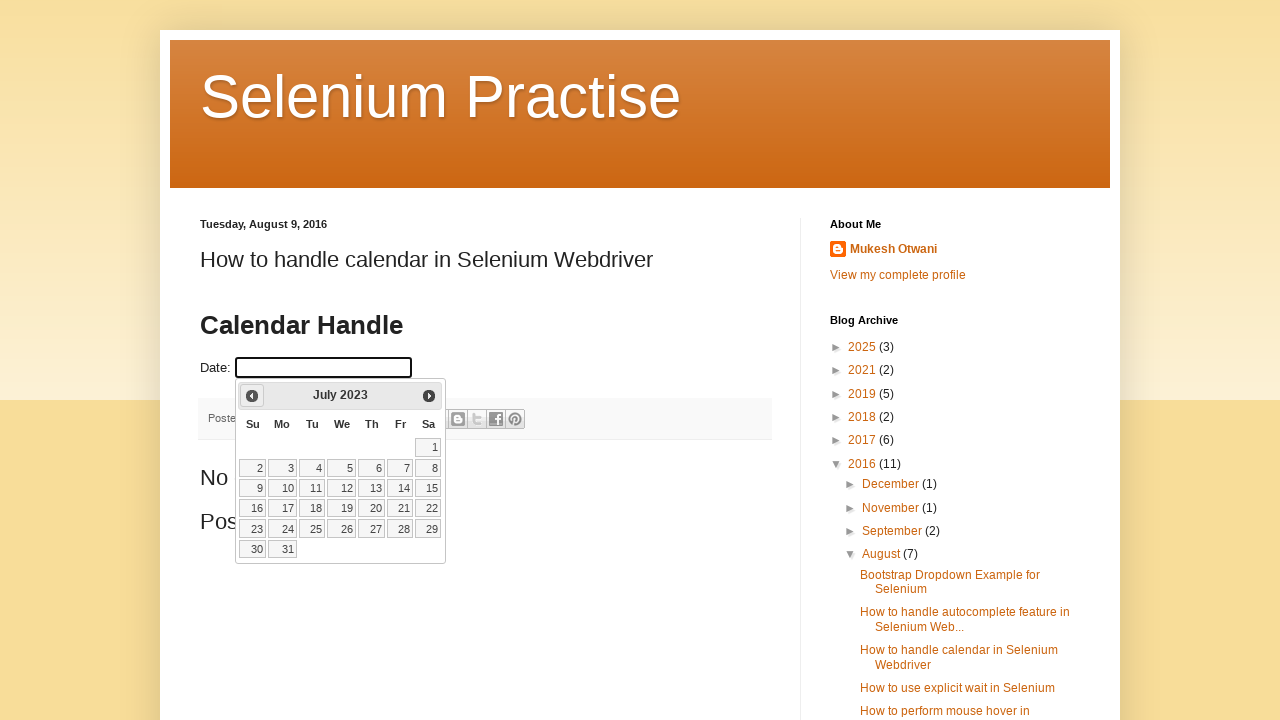

Retrieved updated calendar month/year: July 2023
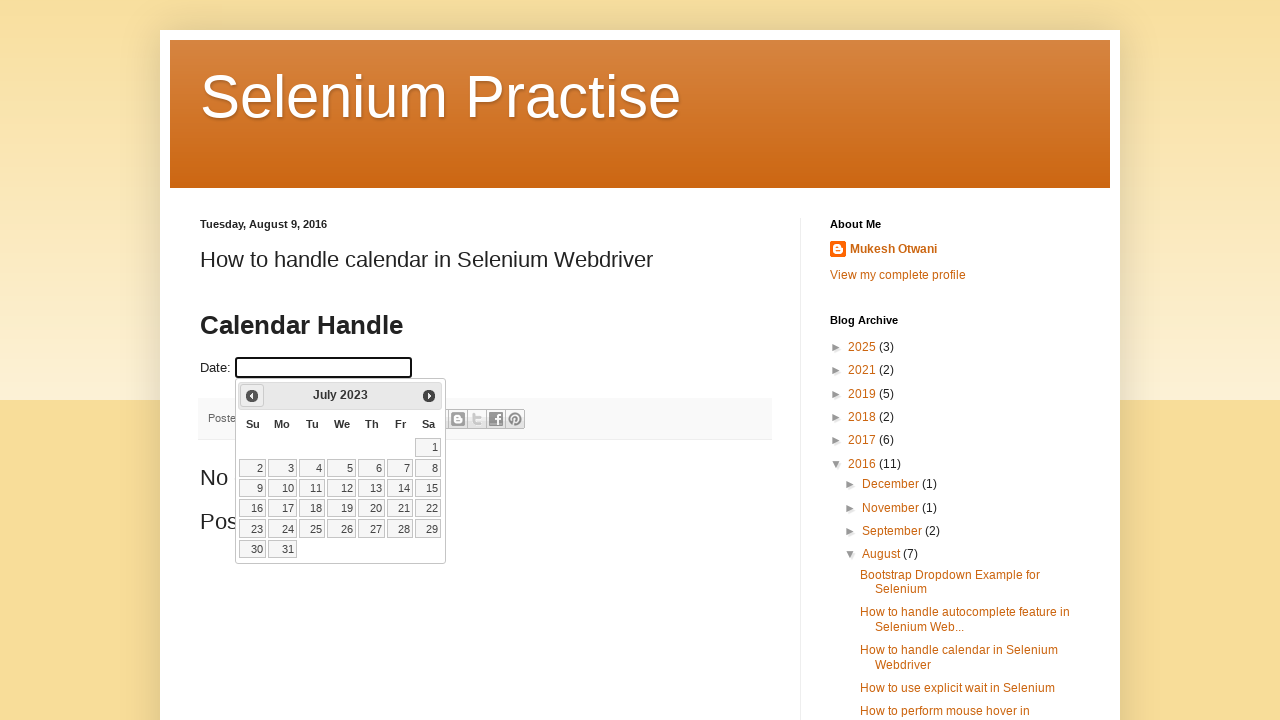

Clicked previous month button to navigate calendar at (252, 396) on .ui-icon-circle-triangle-w
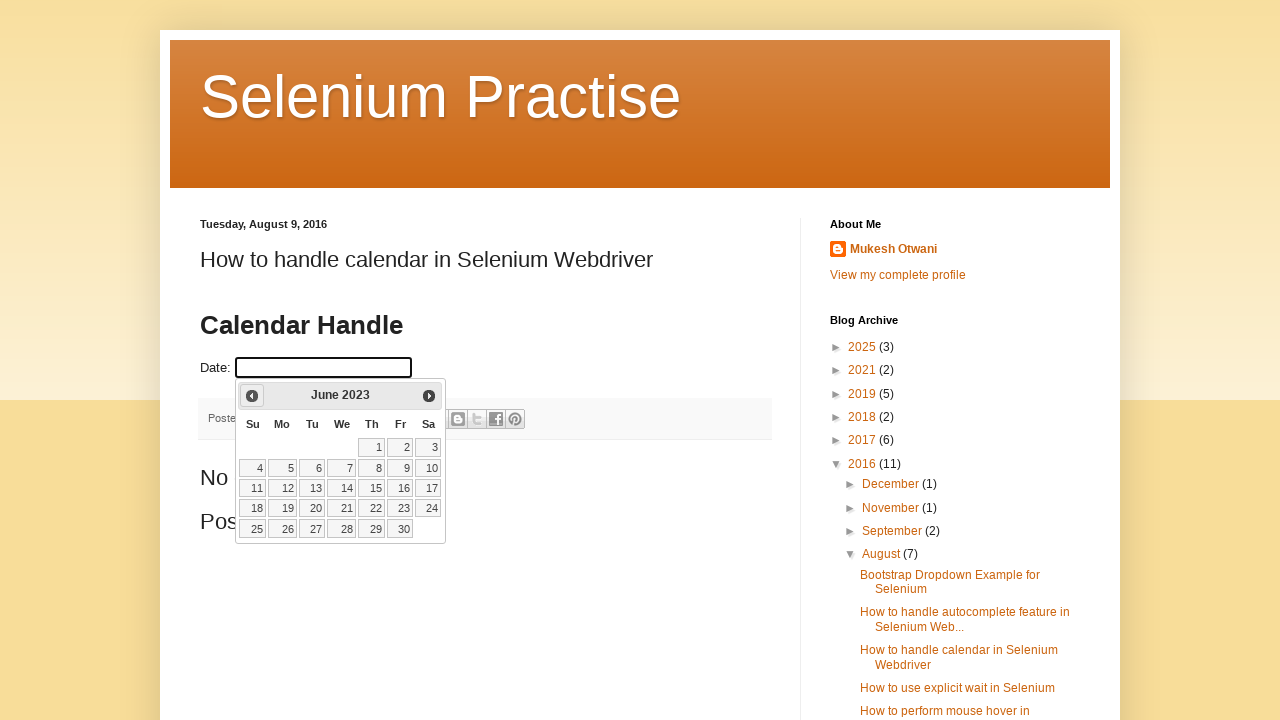

Waited for calendar navigation animation
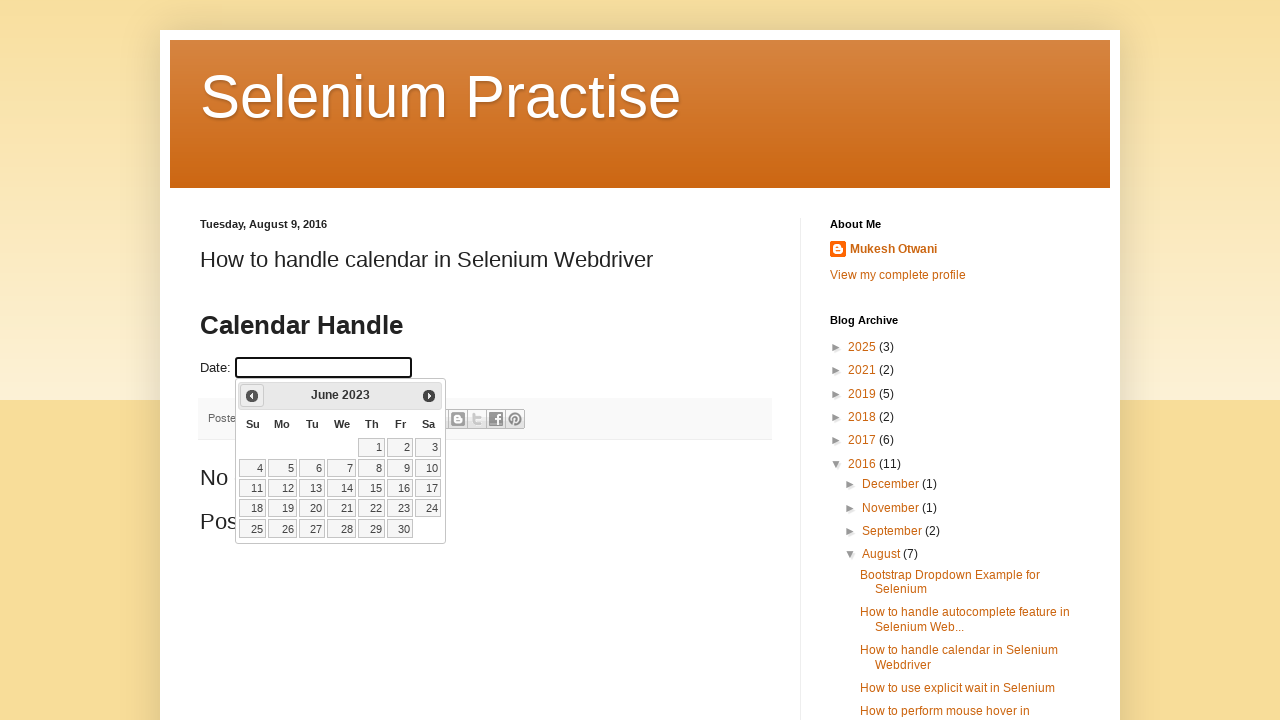

Retrieved updated calendar month/year: June 2023
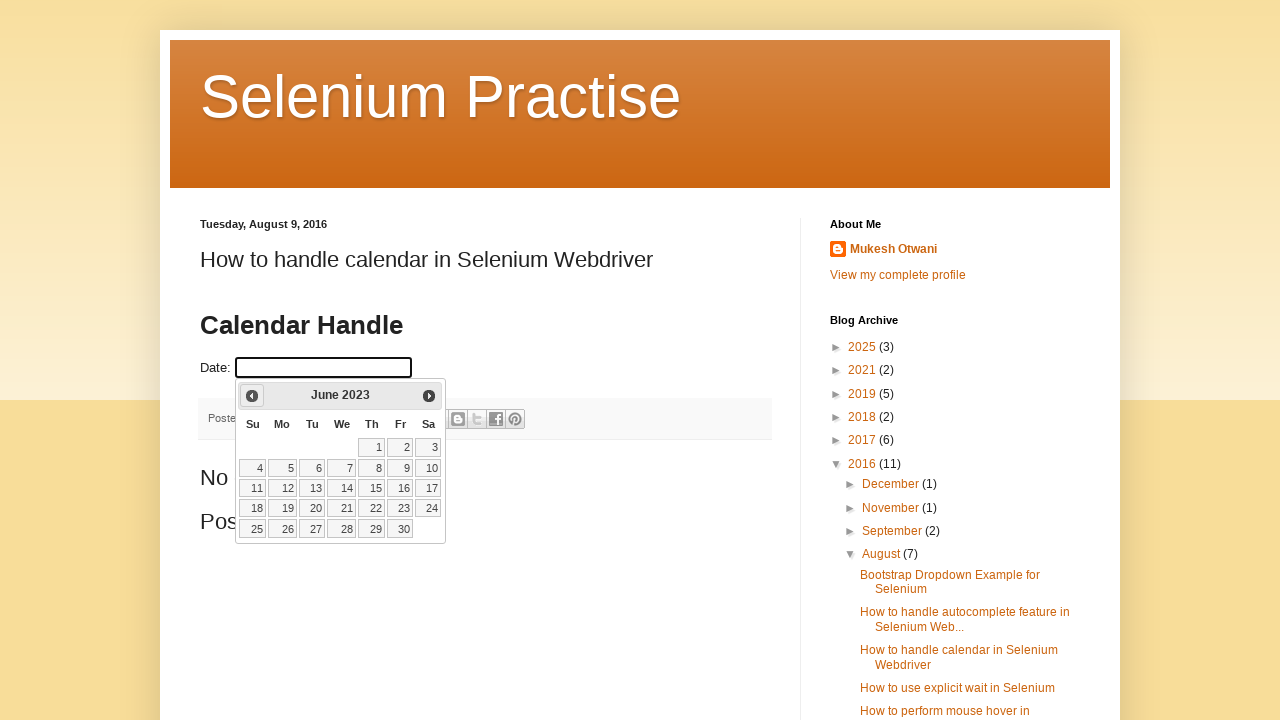

Clicked previous month button to navigate calendar at (252, 396) on .ui-icon-circle-triangle-w
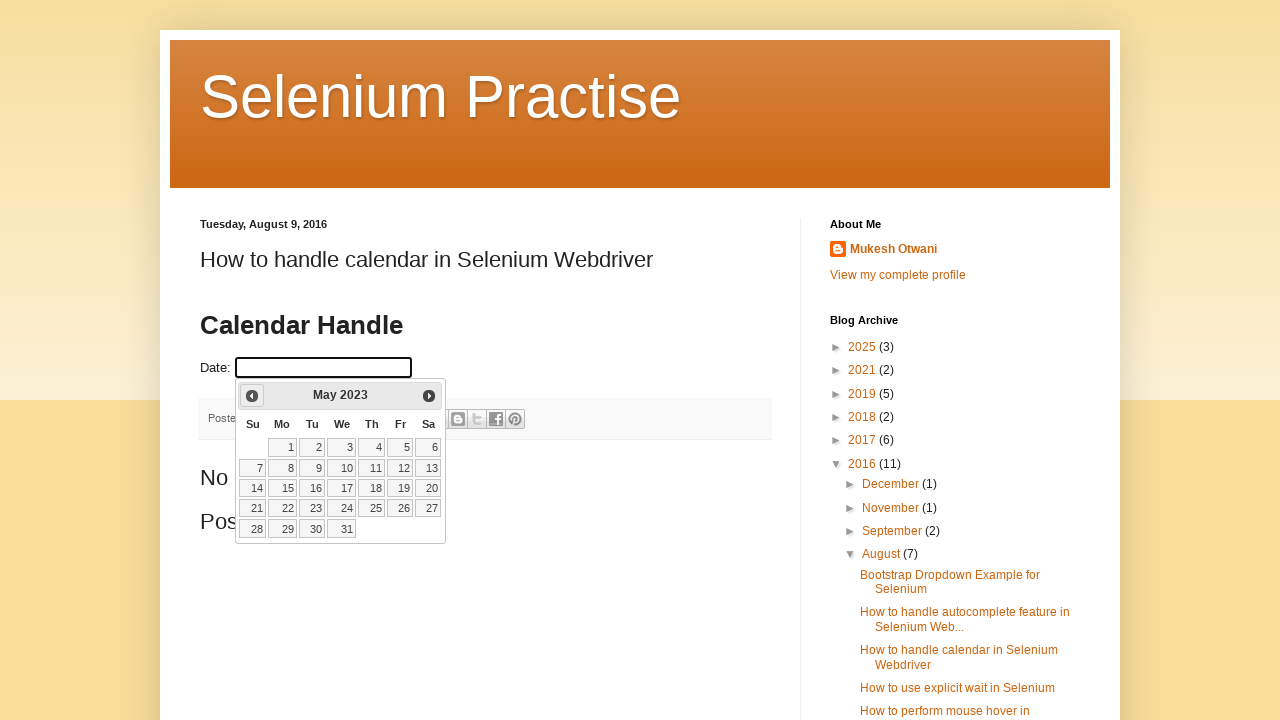

Waited for calendar navigation animation
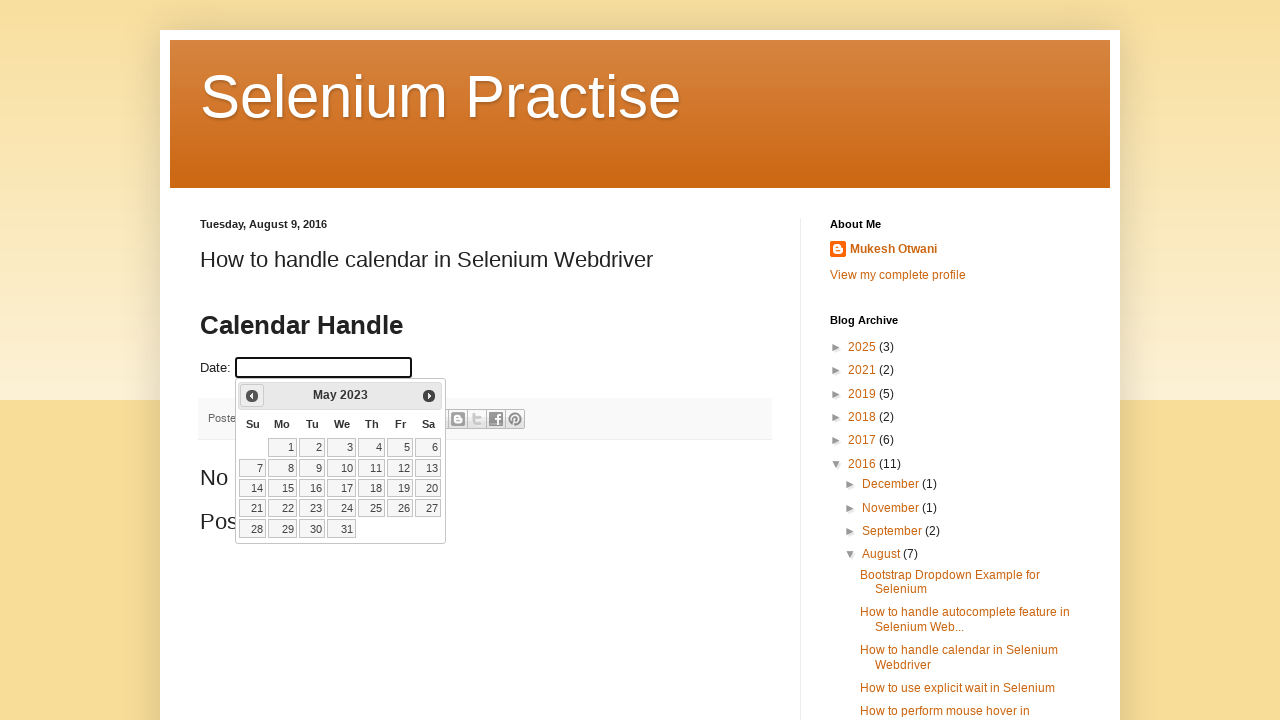

Retrieved updated calendar month/year: May 2023
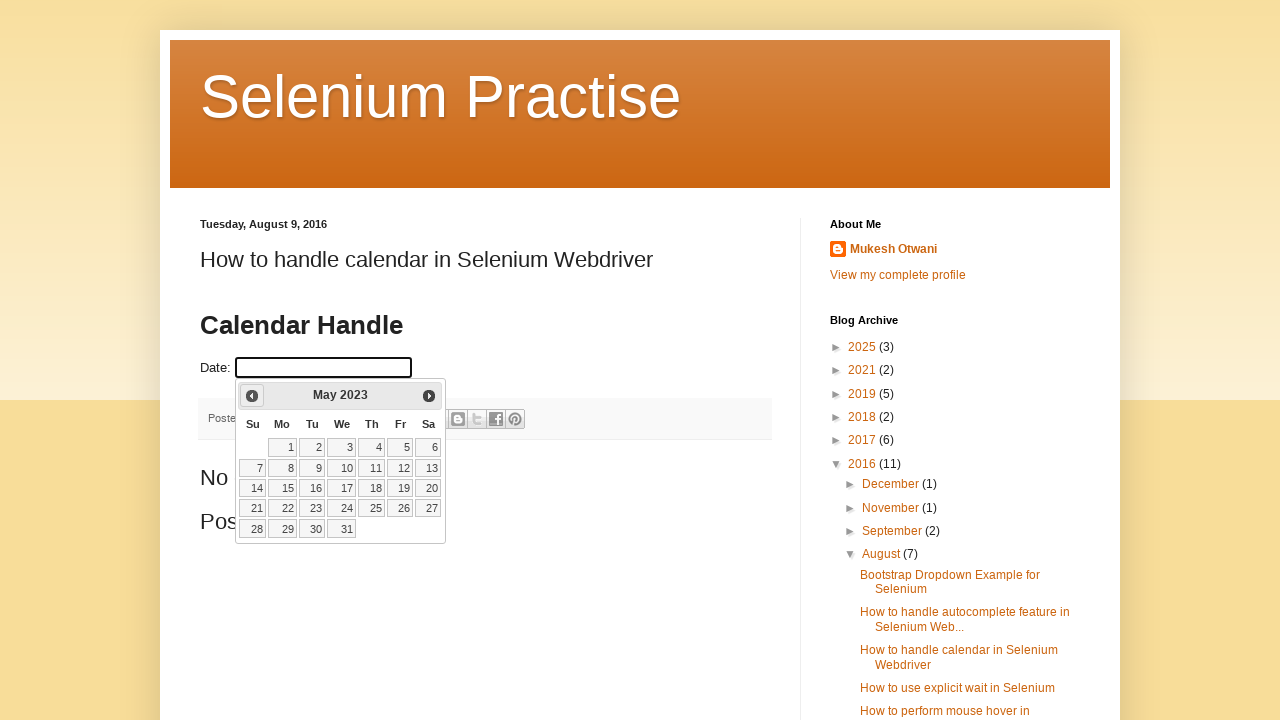

Clicked previous month button to navigate calendar at (252, 396) on .ui-icon-circle-triangle-w
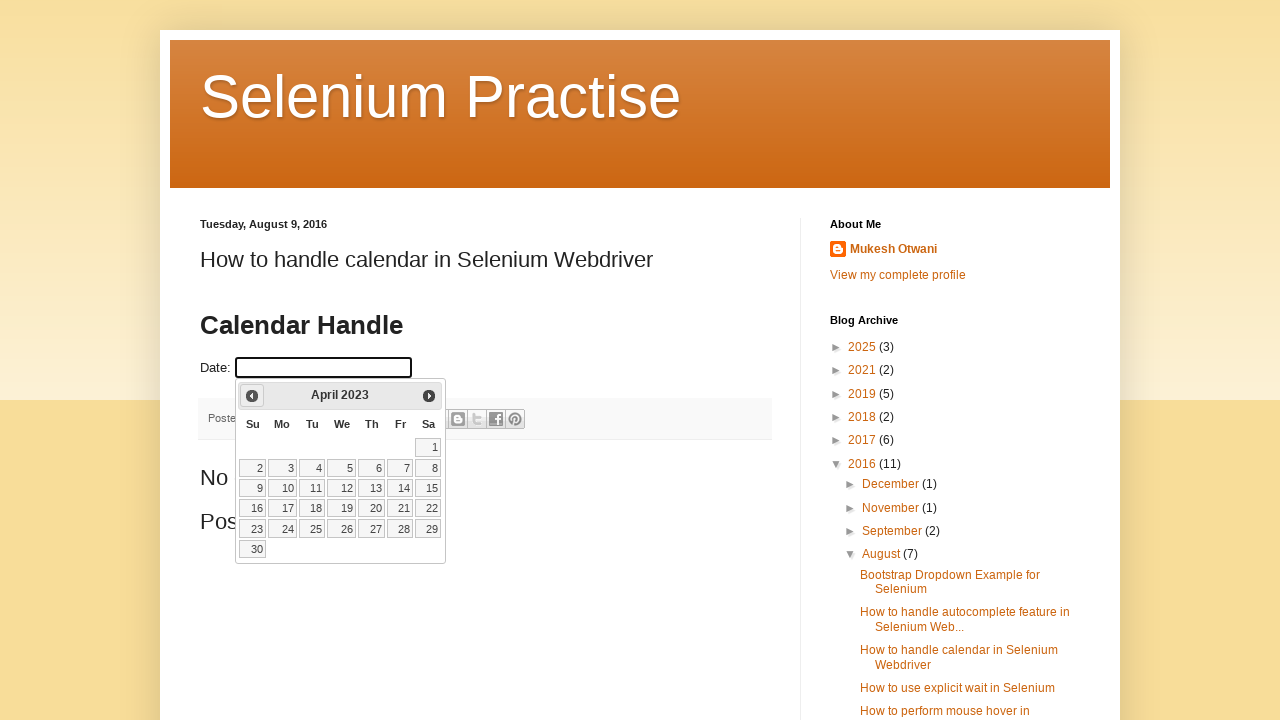

Waited for calendar navigation animation
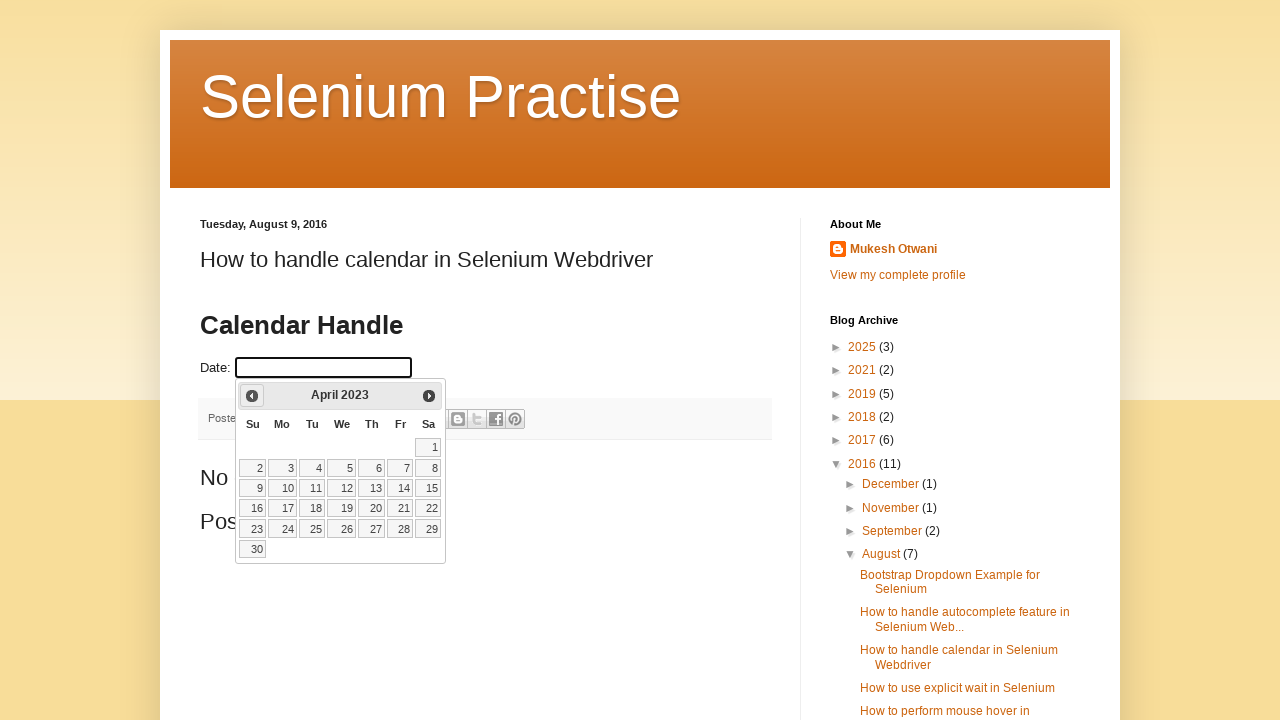

Retrieved updated calendar month/year: April 2023
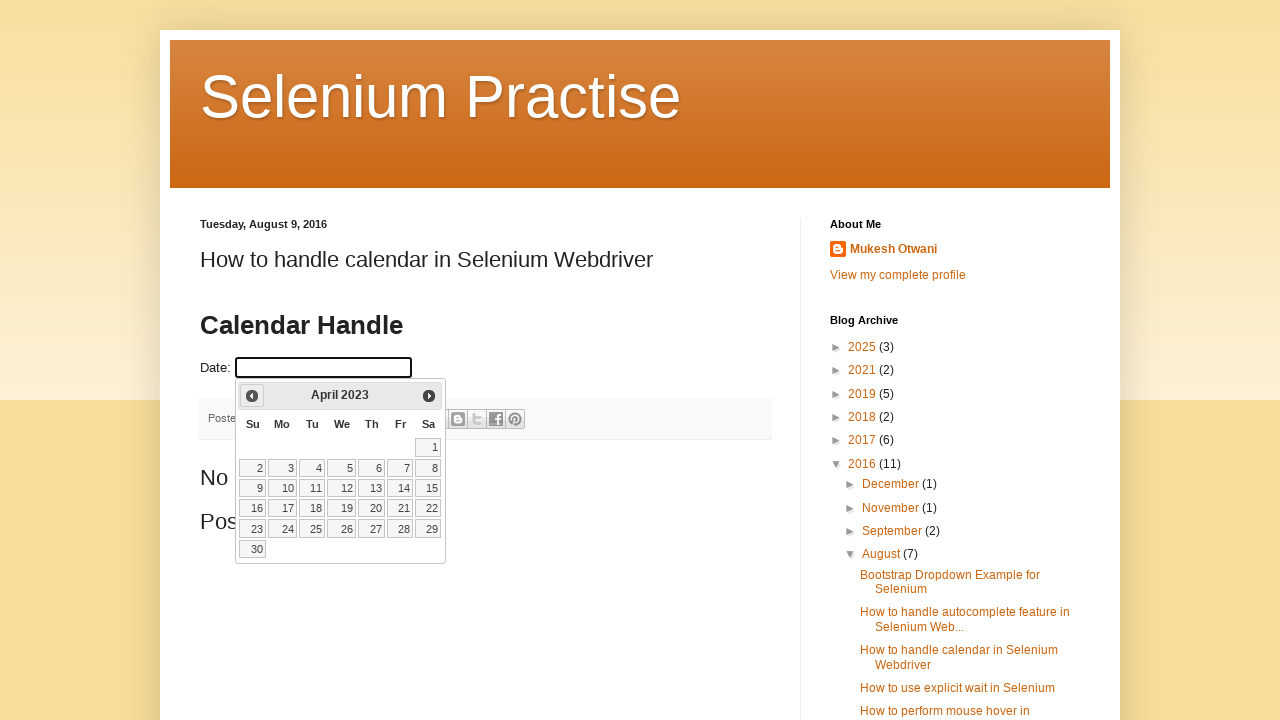

Clicked previous month button to navigate calendar at (252, 396) on .ui-icon-circle-triangle-w
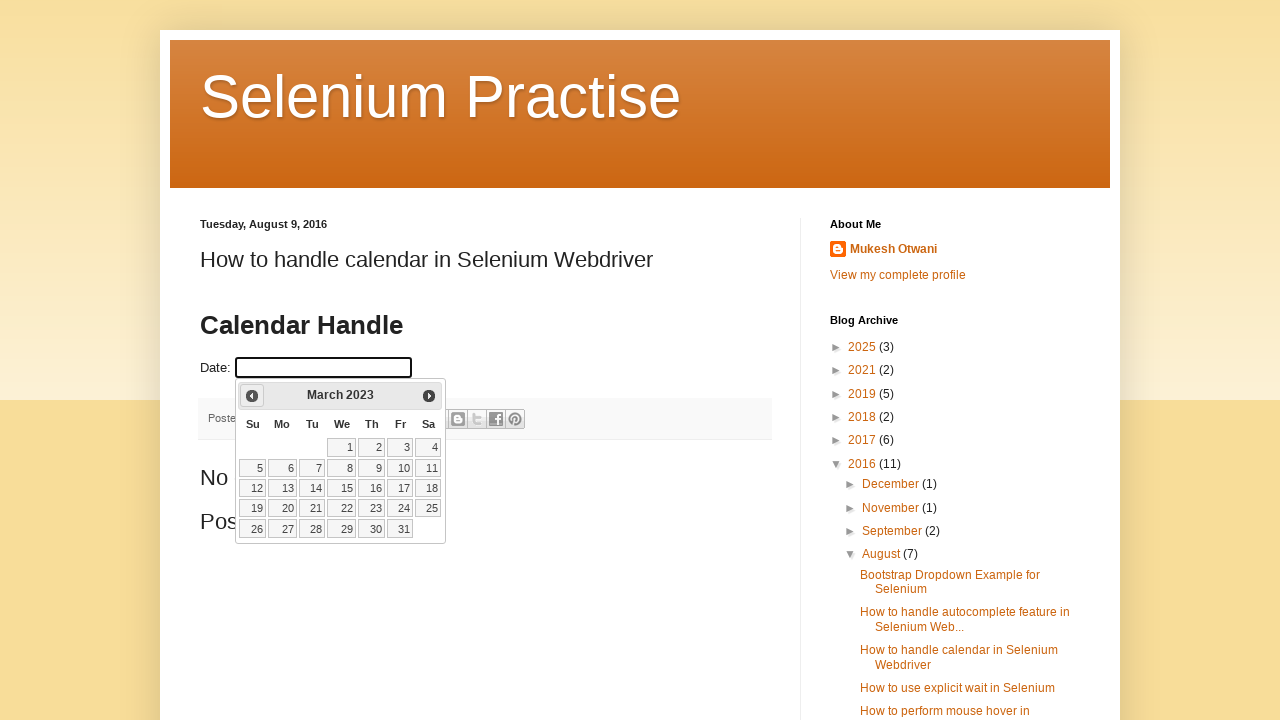

Waited for calendar navigation animation
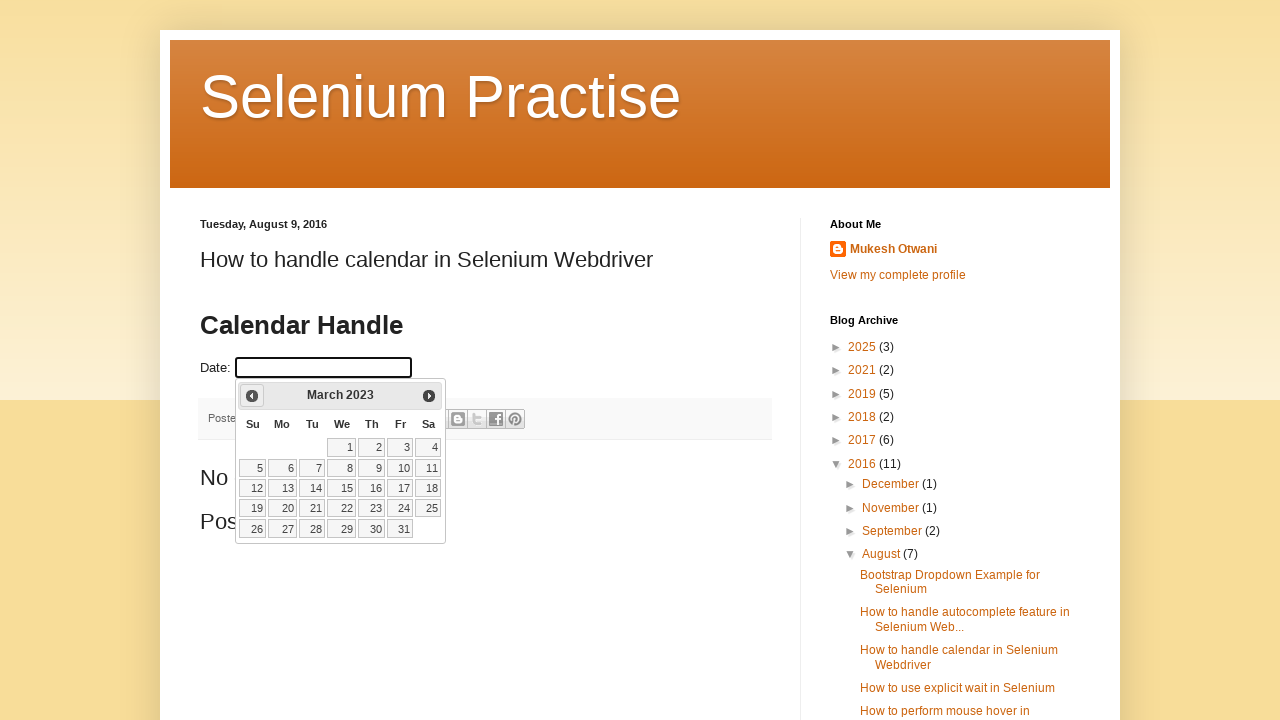

Retrieved updated calendar month/year: March 2023
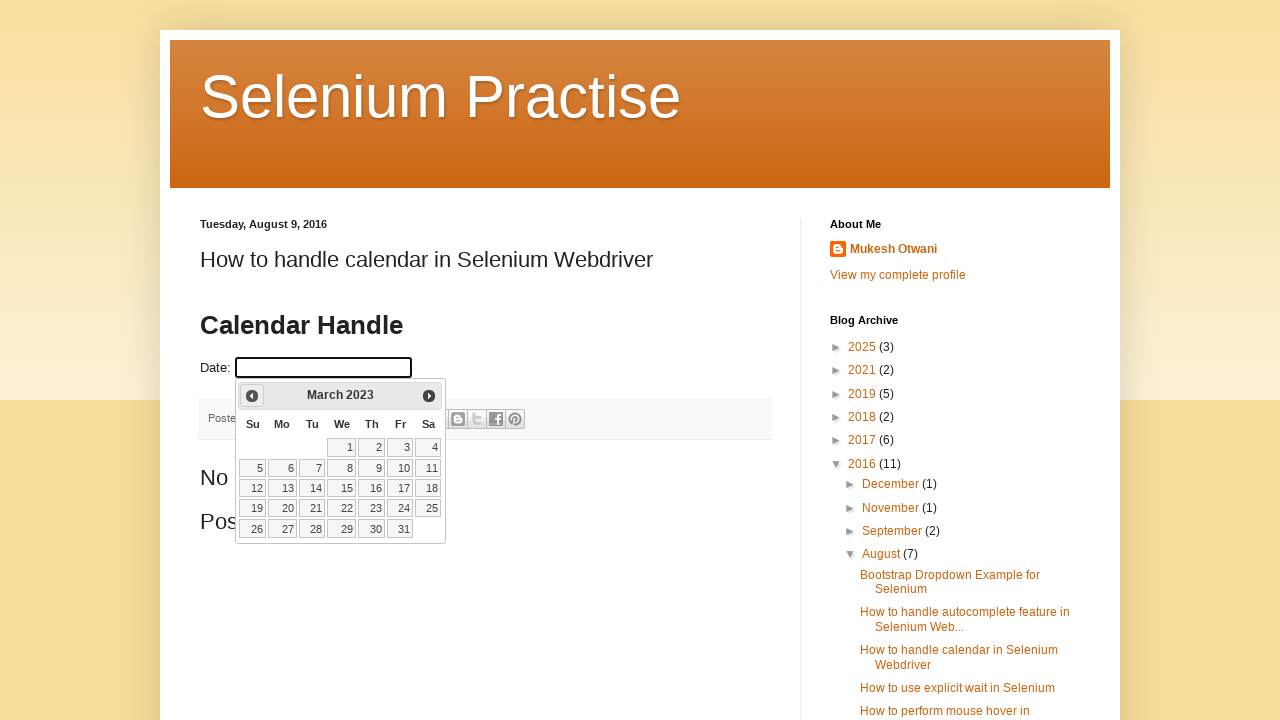

Clicked previous month button to navigate calendar at (252, 396) on .ui-icon-circle-triangle-w
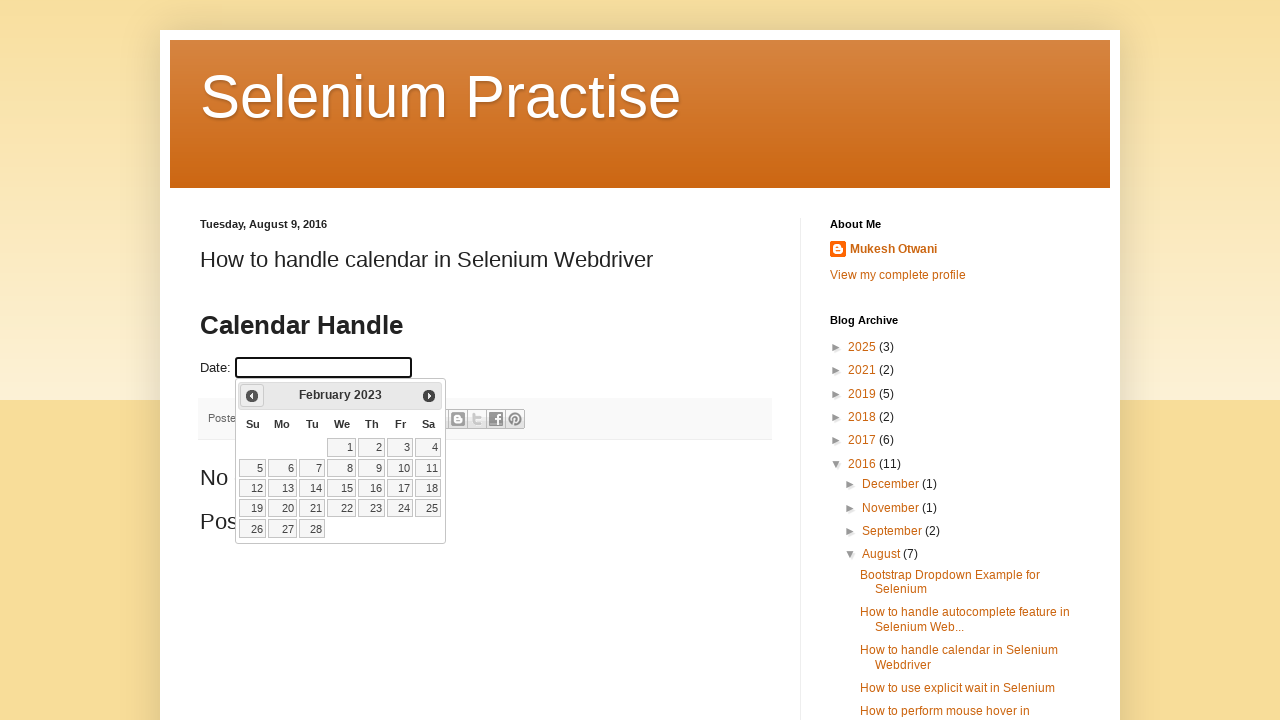

Waited for calendar navigation animation
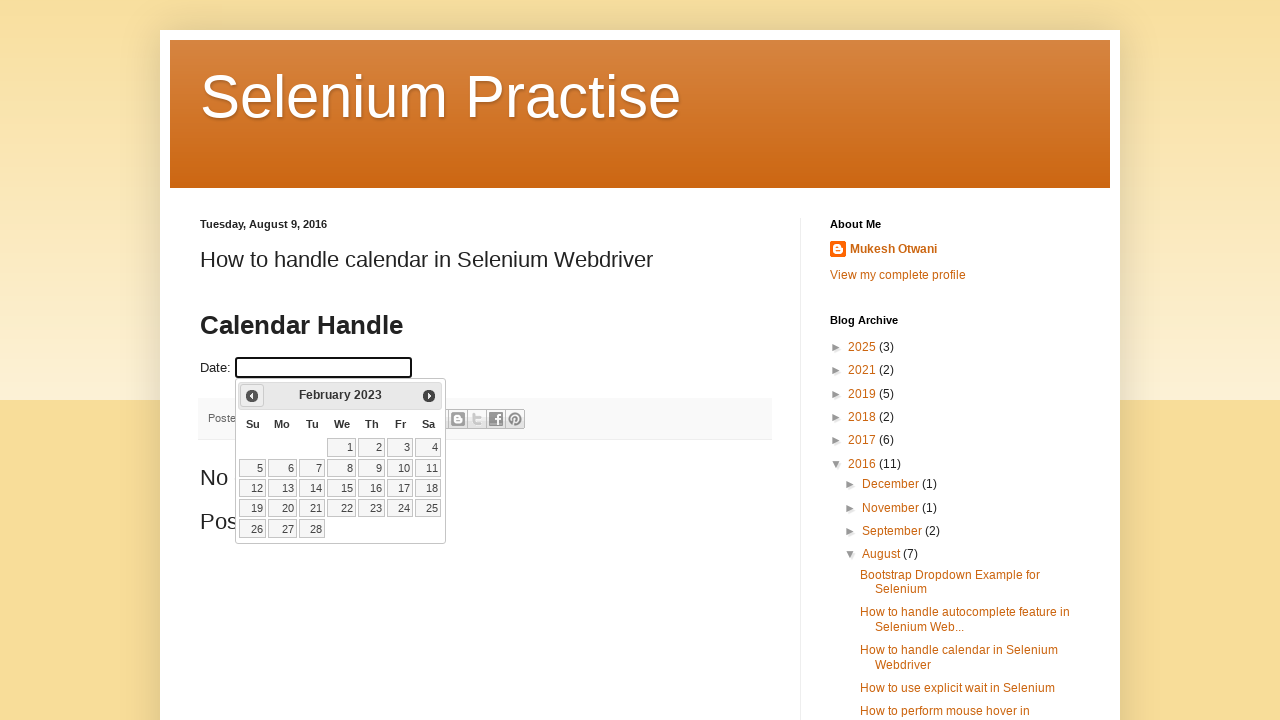

Retrieved updated calendar month/year: February 2023
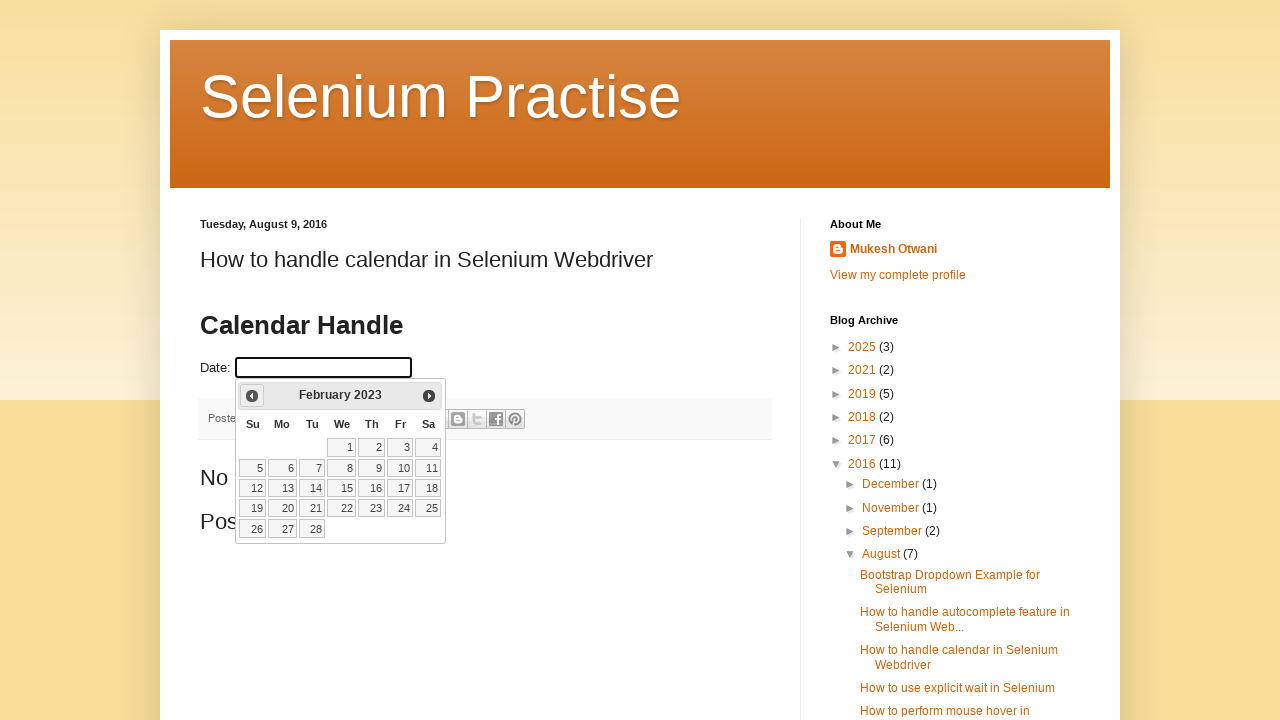

Clicked previous month button to navigate calendar at (252, 396) on .ui-icon-circle-triangle-w
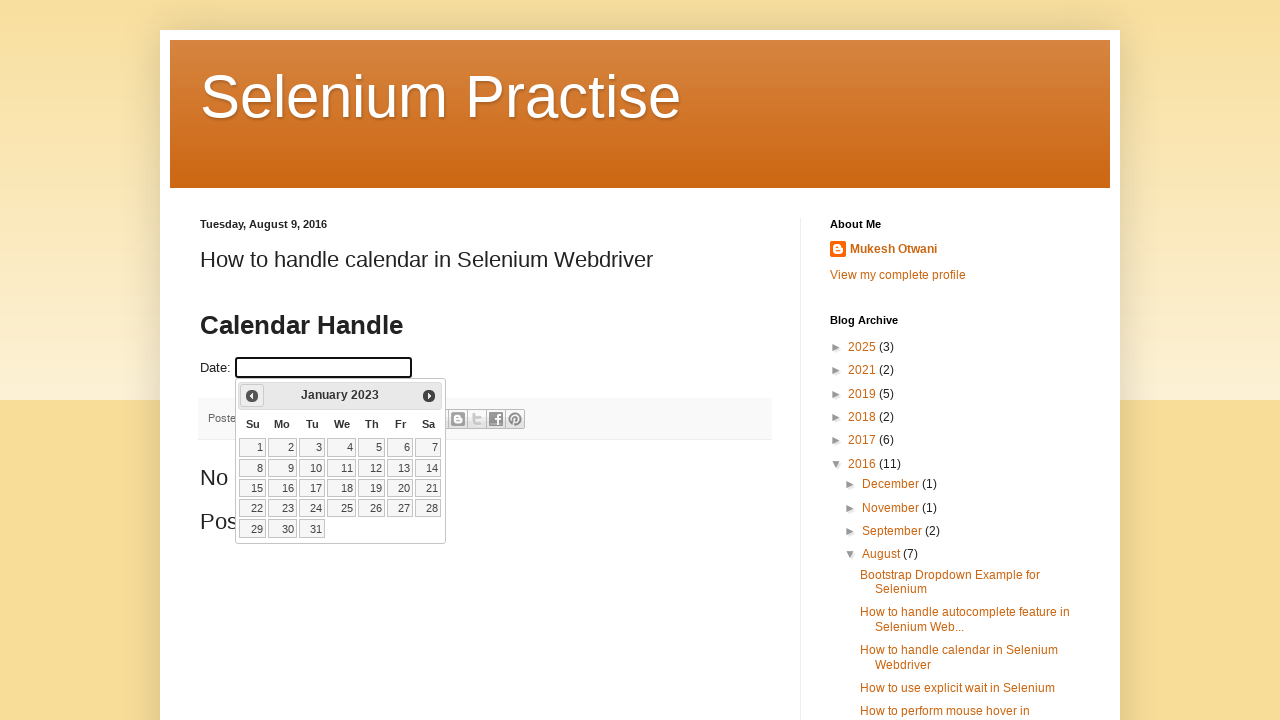

Waited for calendar navigation animation
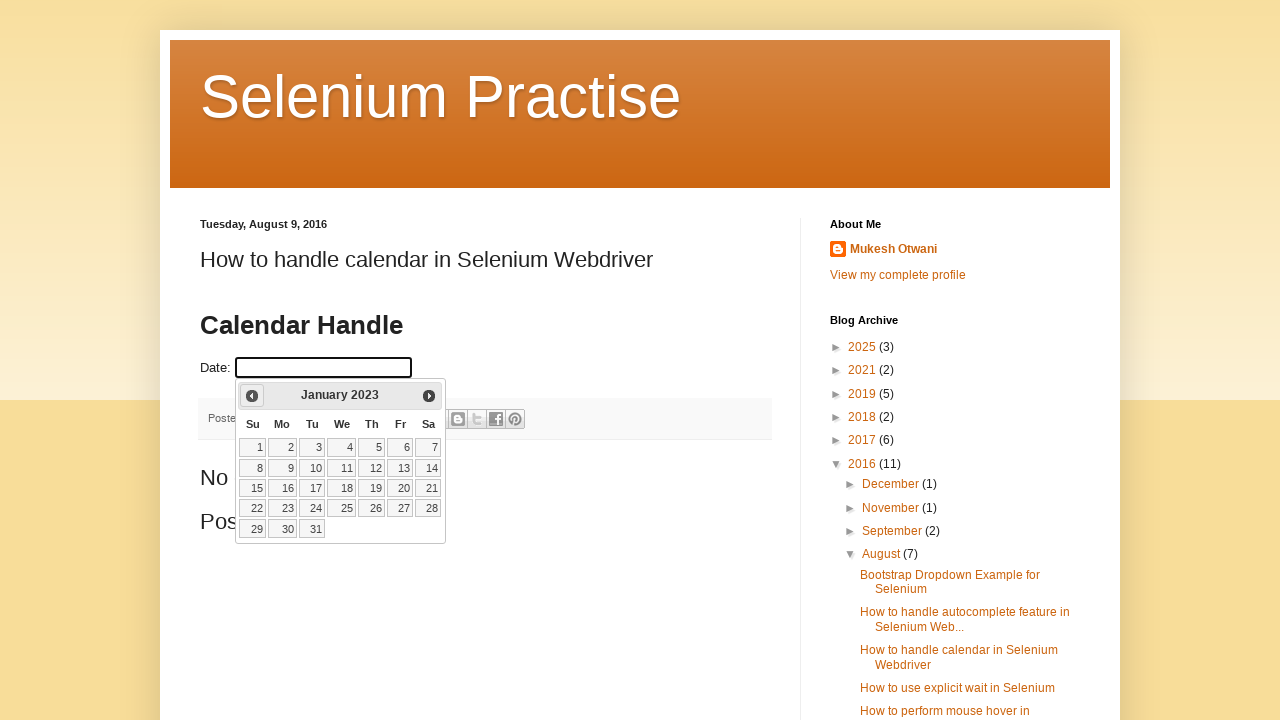

Retrieved updated calendar month/year: January 2023
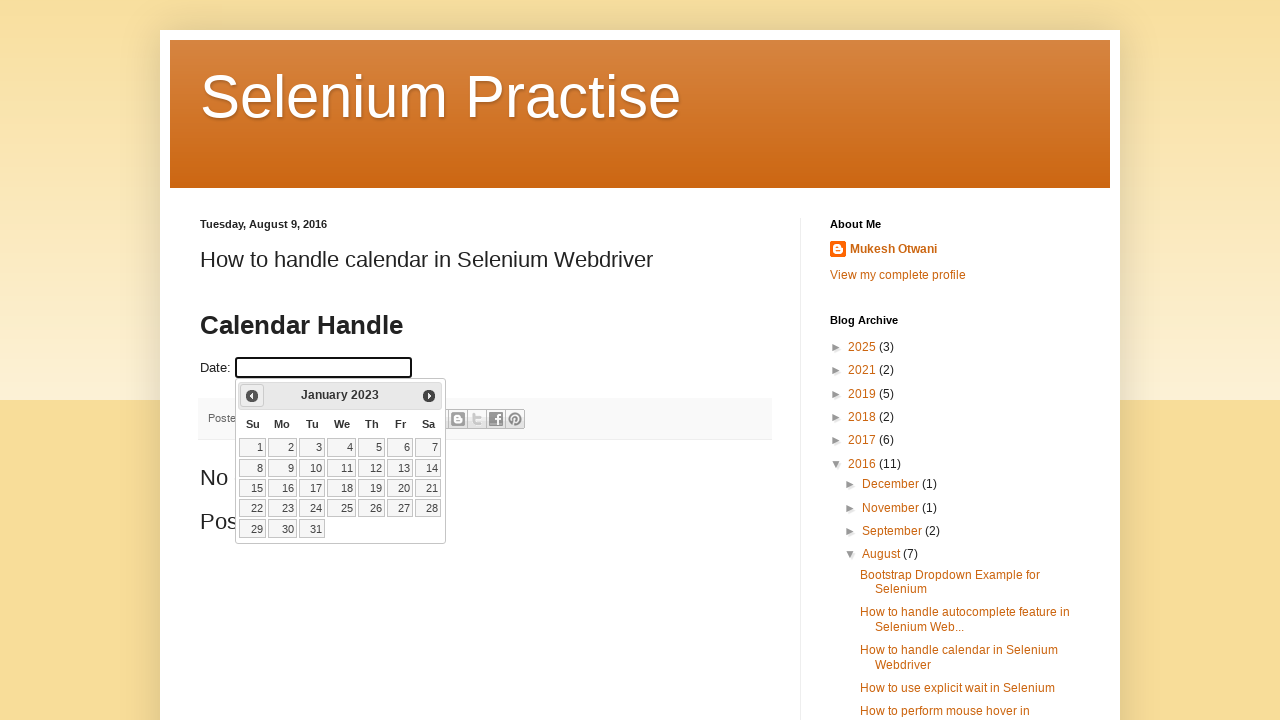

Selected date 1 from calendar at (253, 447) on //a[text()='1']
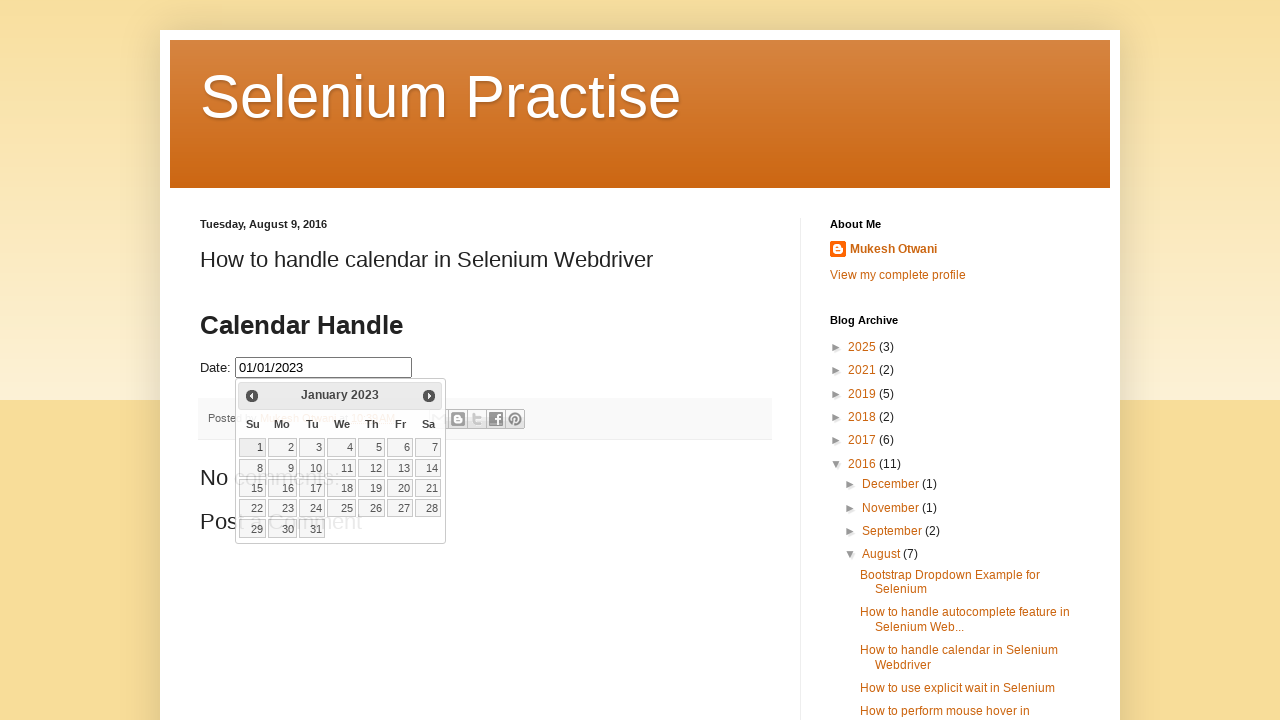

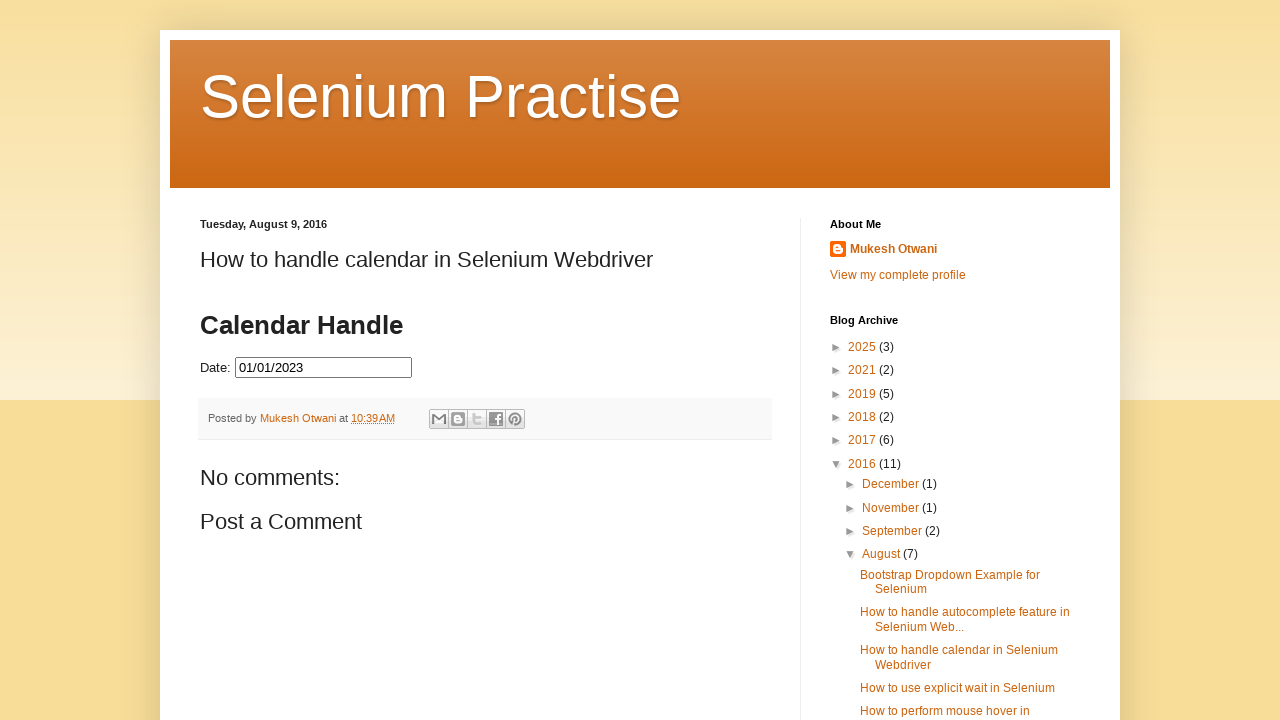